Tests the Todo page functionality by navigating to it, adding 100 todo items, and then deleting all todos with odd numbers (1, 3, 5, etc.)

Starting URL: https://material.playwrightvn.com/

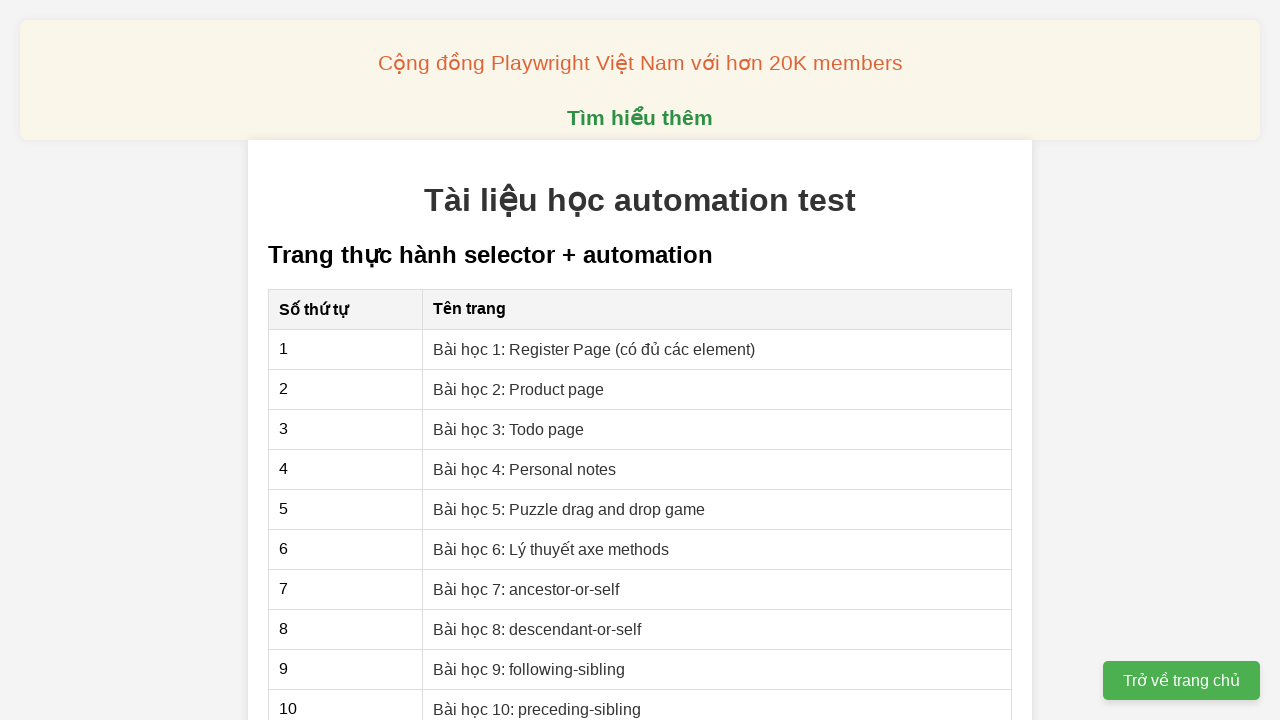

Verified page title contains 'Tài liệu học automation test'
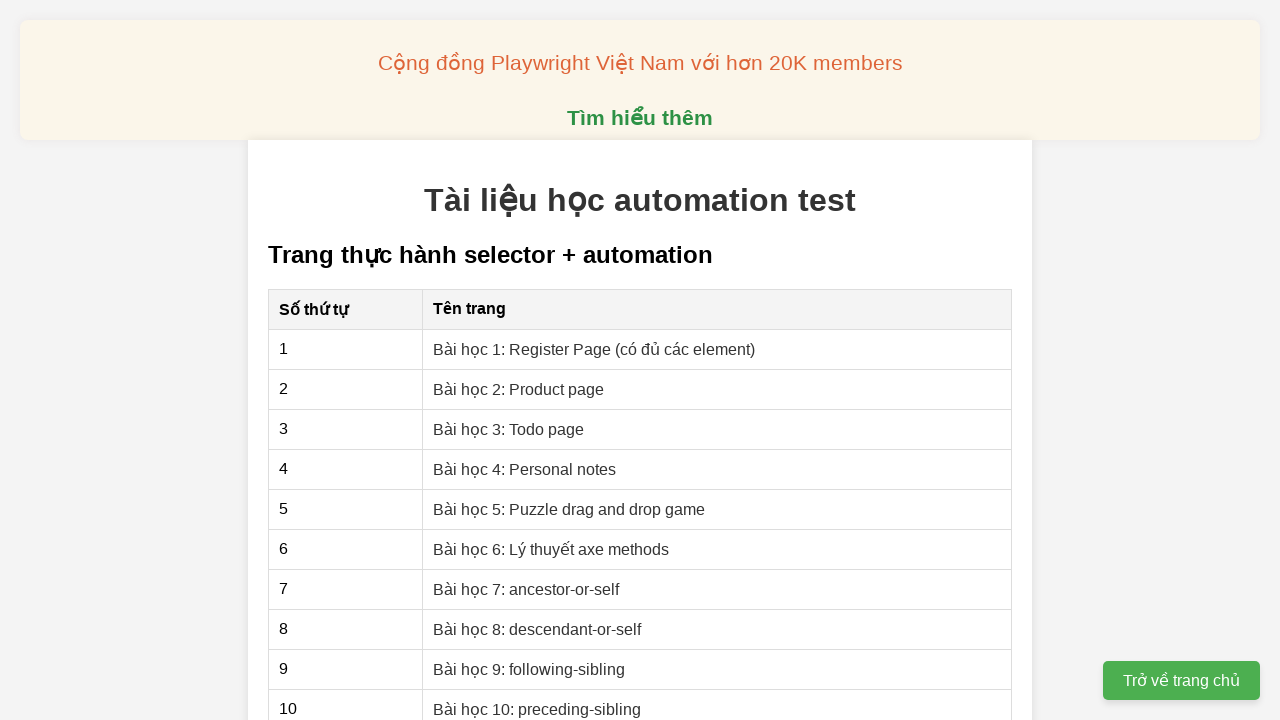

Clicked on 'Bài học 3: Todo page' link at (509, 429) on xpath=//a[text()='Bài học 3: Todo page']
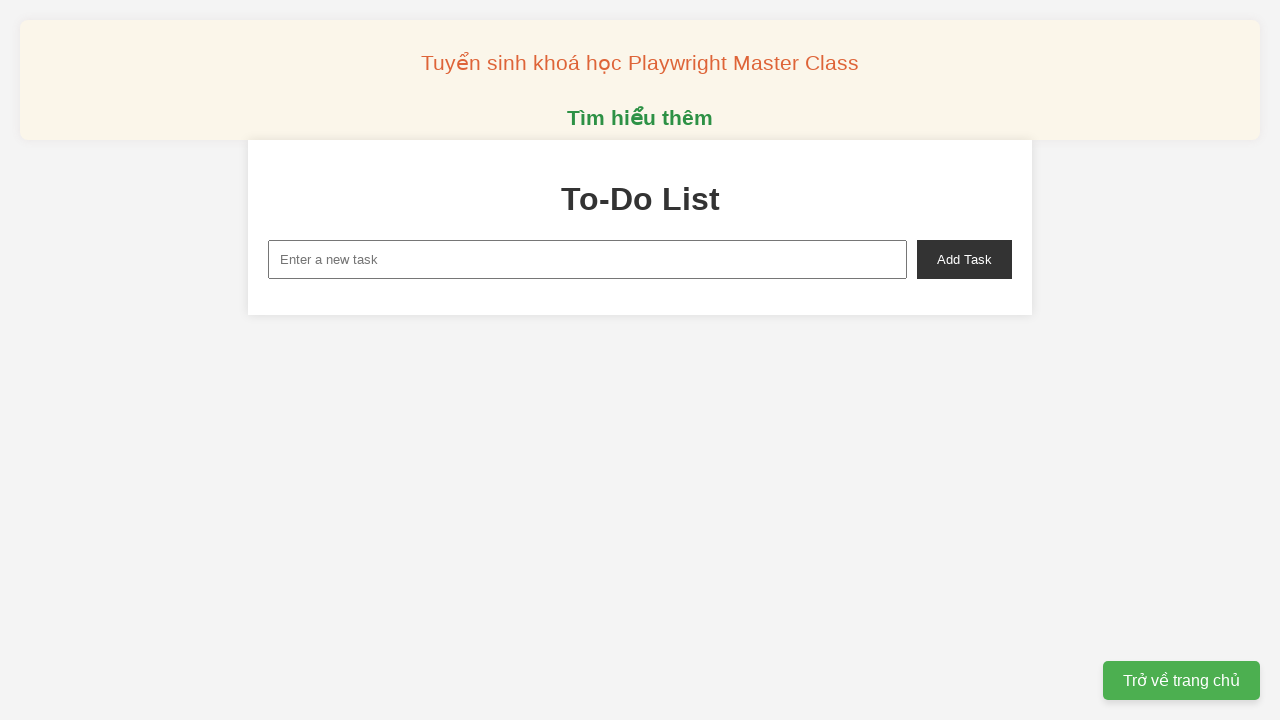

Verified page title changed to include 'To-Do List'
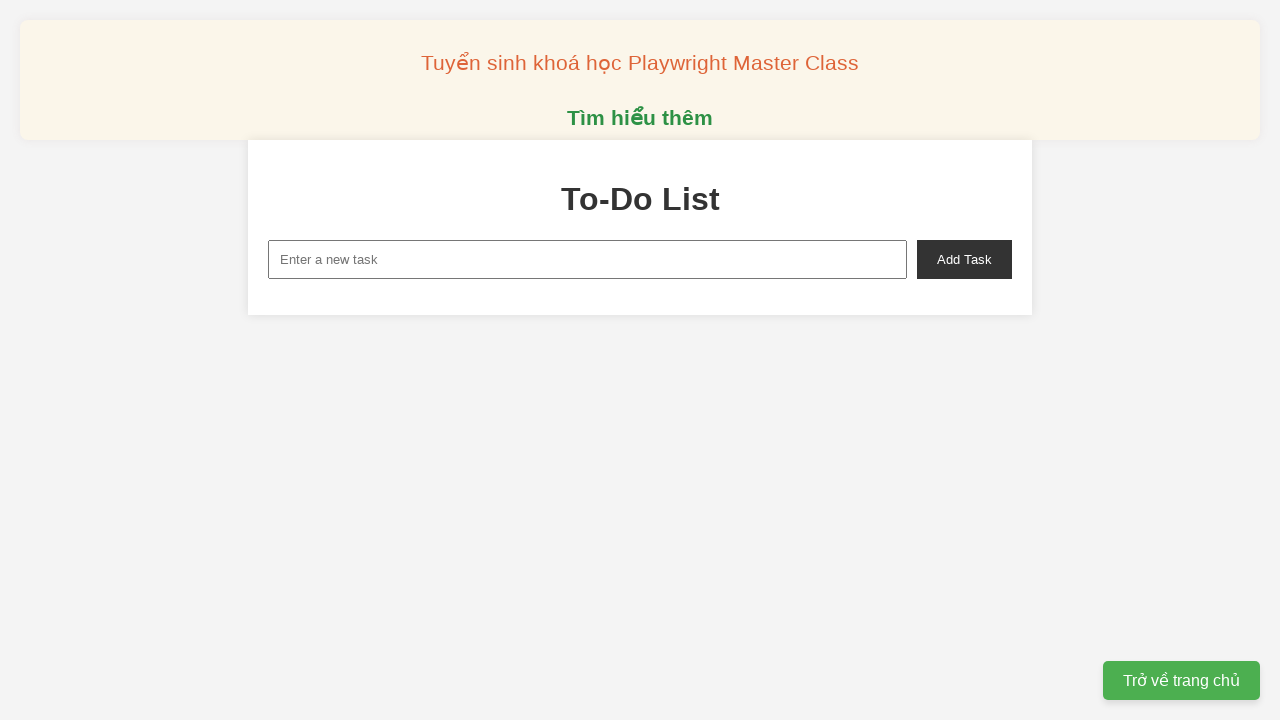

Filled new task input with 'Todo 1' on xpath=//input[@id='new-task']
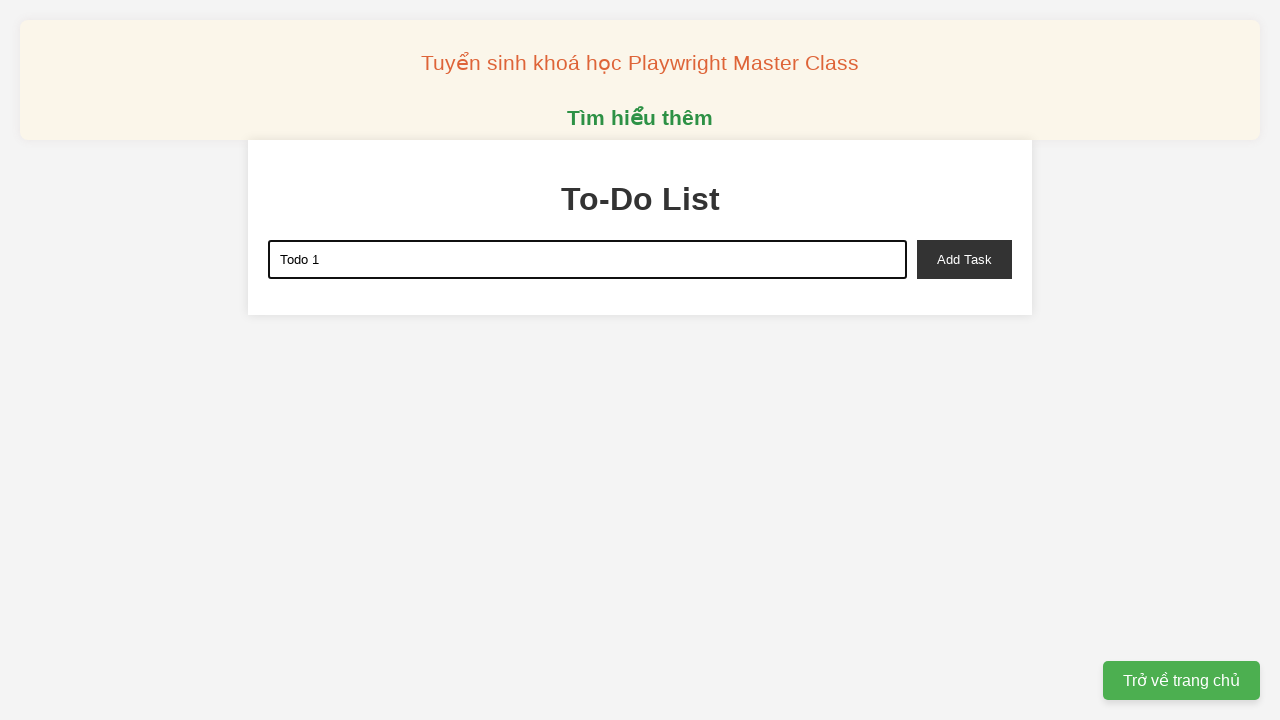

Clicked add task button for 'Todo 1' at (964, 259) on xpath=//button[@id='add-task']
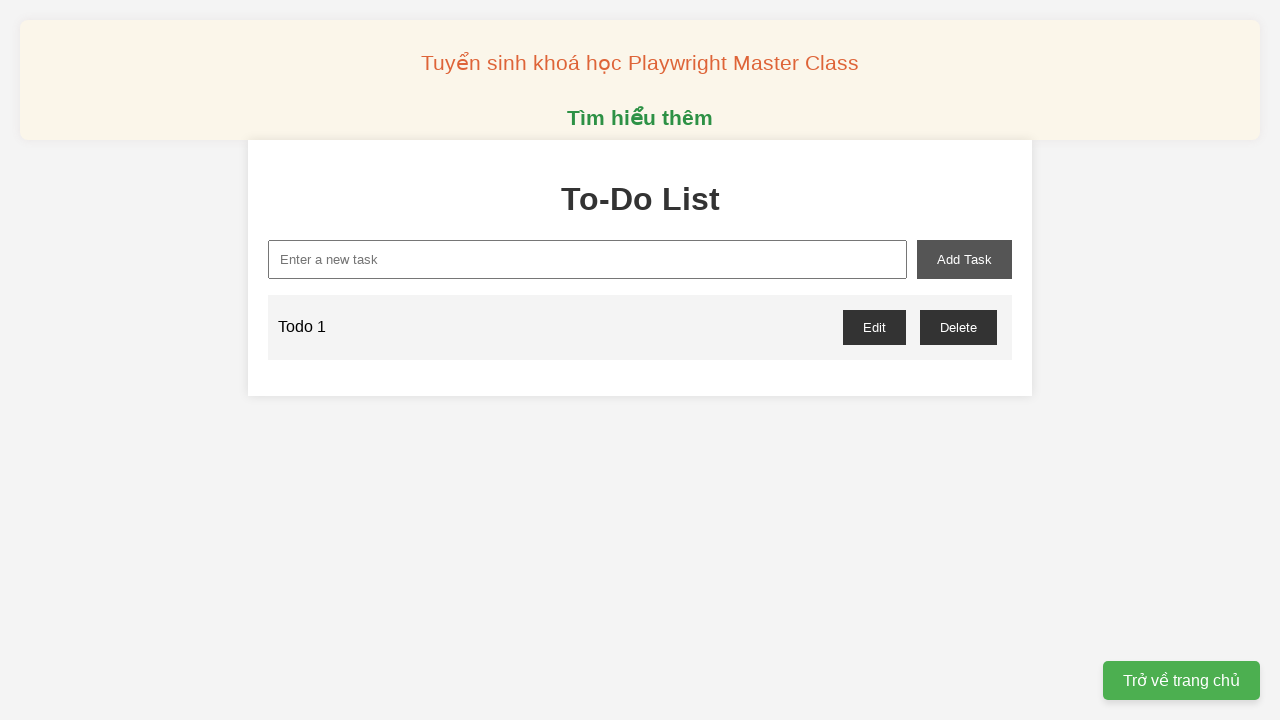

Filled new task input with 'Todo 2' on xpath=//input[@id='new-task']
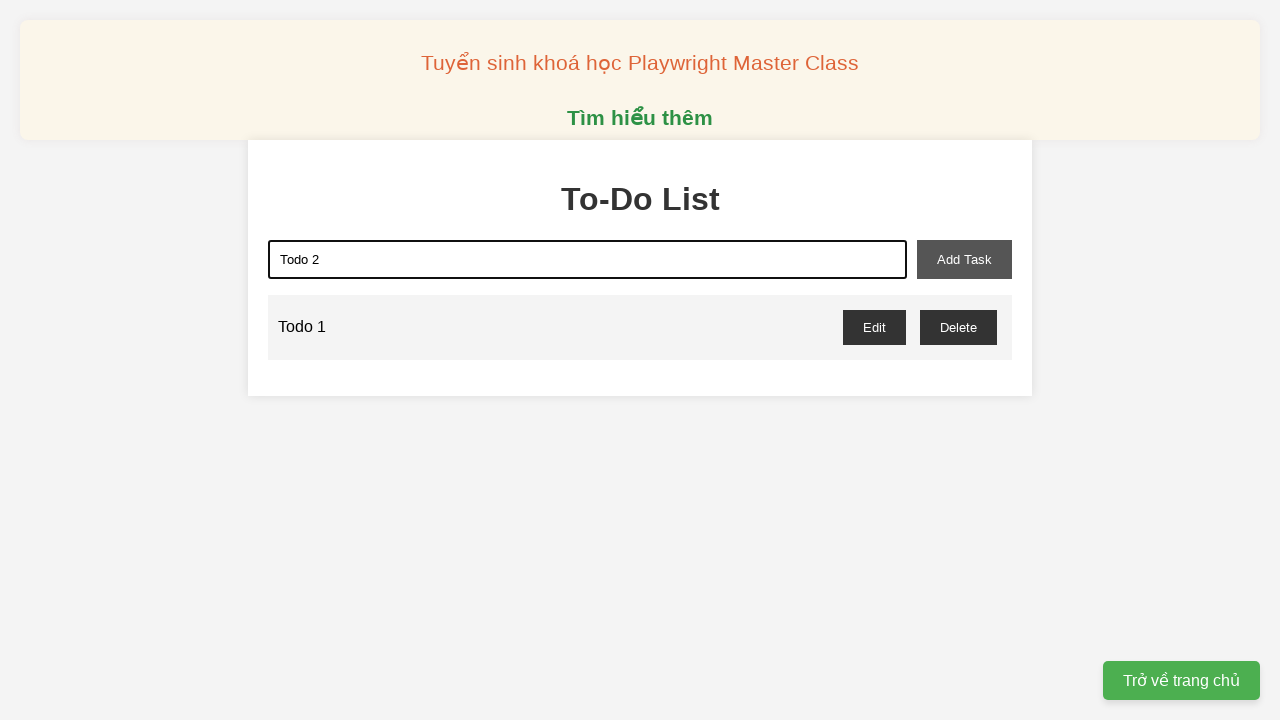

Clicked add task button for 'Todo 2' at (964, 259) on xpath=//button[@id='add-task']
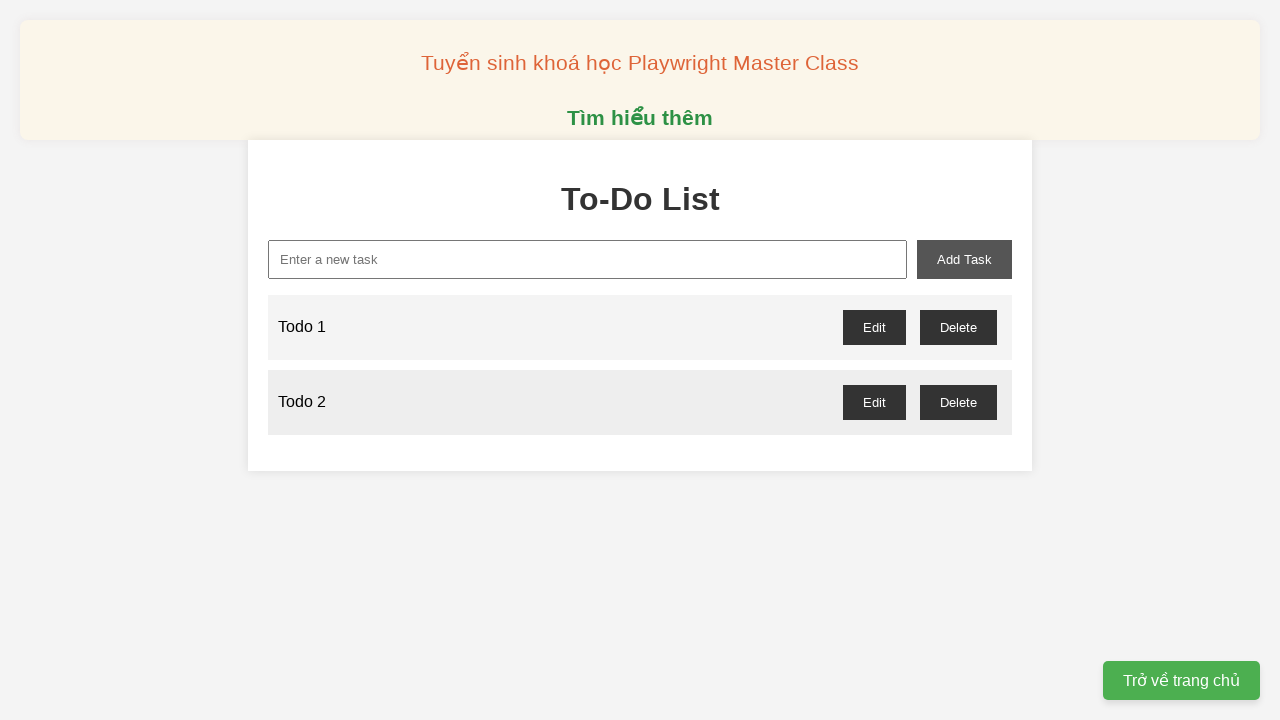

Filled new task input with 'Todo 3' on xpath=//input[@id='new-task']
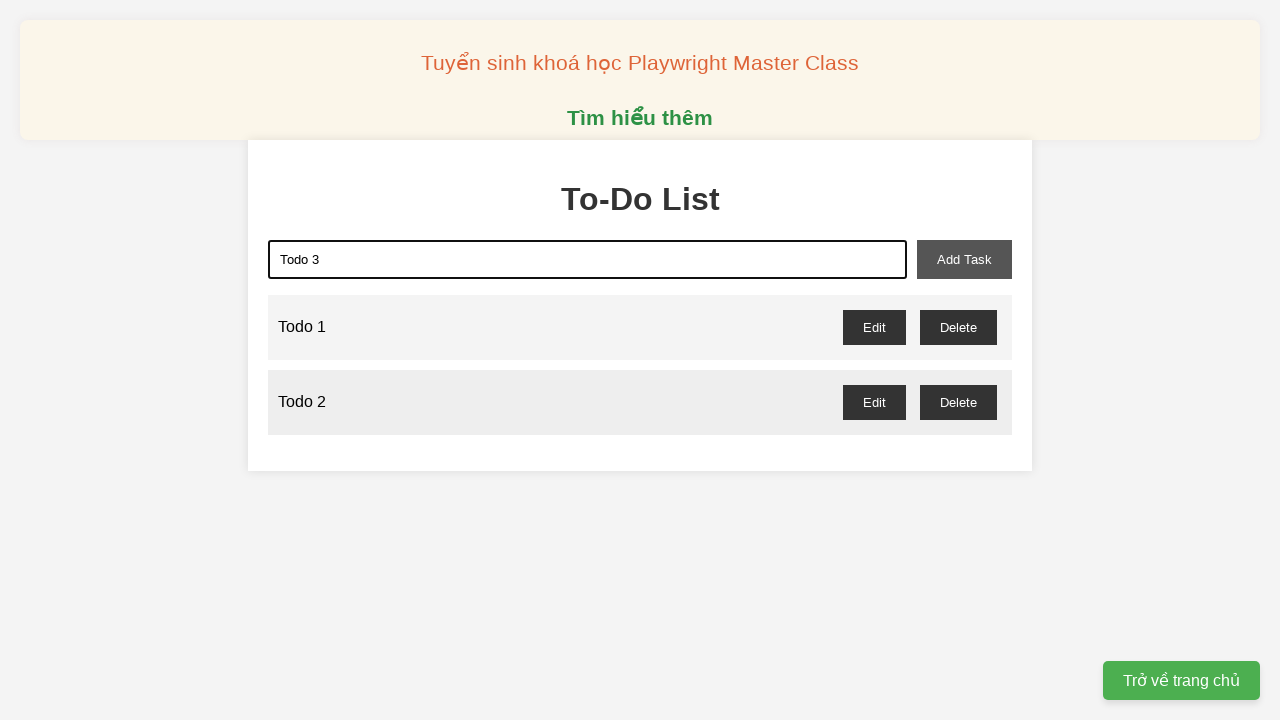

Clicked add task button for 'Todo 3' at (964, 259) on xpath=//button[@id='add-task']
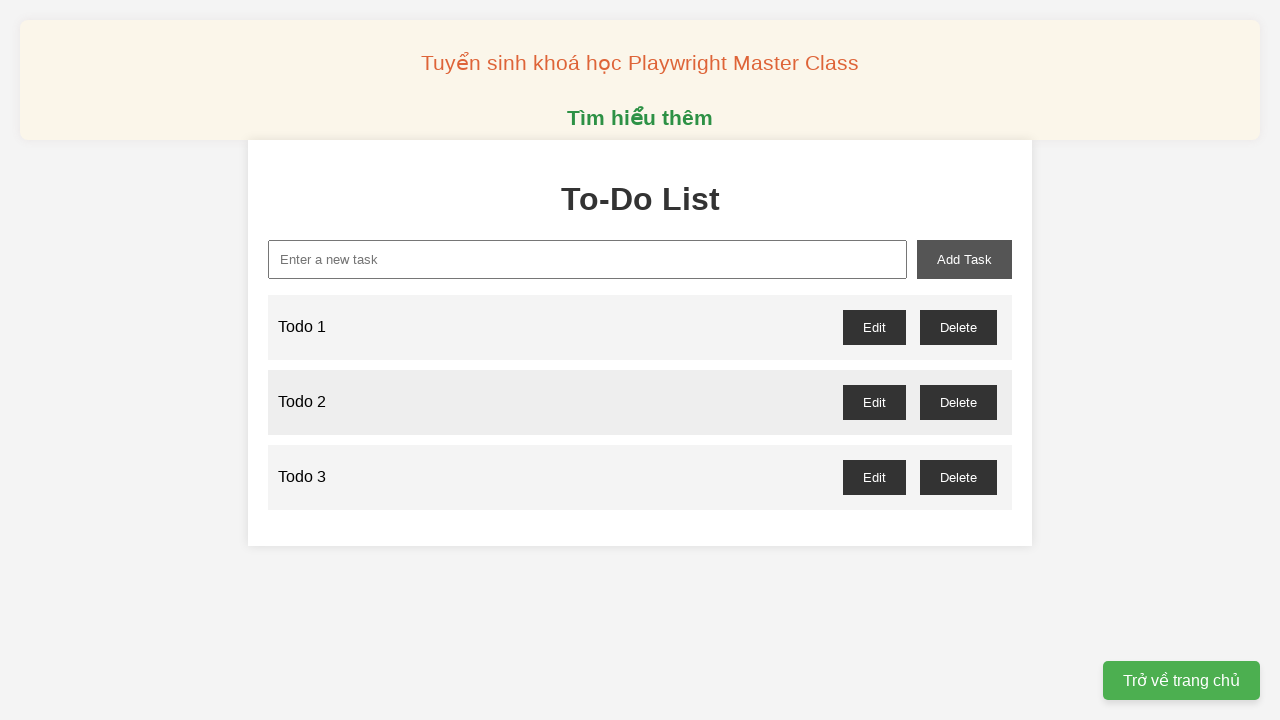

Filled new task input with 'Todo 4' on xpath=//input[@id='new-task']
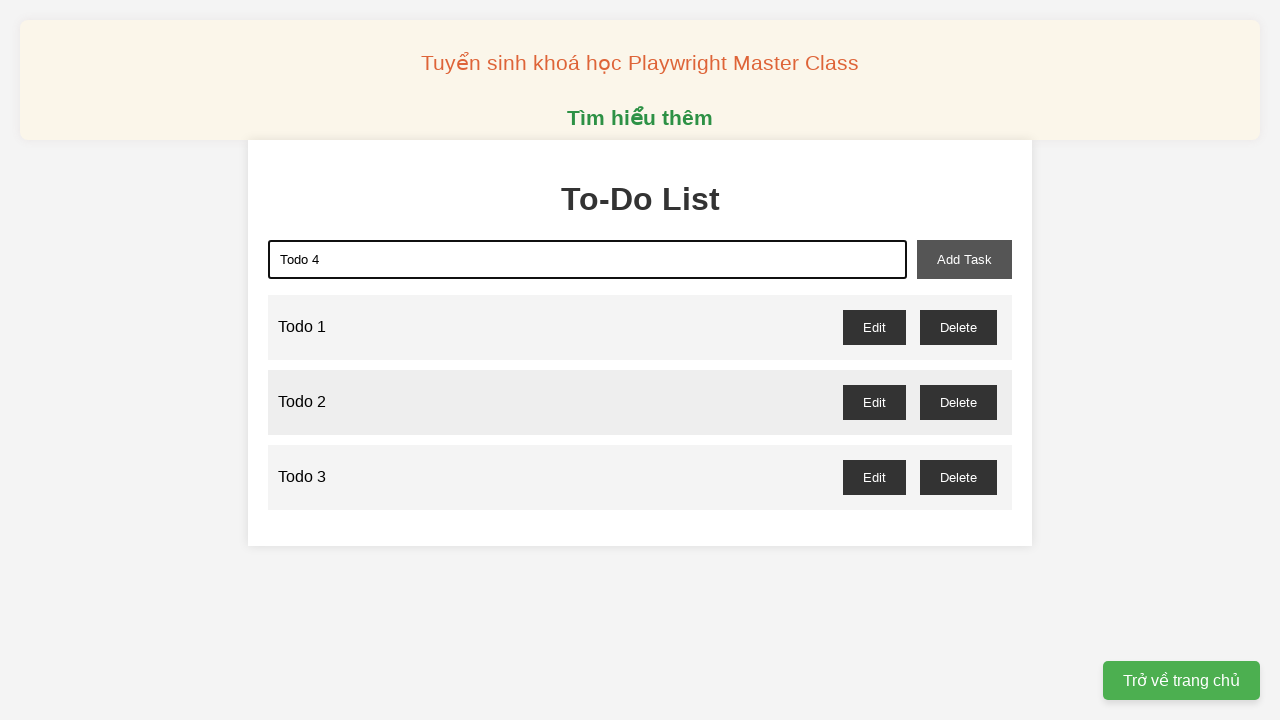

Clicked add task button for 'Todo 4' at (964, 259) on xpath=//button[@id='add-task']
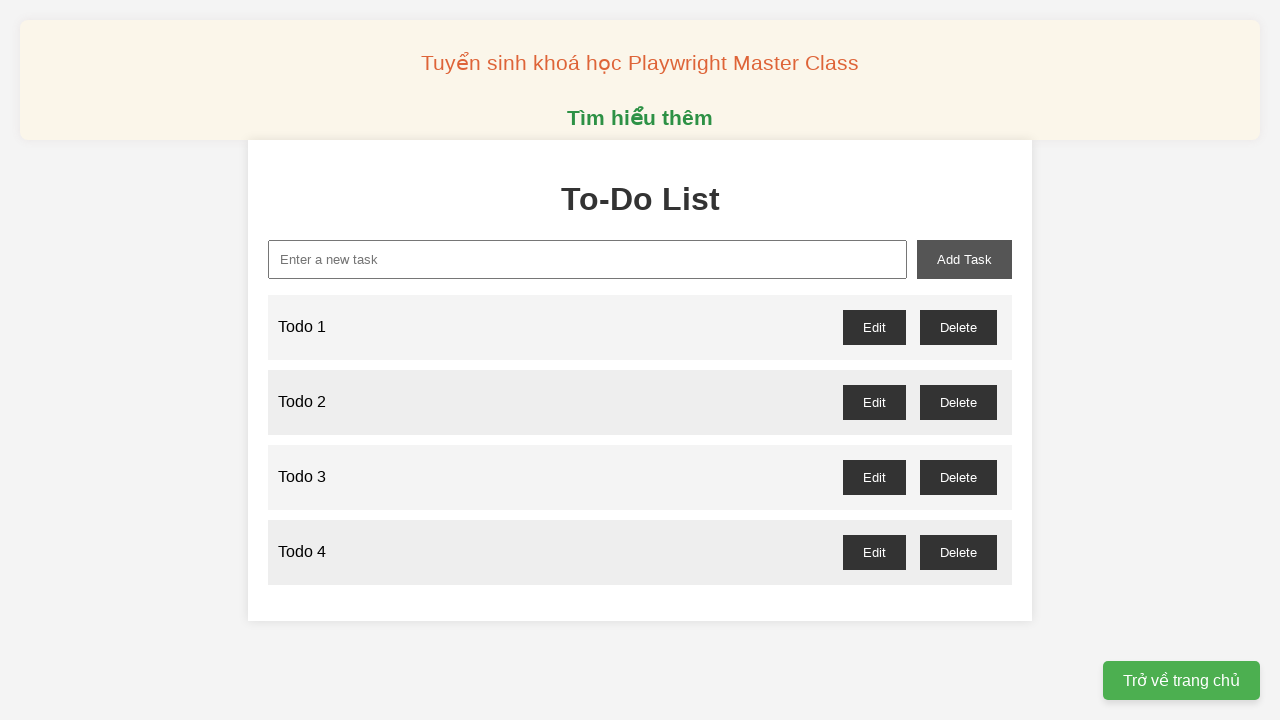

Filled new task input with 'Todo 5' on xpath=//input[@id='new-task']
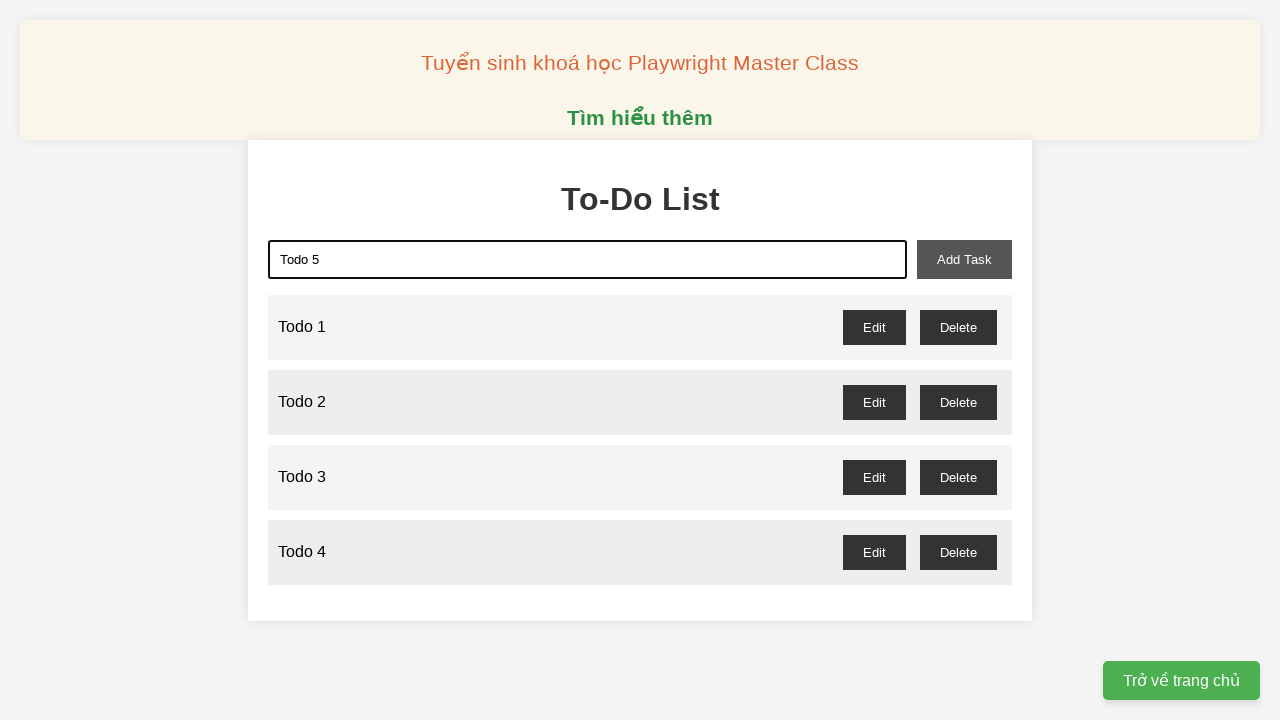

Clicked add task button for 'Todo 5' at (964, 259) on xpath=//button[@id='add-task']
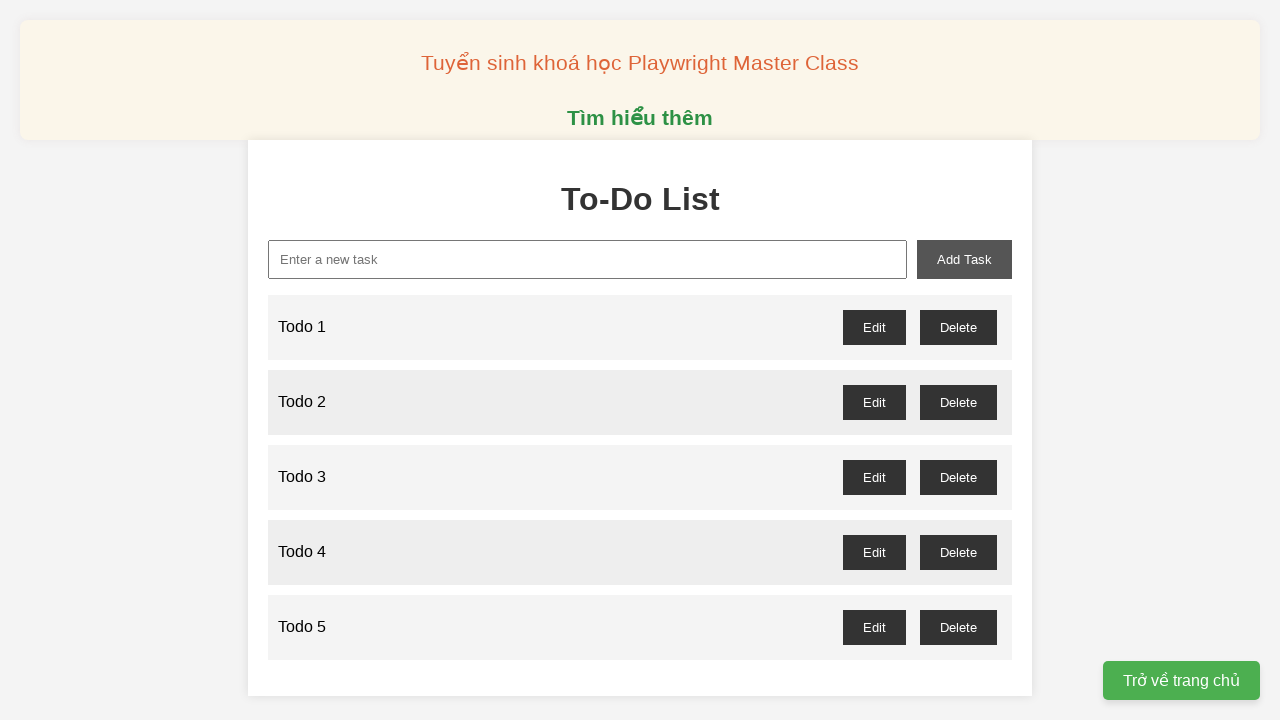

Filled new task input with 'Todo 6' on xpath=//input[@id='new-task']
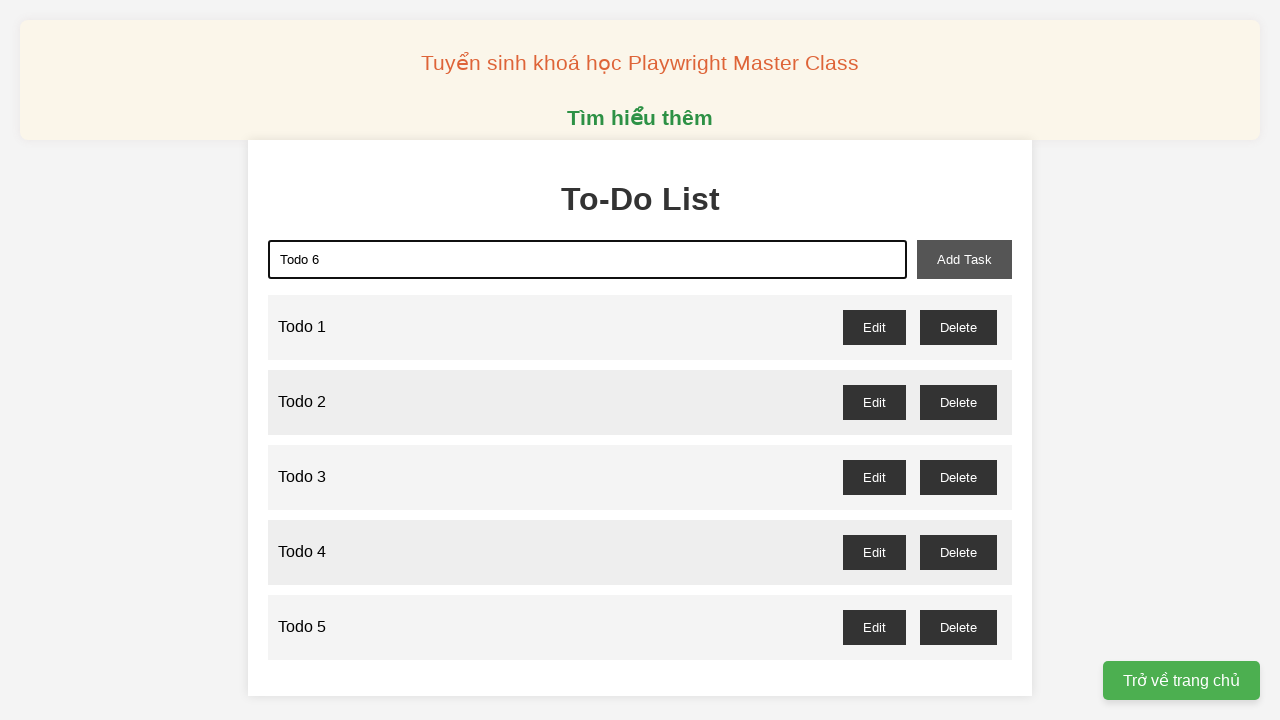

Clicked add task button for 'Todo 6' at (964, 259) on xpath=//button[@id='add-task']
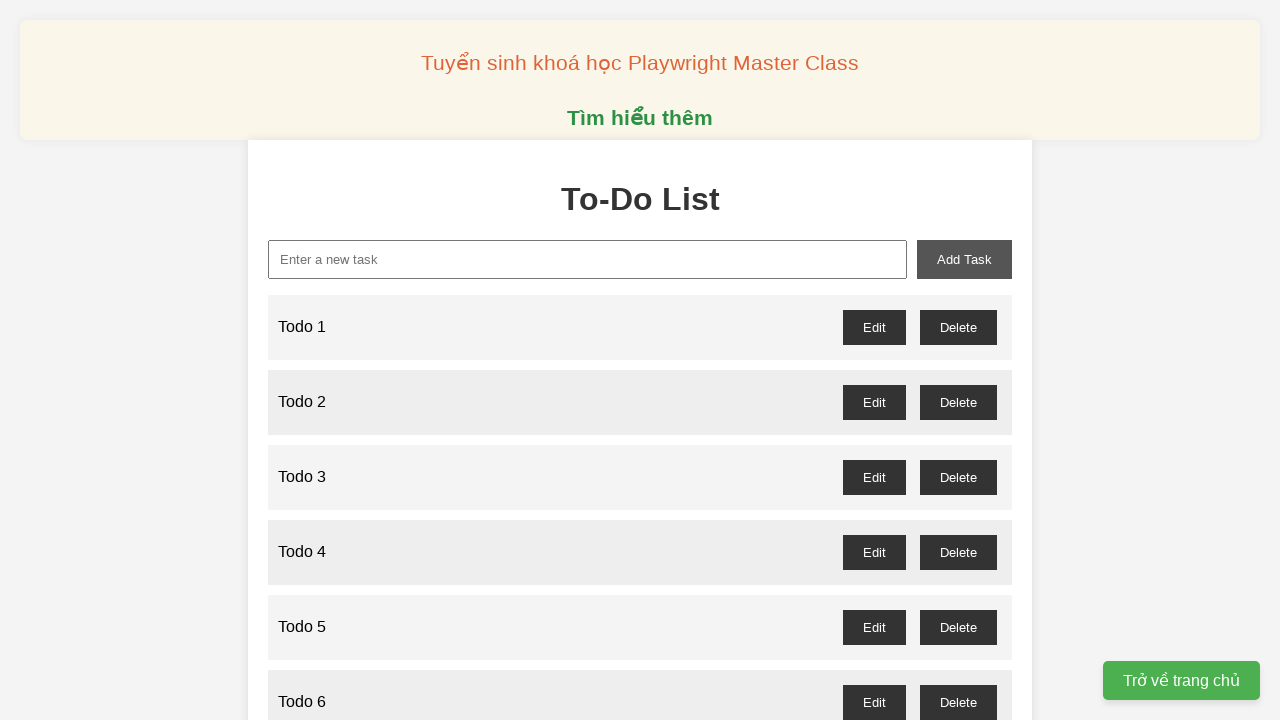

Filled new task input with 'Todo 7' on xpath=//input[@id='new-task']
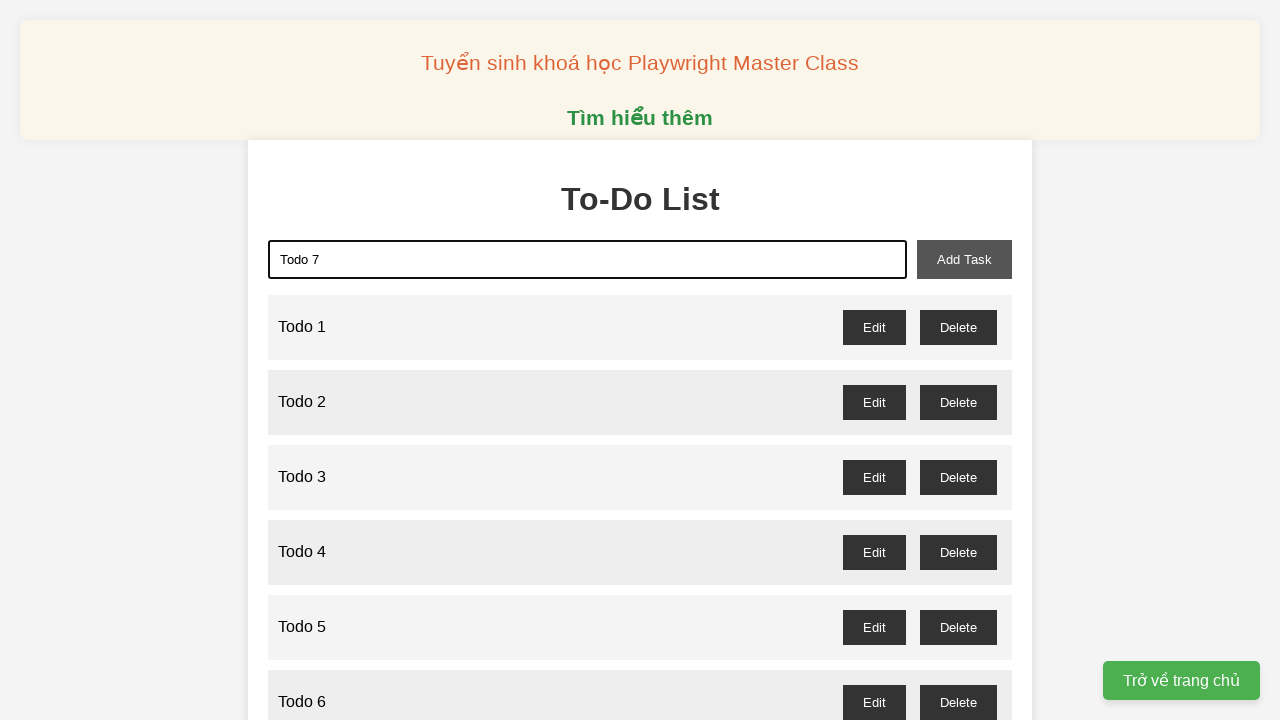

Clicked add task button for 'Todo 7' at (964, 259) on xpath=//button[@id='add-task']
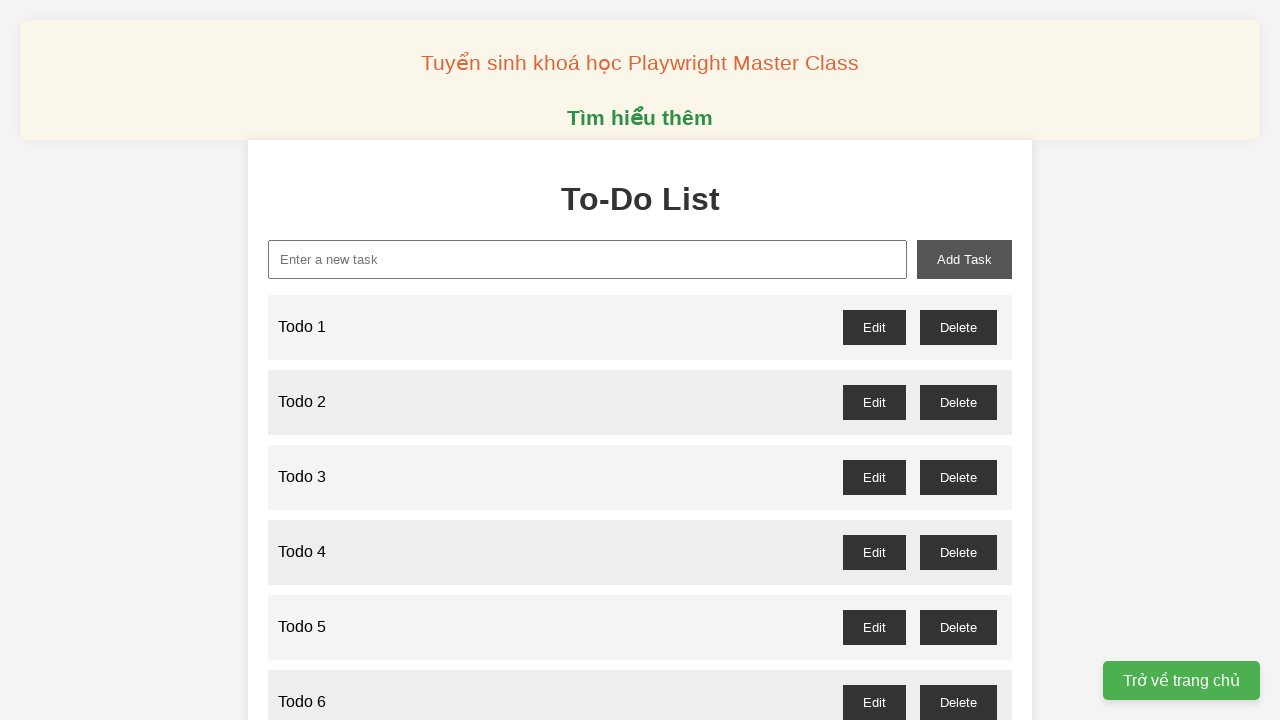

Filled new task input with 'Todo 8' on xpath=//input[@id='new-task']
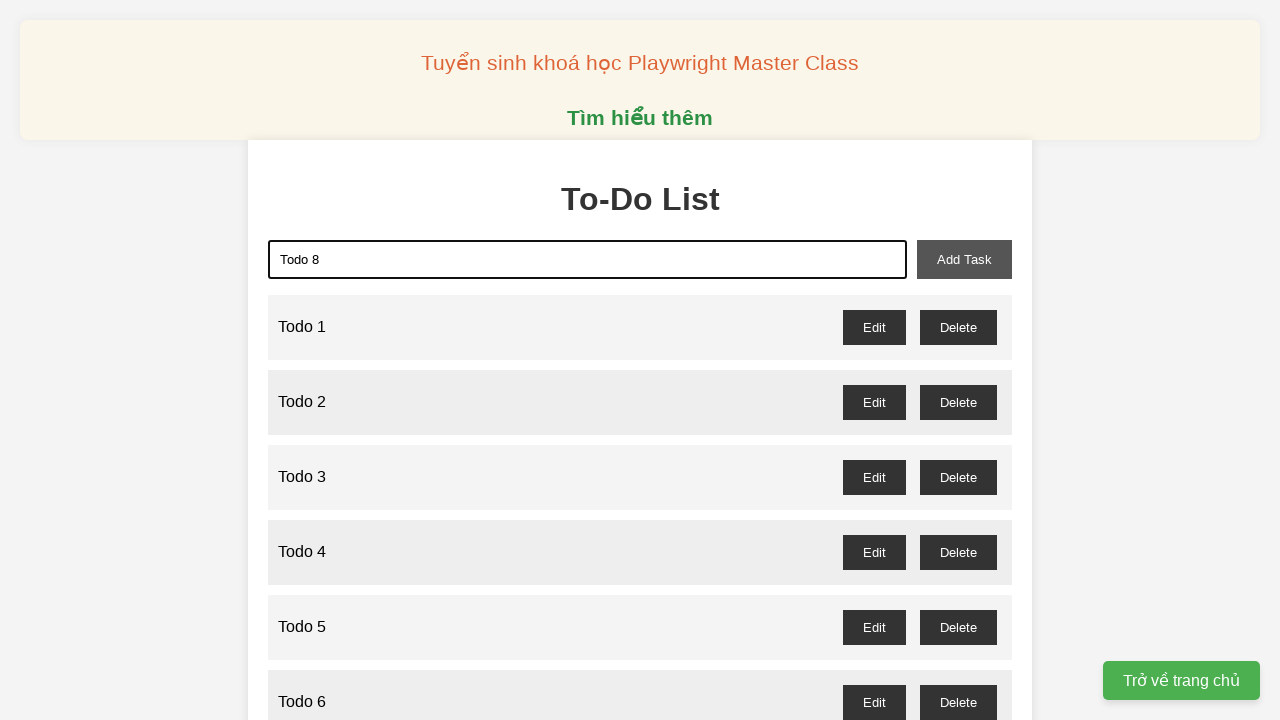

Clicked add task button for 'Todo 8' at (964, 259) on xpath=//button[@id='add-task']
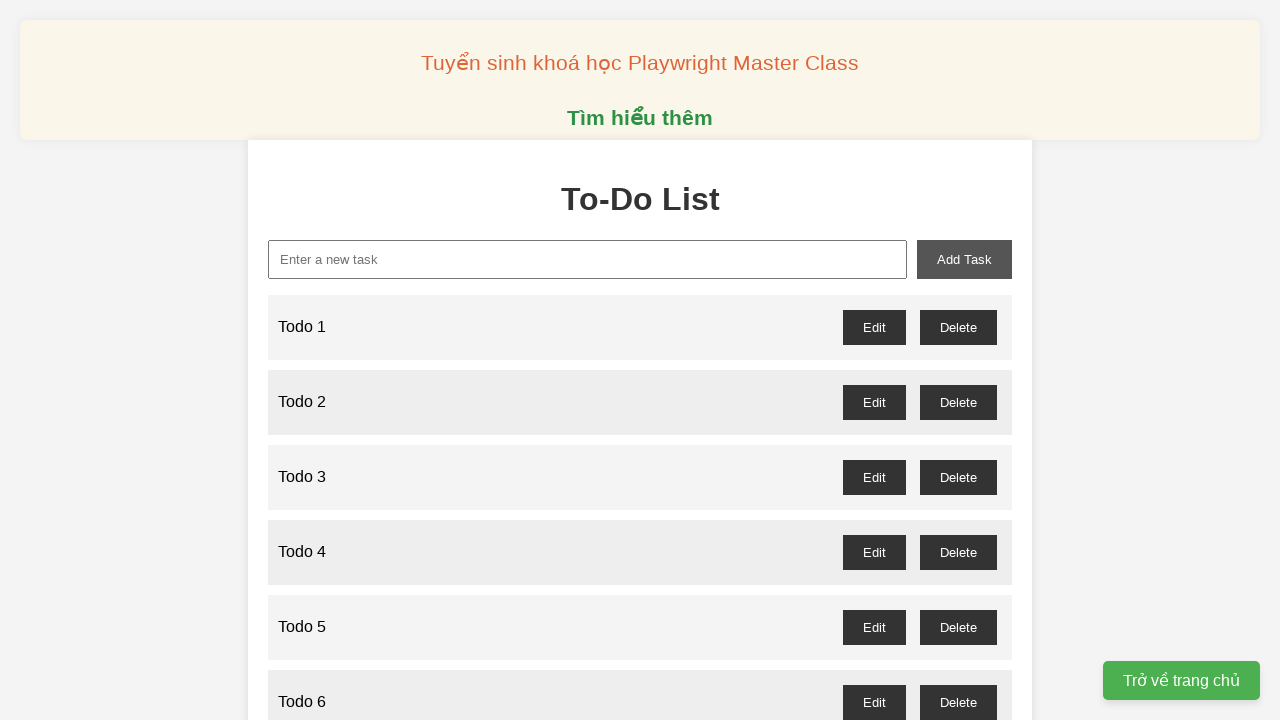

Filled new task input with 'Todo 9' on xpath=//input[@id='new-task']
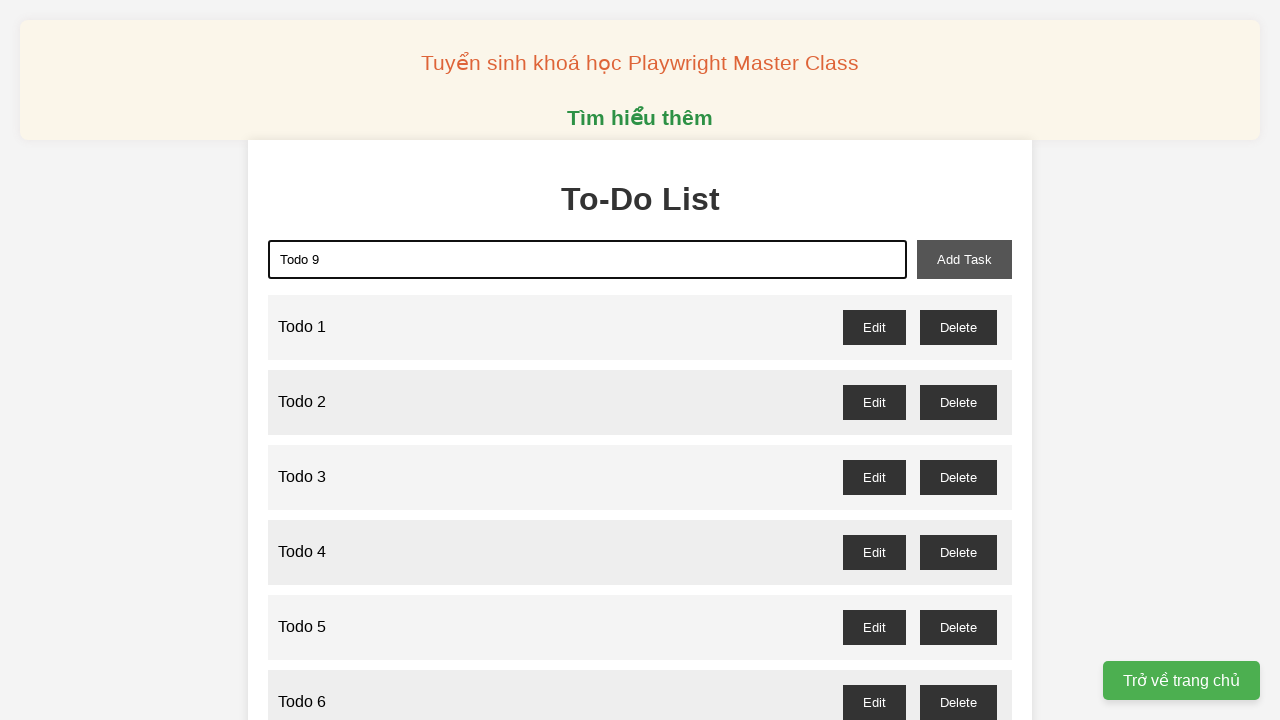

Clicked add task button for 'Todo 9' at (964, 259) on xpath=//button[@id='add-task']
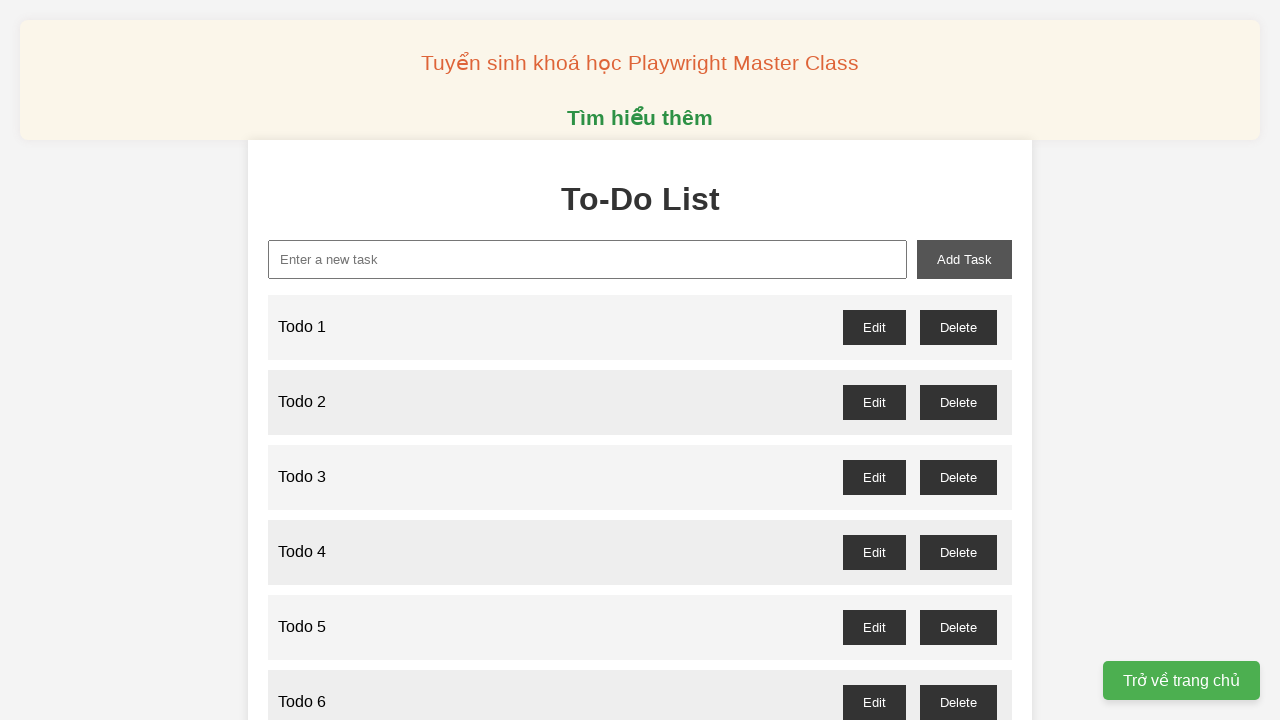

Filled new task input with 'Todo 10' on xpath=//input[@id='new-task']
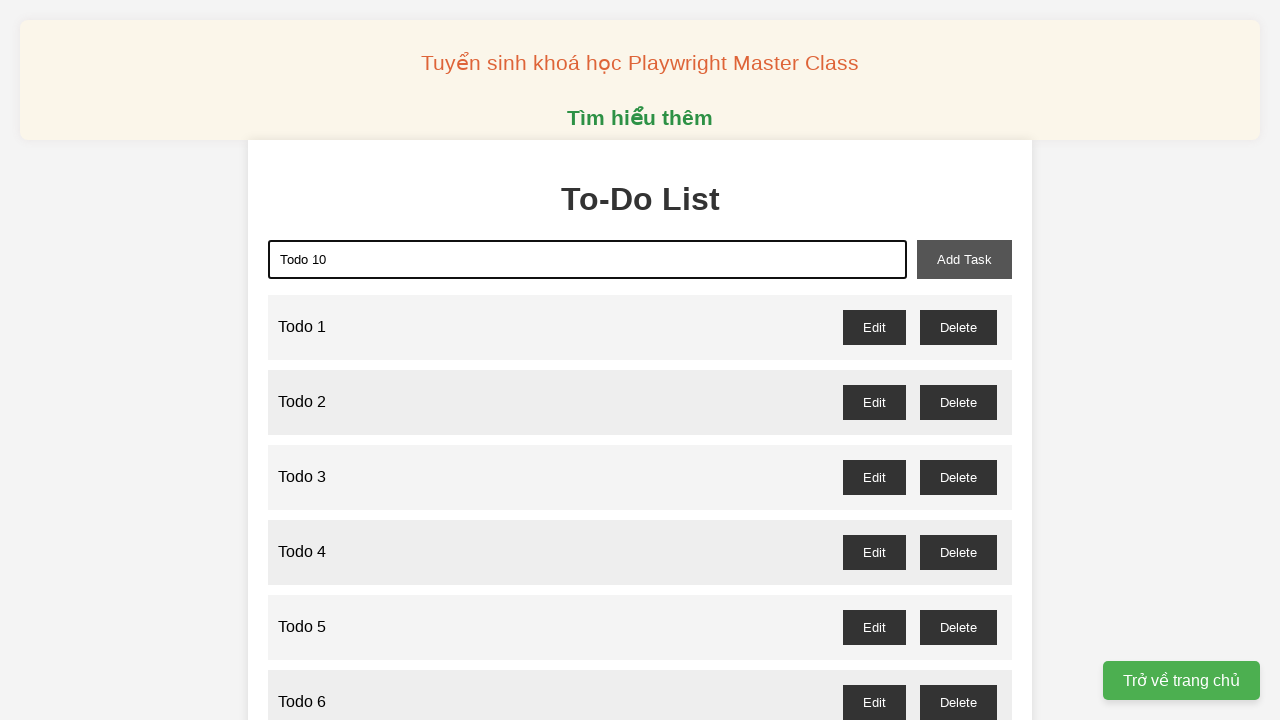

Clicked add task button for 'Todo 10' at (964, 259) on xpath=//button[@id='add-task']
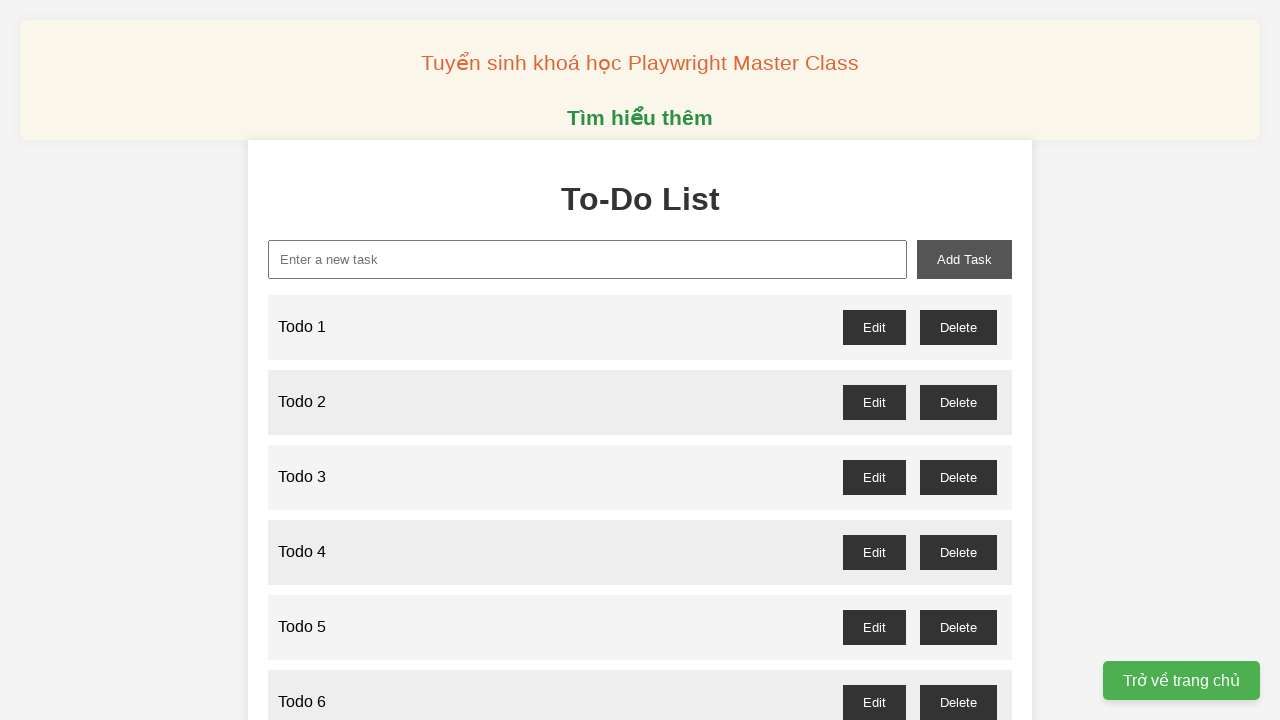

Filled new task input with 'Todo 11' on xpath=//input[@id='new-task']
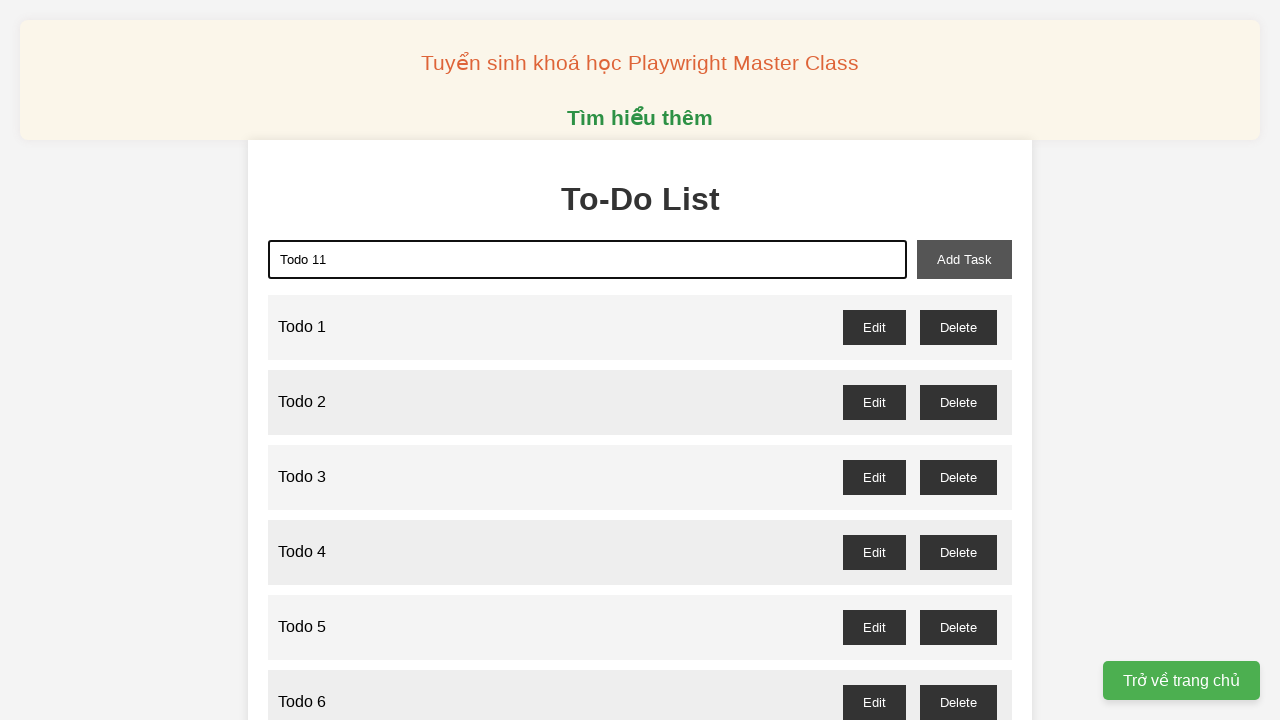

Clicked add task button for 'Todo 11' at (964, 259) on xpath=//button[@id='add-task']
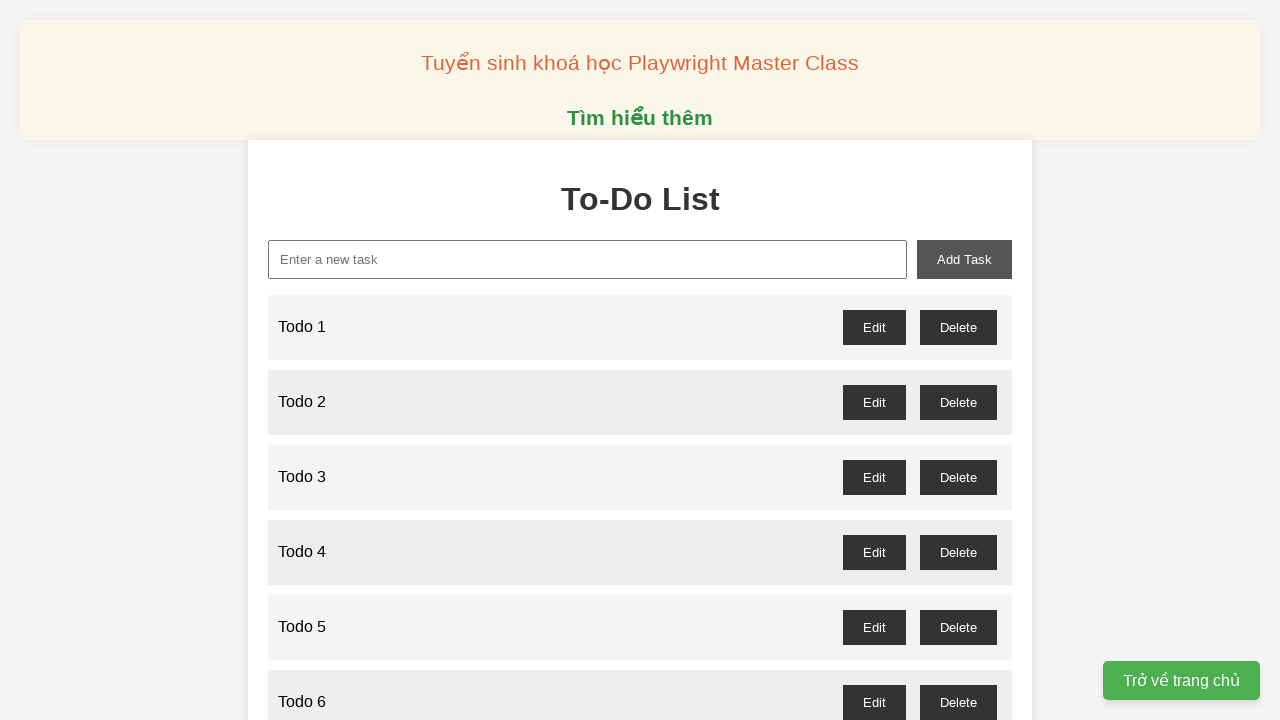

Filled new task input with 'Todo 12' on xpath=//input[@id='new-task']
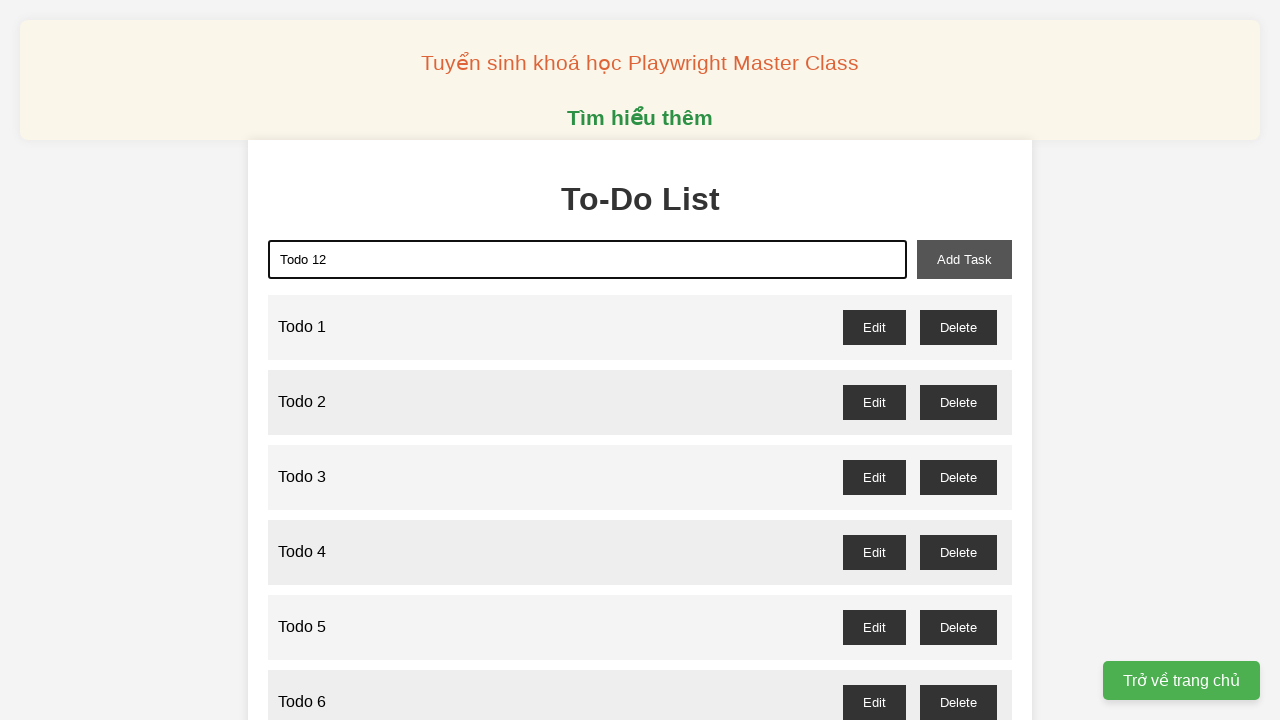

Clicked add task button for 'Todo 12' at (964, 259) on xpath=//button[@id='add-task']
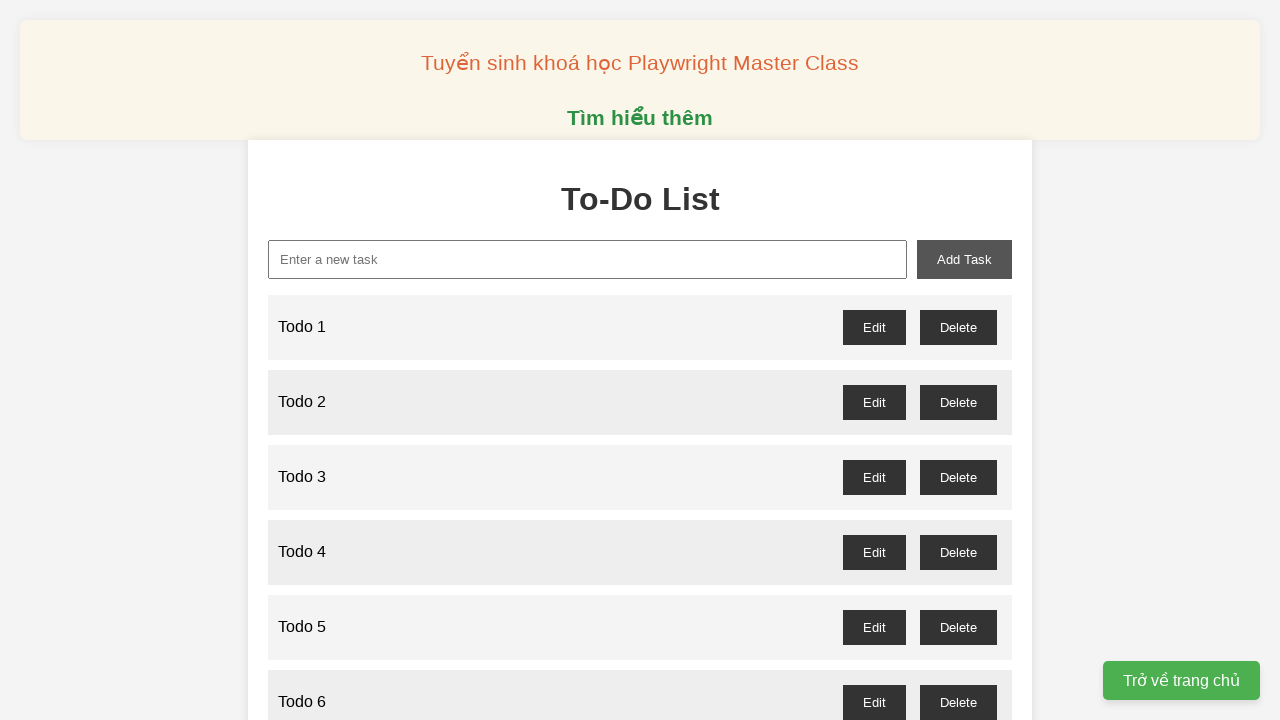

Filled new task input with 'Todo 13' on xpath=//input[@id='new-task']
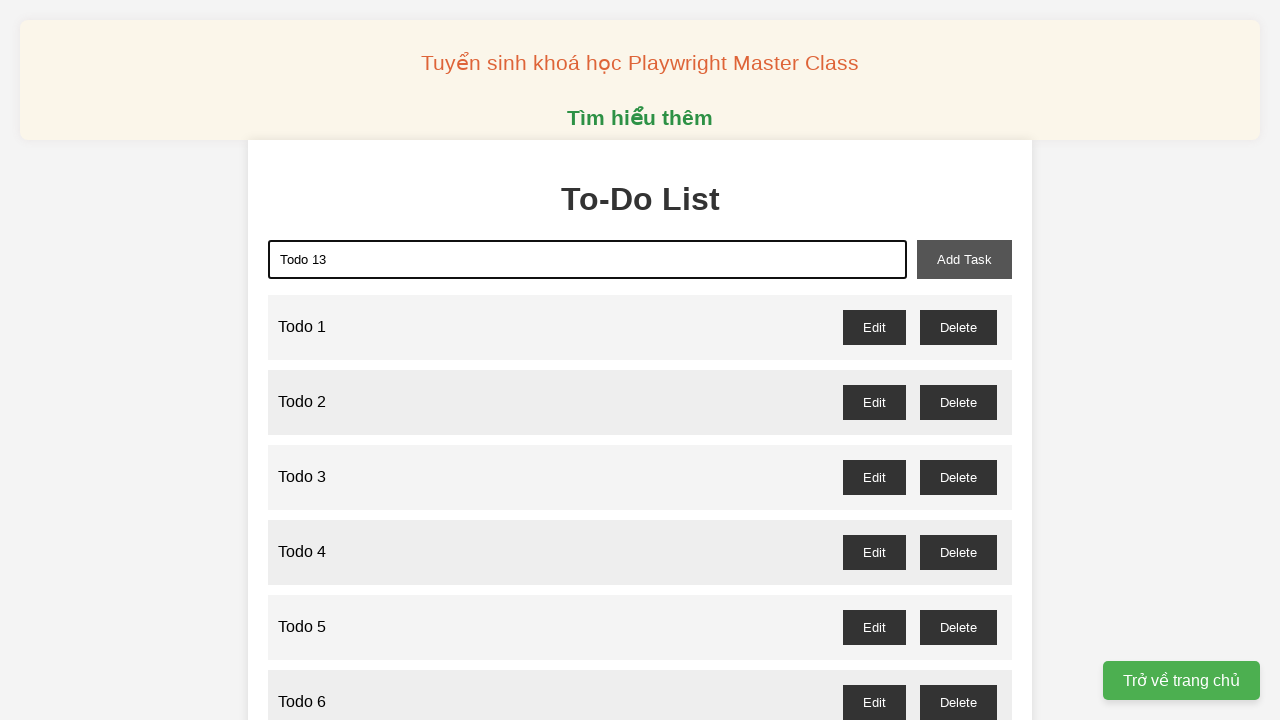

Clicked add task button for 'Todo 13' at (964, 259) on xpath=//button[@id='add-task']
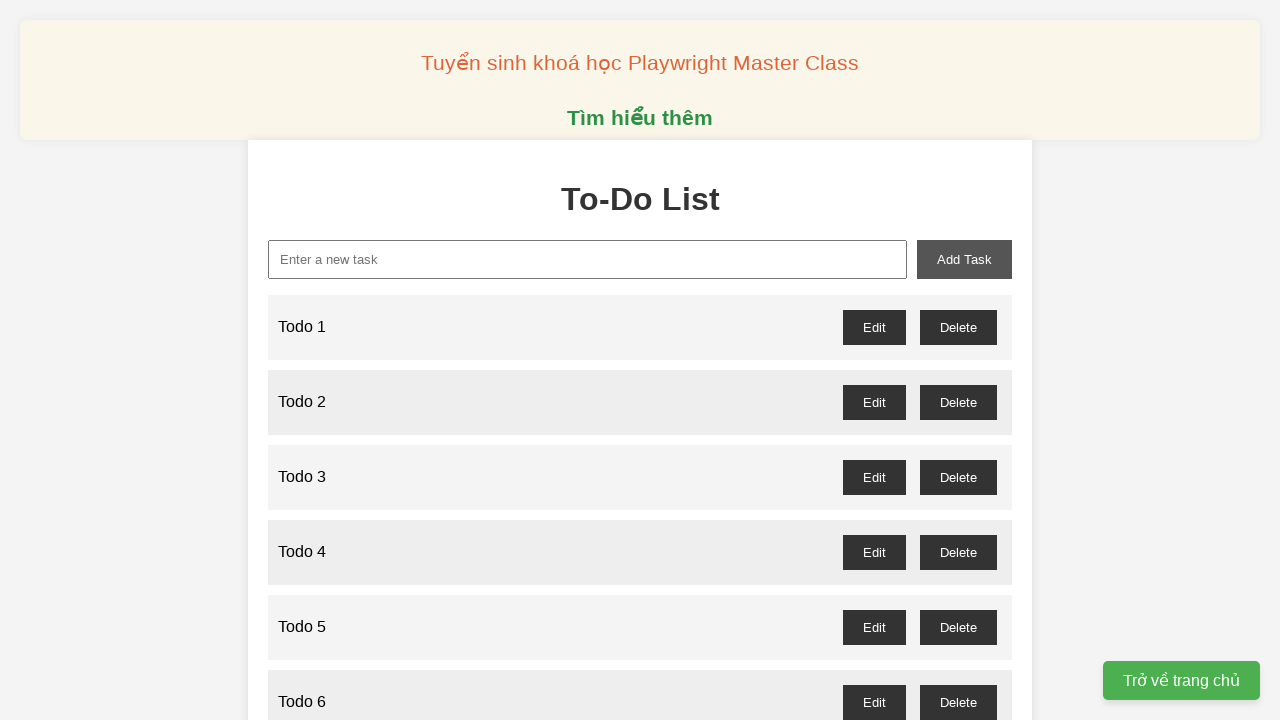

Filled new task input with 'Todo 14' on xpath=//input[@id='new-task']
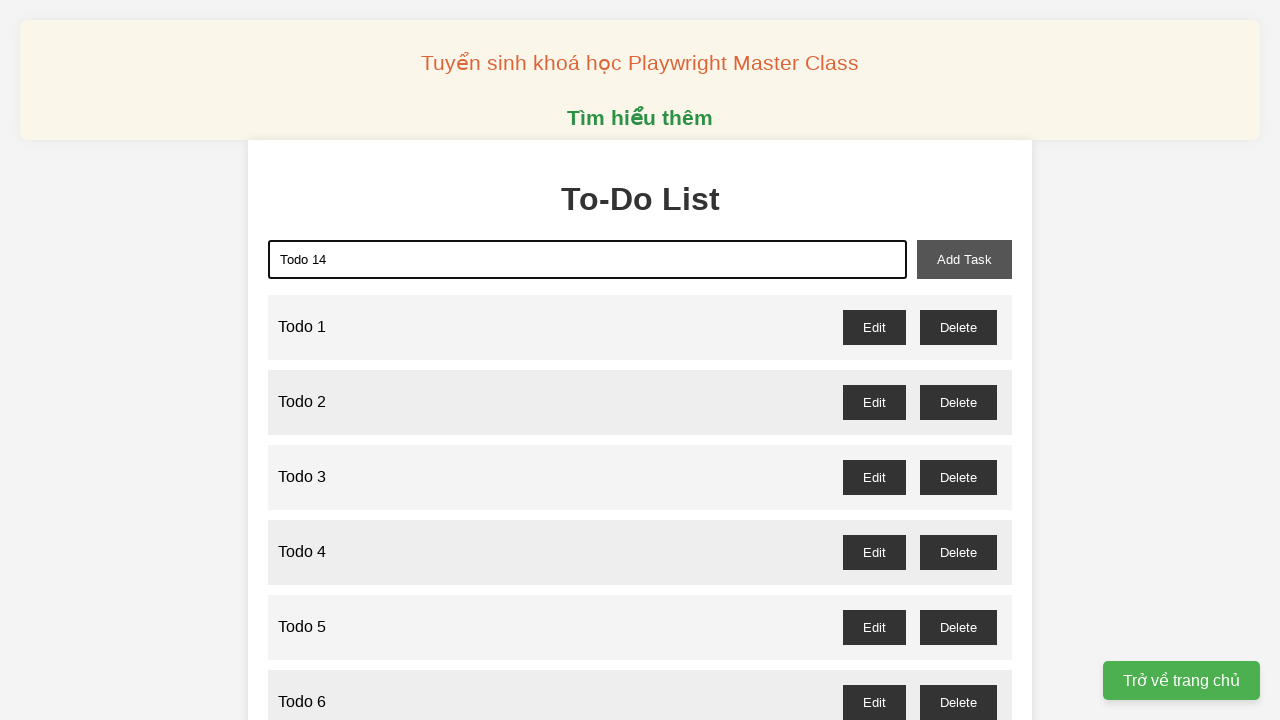

Clicked add task button for 'Todo 14' at (964, 259) on xpath=//button[@id='add-task']
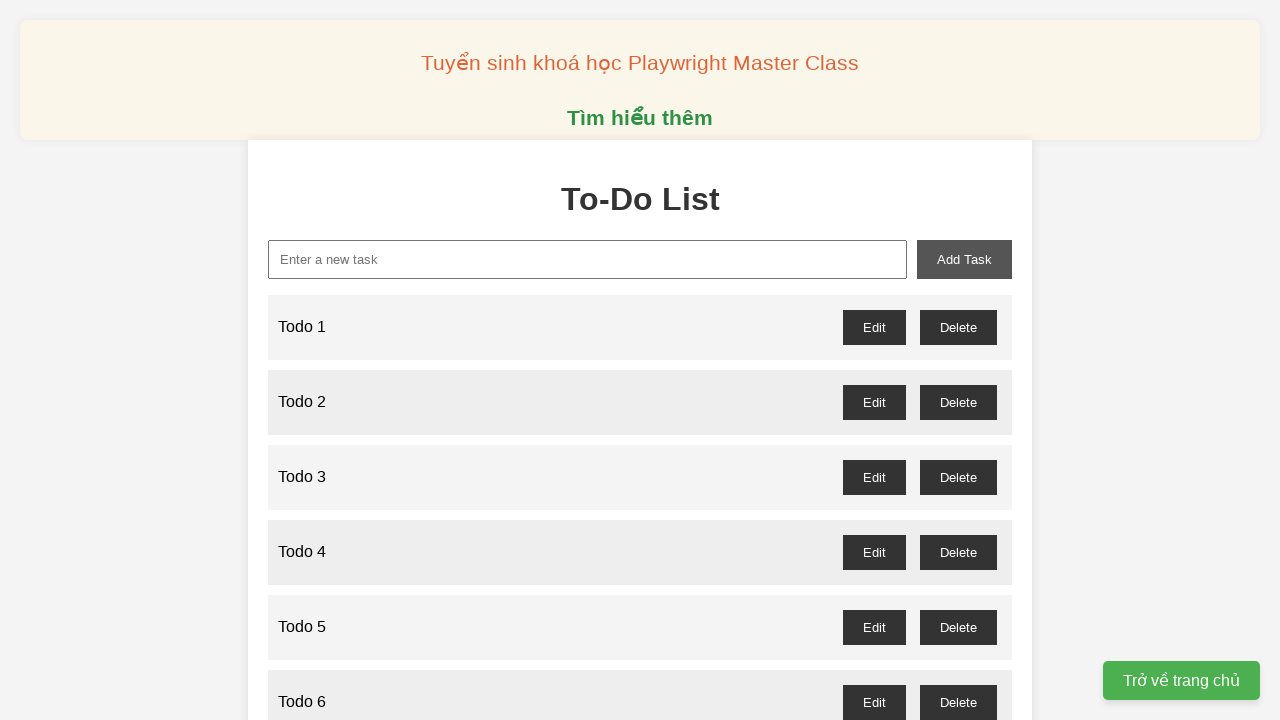

Filled new task input with 'Todo 15' on xpath=//input[@id='new-task']
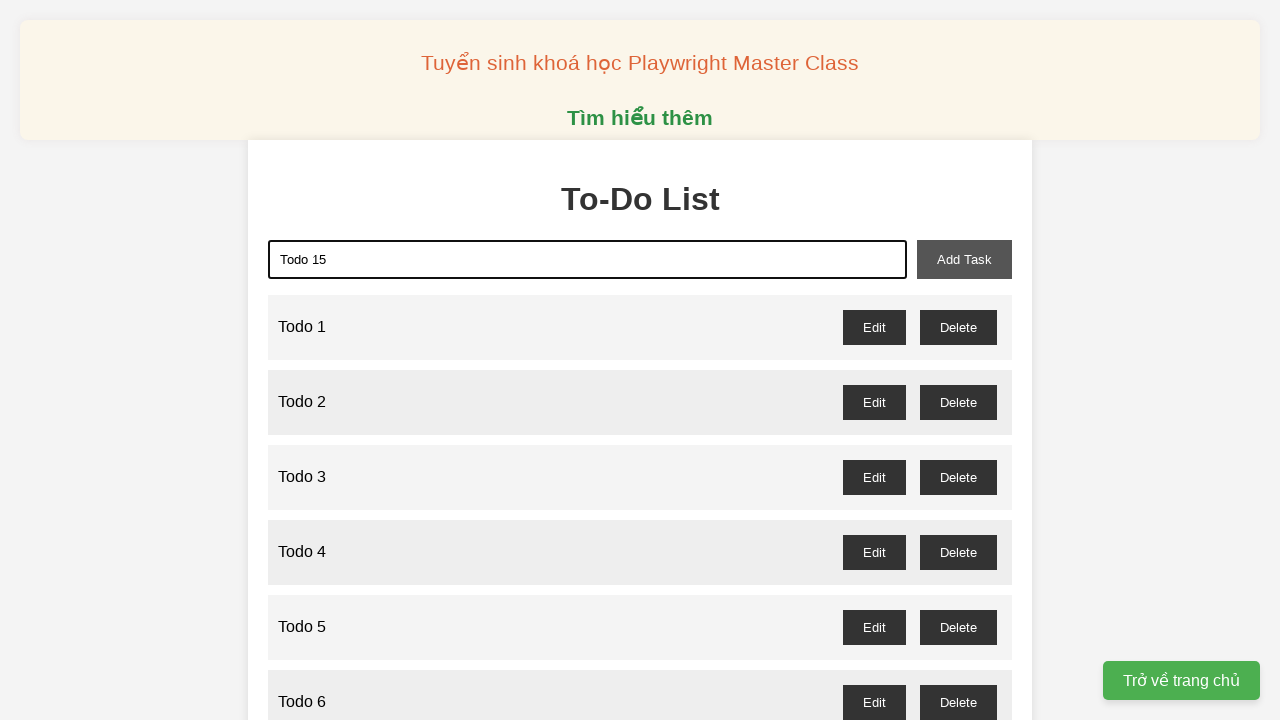

Clicked add task button for 'Todo 15' at (964, 259) on xpath=//button[@id='add-task']
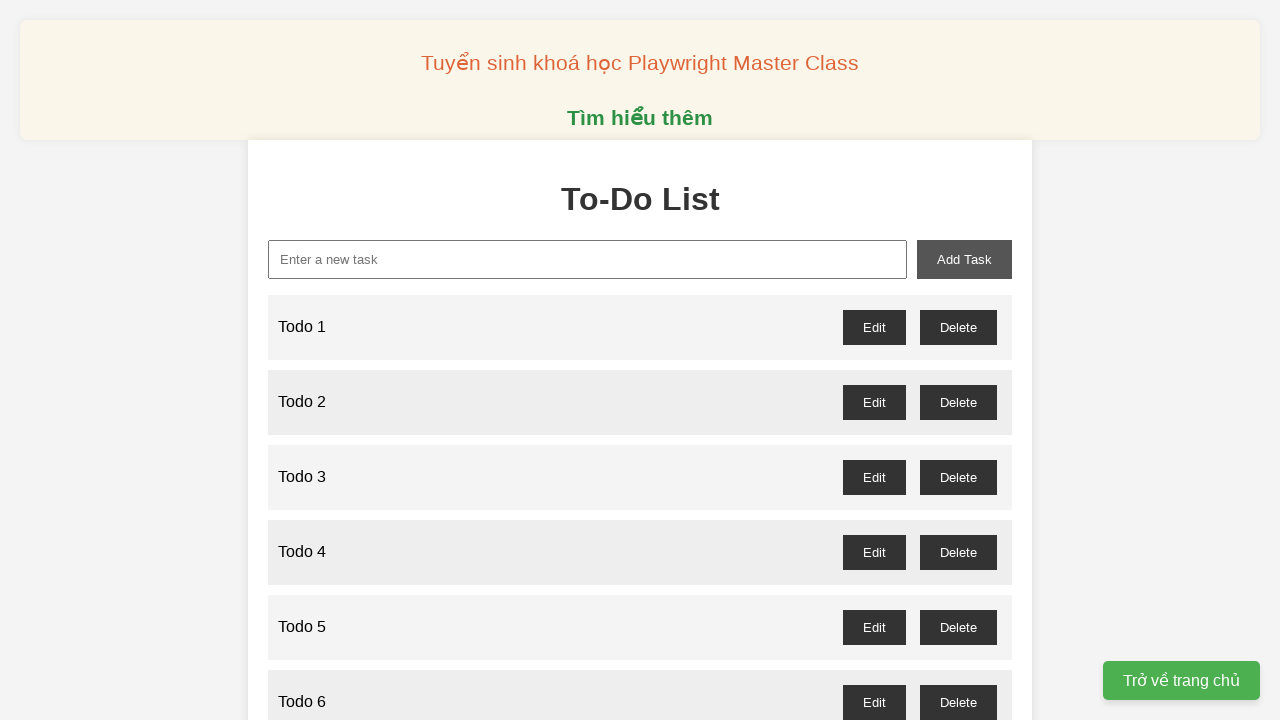

Filled new task input with 'Todo 16' on xpath=//input[@id='new-task']
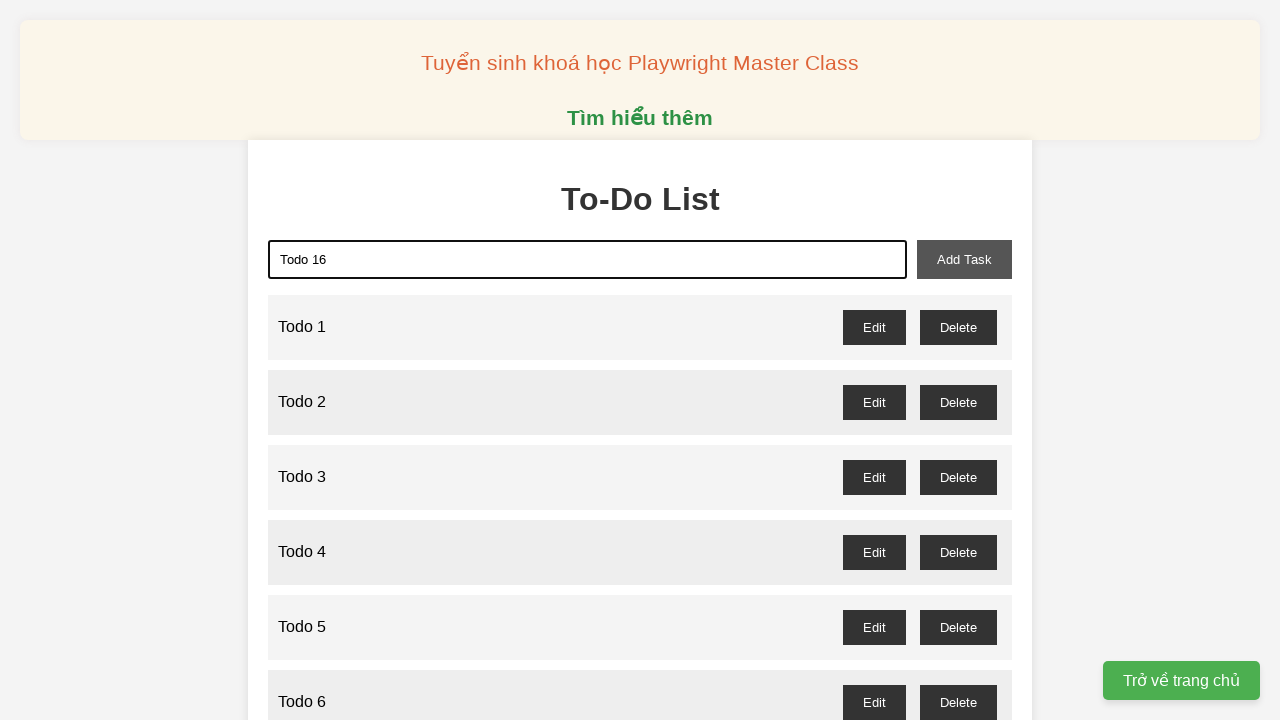

Clicked add task button for 'Todo 16' at (964, 259) on xpath=//button[@id='add-task']
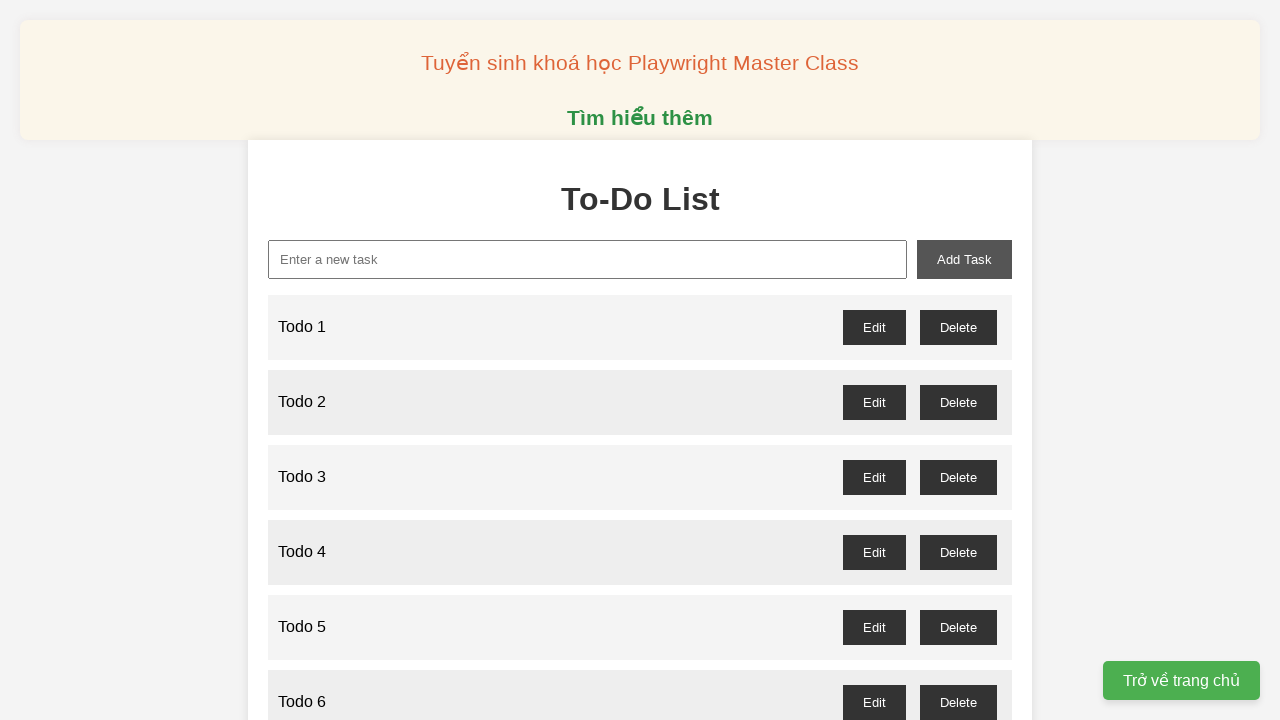

Filled new task input with 'Todo 17' on xpath=//input[@id='new-task']
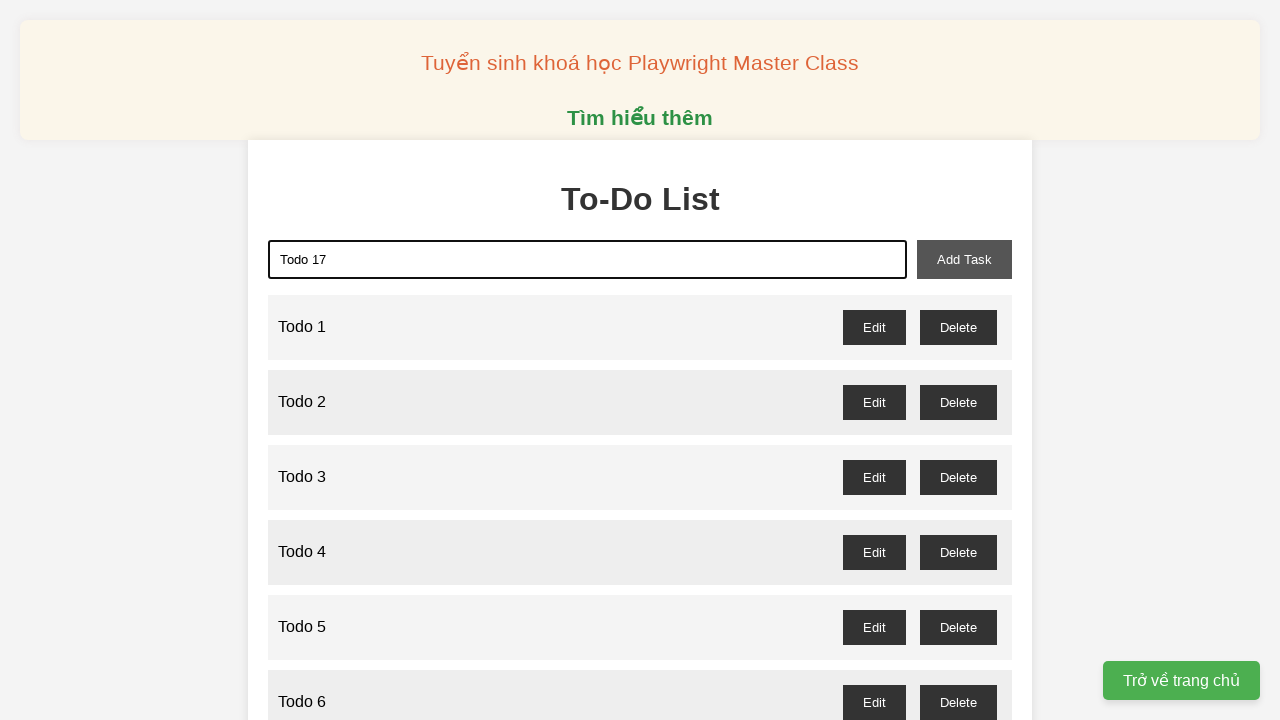

Clicked add task button for 'Todo 17' at (964, 259) on xpath=//button[@id='add-task']
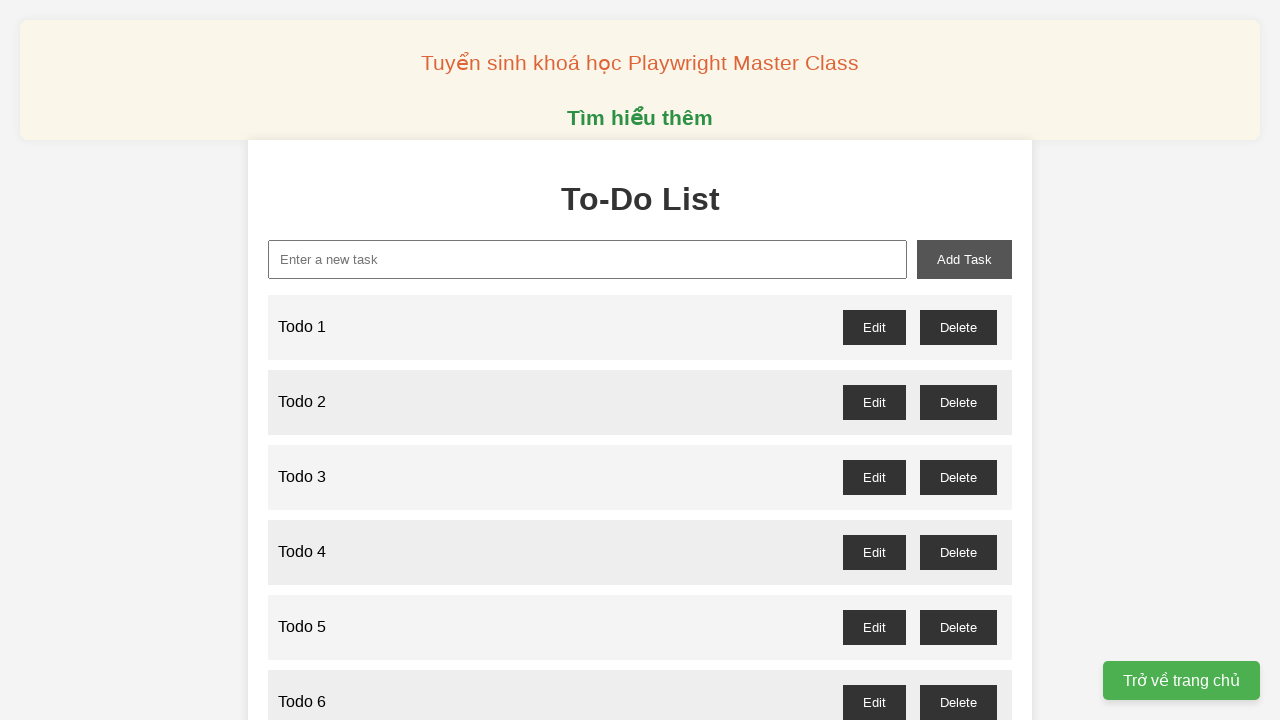

Filled new task input with 'Todo 18' on xpath=//input[@id='new-task']
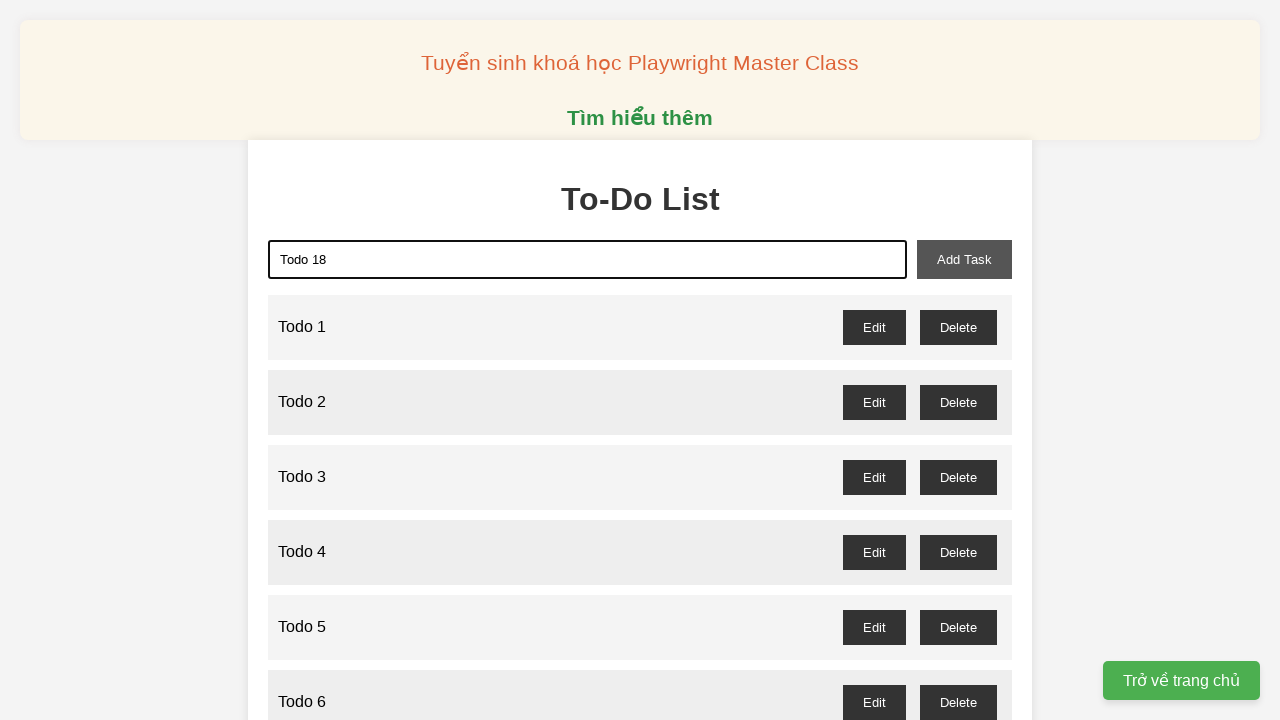

Clicked add task button for 'Todo 18' at (964, 259) on xpath=//button[@id='add-task']
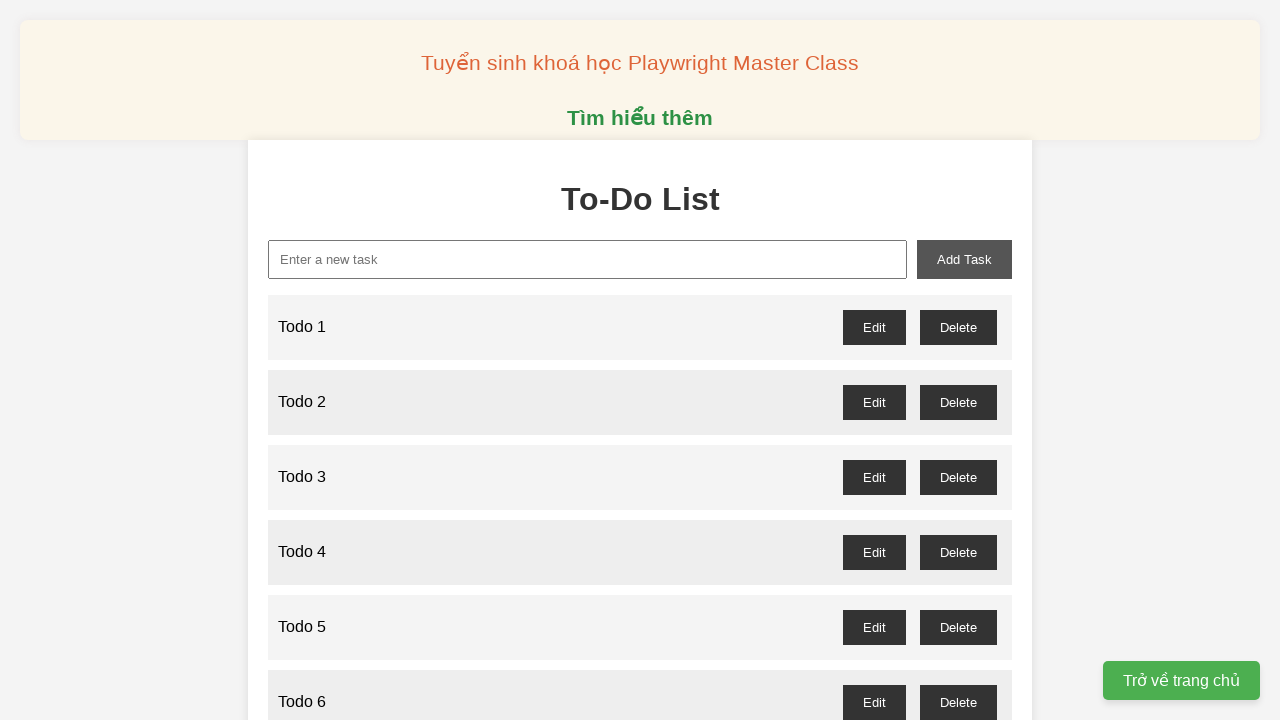

Filled new task input with 'Todo 19' on xpath=//input[@id='new-task']
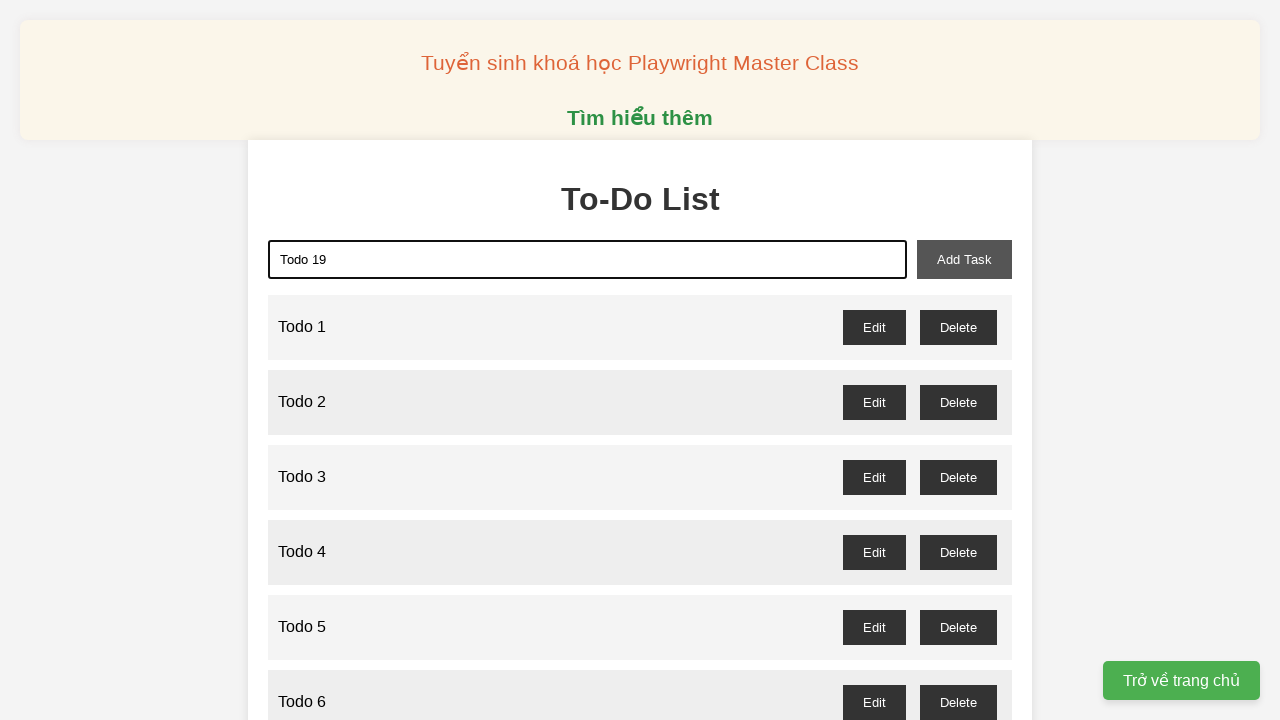

Clicked add task button for 'Todo 19' at (964, 259) on xpath=//button[@id='add-task']
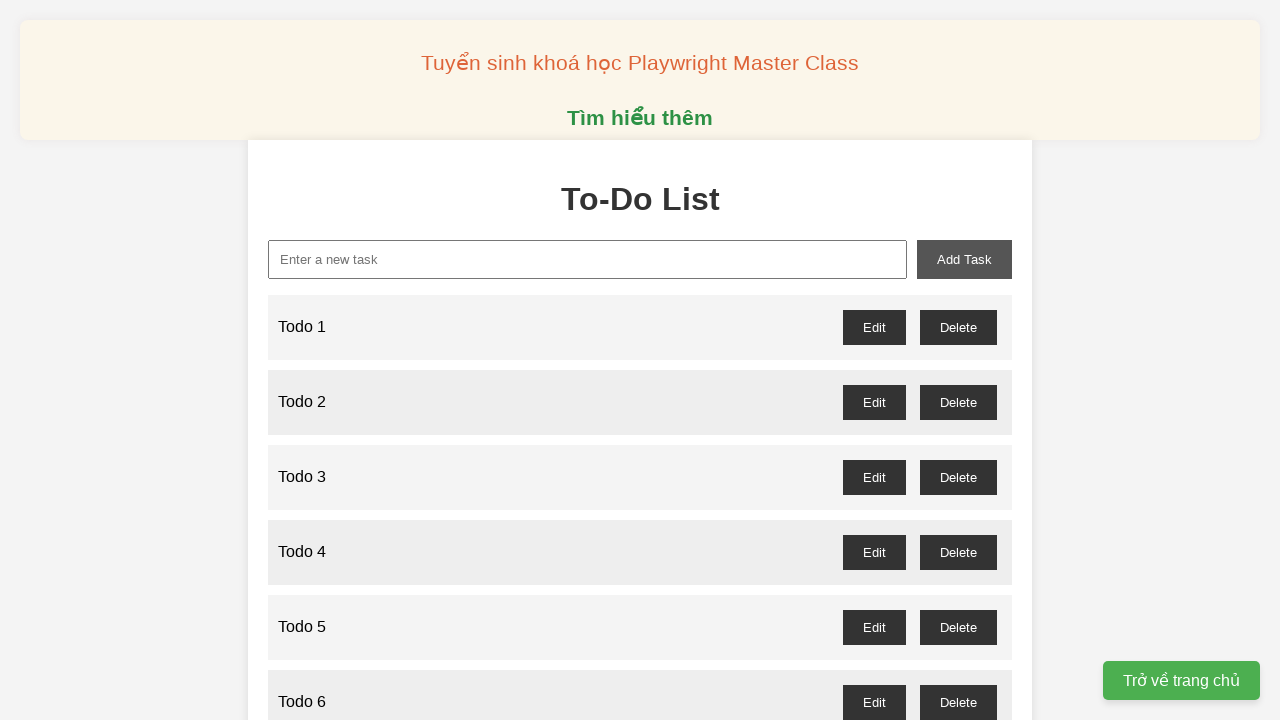

Filled new task input with 'Todo 20' on xpath=//input[@id='new-task']
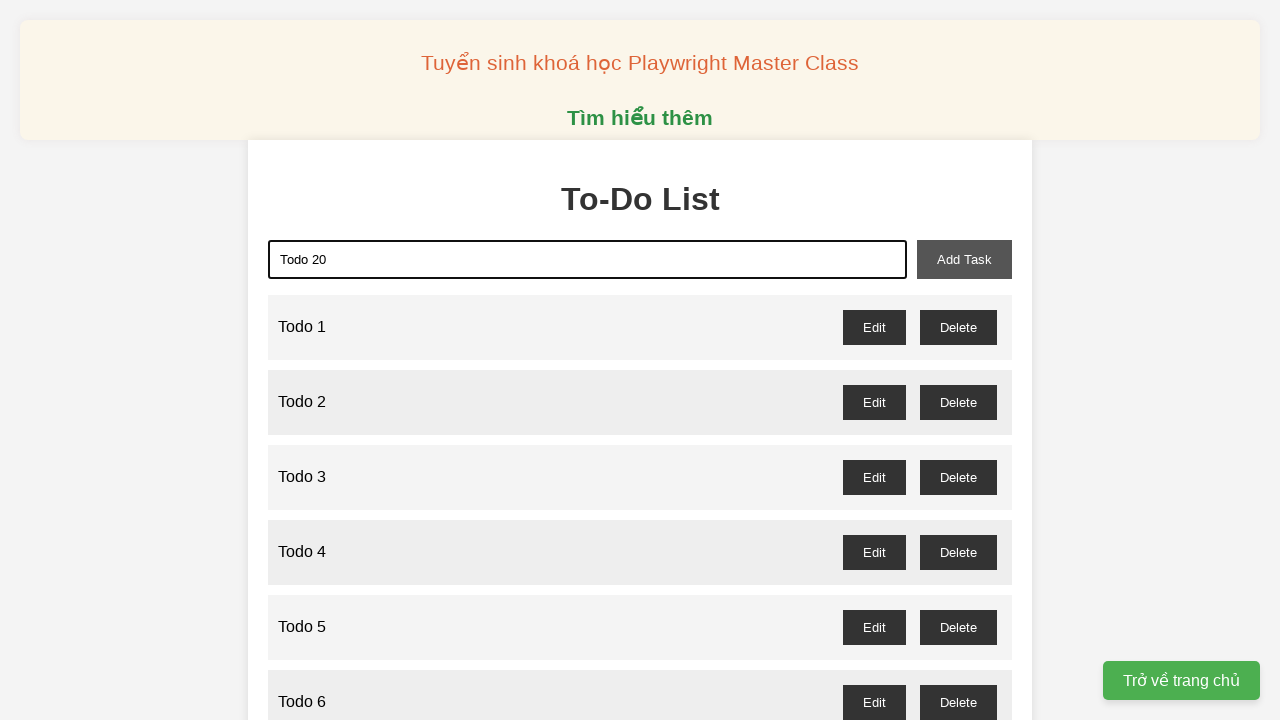

Clicked add task button for 'Todo 20' at (964, 259) on xpath=//button[@id='add-task']
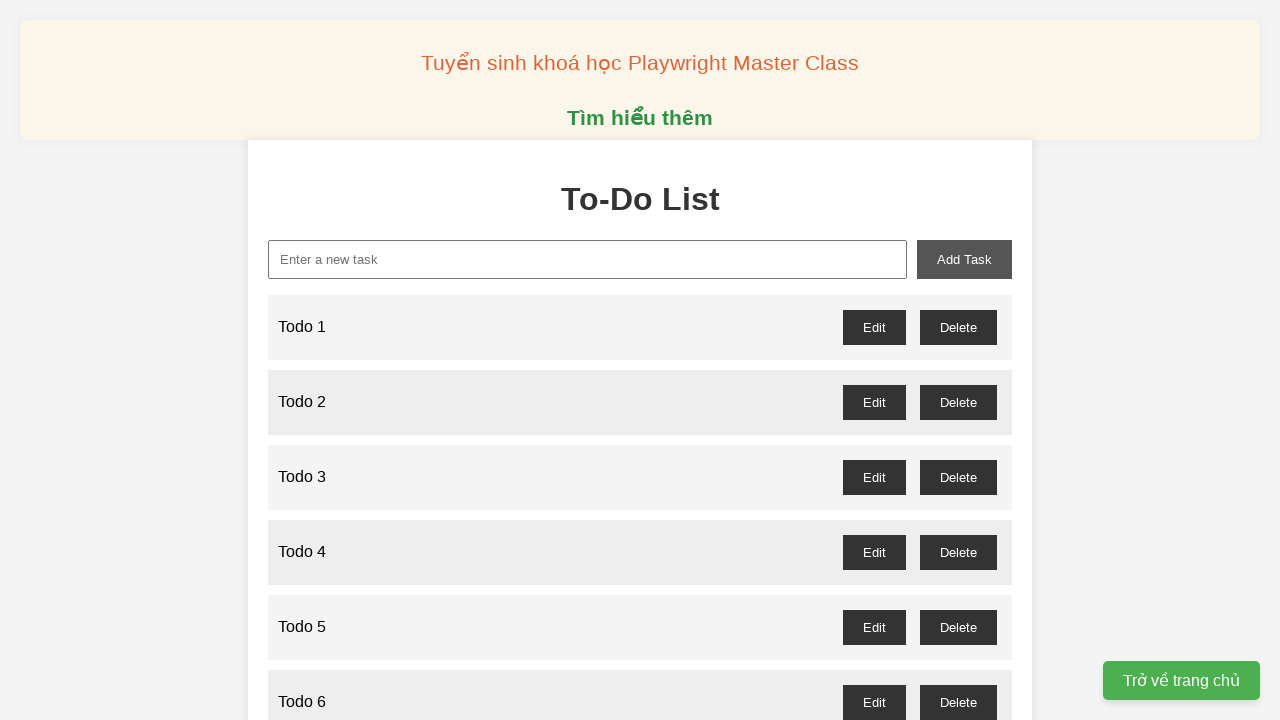

Filled new task input with 'Todo 21' on xpath=//input[@id='new-task']
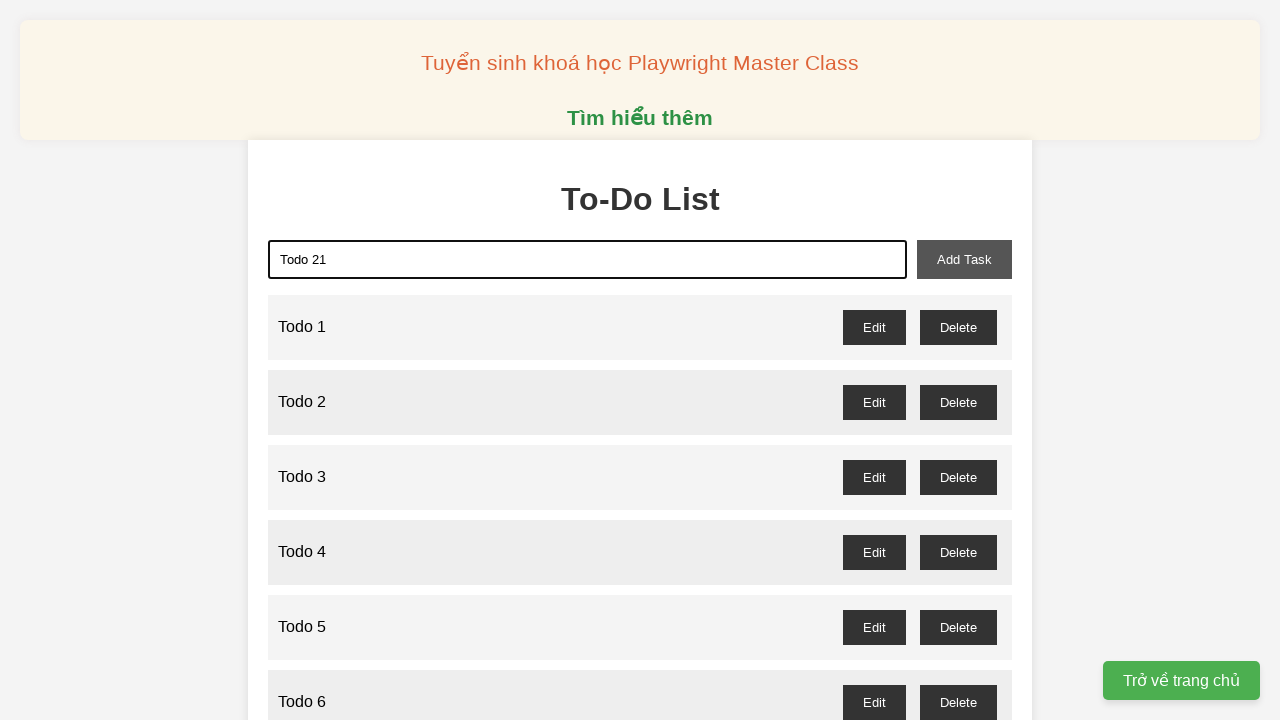

Clicked add task button for 'Todo 21' at (964, 259) on xpath=//button[@id='add-task']
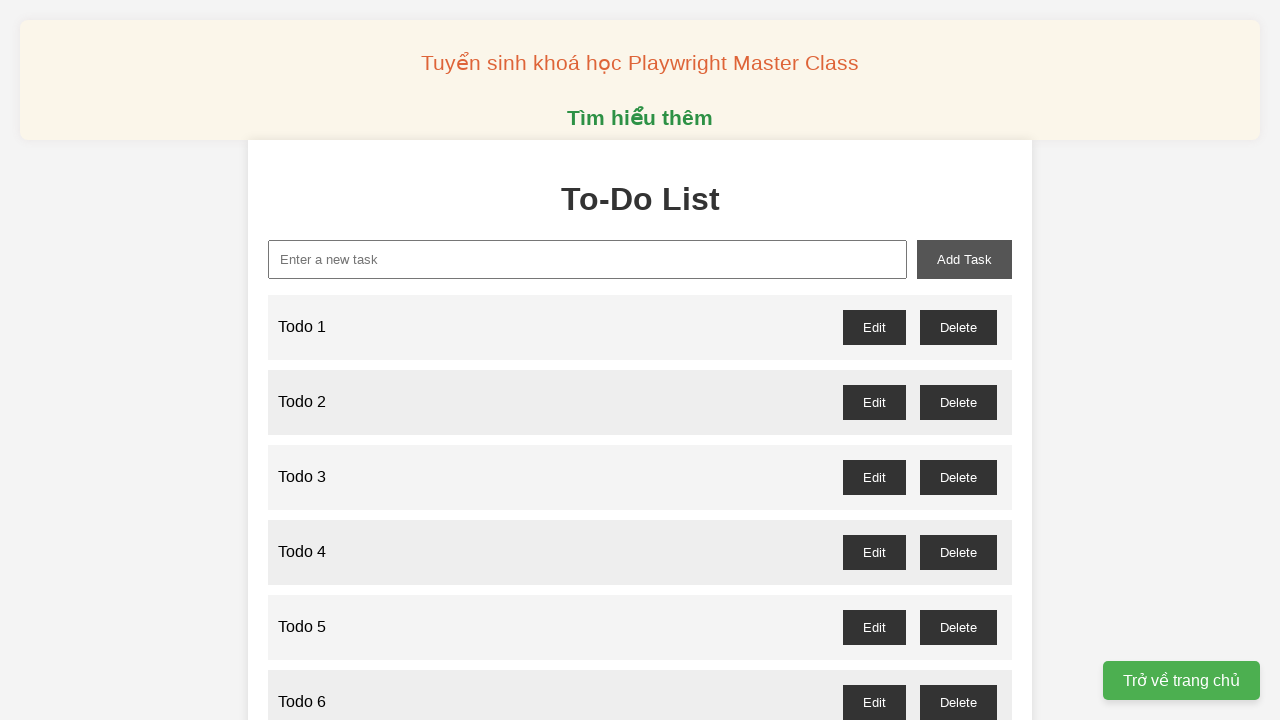

Filled new task input with 'Todo 22' on xpath=//input[@id='new-task']
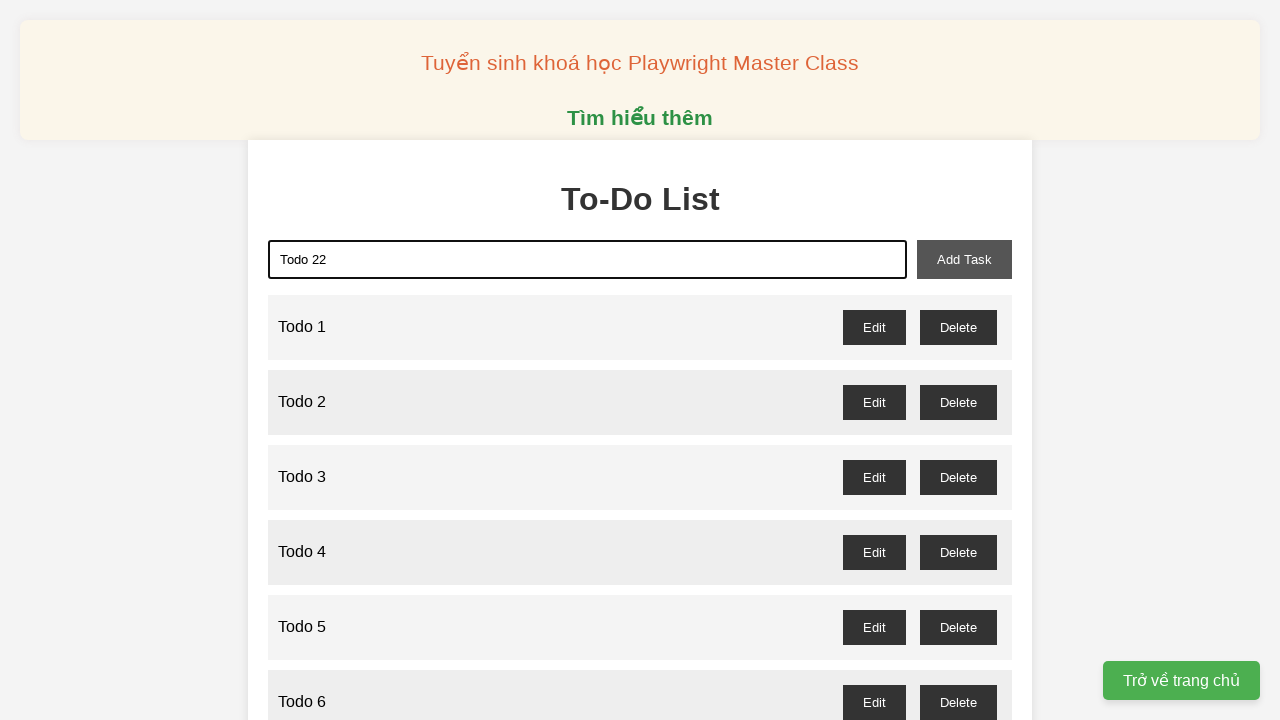

Clicked add task button for 'Todo 22' at (964, 259) on xpath=//button[@id='add-task']
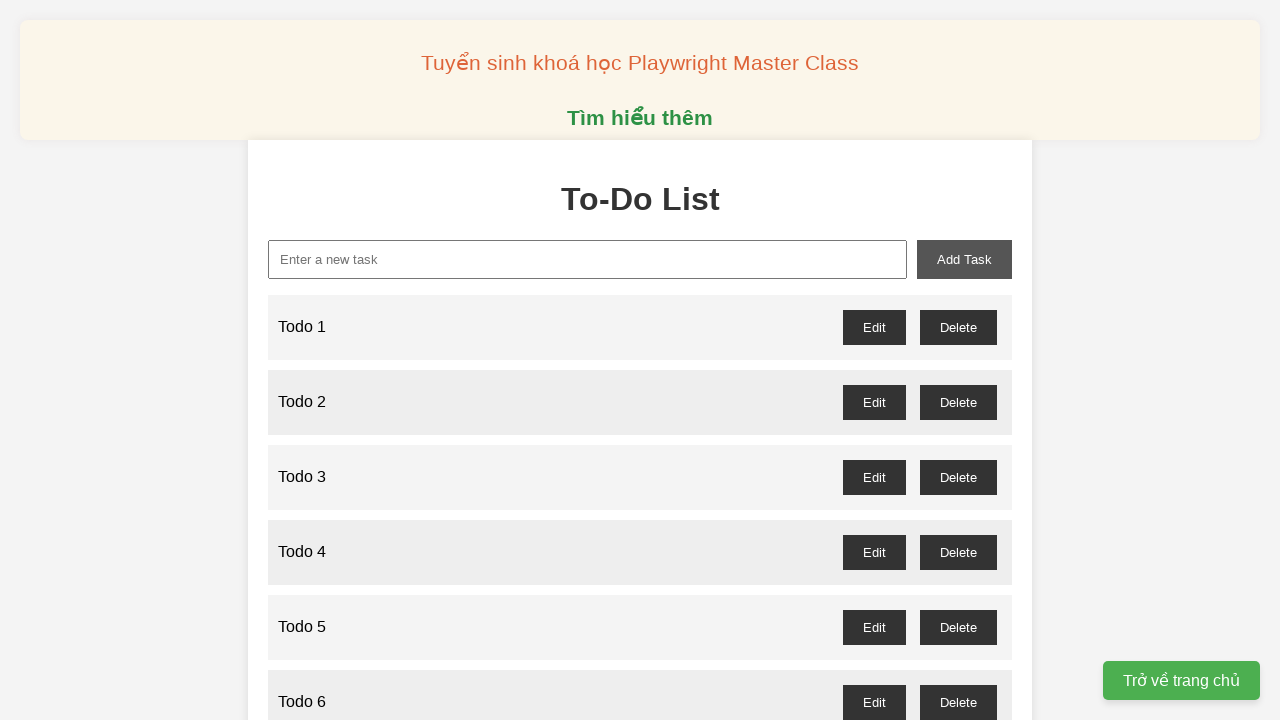

Filled new task input with 'Todo 23' on xpath=//input[@id='new-task']
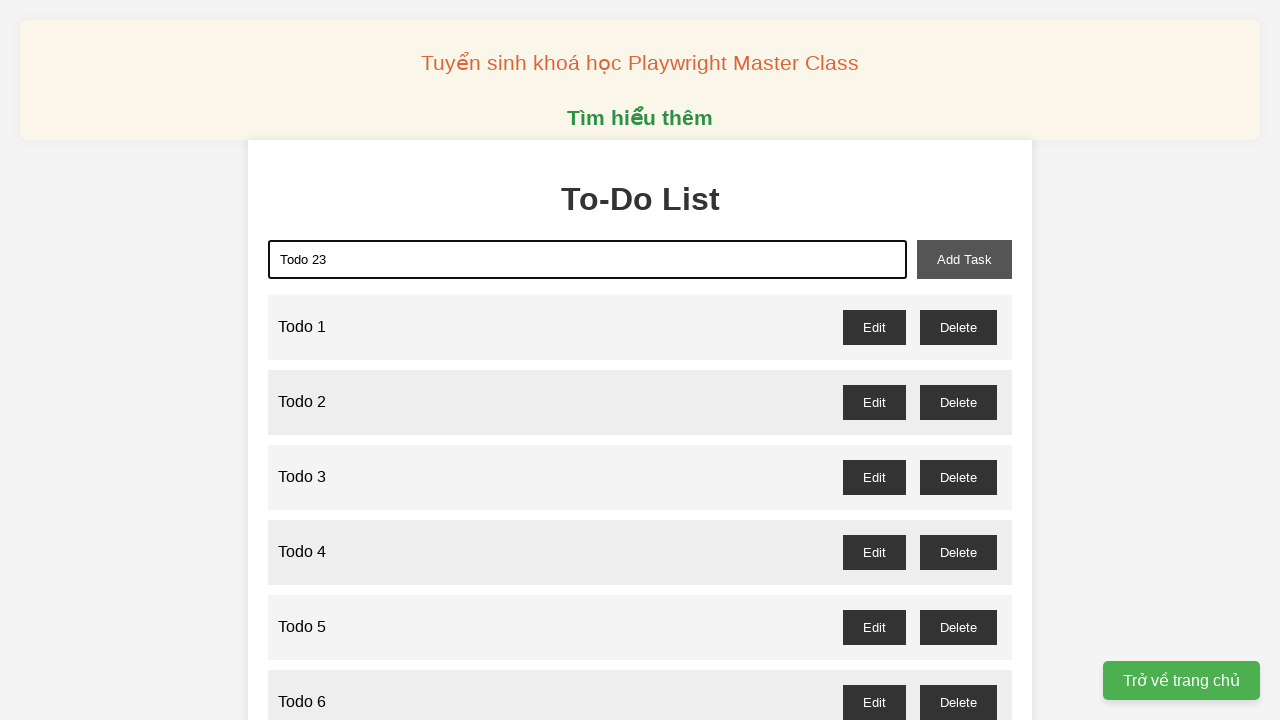

Clicked add task button for 'Todo 23' at (964, 259) on xpath=//button[@id='add-task']
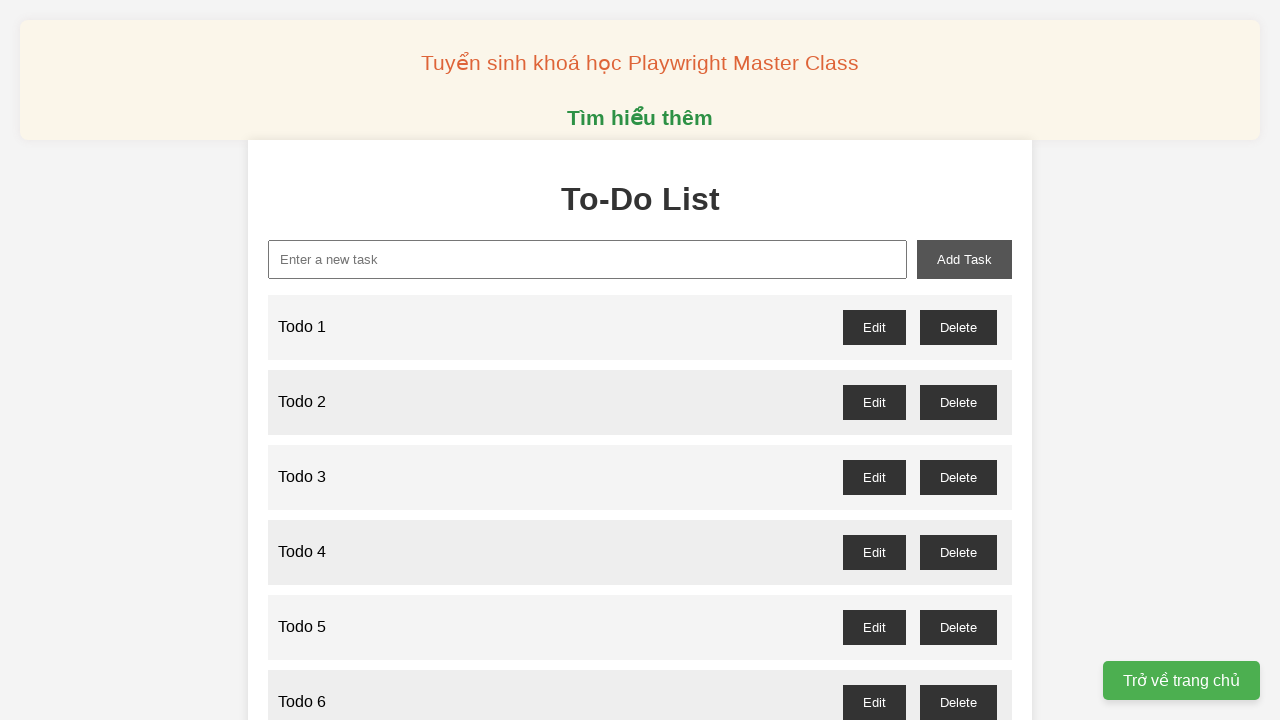

Filled new task input with 'Todo 24' on xpath=//input[@id='new-task']
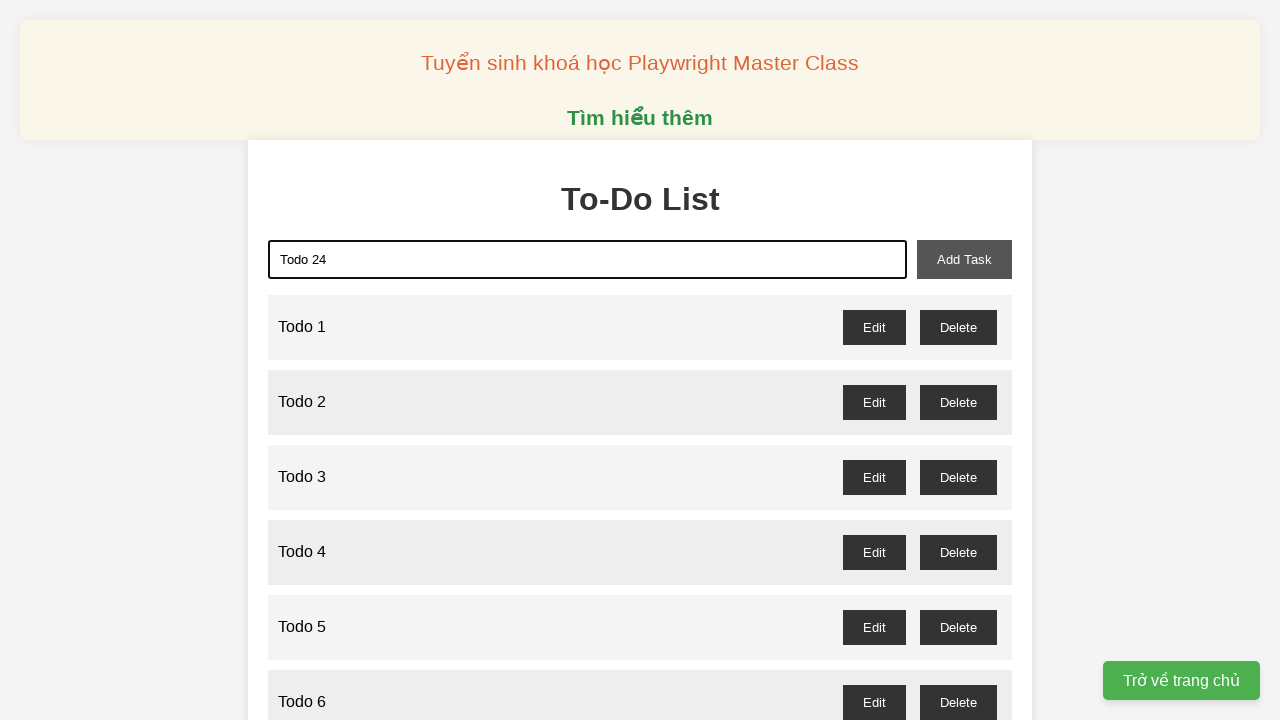

Clicked add task button for 'Todo 24' at (964, 259) on xpath=//button[@id='add-task']
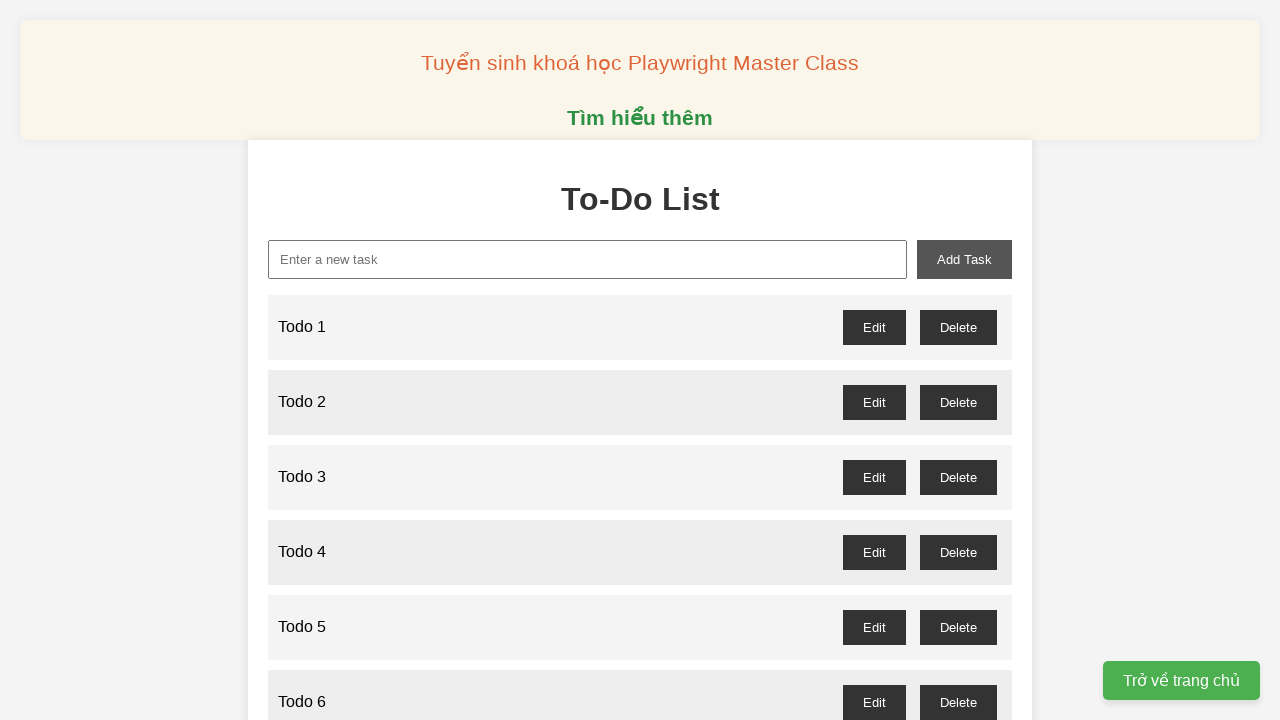

Filled new task input with 'Todo 25' on xpath=//input[@id='new-task']
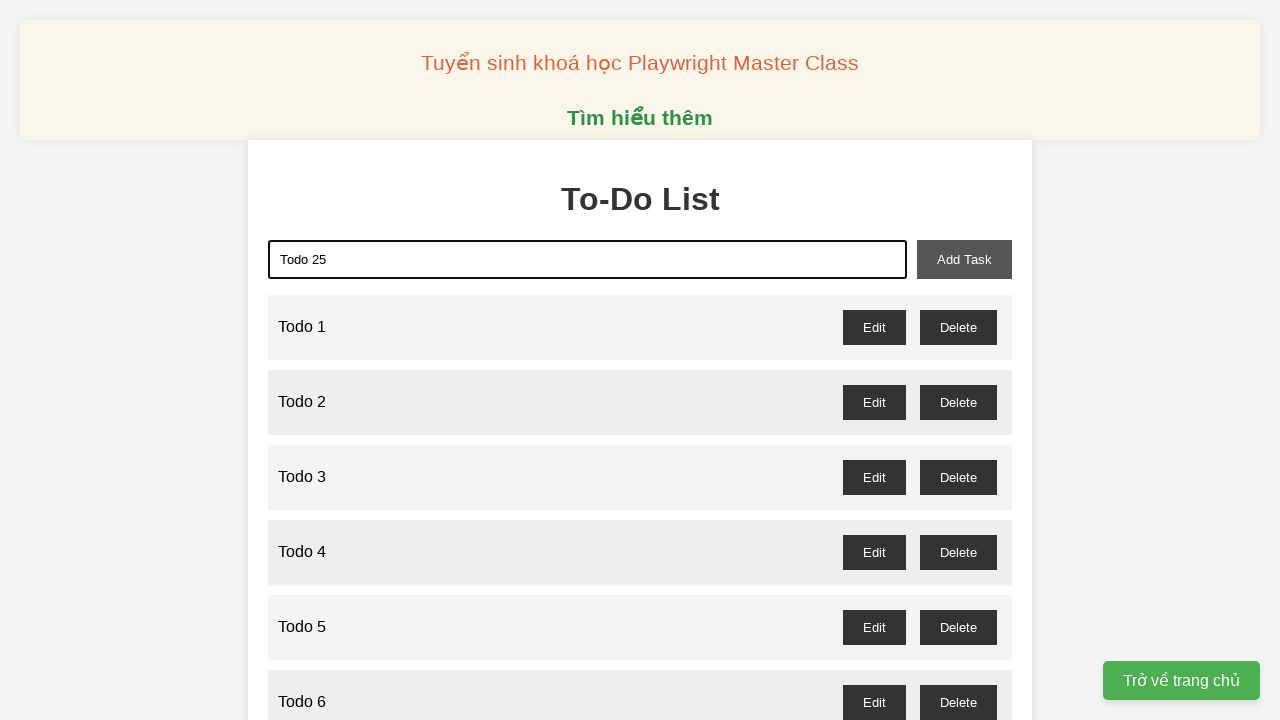

Clicked add task button for 'Todo 25' at (964, 259) on xpath=//button[@id='add-task']
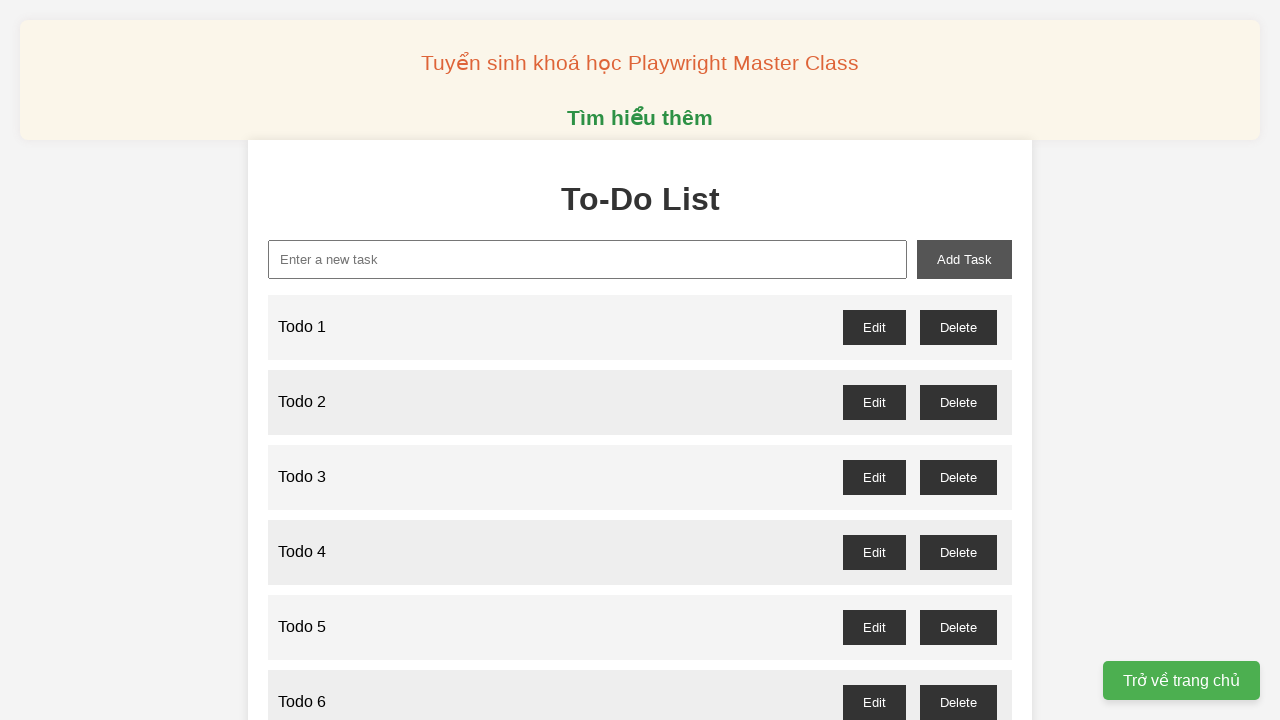

Filled new task input with 'Todo 26' on xpath=//input[@id='new-task']
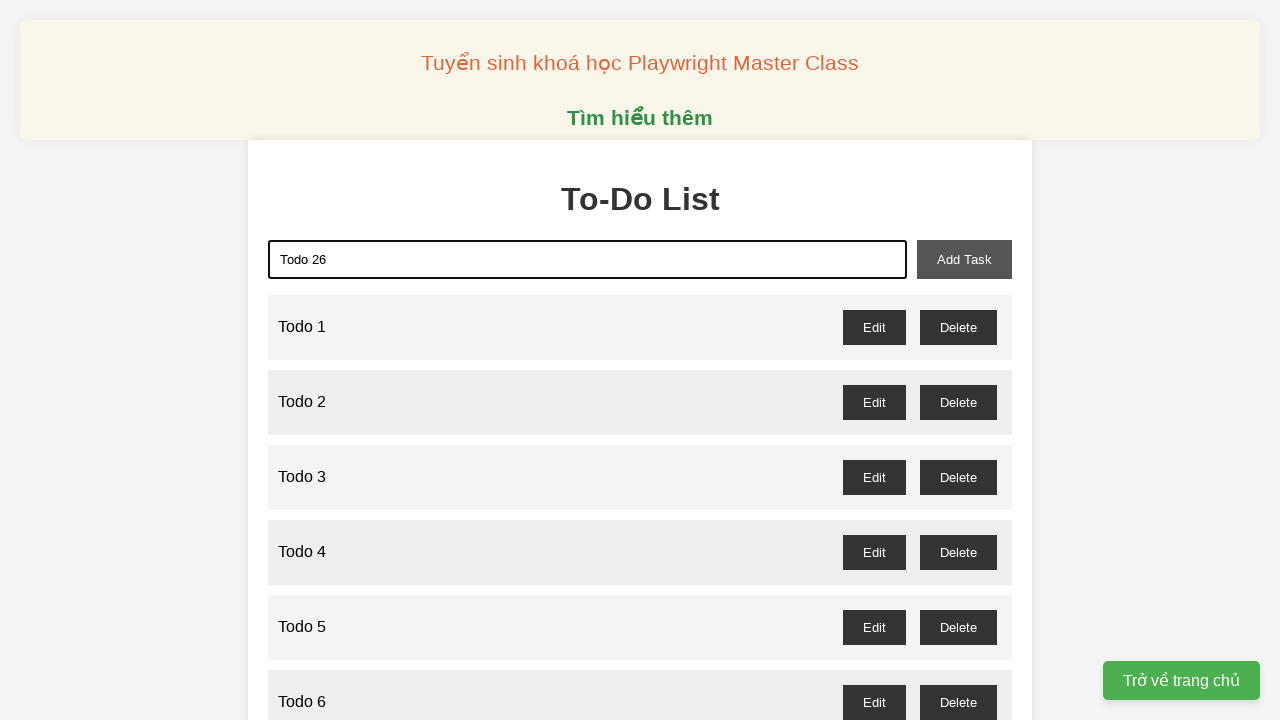

Clicked add task button for 'Todo 26' at (964, 259) on xpath=//button[@id='add-task']
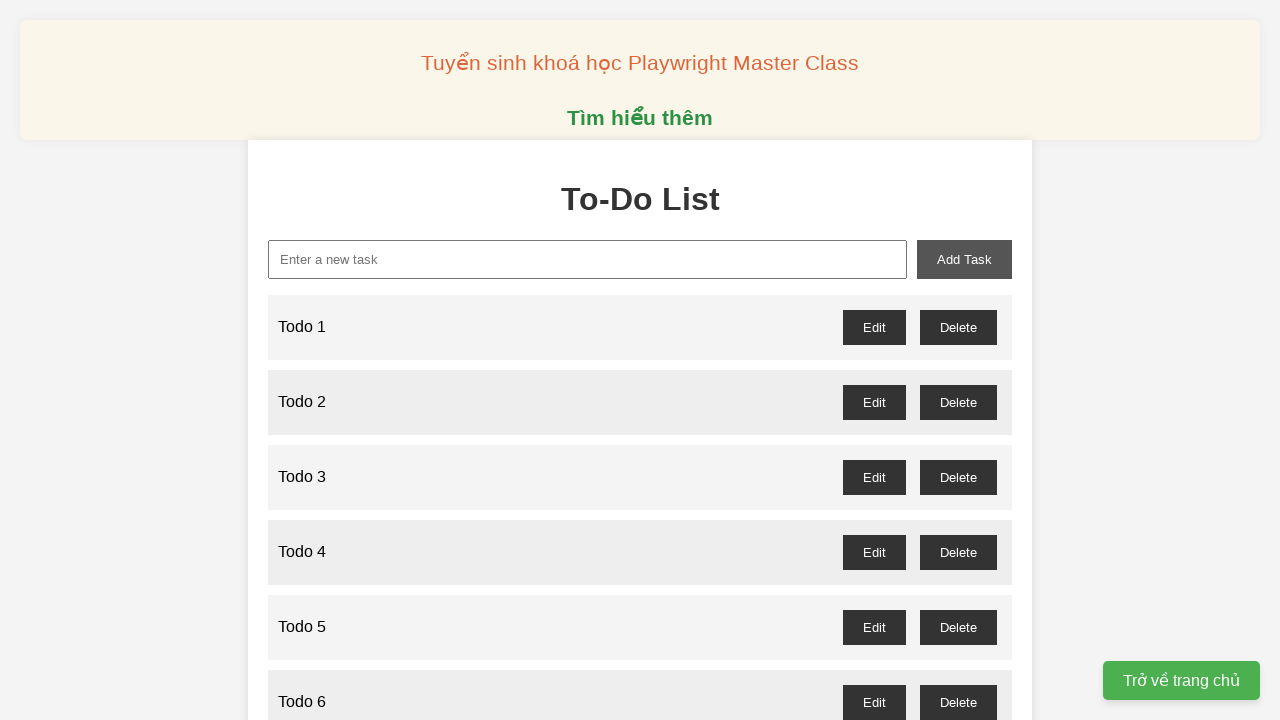

Filled new task input with 'Todo 27' on xpath=//input[@id='new-task']
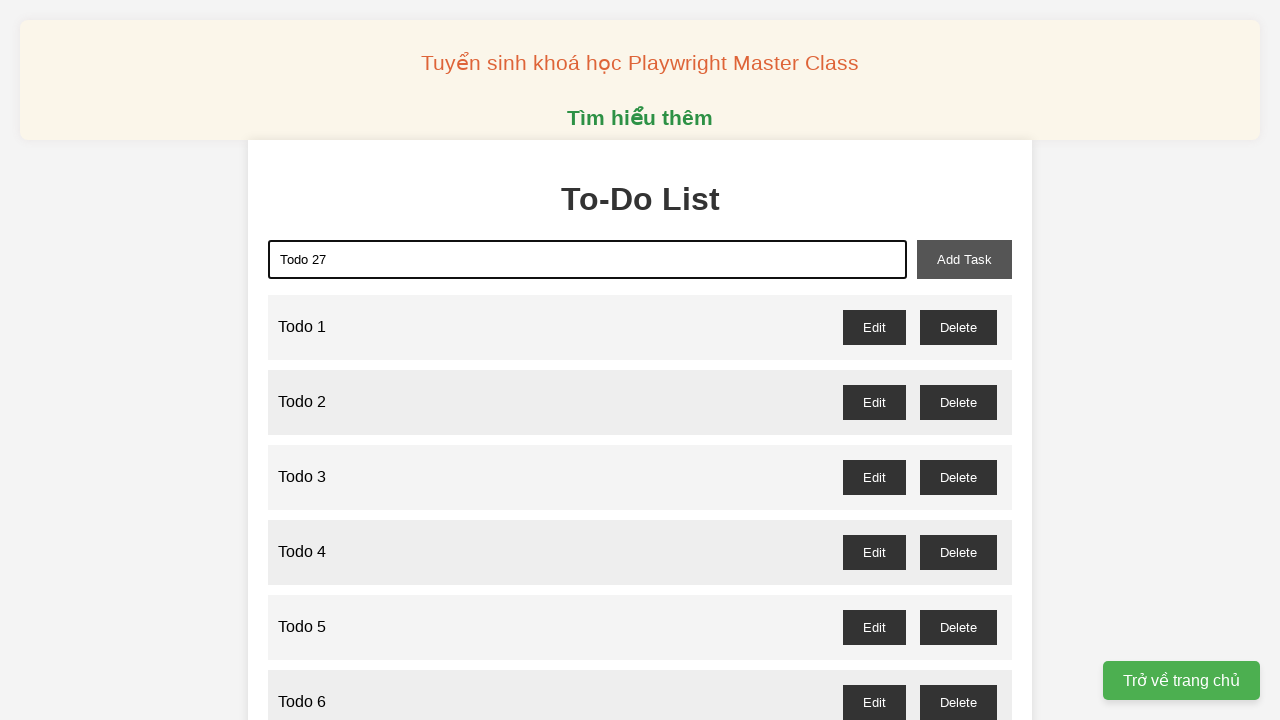

Clicked add task button for 'Todo 27' at (964, 259) on xpath=//button[@id='add-task']
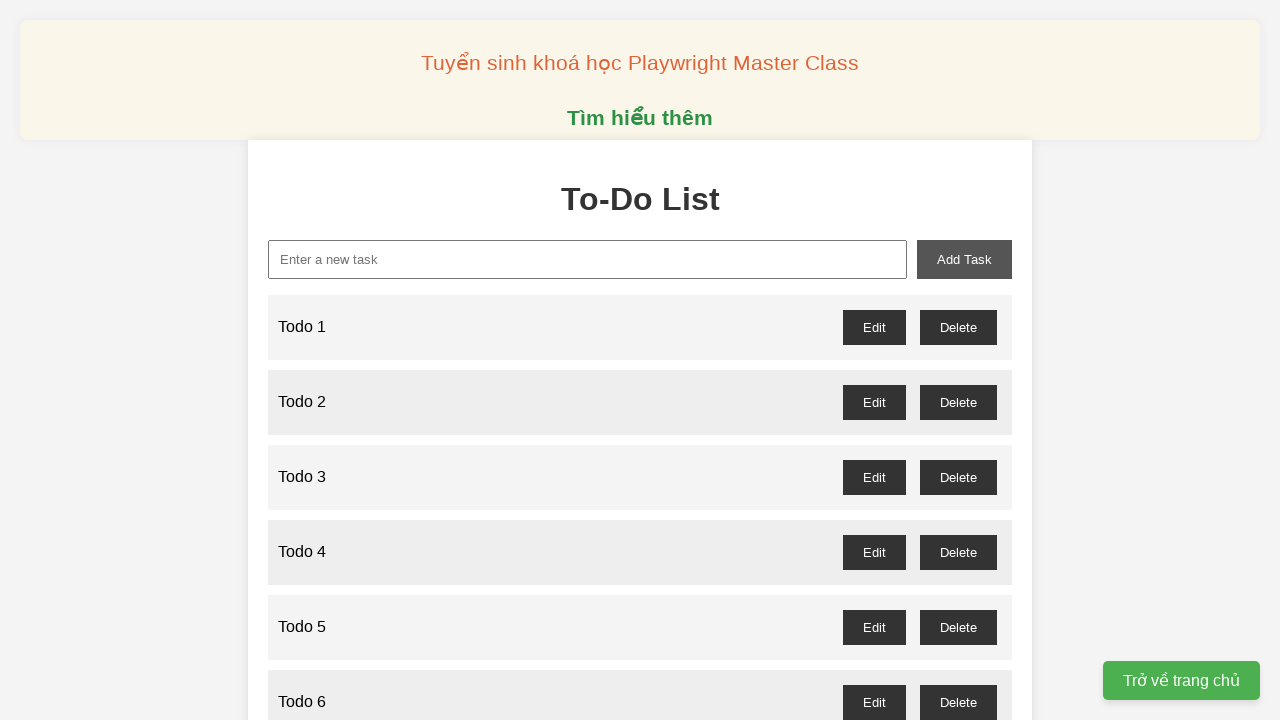

Filled new task input with 'Todo 28' on xpath=//input[@id='new-task']
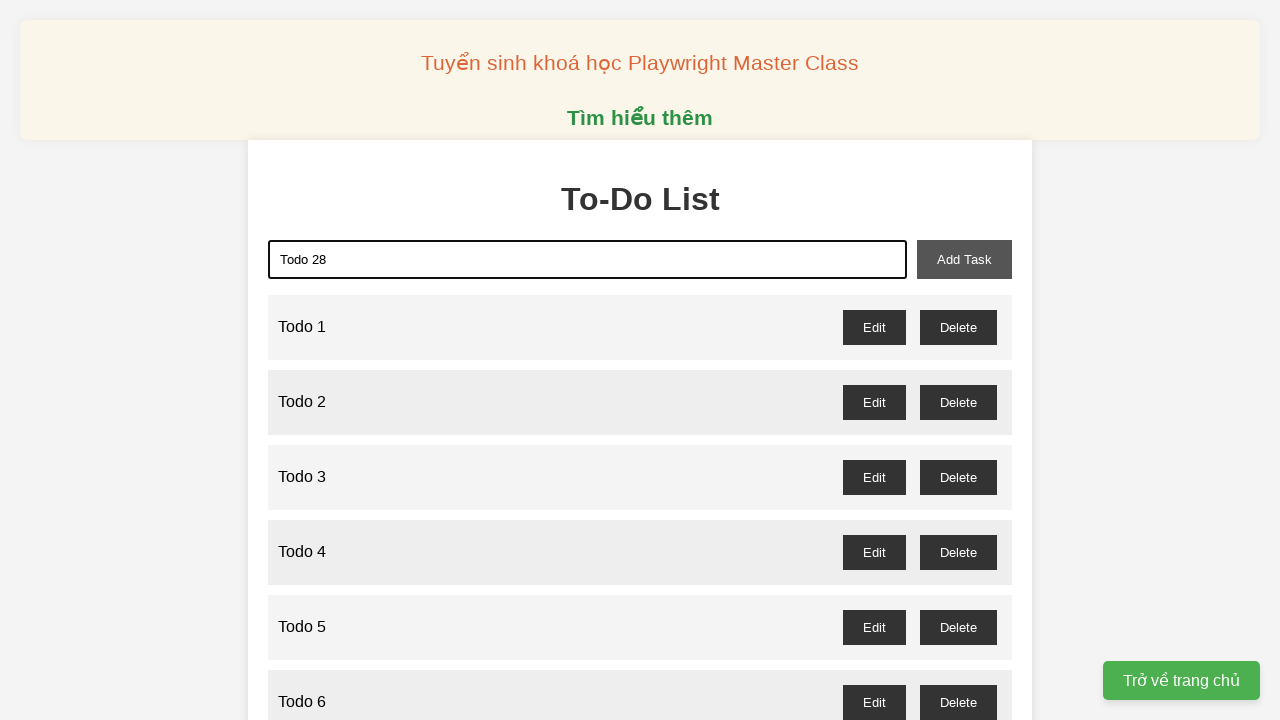

Clicked add task button for 'Todo 28' at (964, 259) on xpath=//button[@id='add-task']
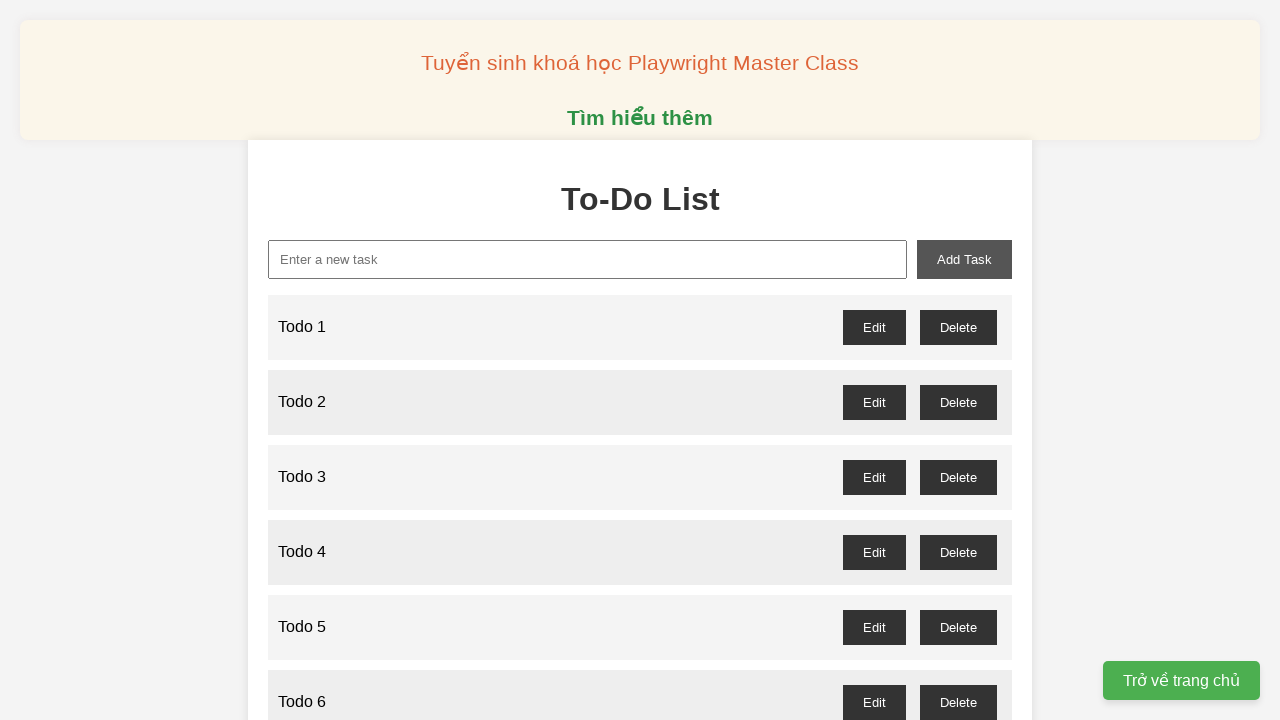

Filled new task input with 'Todo 29' on xpath=//input[@id='new-task']
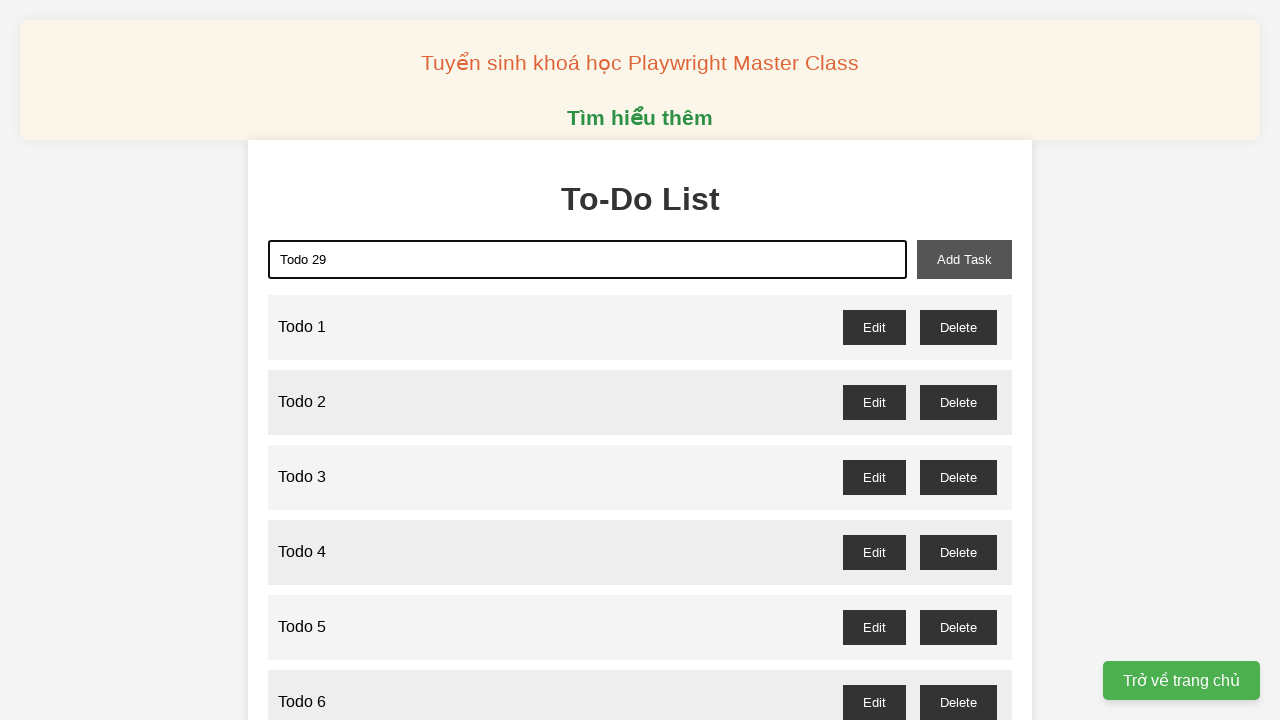

Clicked add task button for 'Todo 29' at (964, 259) on xpath=//button[@id='add-task']
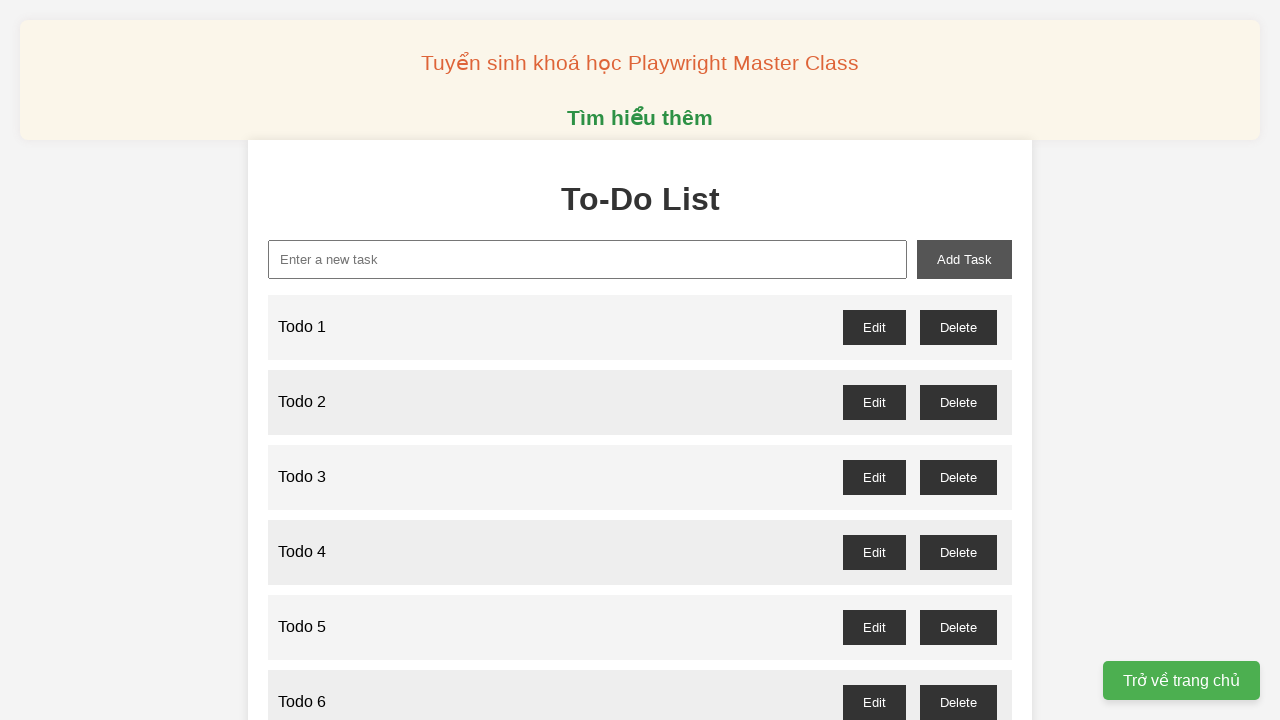

Filled new task input with 'Todo 30' on xpath=//input[@id='new-task']
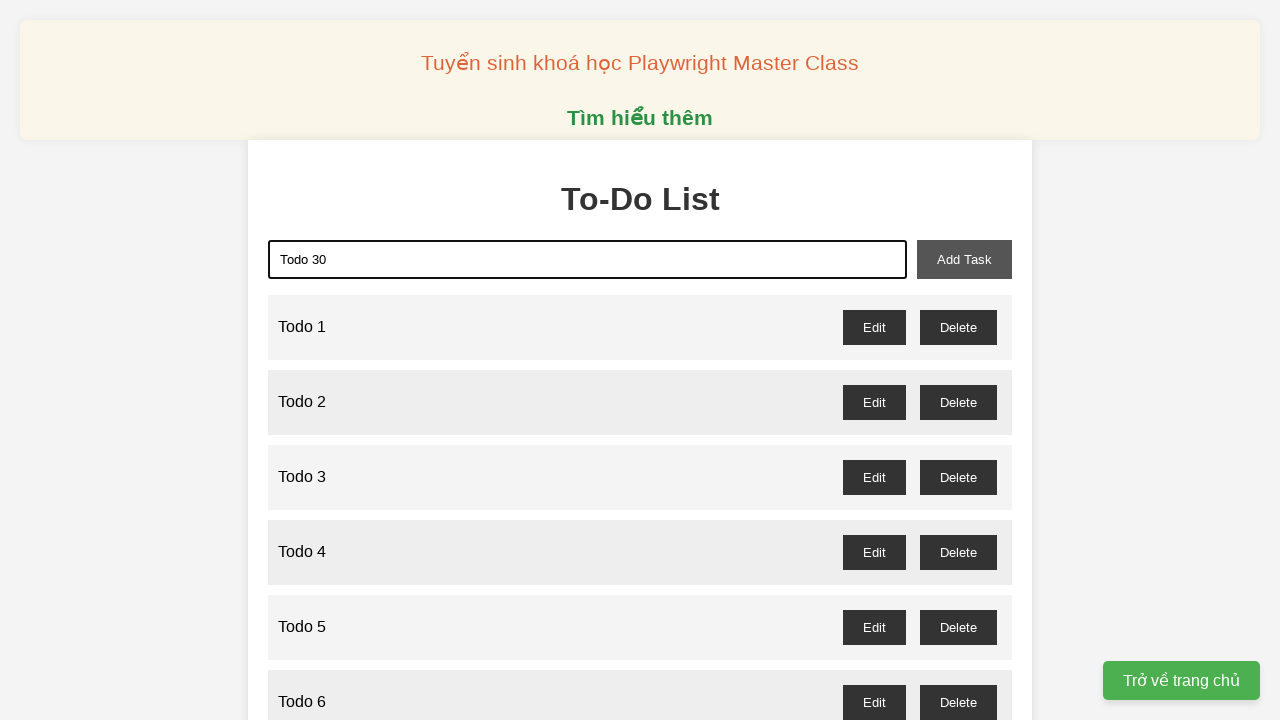

Clicked add task button for 'Todo 30' at (964, 259) on xpath=//button[@id='add-task']
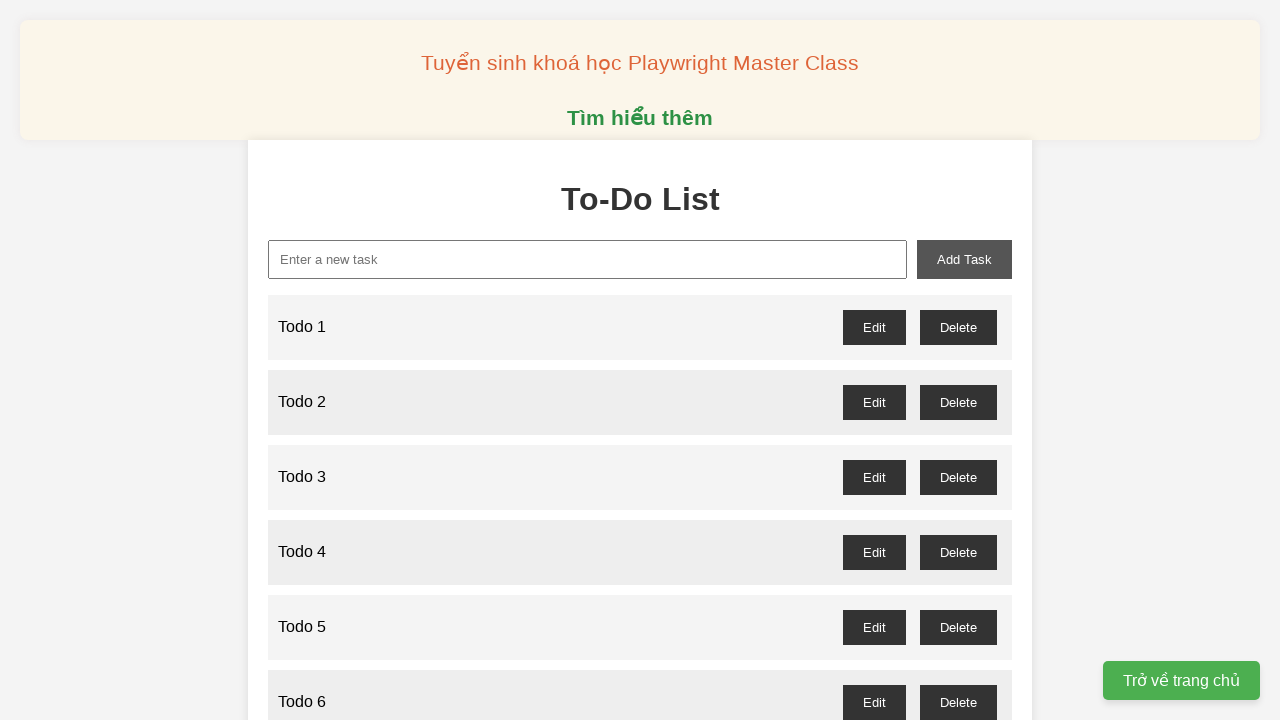

Filled new task input with 'Todo 31' on xpath=//input[@id='new-task']
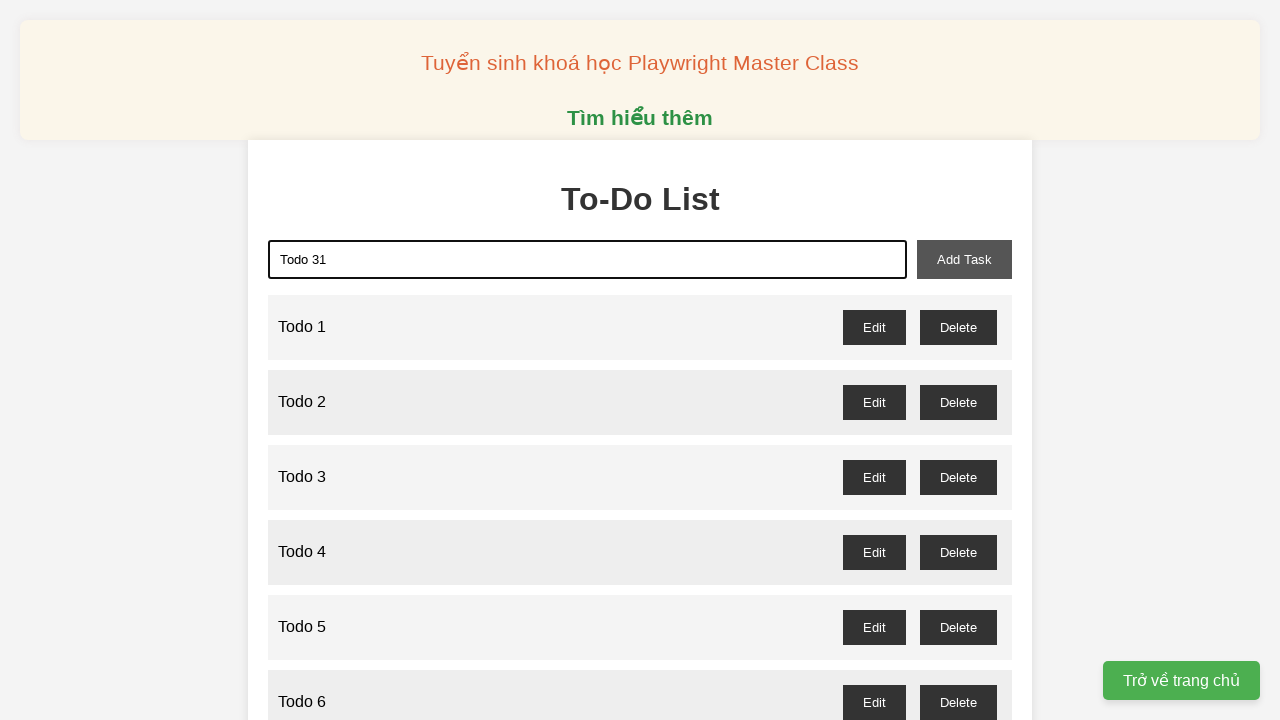

Clicked add task button for 'Todo 31' at (964, 259) on xpath=//button[@id='add-task']
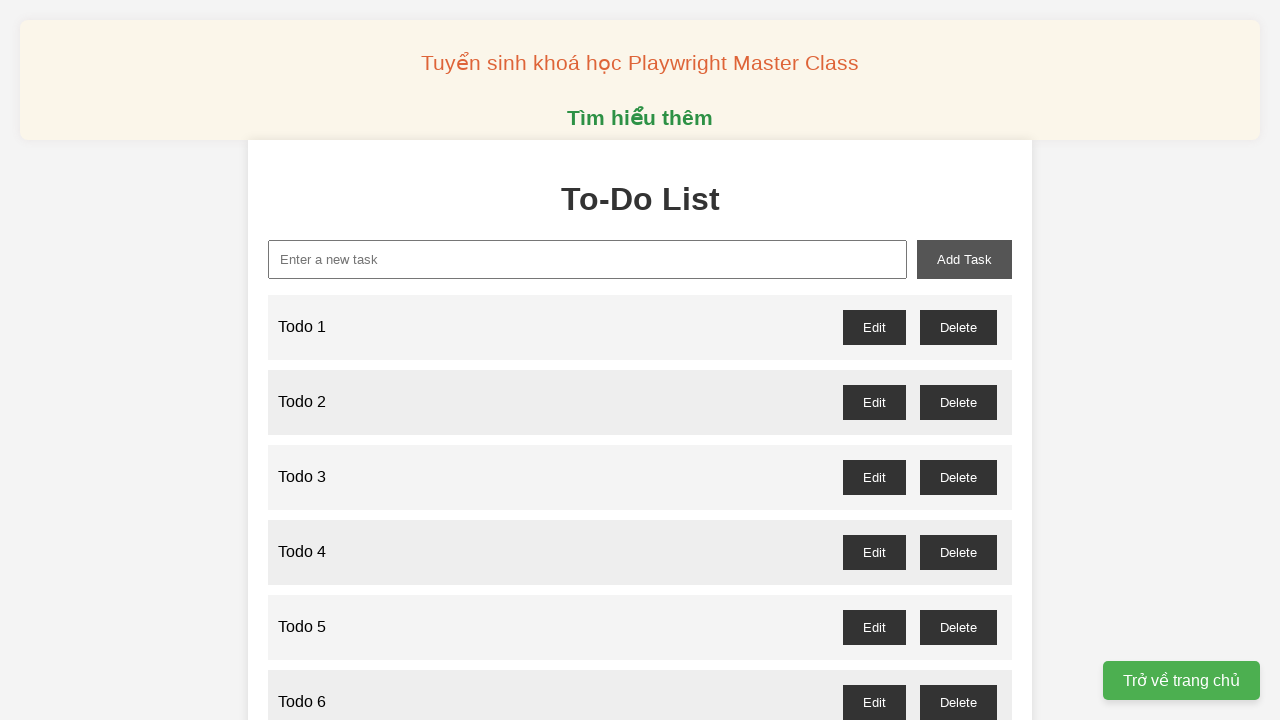

Filled new task input with 'Todo 32' on xpath=//input[@id='new-task']
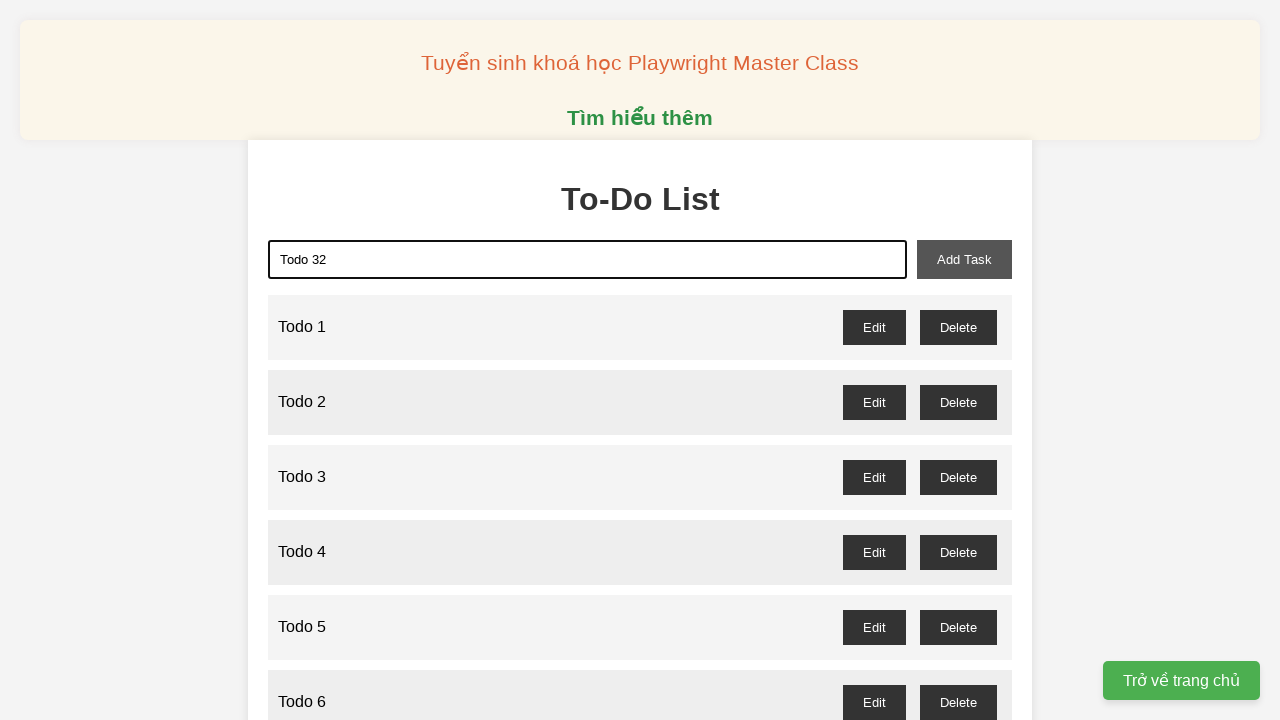

Clicked add task button for 'Todo 32' at (964, 259) on xpath=//button[@id='add-task']
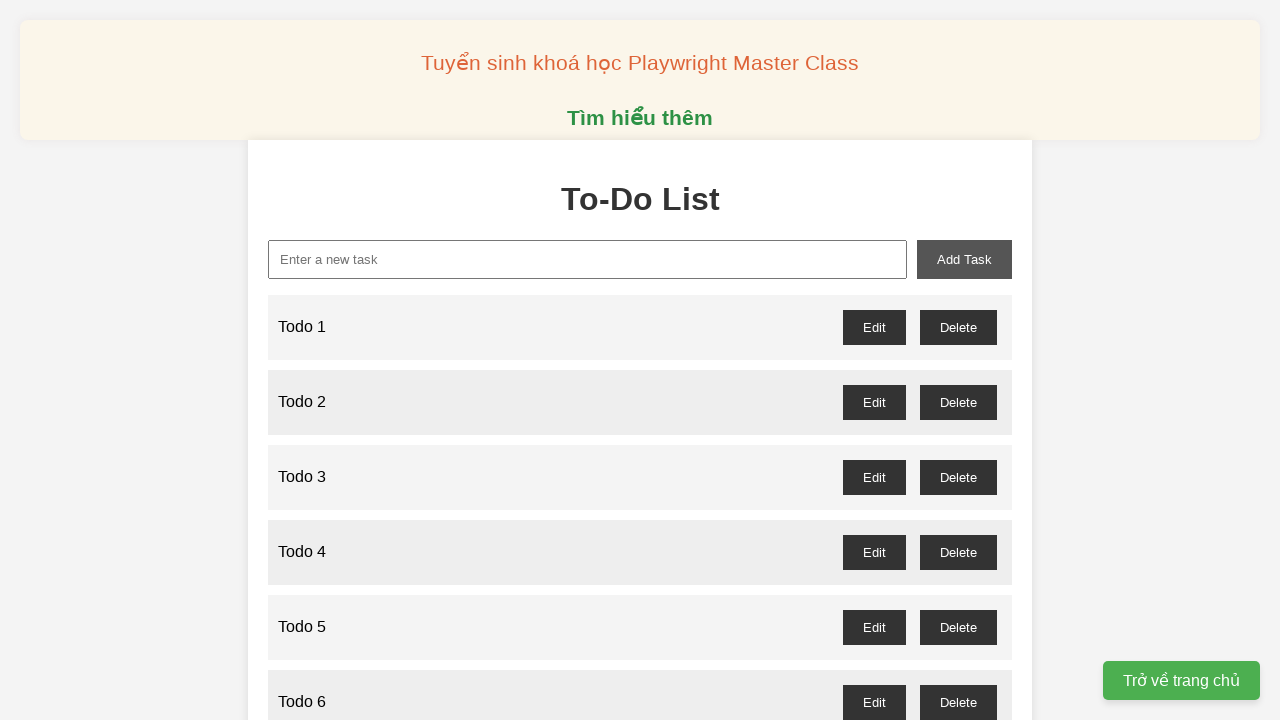

Filled new task input with 'Todo 33' on xpath=//input[@id='new-task']
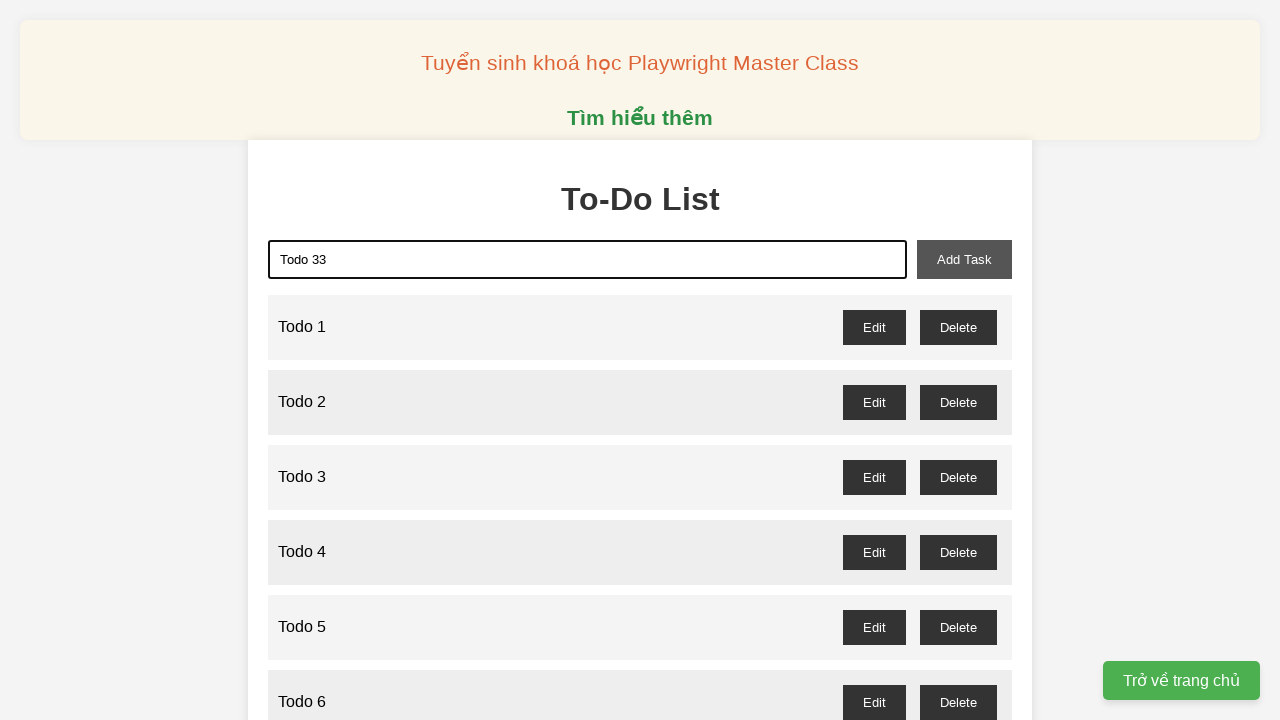

Clicked add task button for 'Todo 33' at (964, 259) on xpath=//button[@id='add-task']
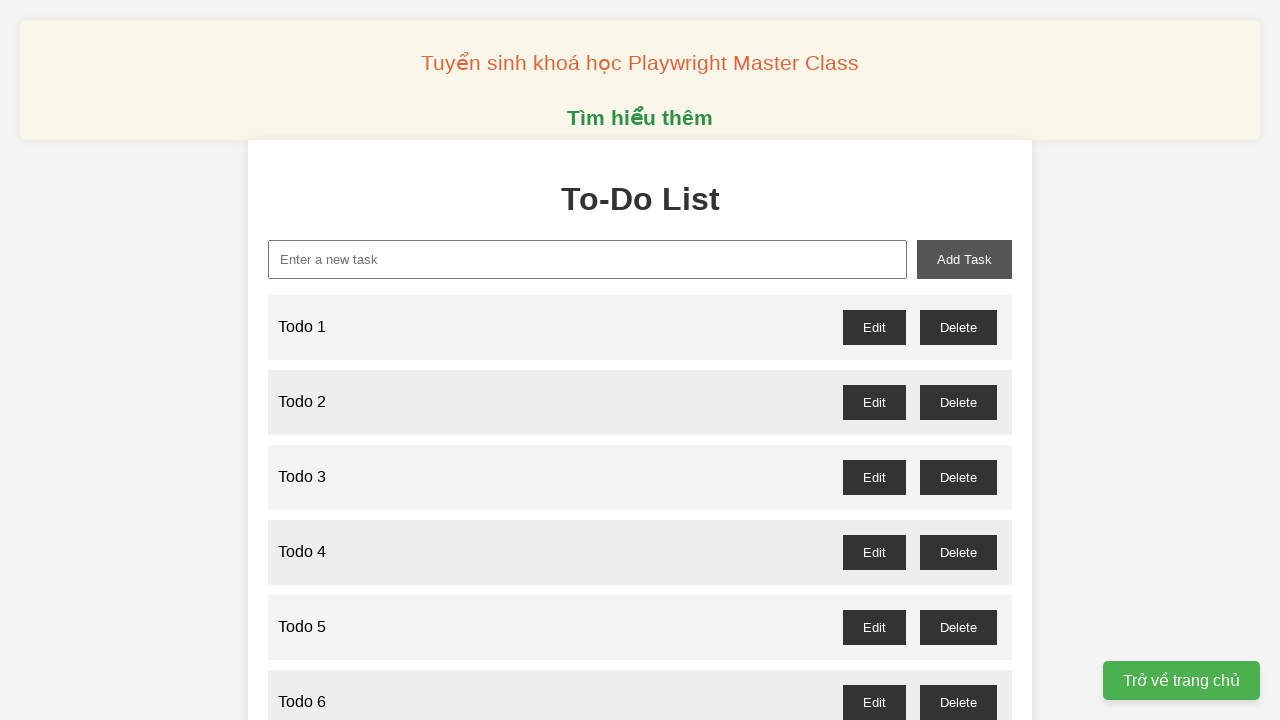

Filled new task input with 'Todo 34' on xpath=//input[@id='new-task']
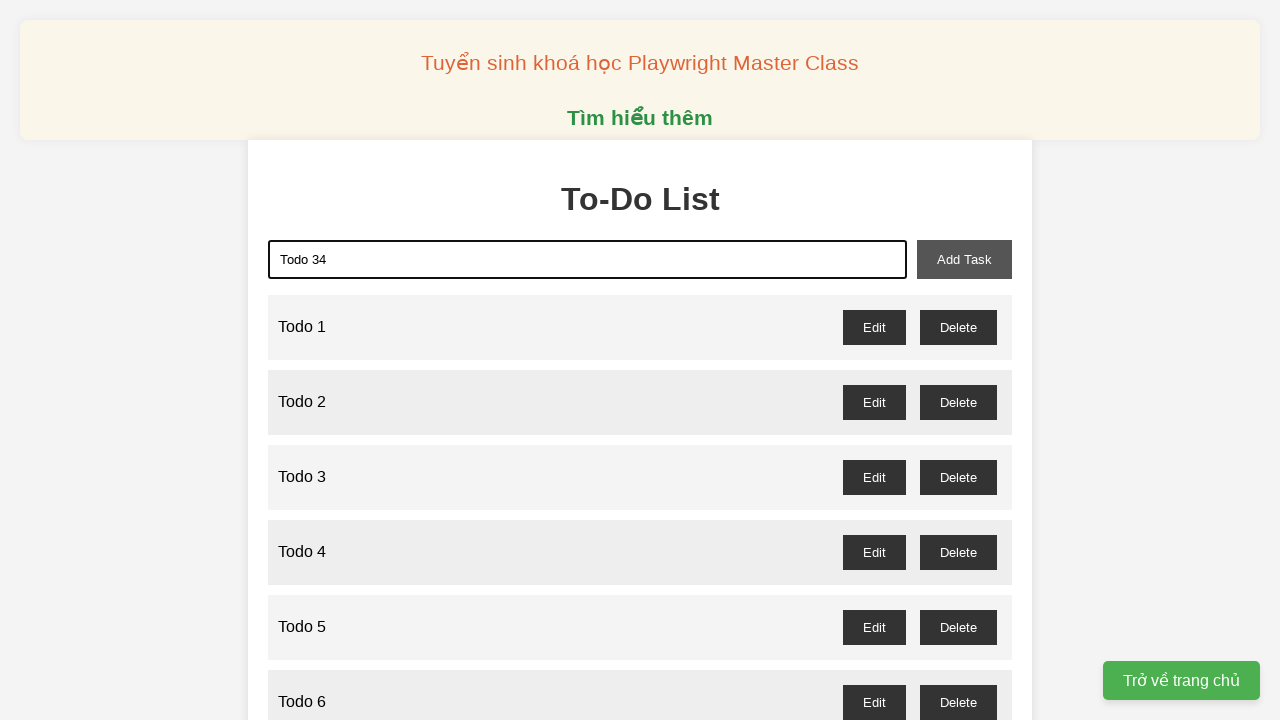

Clicked add task button for 'Todo 34' at (964, 259) on xpath=//button[@id='add-task']
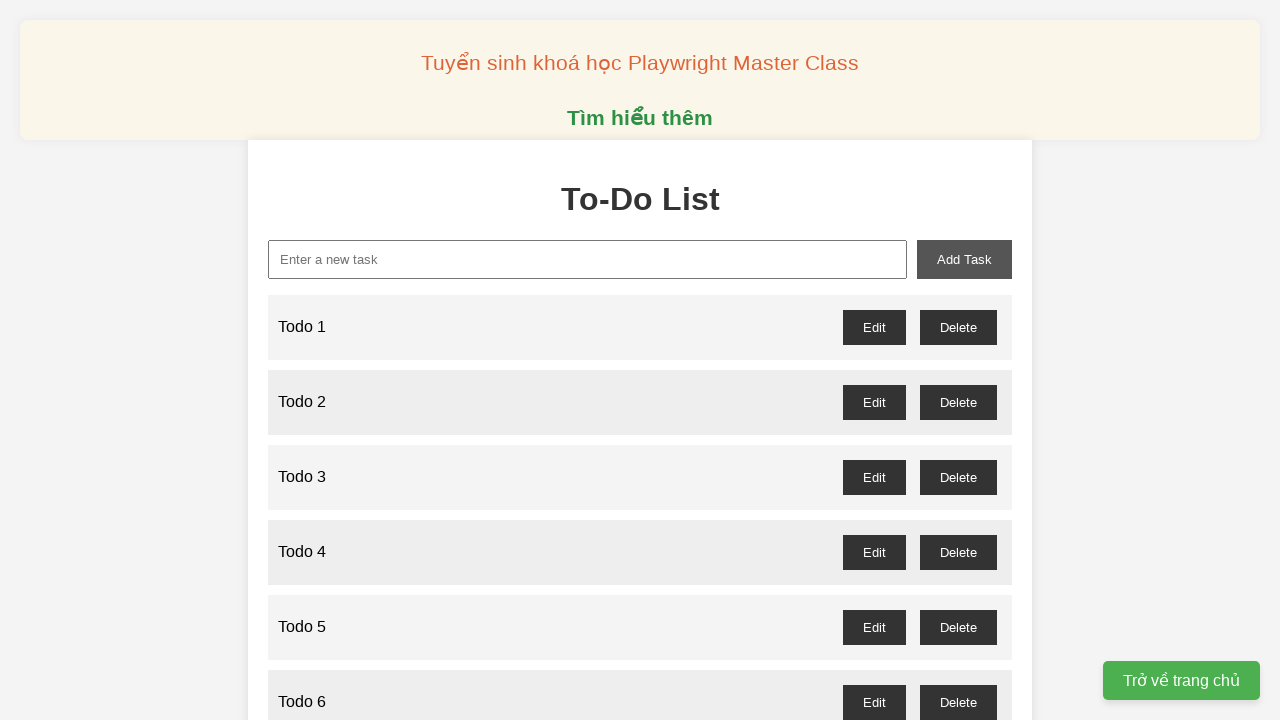

Filled new task input with 'Todo 35' on xpath=//input[@id='new-task']
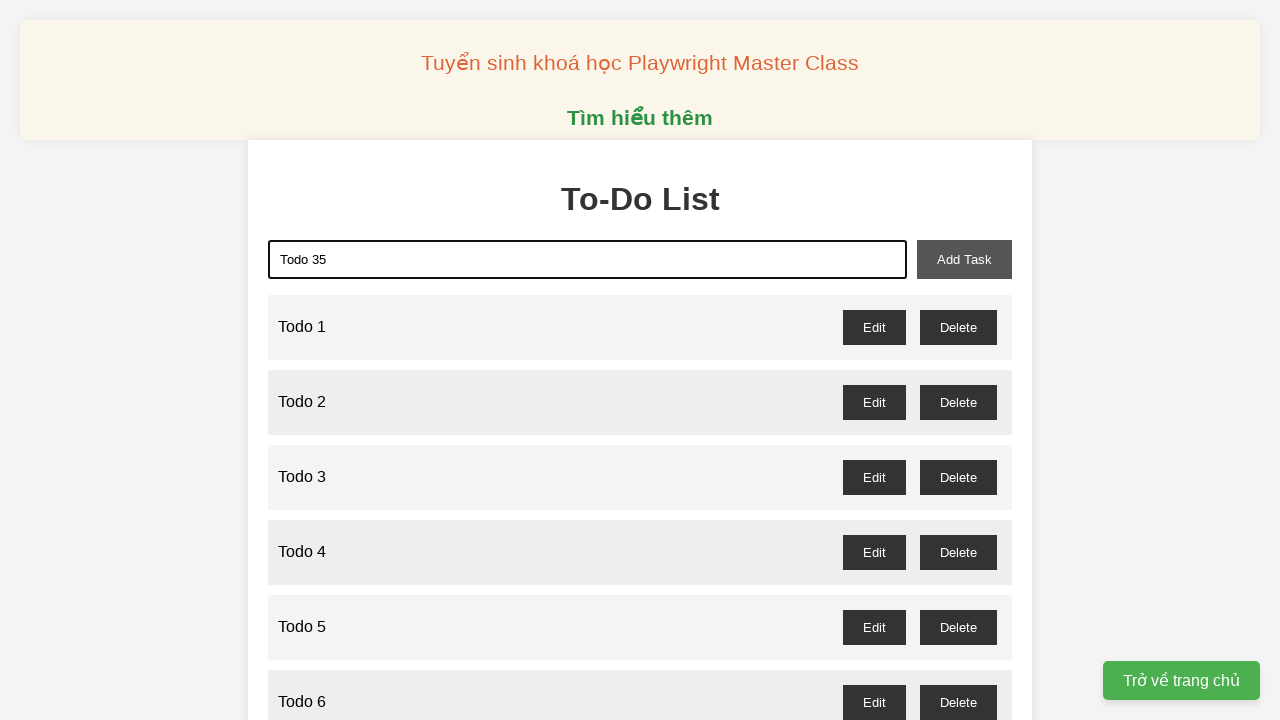

Clicked add task button for 'Todo 35' at (964, 259) on xpath=//button[@id='add-task']
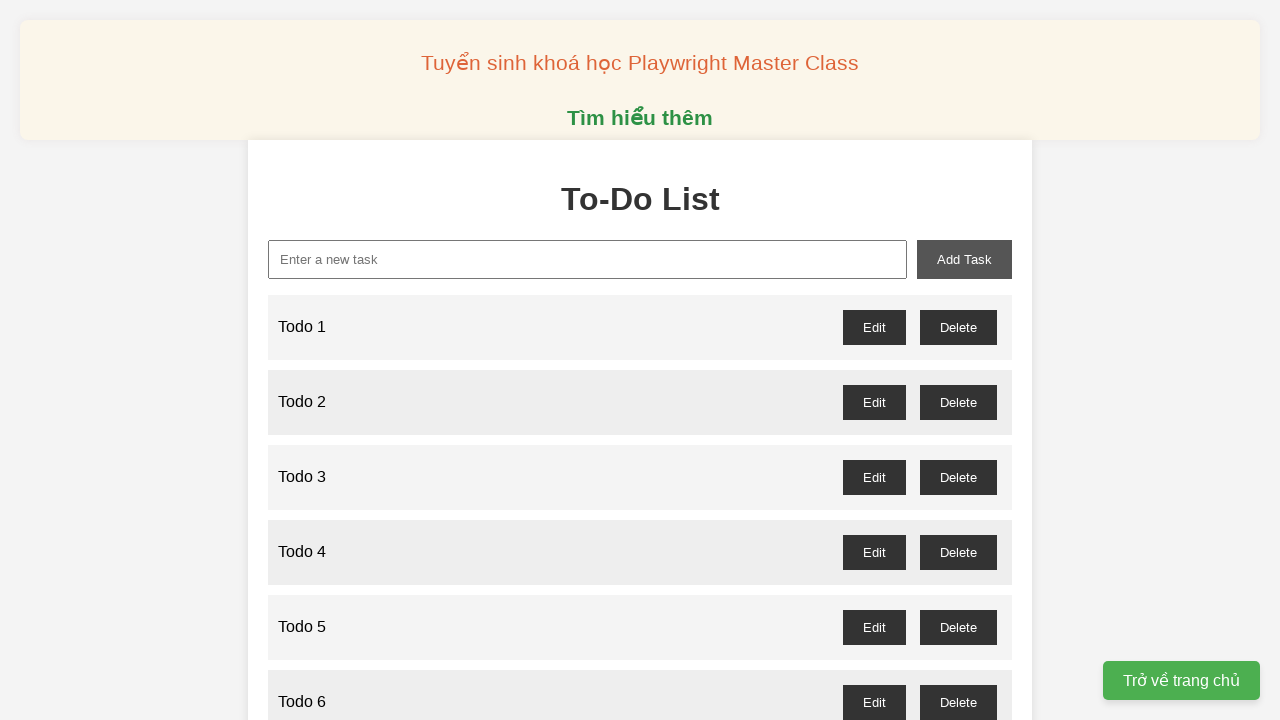

Filled new task input with 'Todo 36' on xpath=//input[@id='new-task']
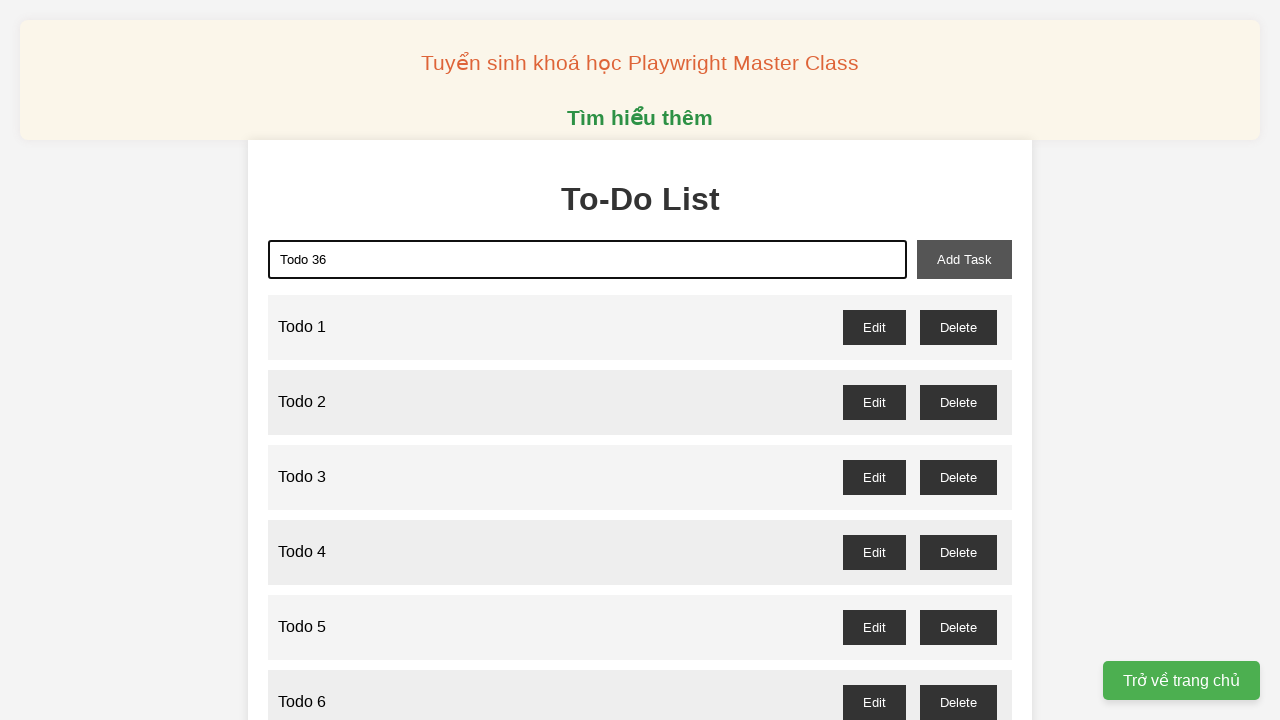

Clicked add task button for 'Todo 36' at (964, 259) on xpath=//button[@id='add-task']
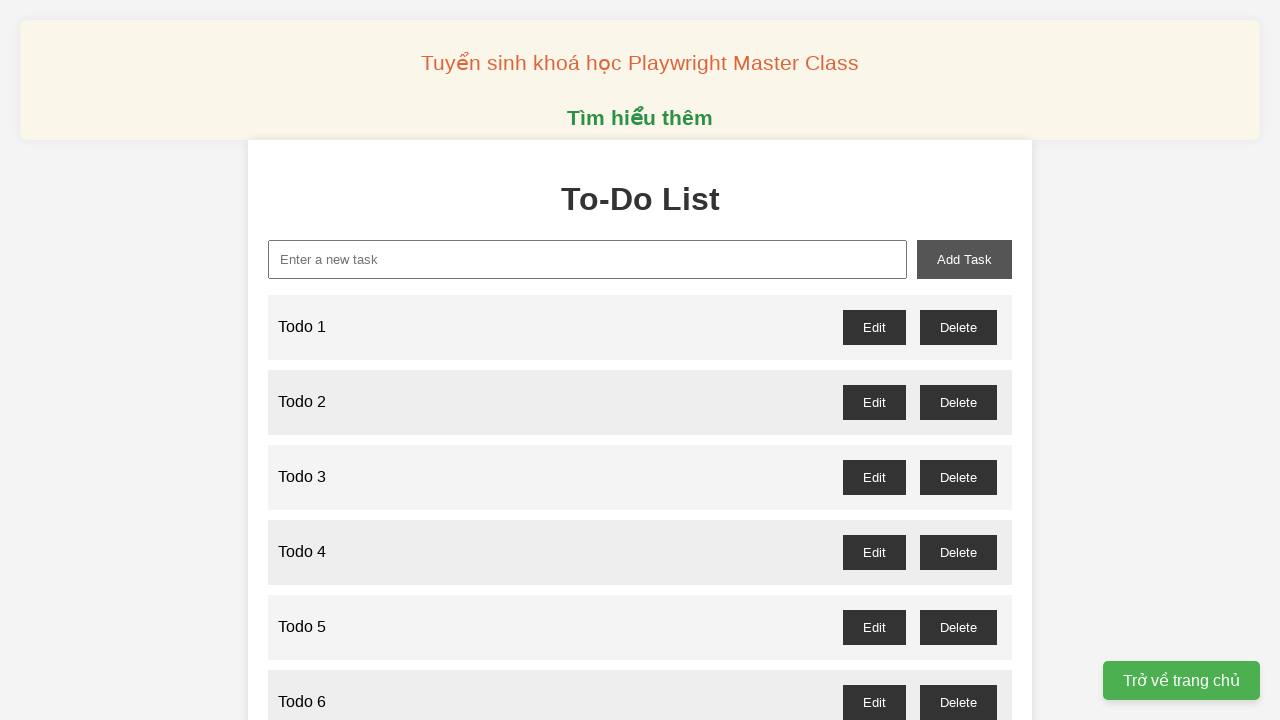

Filled new task input with 'Todo 37' on xpath=//input[@id='new-task']
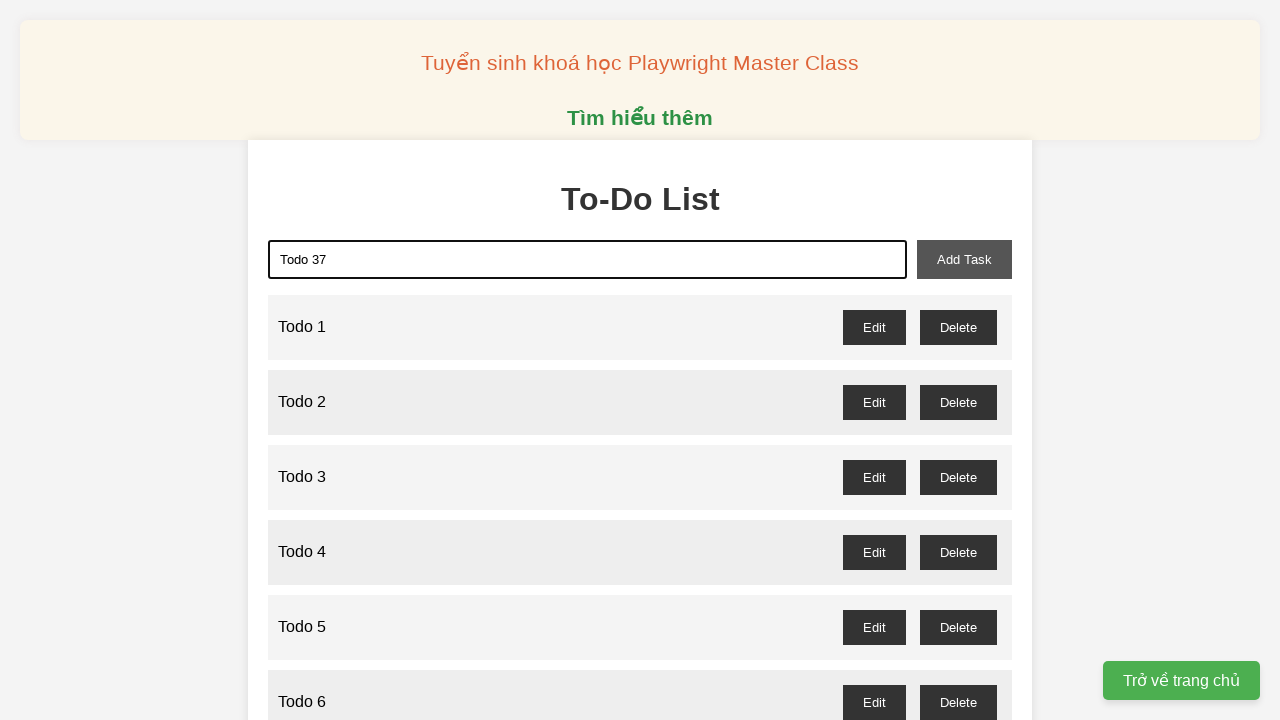

Clicked add task button for 'Todo 37' at (964, 259) on xpath=//button[@id='add-task']
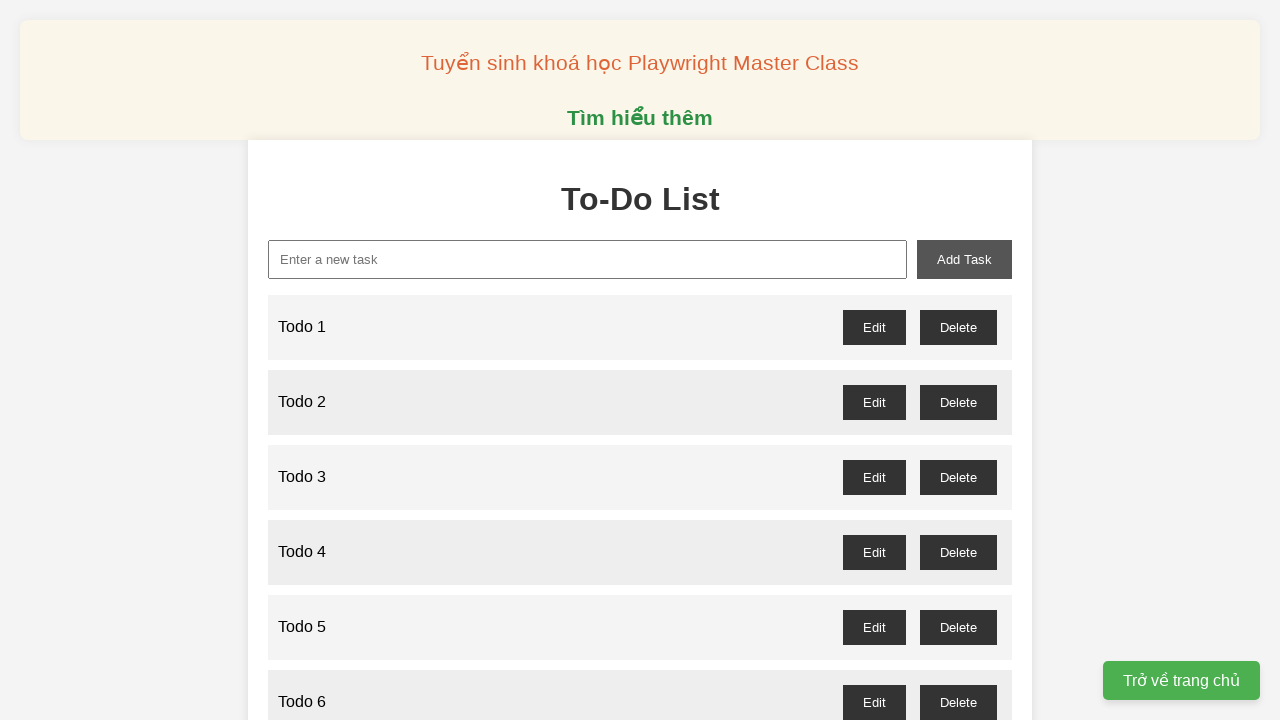

Filled new task input with 'Todo 38' on xpath=//input[@id='new-task']
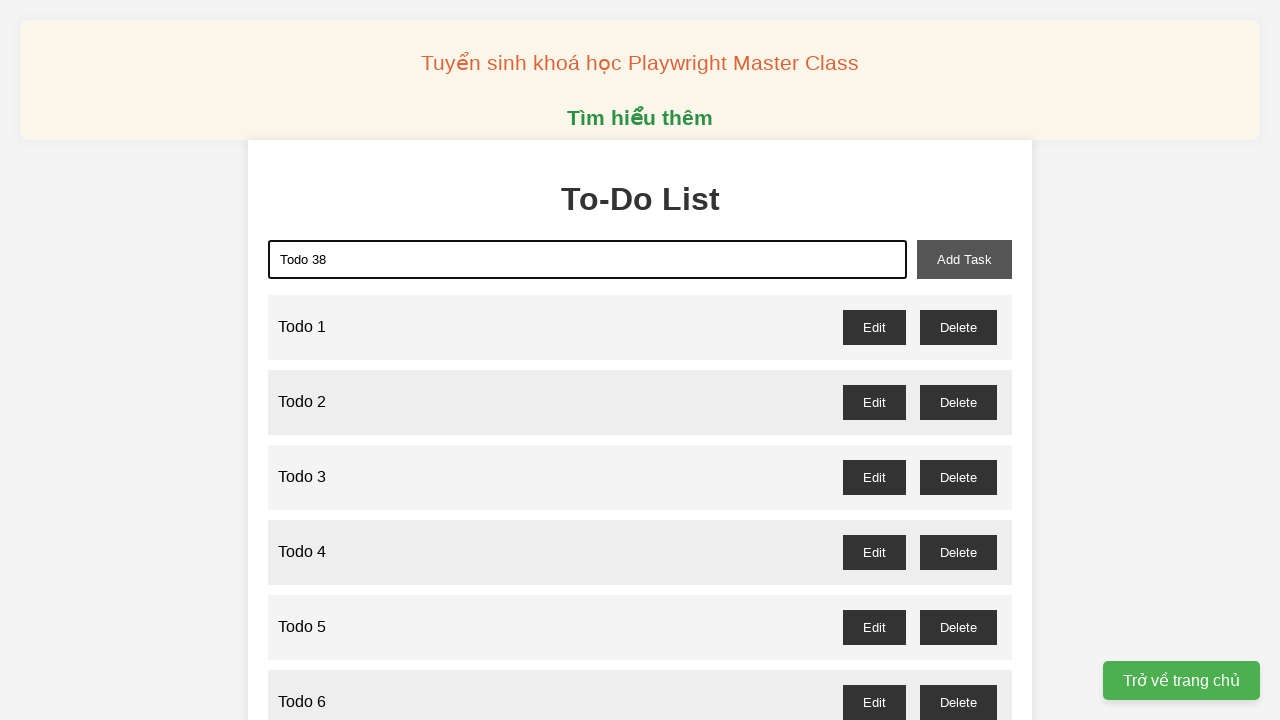

Clicked add task button for 'Todo 38' at (964, 259) on xpath=//button[@id='add-task']
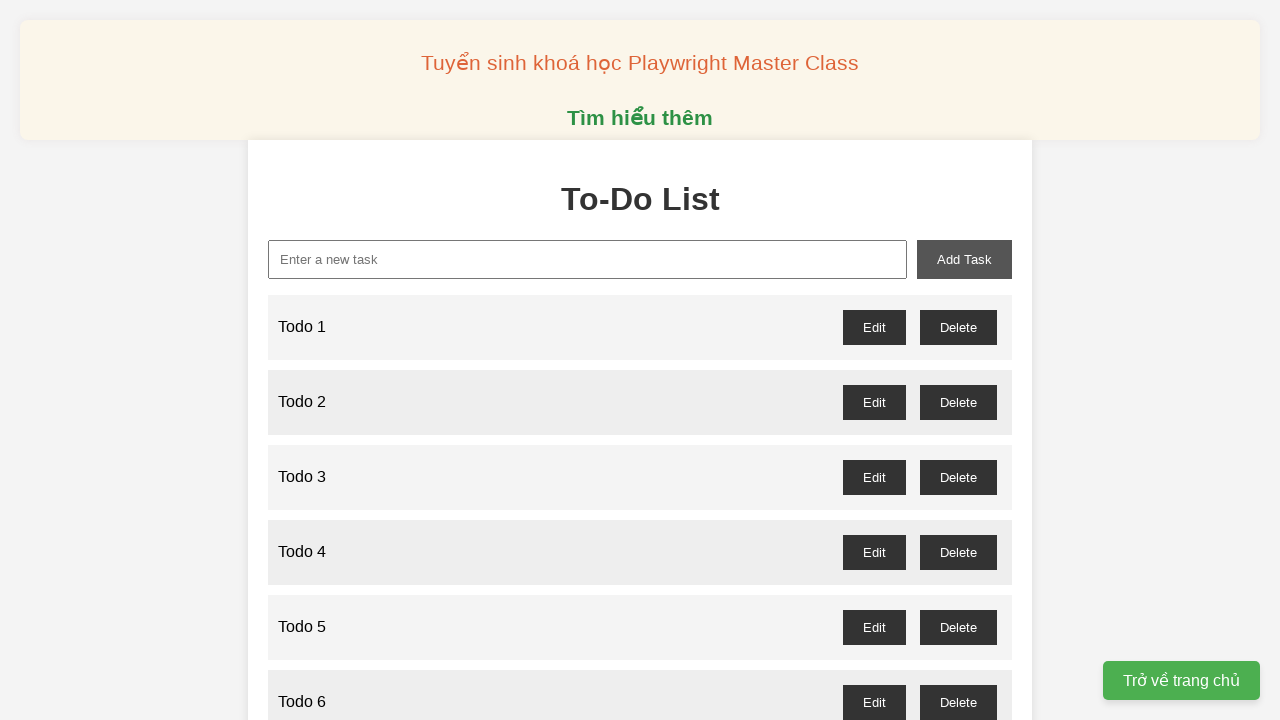

Filled new task input with 'Todo 39' on xpath=//input[@id='new-task']
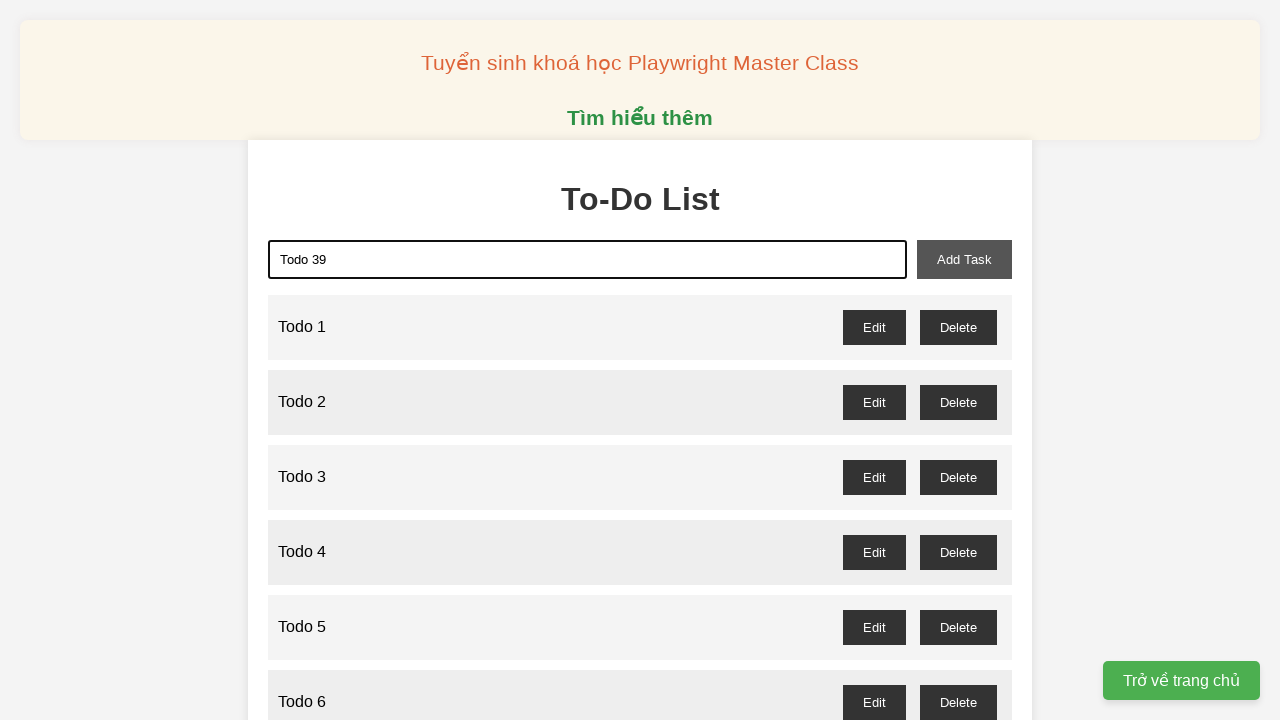

Clicked add task button for 'Todo 39' at (964, 259) on xpath=//button[@id='add-task']
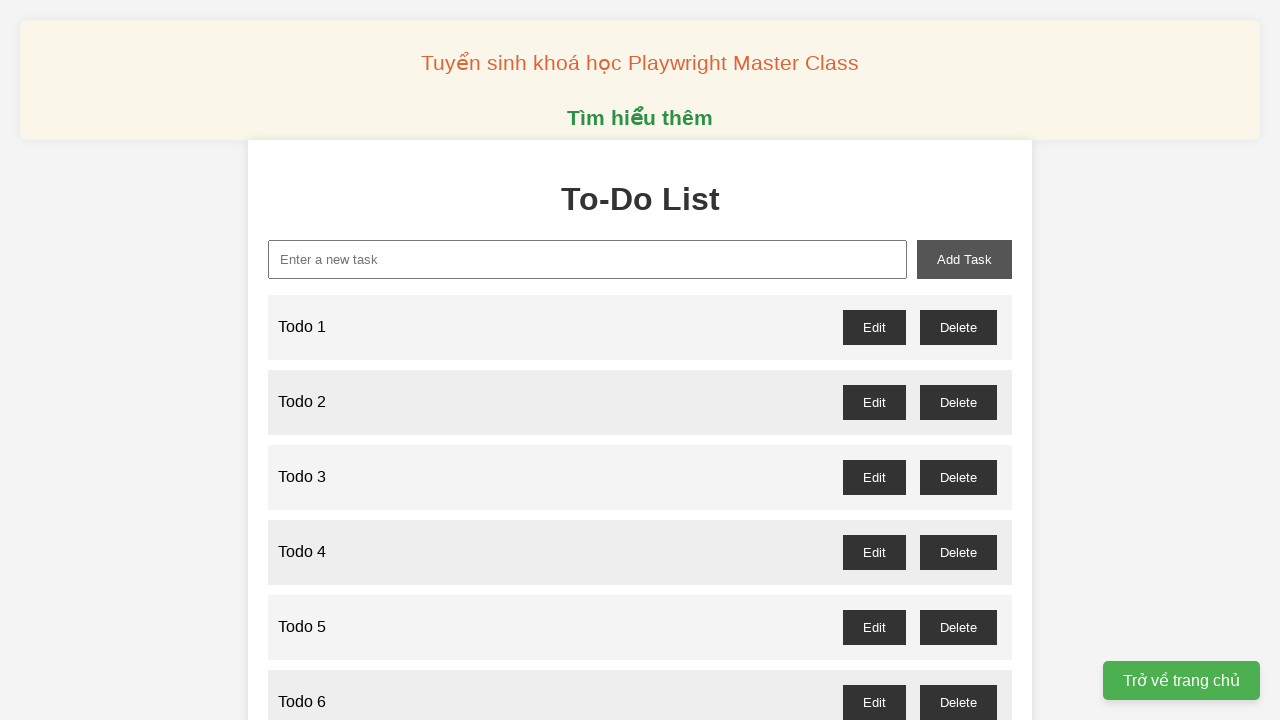

Filled new task input with 'Todo 40' on xpath=//input[@id='new-task']
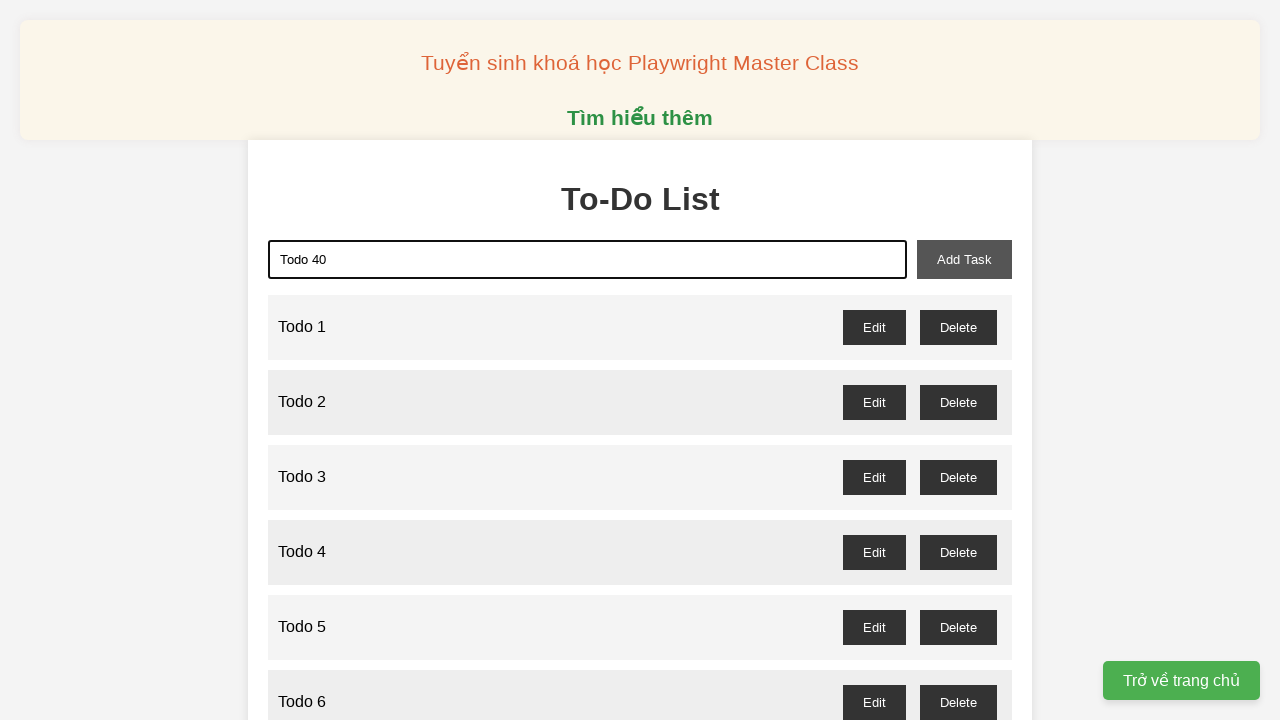

Clicked add task button for 'Todo 40' at (964, 259) on xpath=//button[@id='add-task']
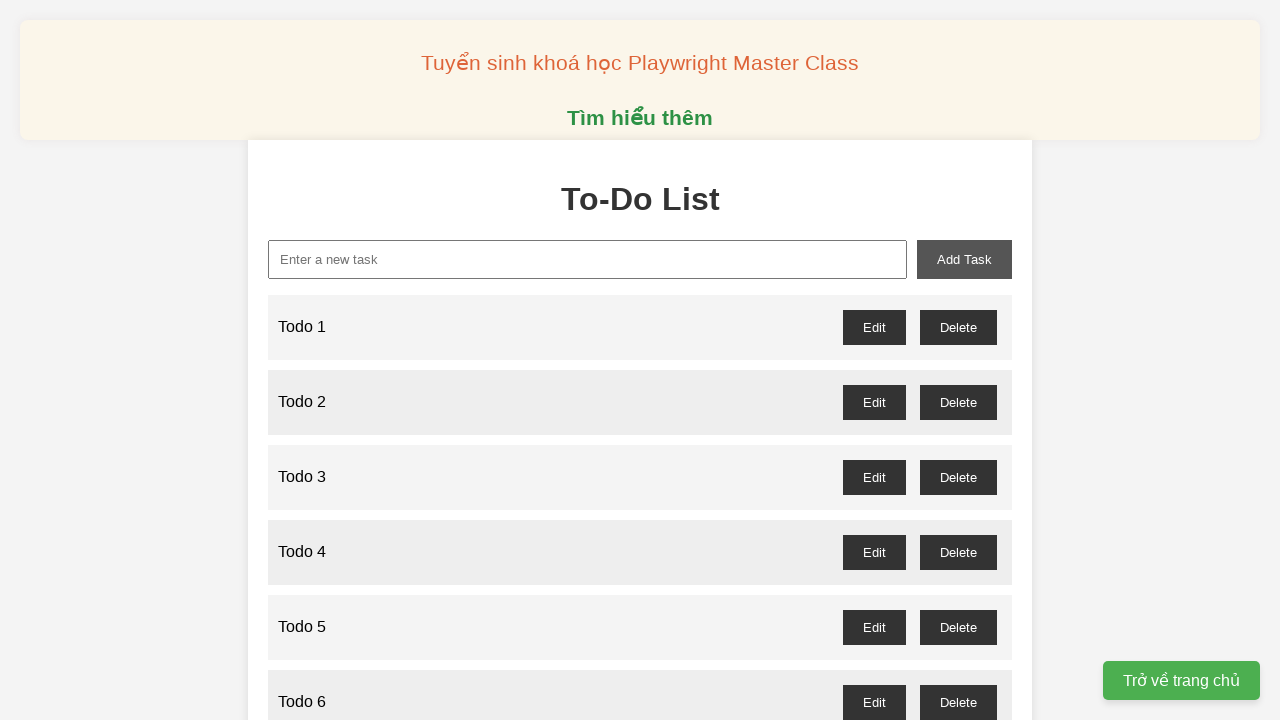

Filled new task input with 'Todo 41' on xpath=//input[@id='new-task']
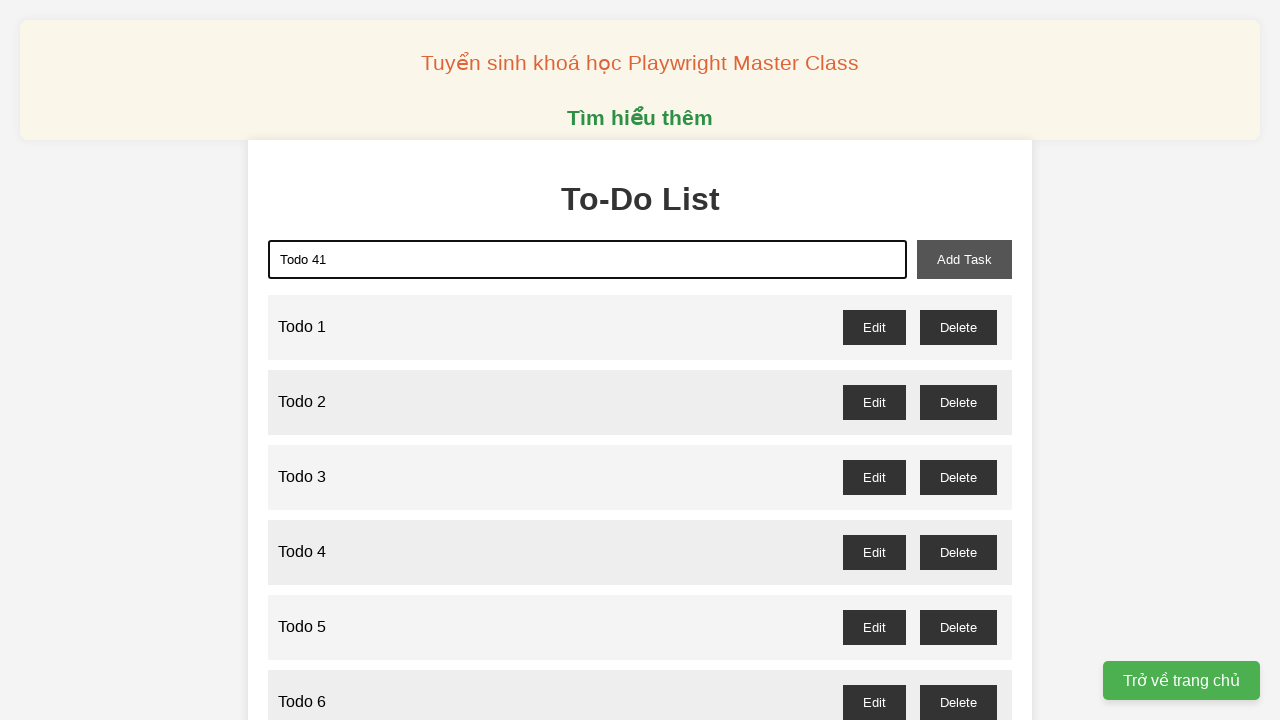

Clicked add task button for 'Todo 41' at (964, 259) on xpath=//button[@id='add-task']
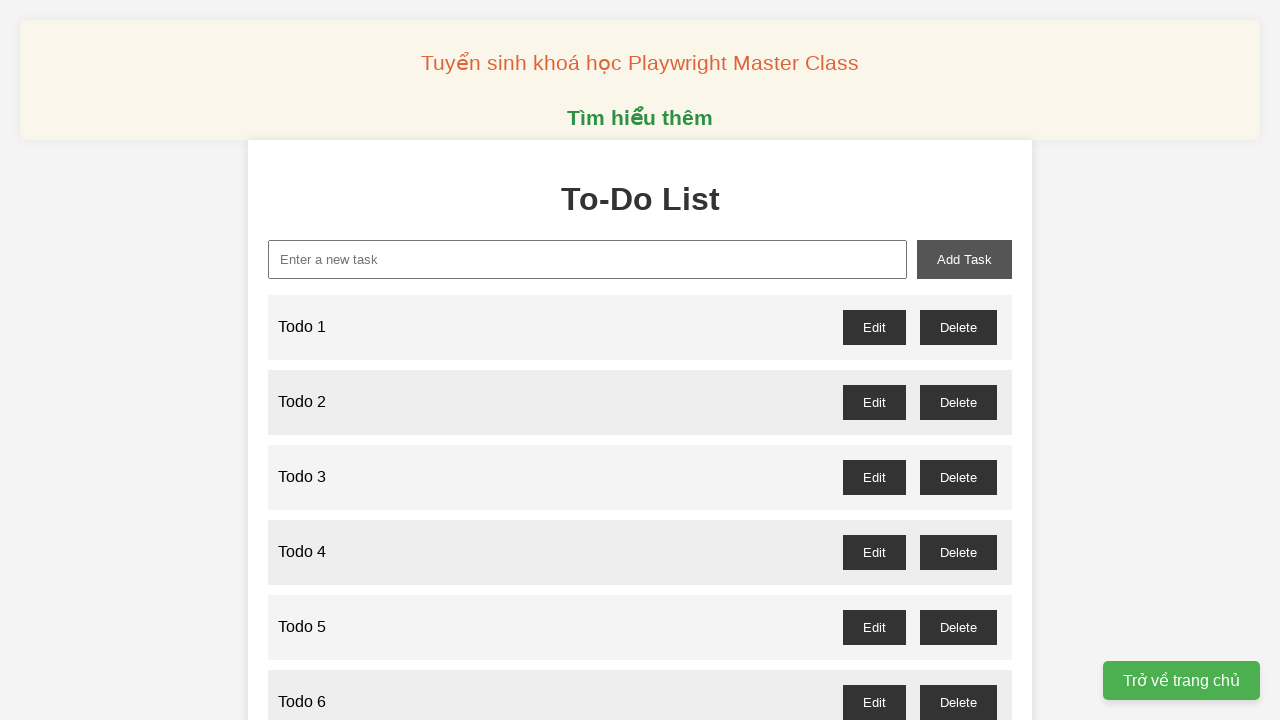

Filled new task input with 'Todo 42' on xpath=//input[@id='new-task']
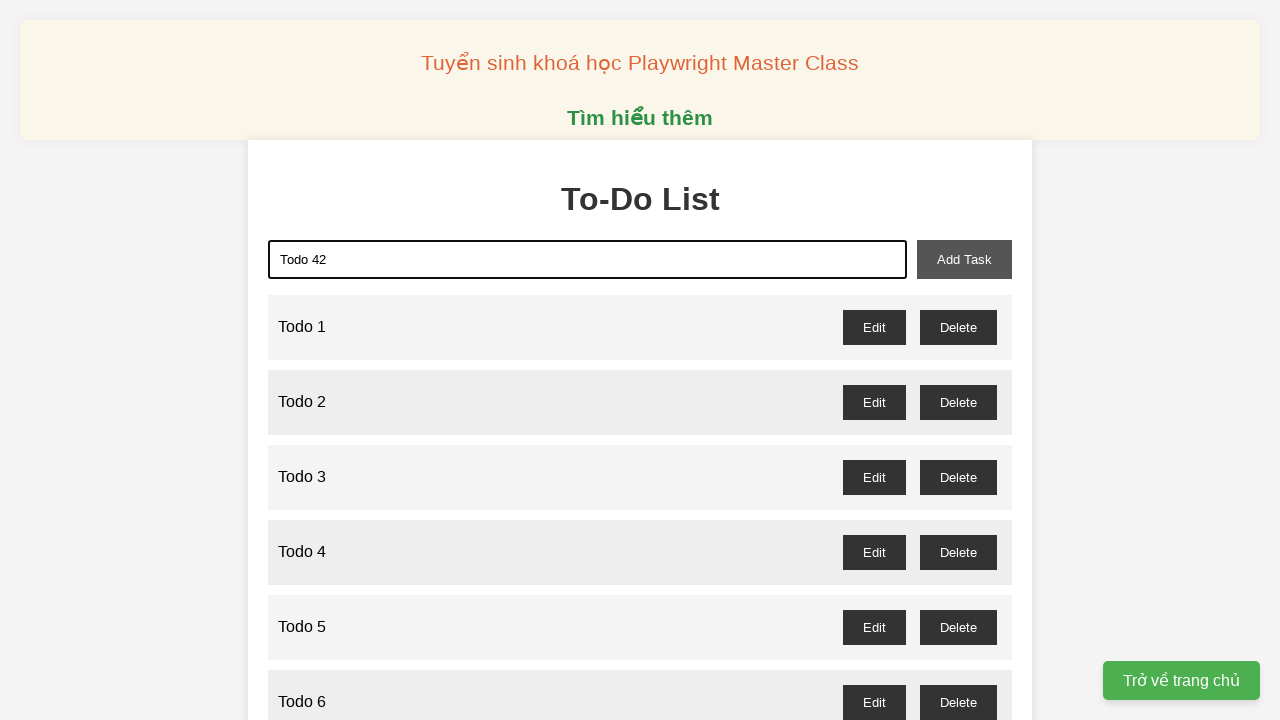

Clicked add task button for 'Todo 42' at (964, 259) on xpath=//button[@id='add-task']
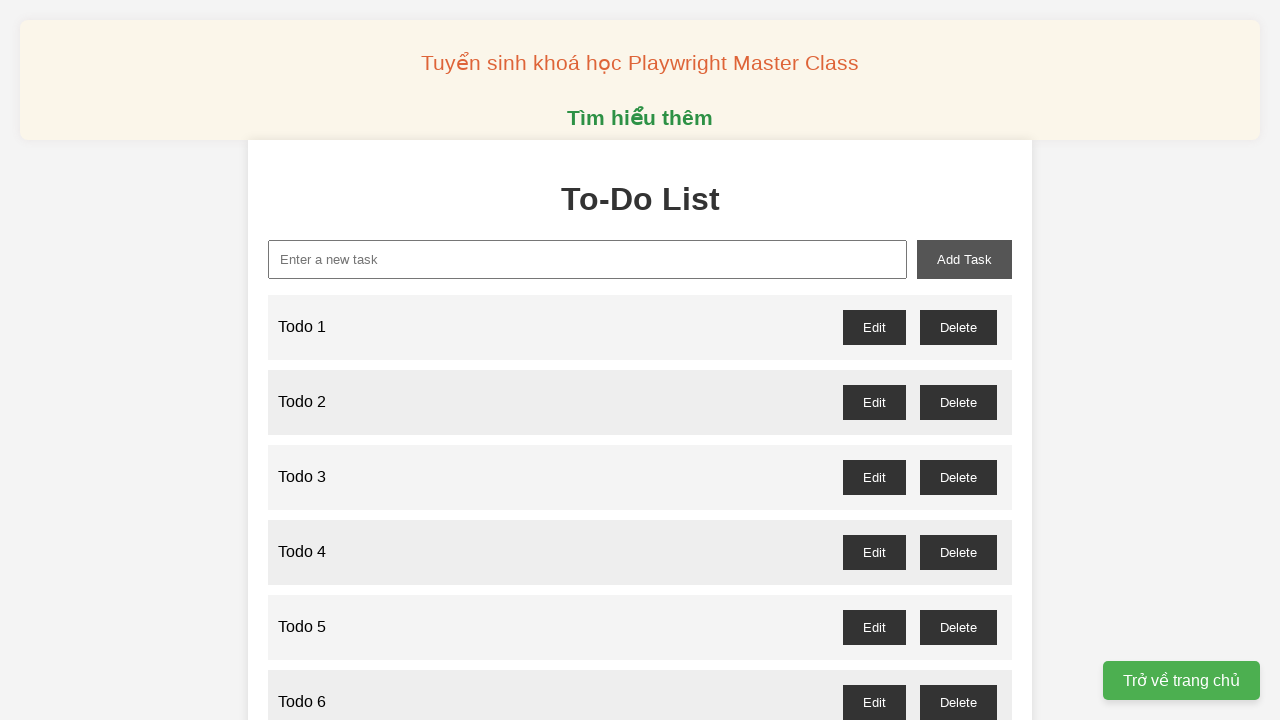

Filled new task input with 'Todo 43' on xpath=//input[@id='new-task']
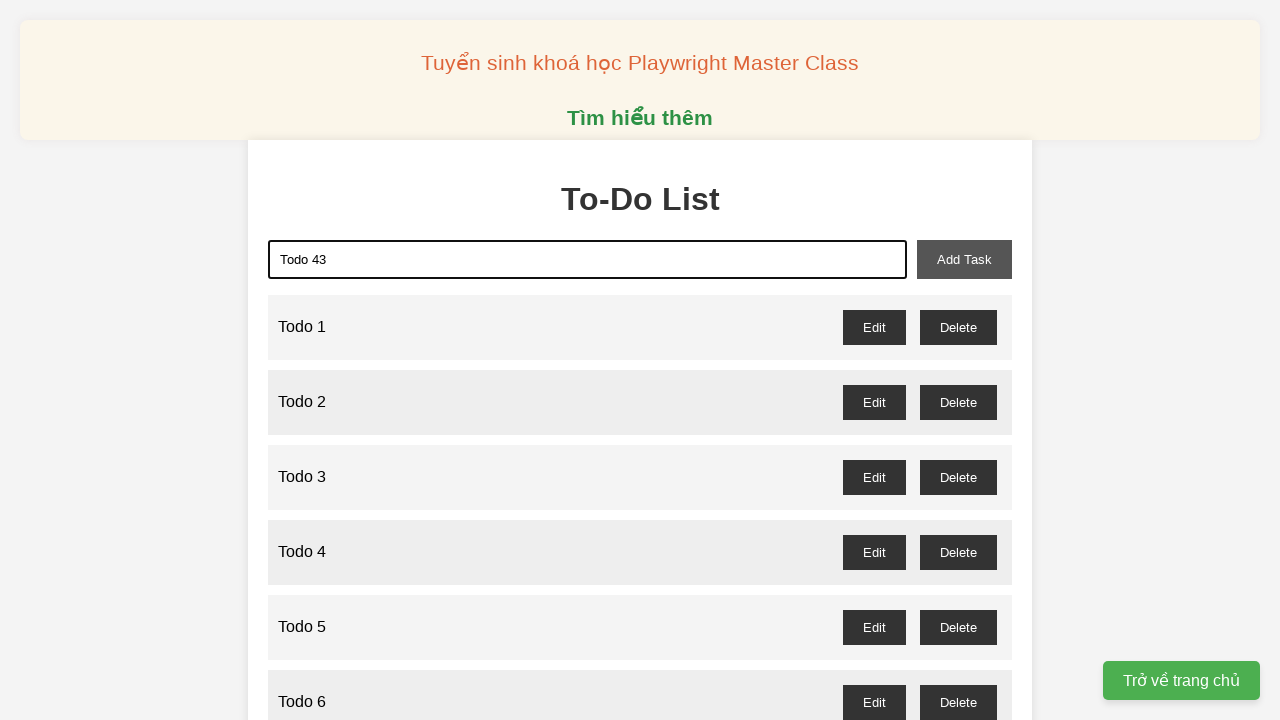

Clicked add task button for 'Todo 43' at (964, 259) on xpath=//button[@id='add-task']
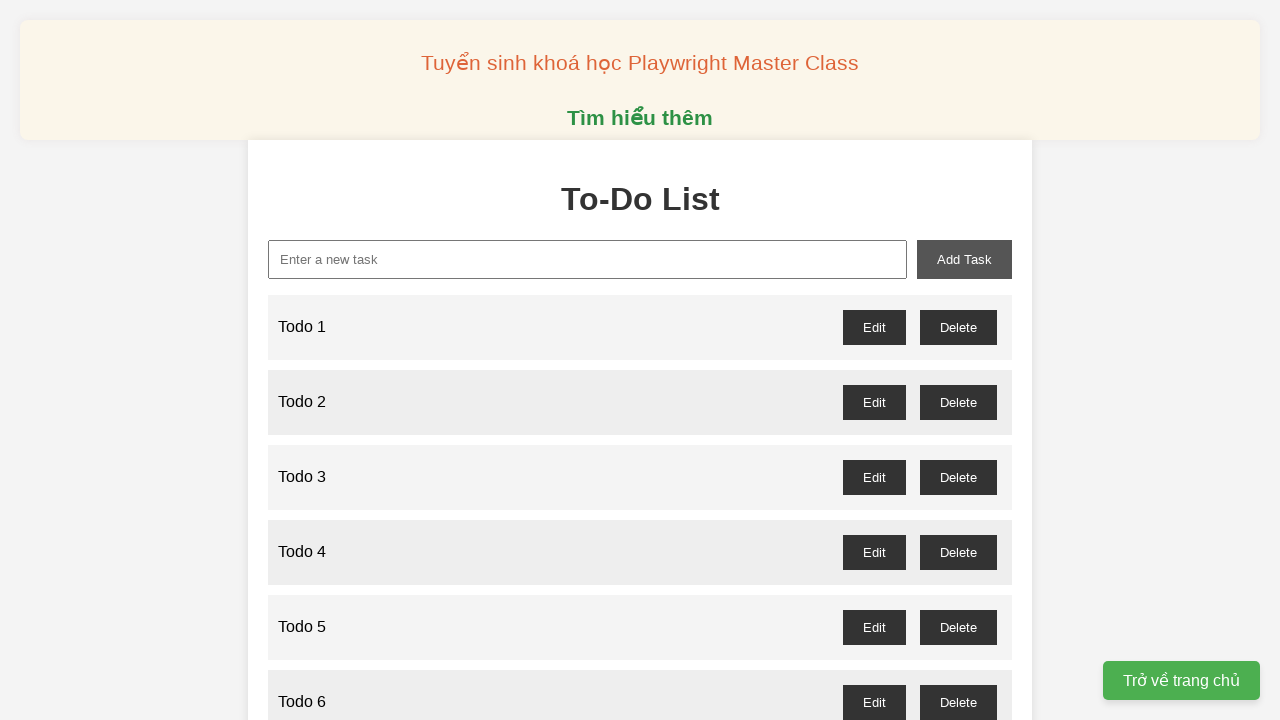

Filled new task input with 'Todo 44' on xpath=//input[@id='new-task']
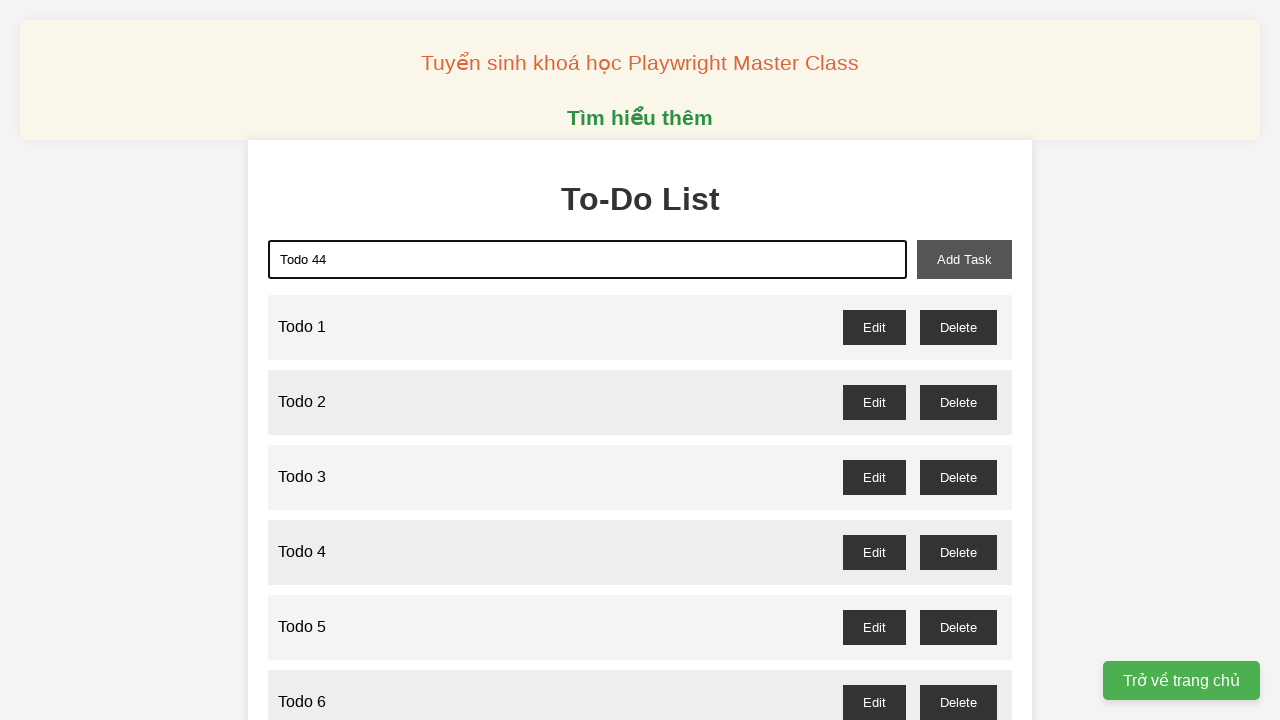

Clicked add task button for 'Todo 44' at (964, 259) on xpath=//button[@id='add-task']
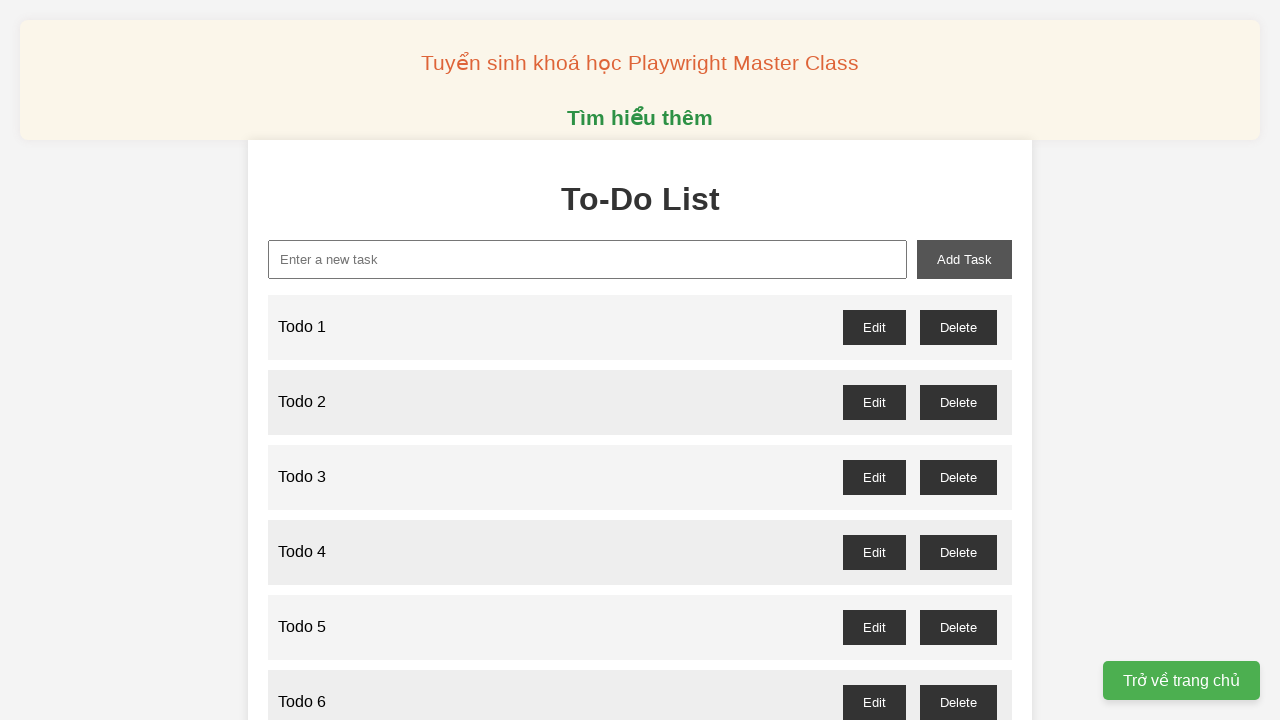

Filled new task input with 'Todo 45' on xpath=//input[@id='new-task']
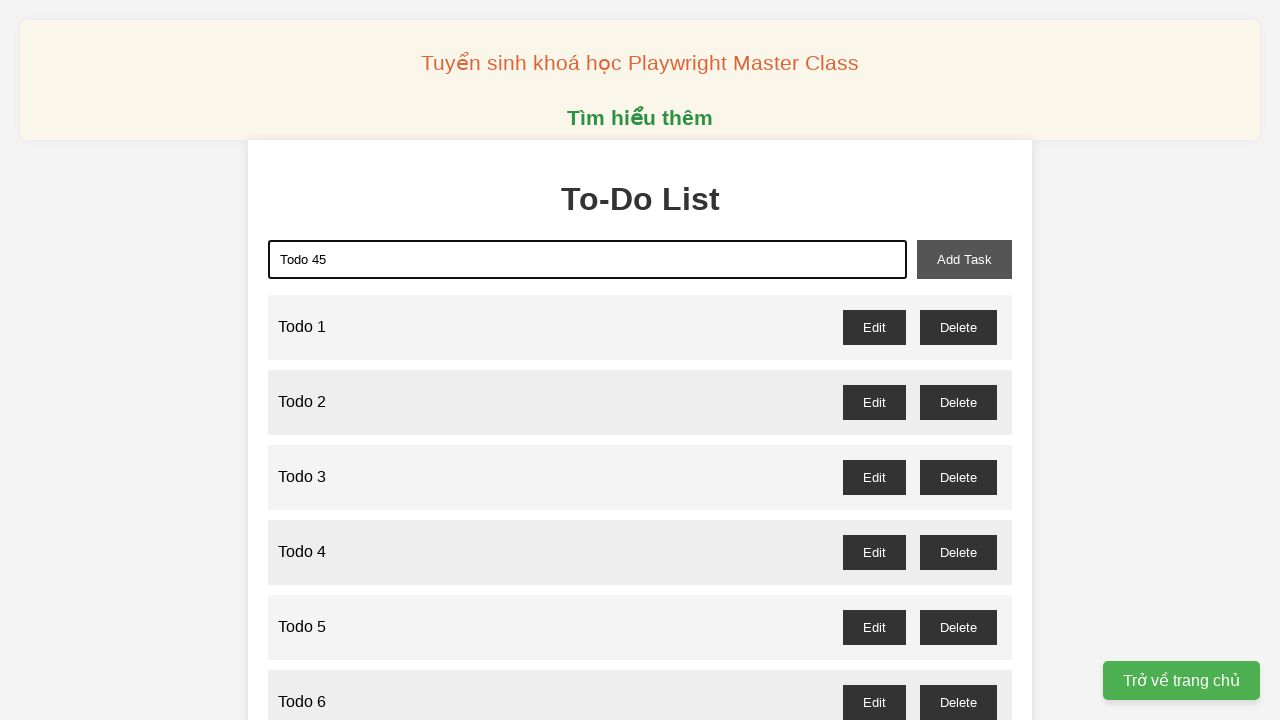

Clicked add task button for 'Todo 45' at (964, 259) on xpath=//button[@id='add-task']
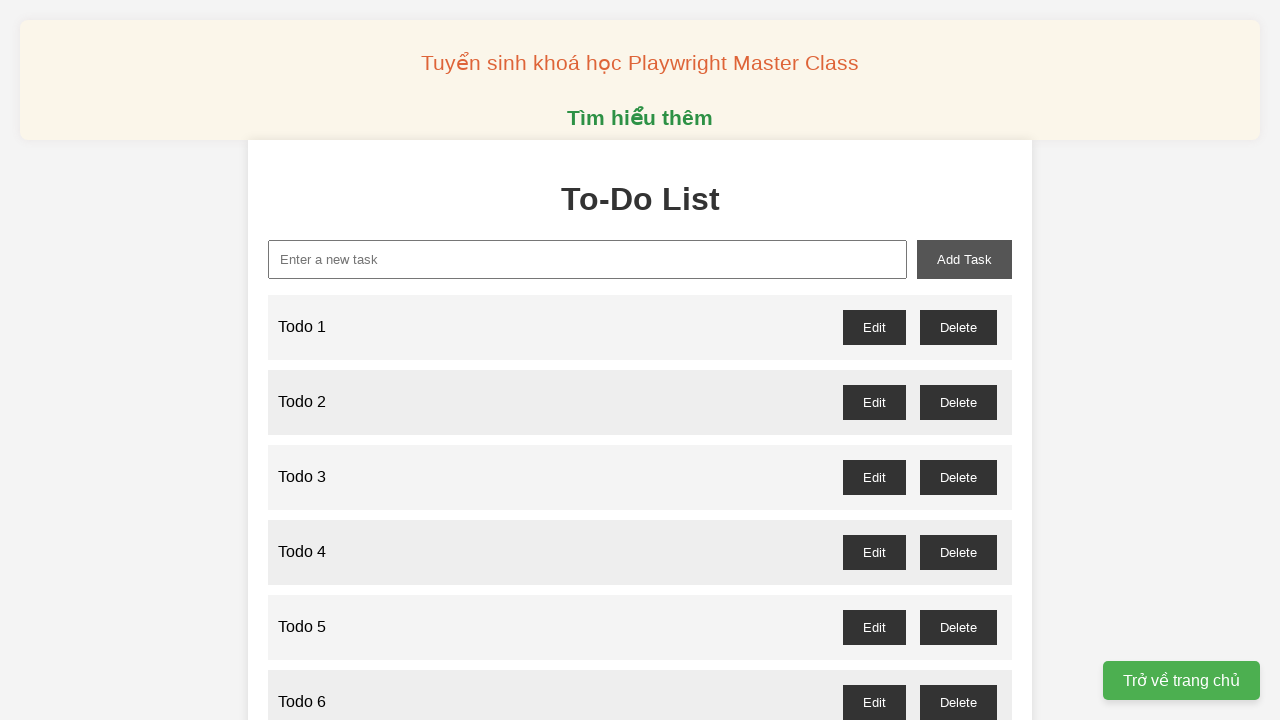

Filled new task input with 'Todo 46' on xpath=//input[@id='new-task']
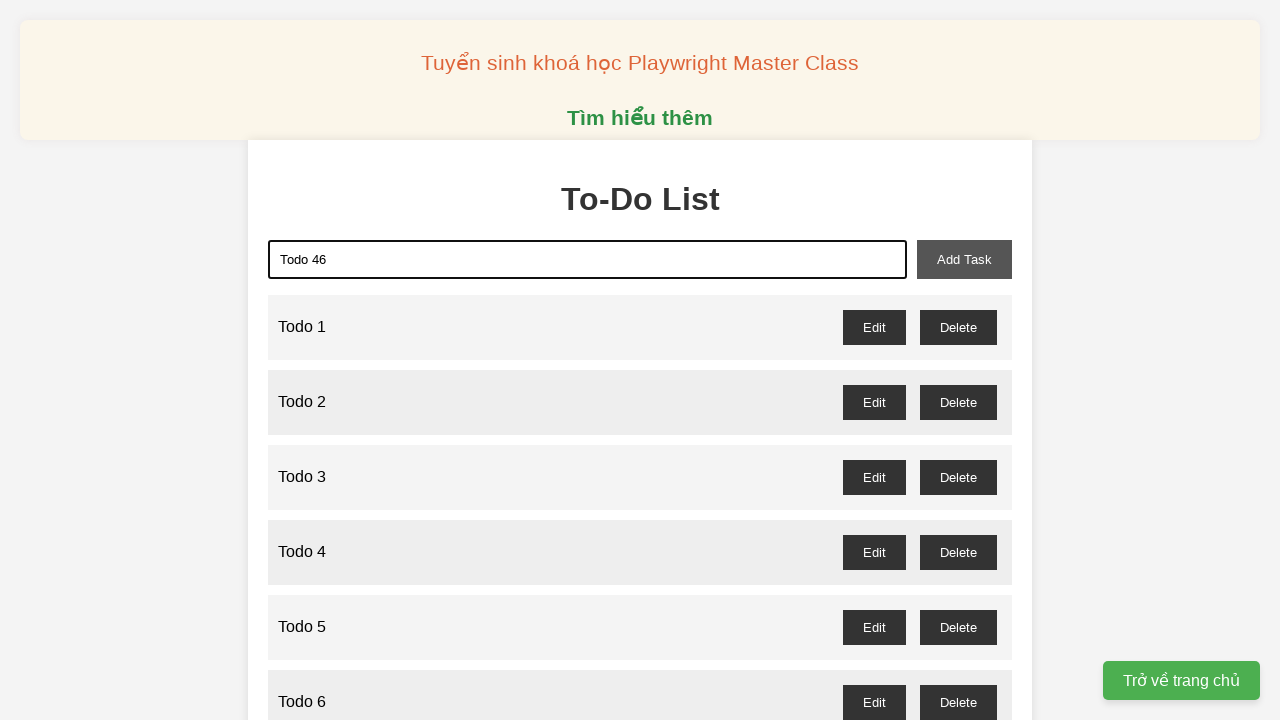

Clicked add task button for 'Todo 46' at (964, 259) on xpath=//button[@id='add-task']
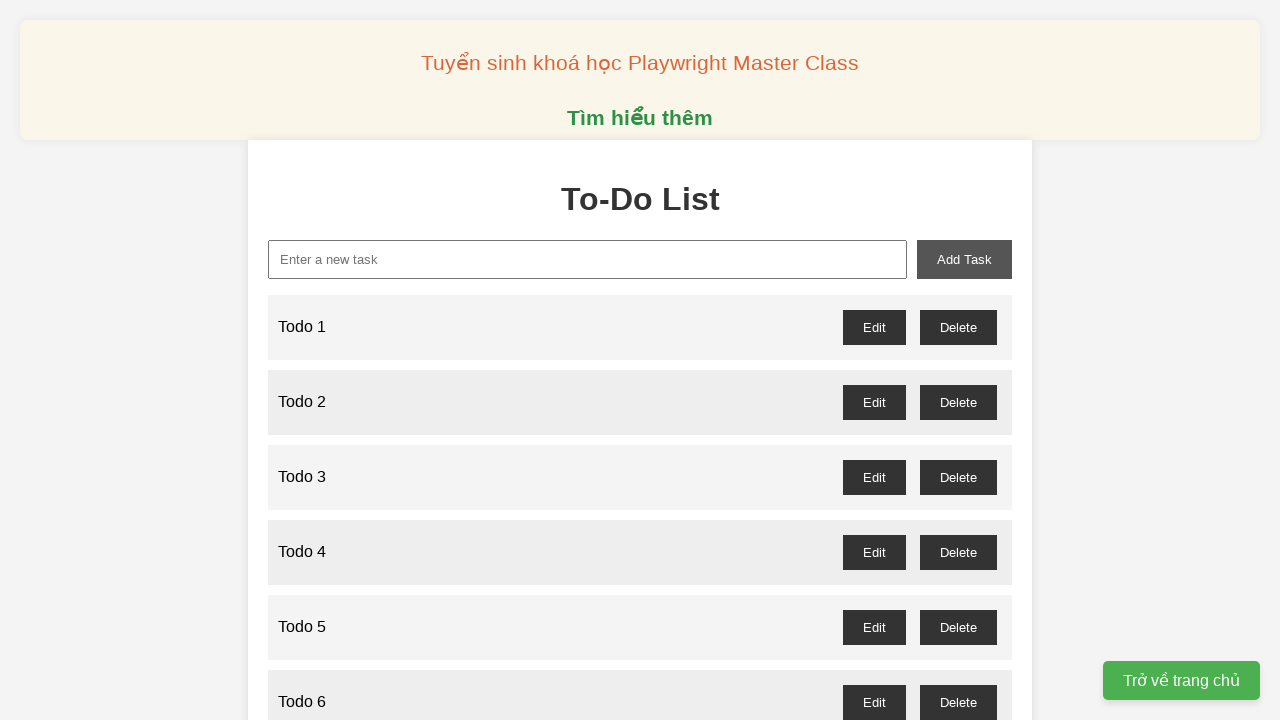

Filled new task input with 'Todo 47' on xpath=//input[@id='new-task']
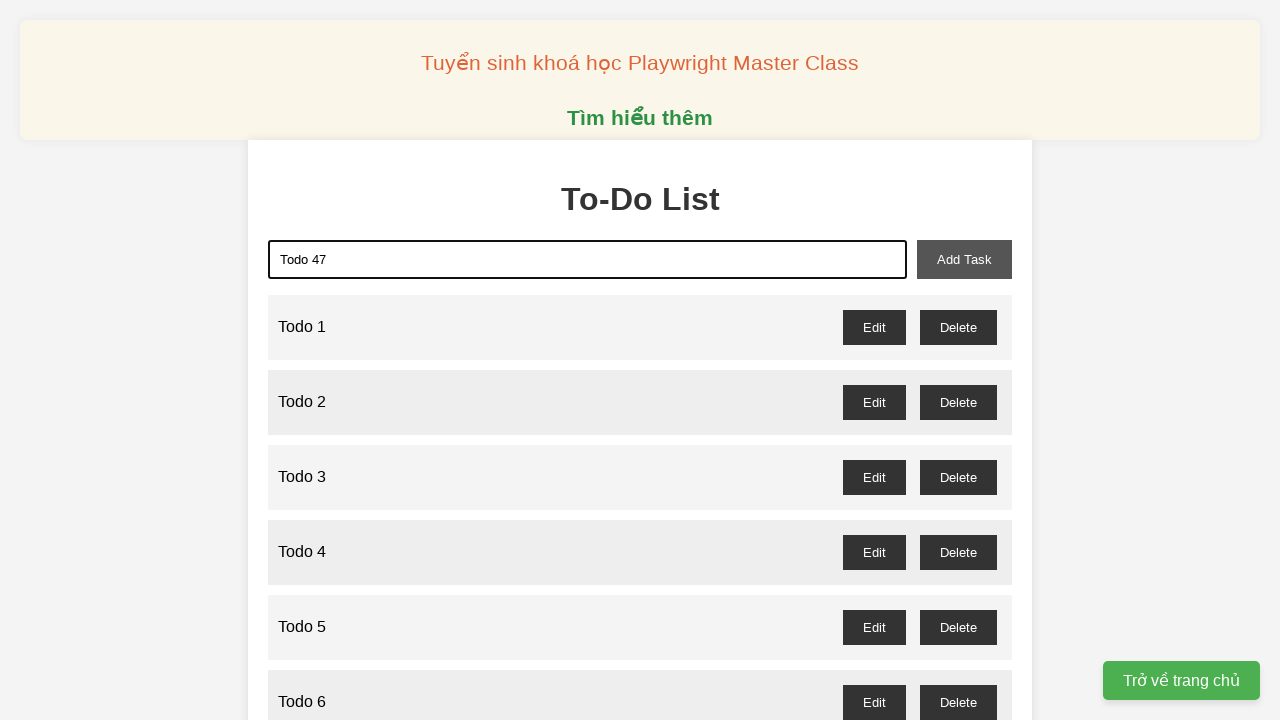

Clicked add task button for 'Todo 47' at (964, 259) on xpath=//button[@id='add-task']
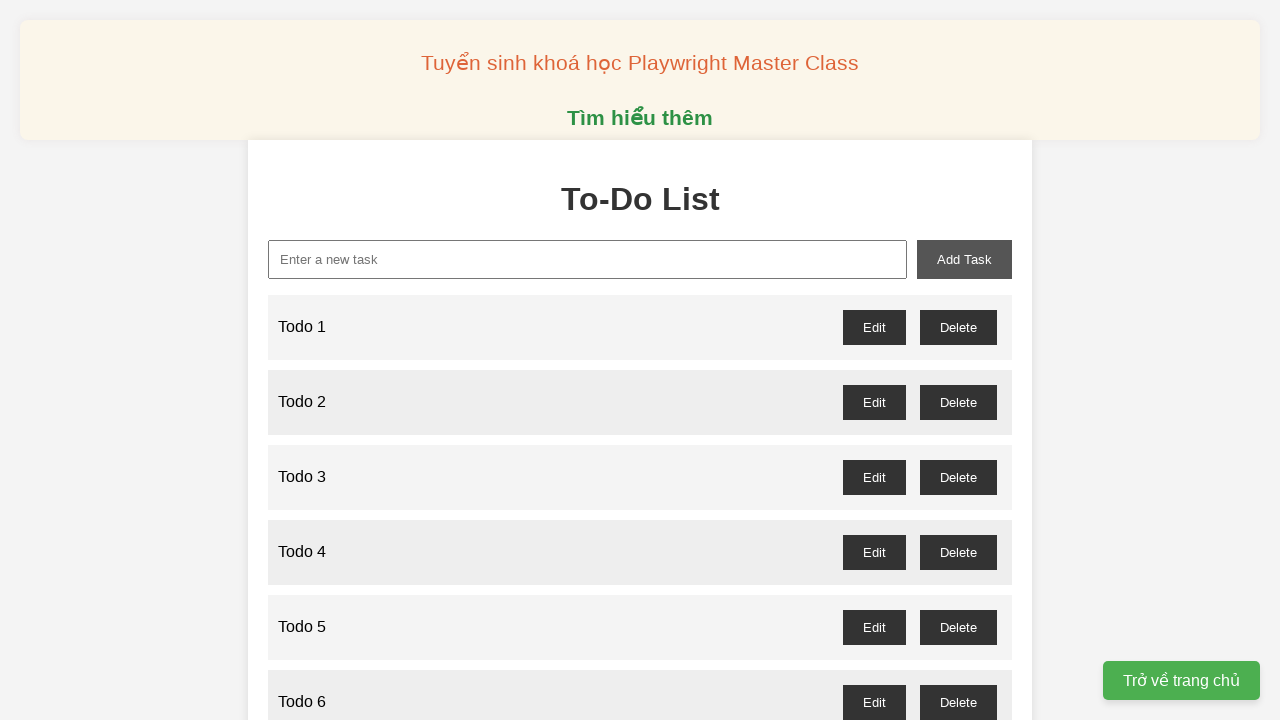

Filled new task input with 'Todo 48' on xpath=//input[@id='new-task']
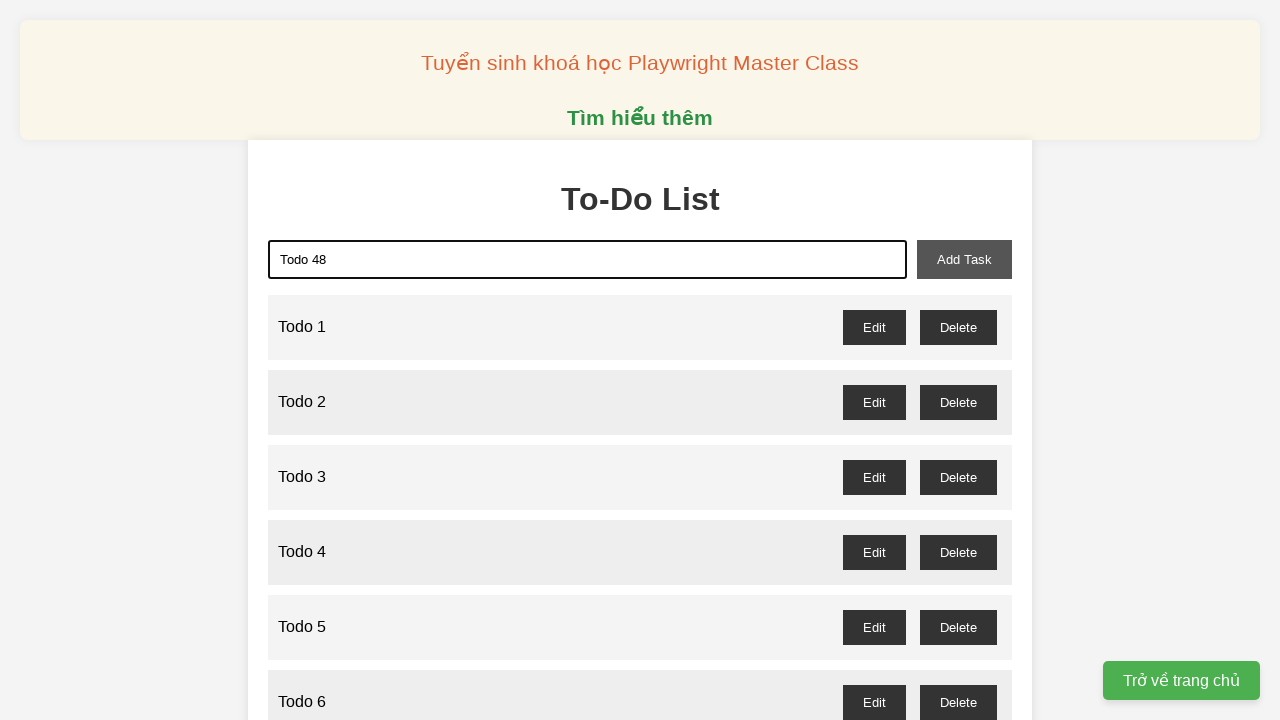

Clicked add task button for 'Todo 48' at (964, 259) on xpath=//button[@id='add-task']
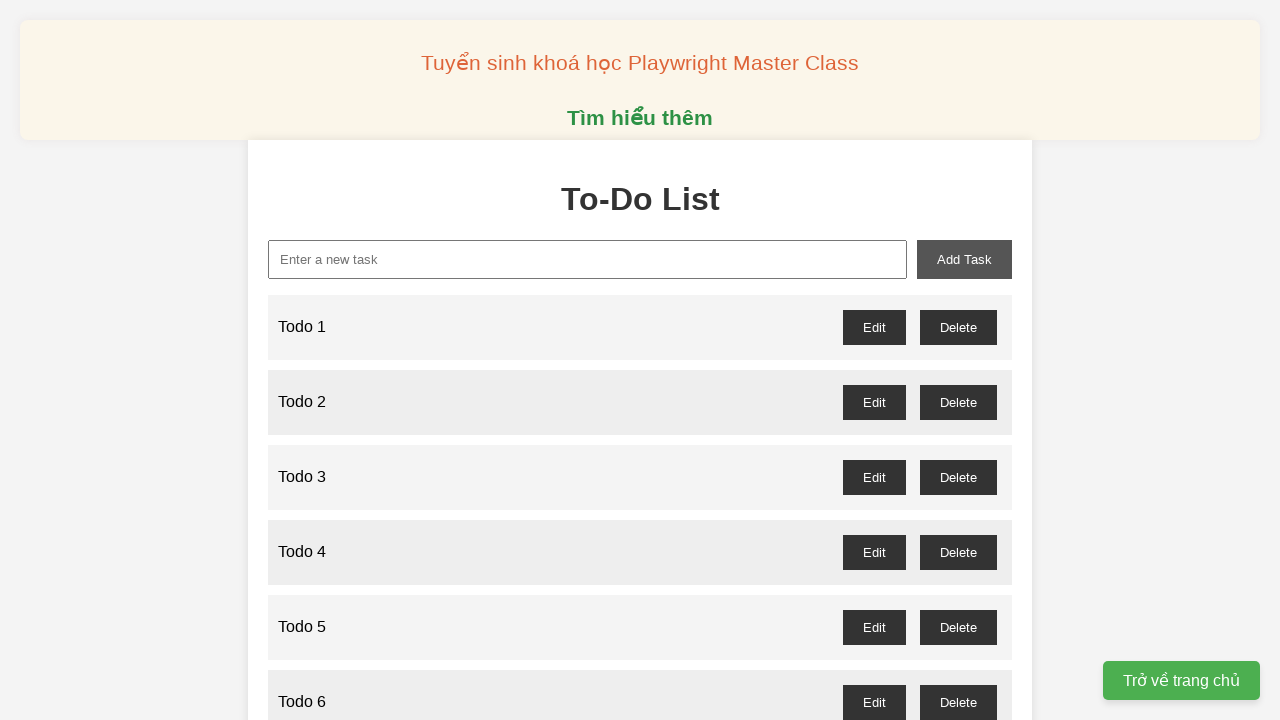

Filled new task input with 'Todo 49' on xpath=//input[@id='new-task']
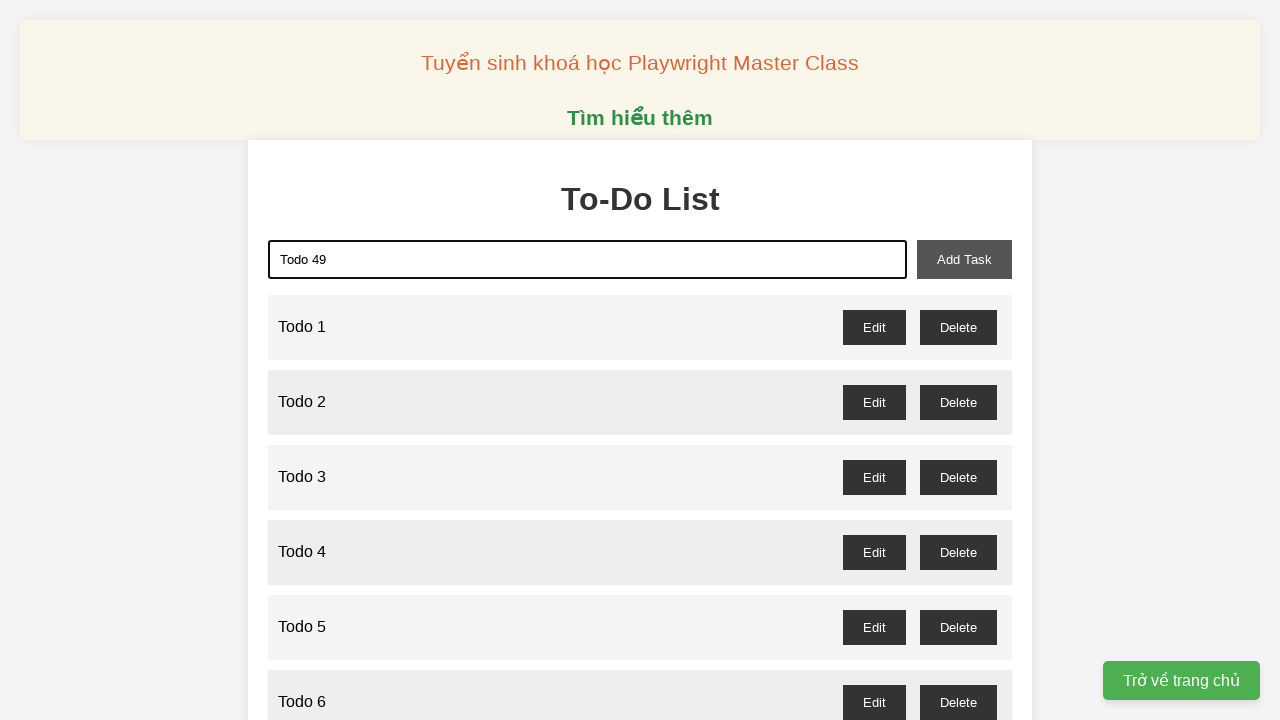

Clicked add task button for 'Todo 49' at (964, 259) on xpath=//button[@id='add-task']
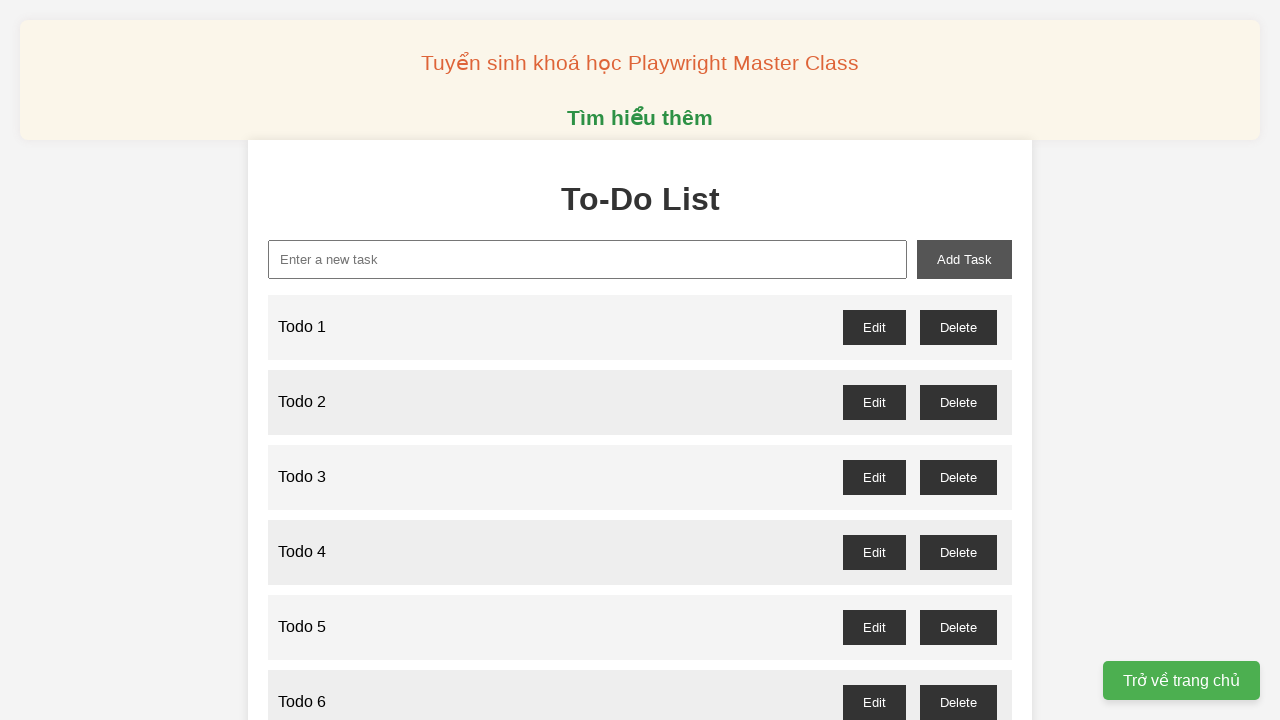

Filled new task input with 'Todo 50' on xpath=//input[@id='new-task']
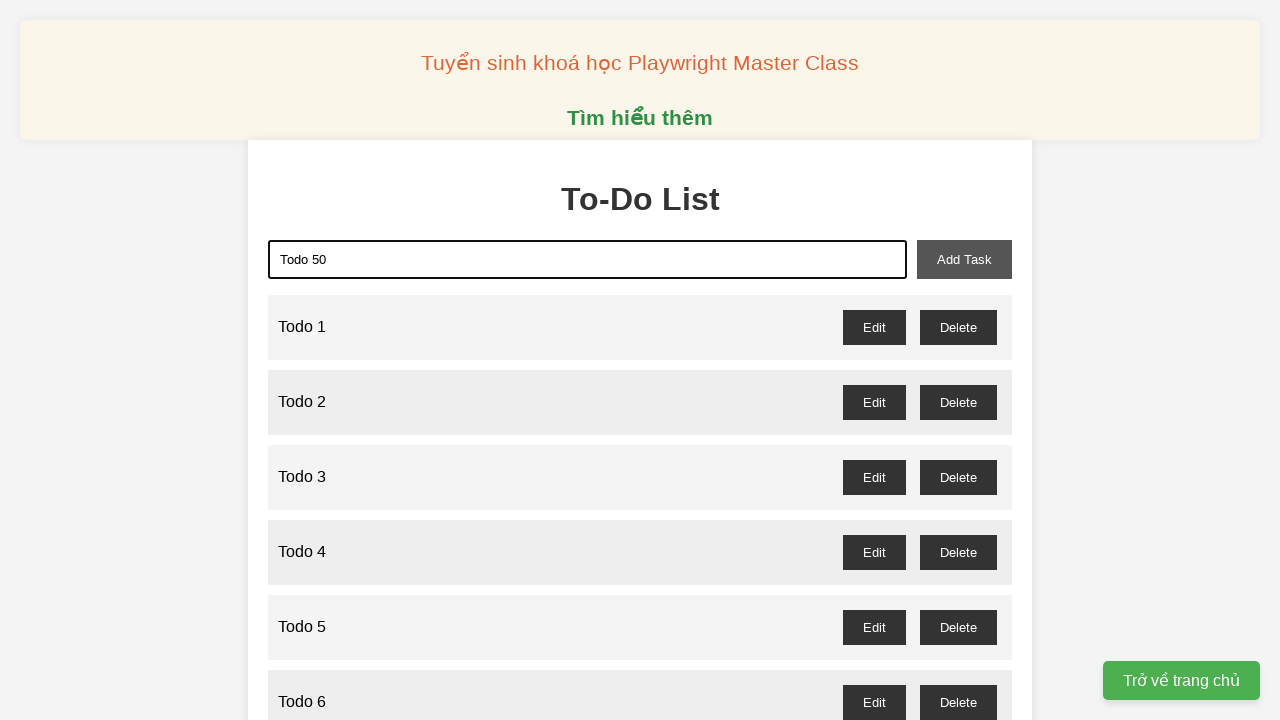

Clicked add task button for 'Todo 50' at (964, 259) on xpath=//button[@id='add-task']
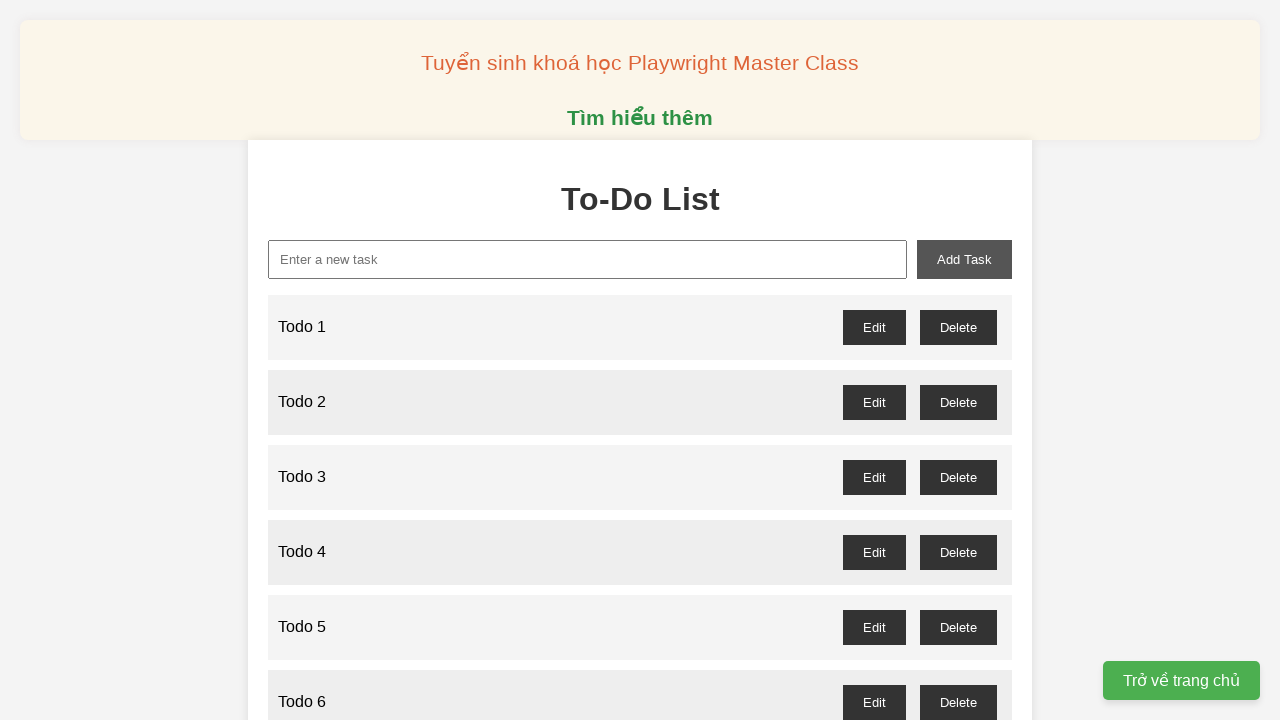

Filled new task input with 'Todo 51' on xpath=//input[@id='new-task']
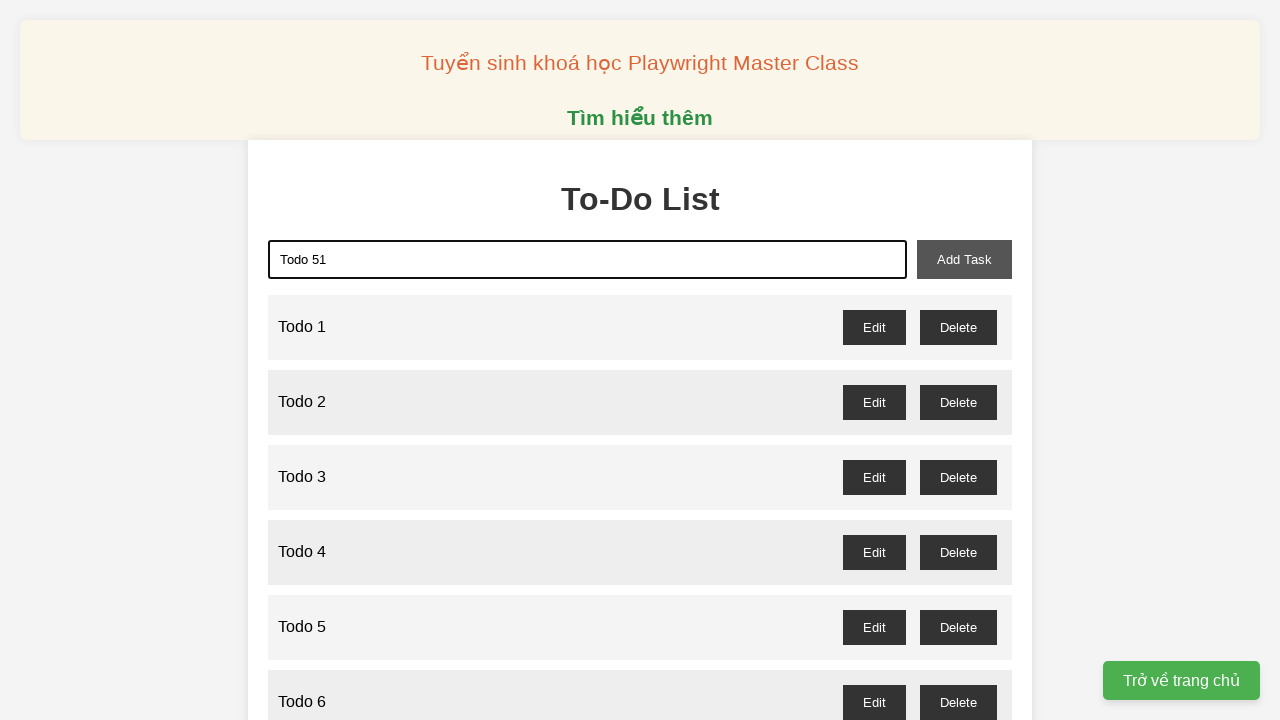

Clicked add task button for 'Todo 51' at (964, 259) on xpath=//button[@id='add-task']
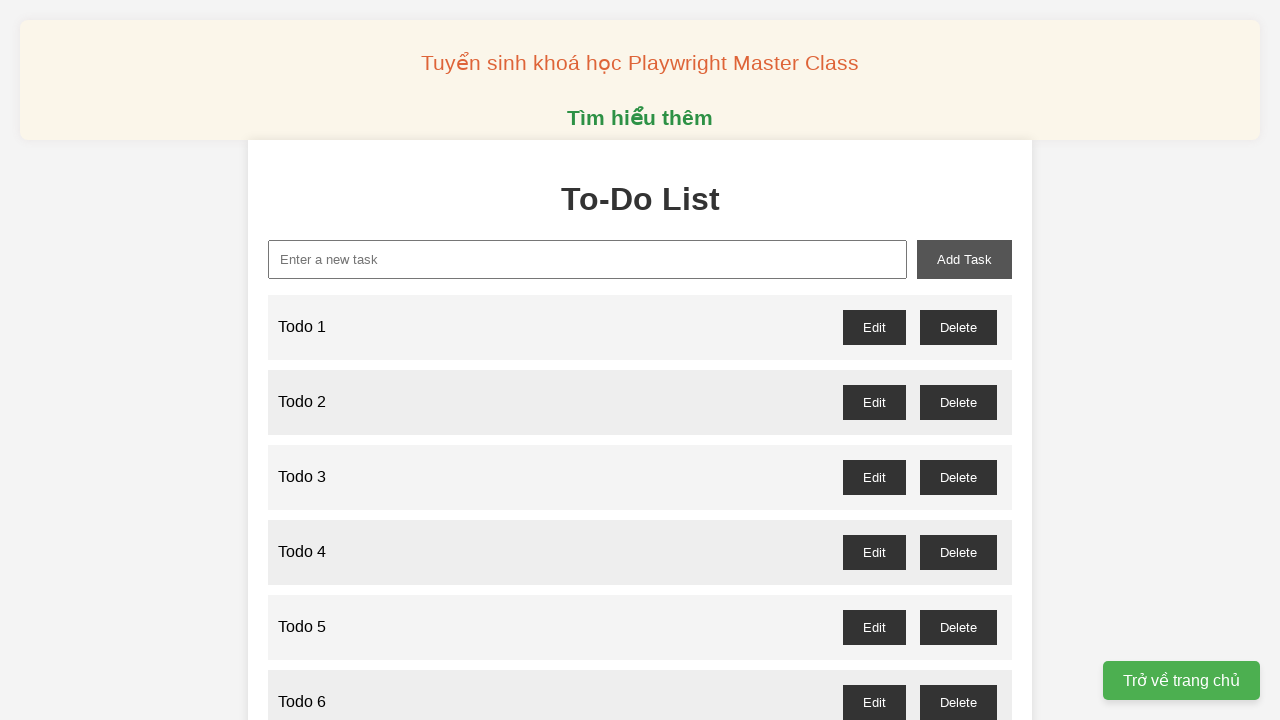

Filled new task input with 'Todo 52' on xpath=//input[@id='new-task']
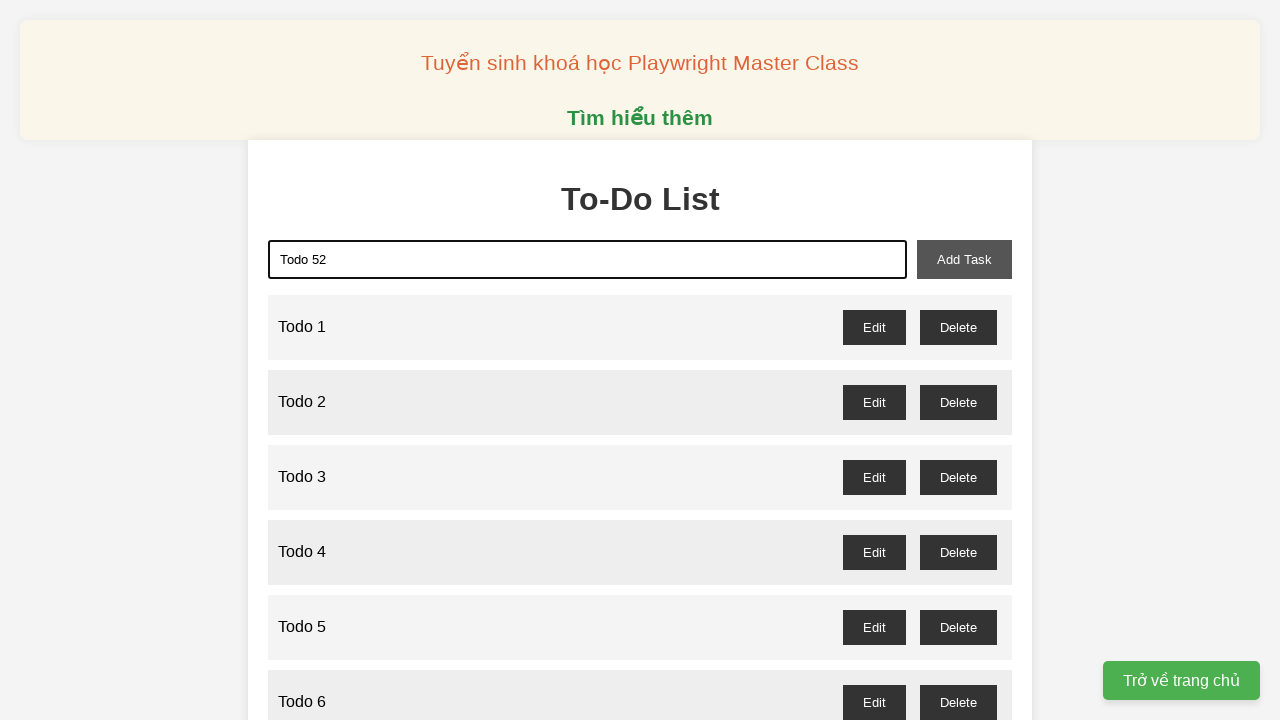

Clicked add task button for 'Todo 52' at (964, 259) on xpath=//button[@id='add-task']
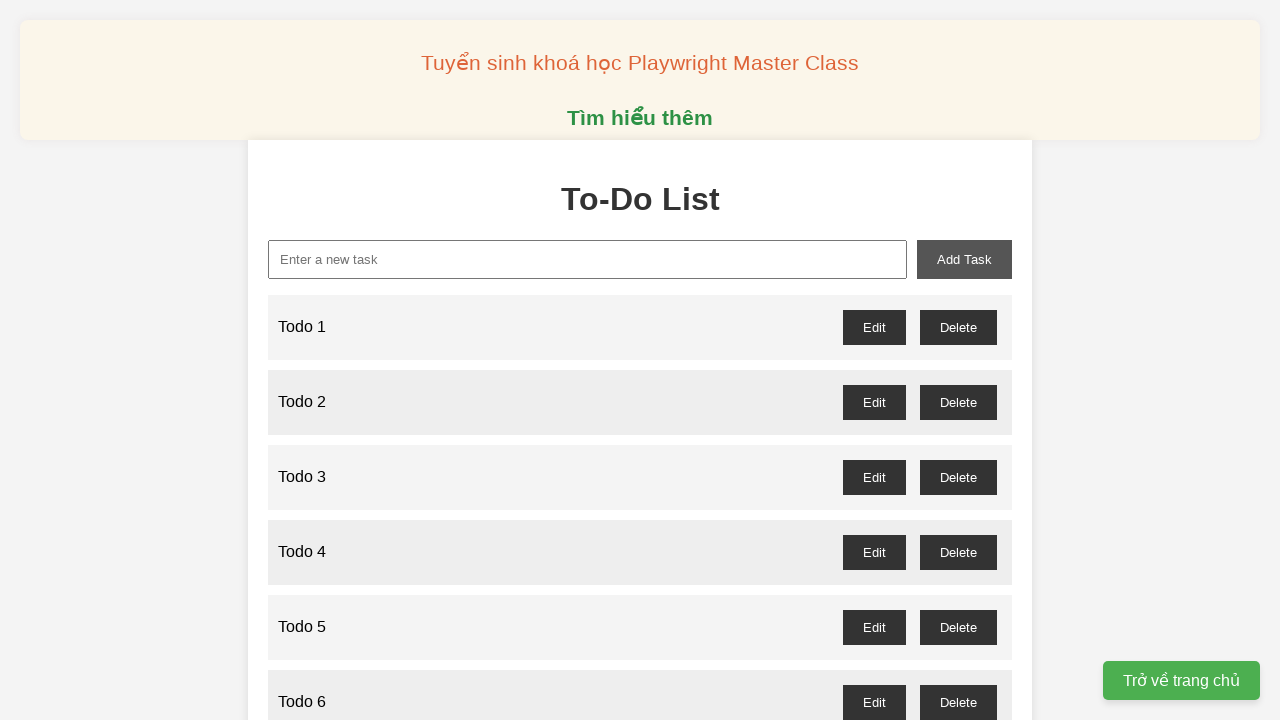

Filled new task input with 'Todo 53' on xpath=//input[@id='new-task']
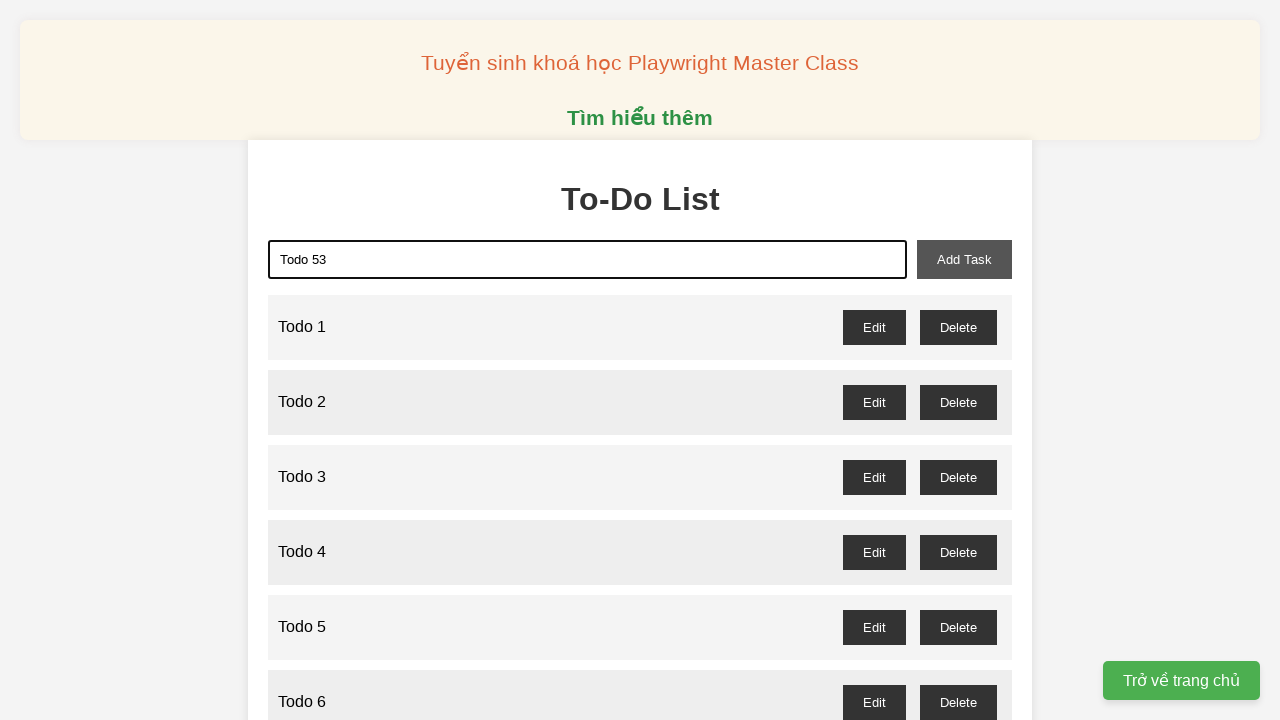

Clicked add task button for 'Todo 53' at (964, 259) on xpath=//button[@id='add-task']
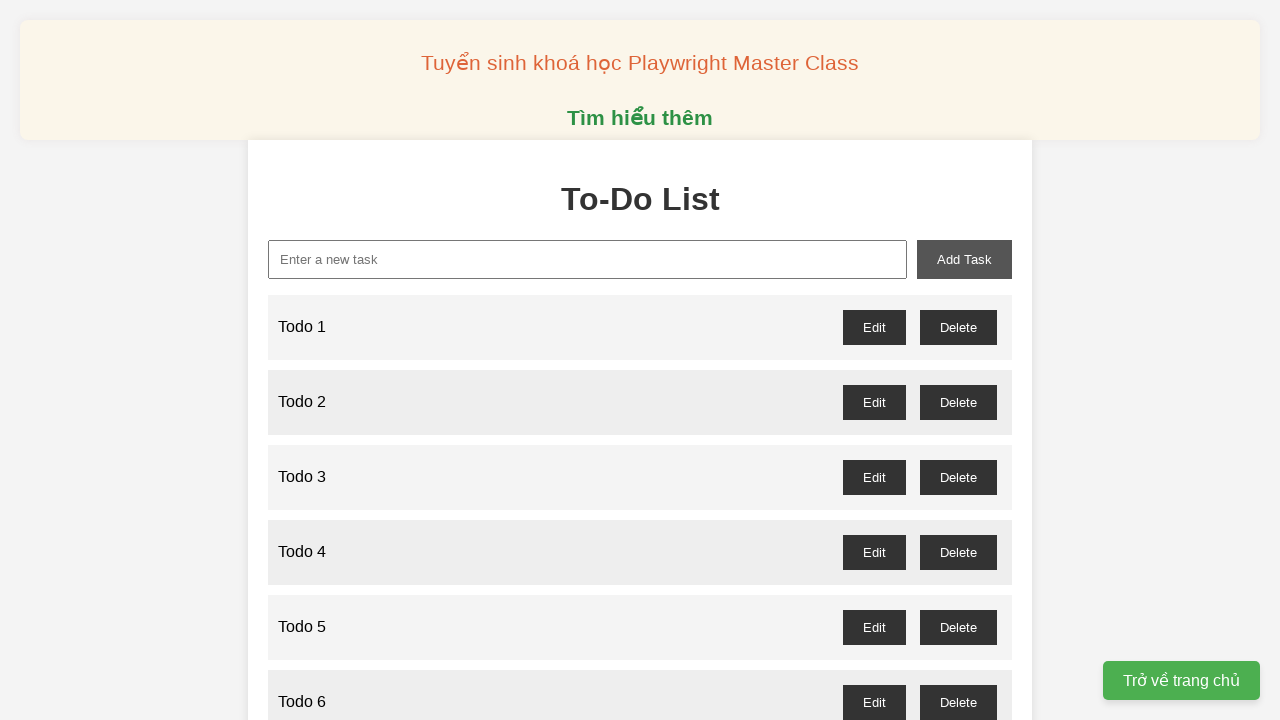

Filled new task input with 'Todo 54' on xpath=//input[@id='new-task']
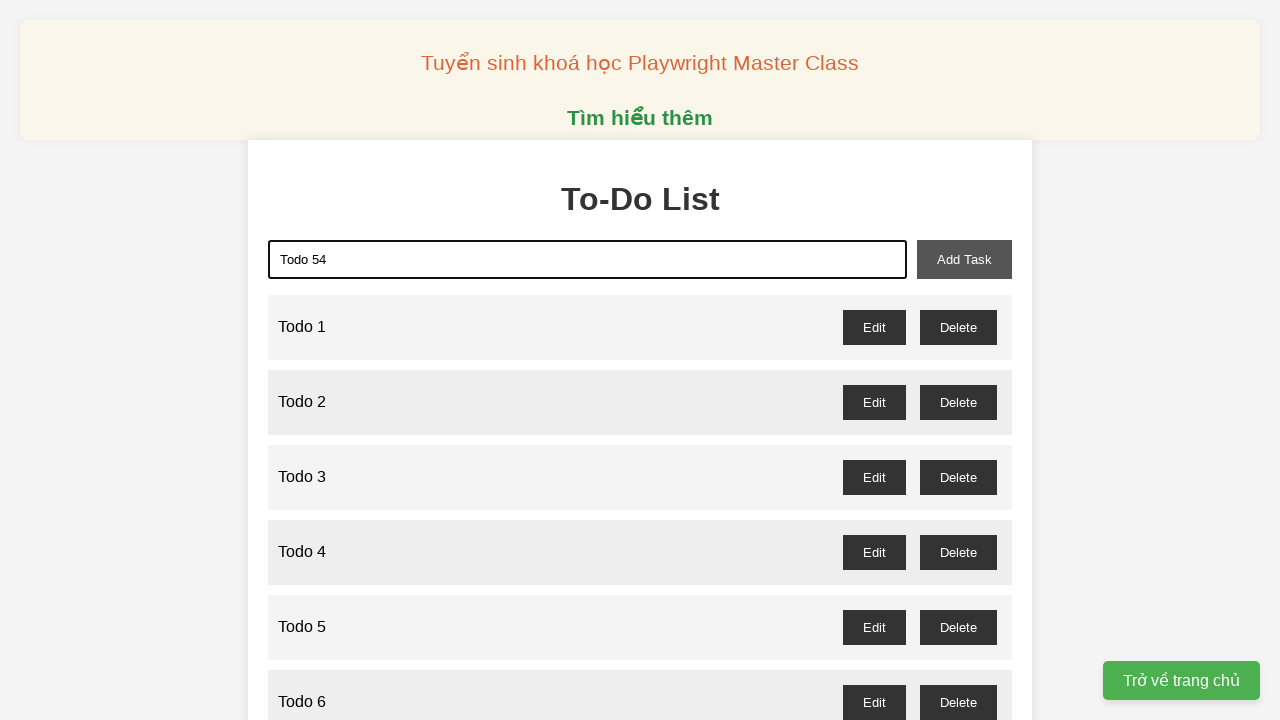

Clicked add task button for 'Todo 54' at (964, 259) on xpath=//button[@id='add-task']
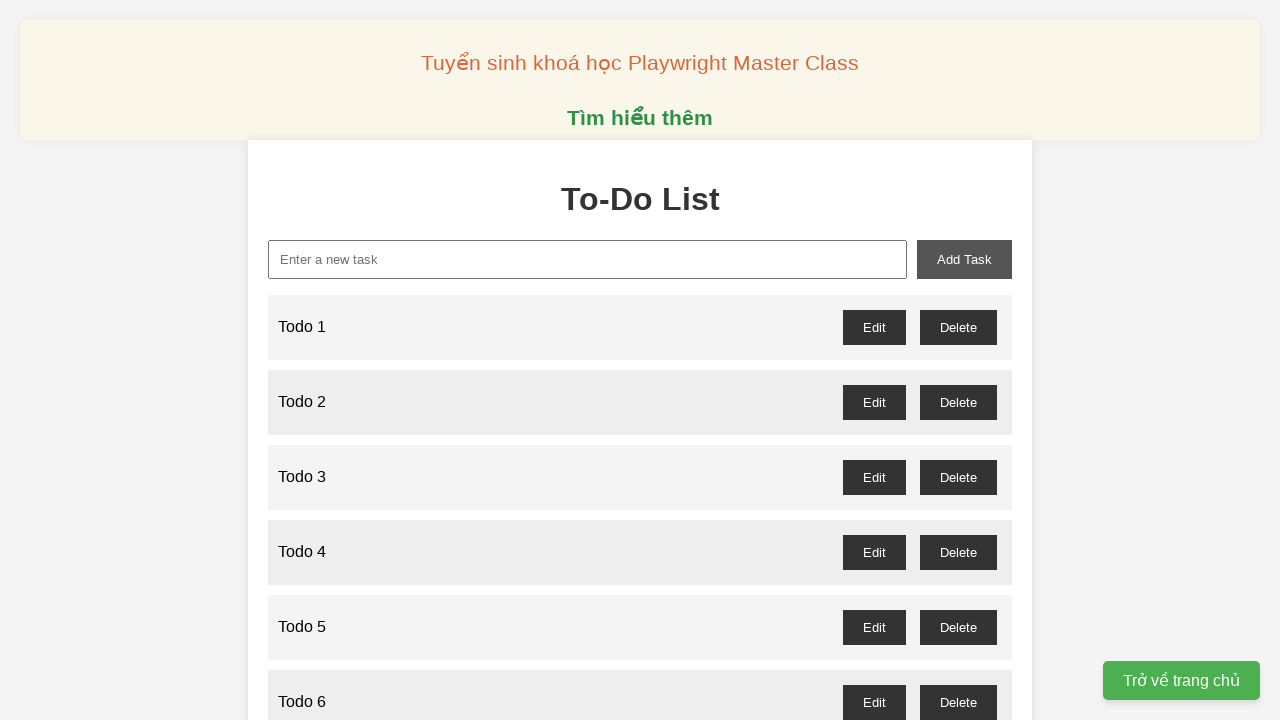

Filled new task input with 'Todo 55' on xpath=//input[@id='new-task']
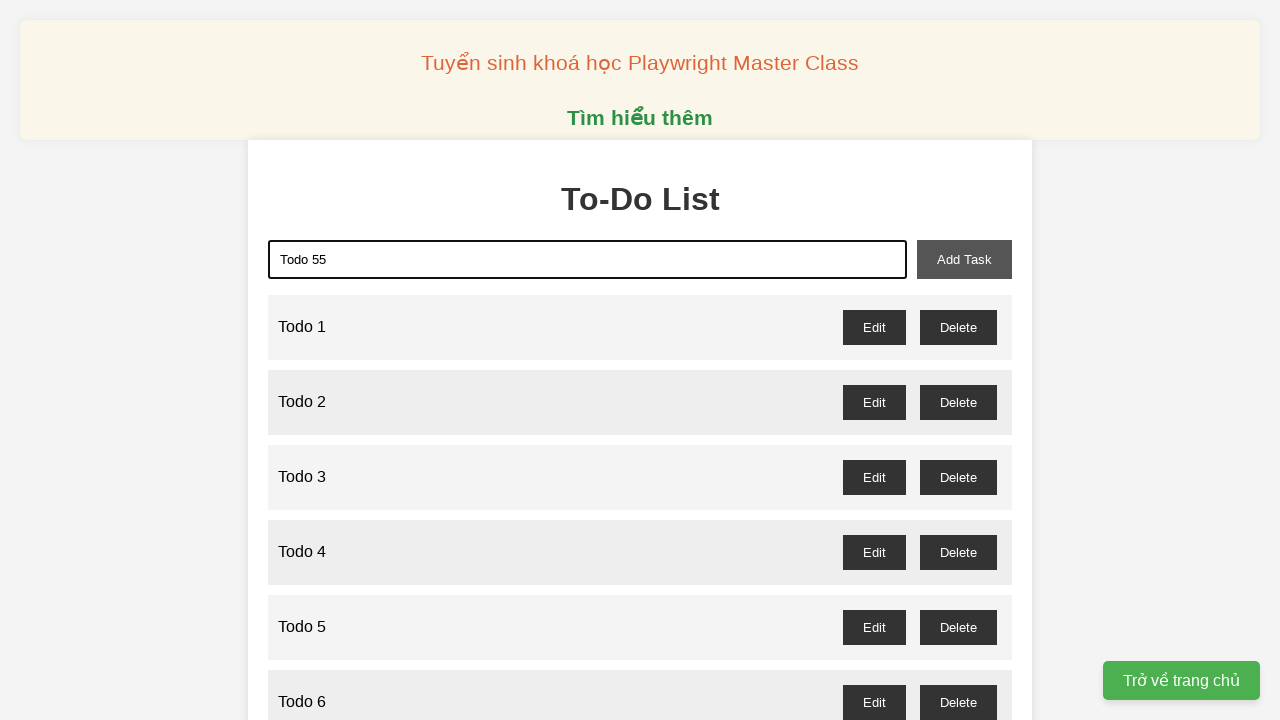

Clicked add task button for 'Todo 55' at (964, 259) on xpath=//button[@id='add-task']
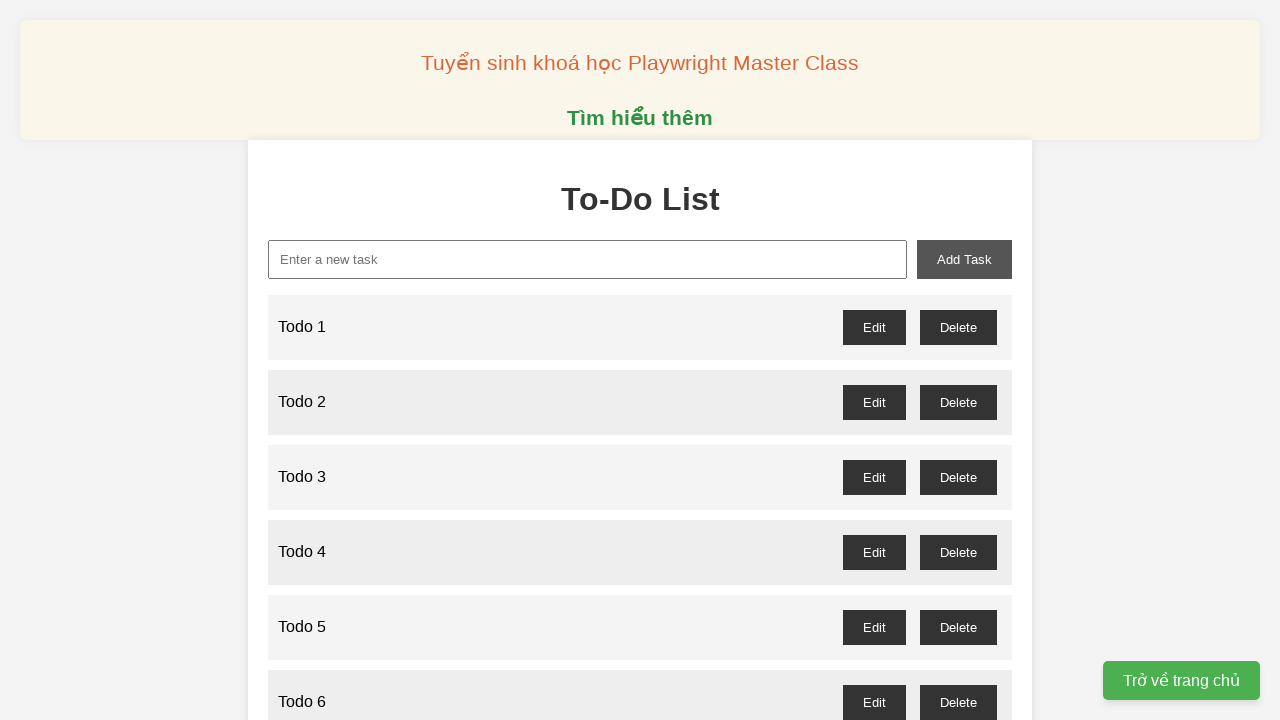

Filled new task input with 'Todo 56' on xpath=//input[@id='new-task']
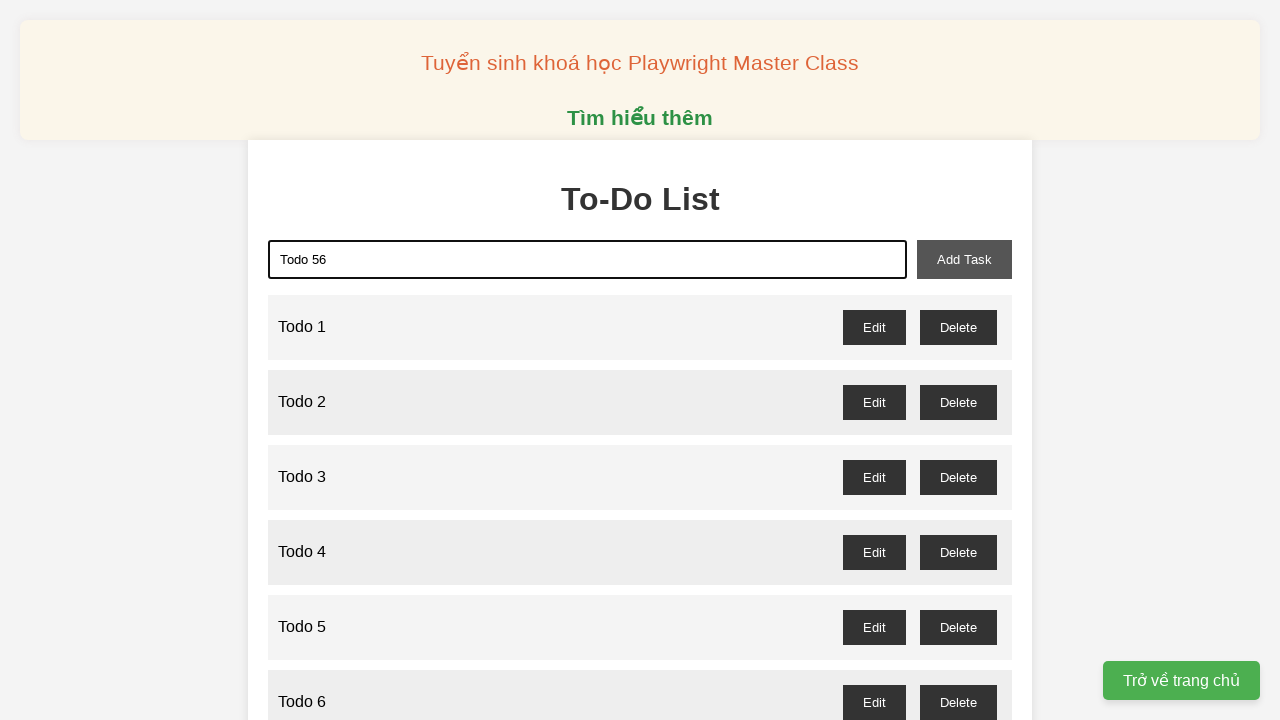

Clicked add task button for 'Todo 56' at (964, 259) on xpath=//button[@id='add-task']
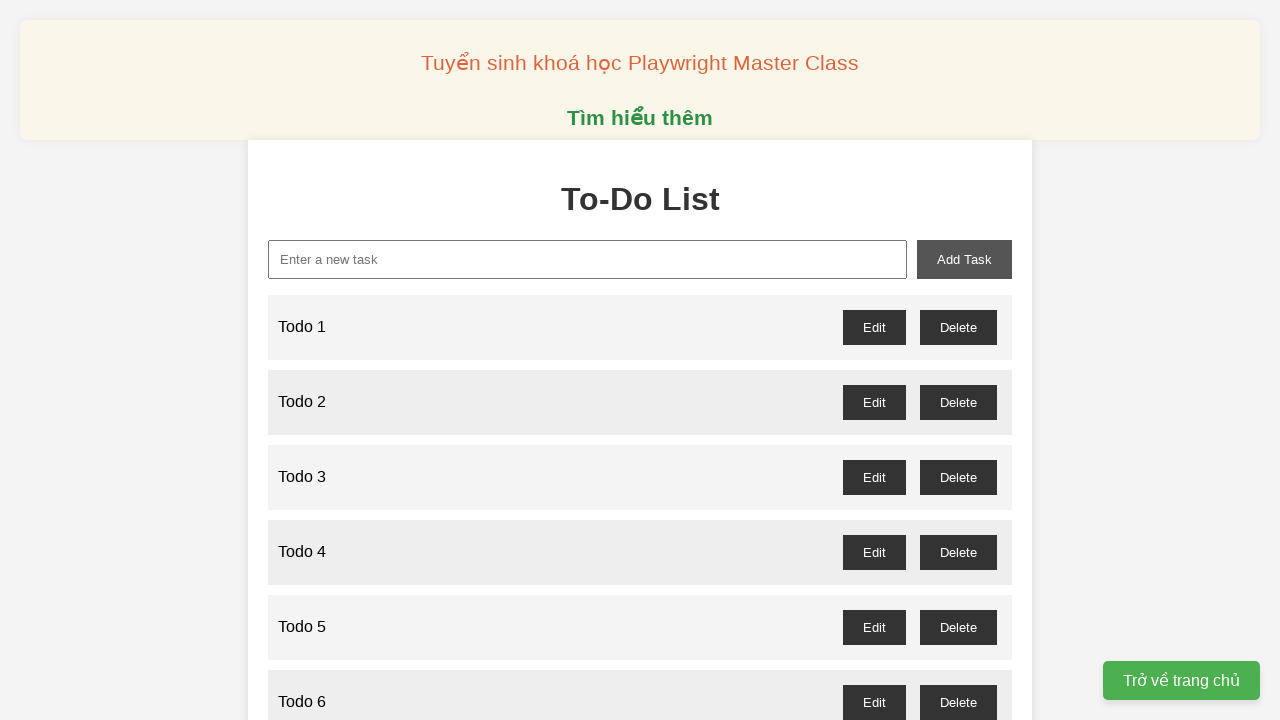

Filled new task input with 'Todo 57' on xpath=//input[@id='new-task']
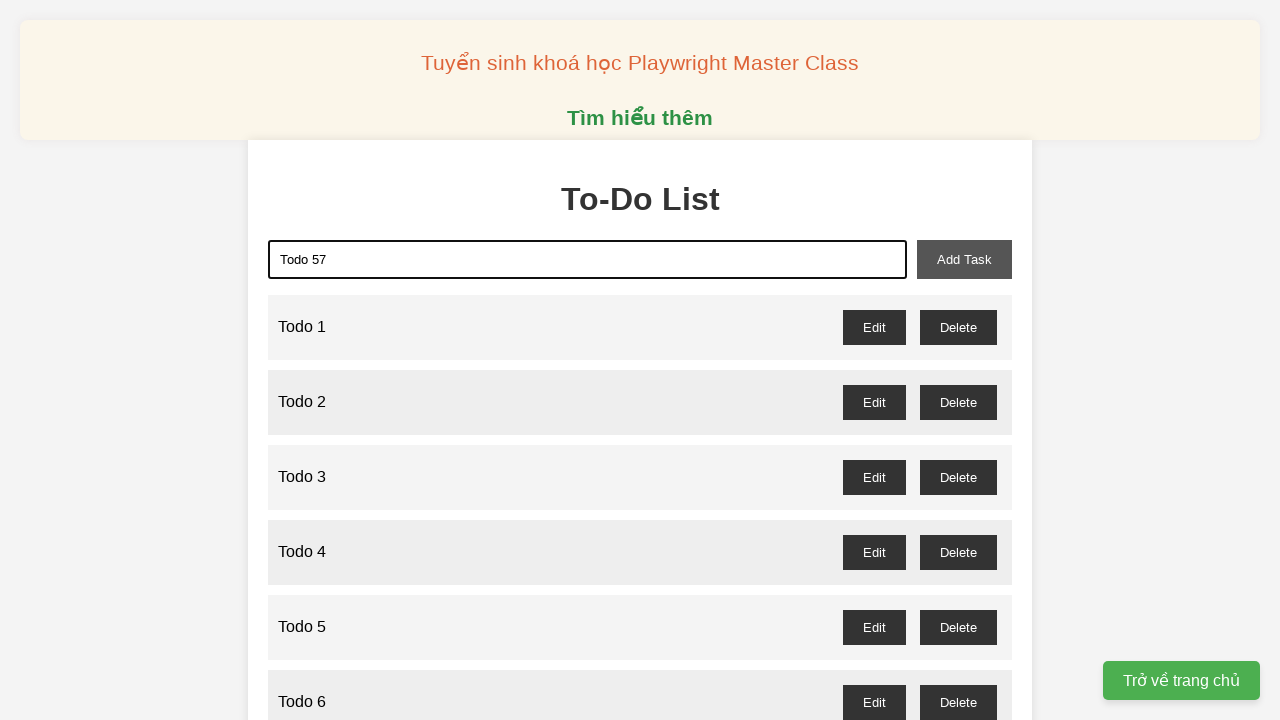

Clicked add task button for 'Todo 57' at (964, 259) on xpath=//button[@id='add-task']
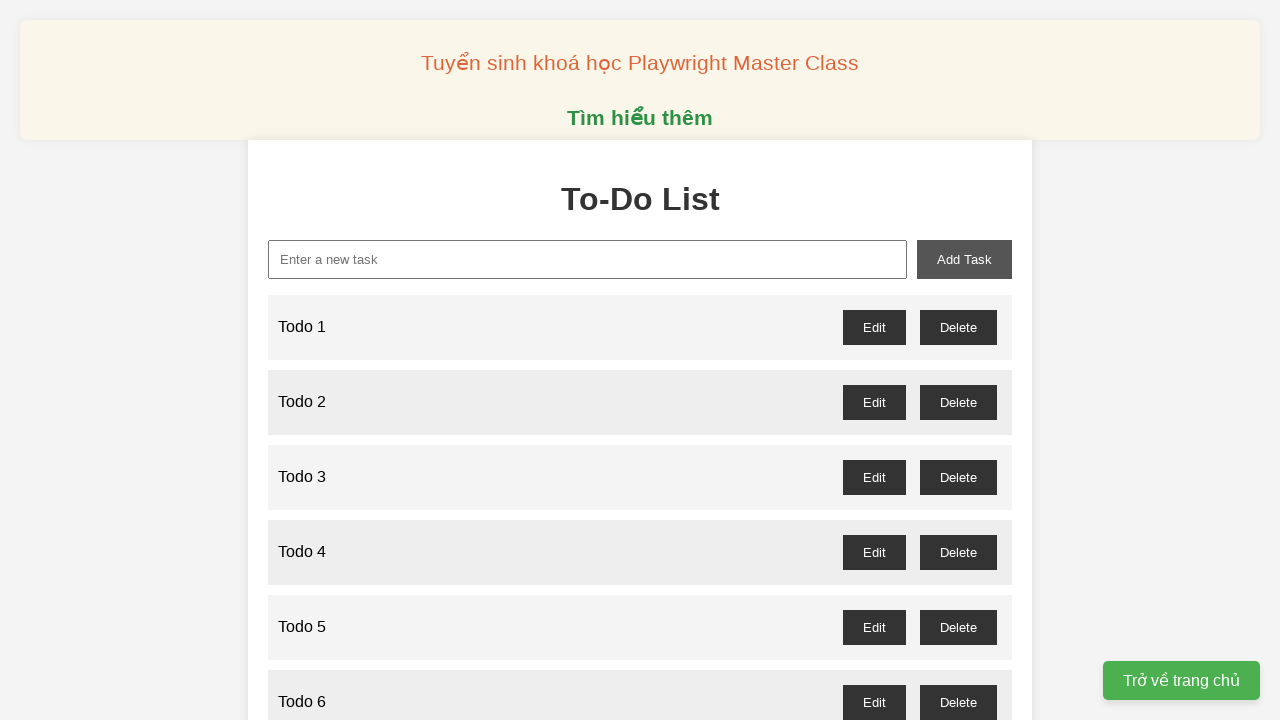

Filled new task input with 'Todo 58' on xpath=//input[@id='new-task']
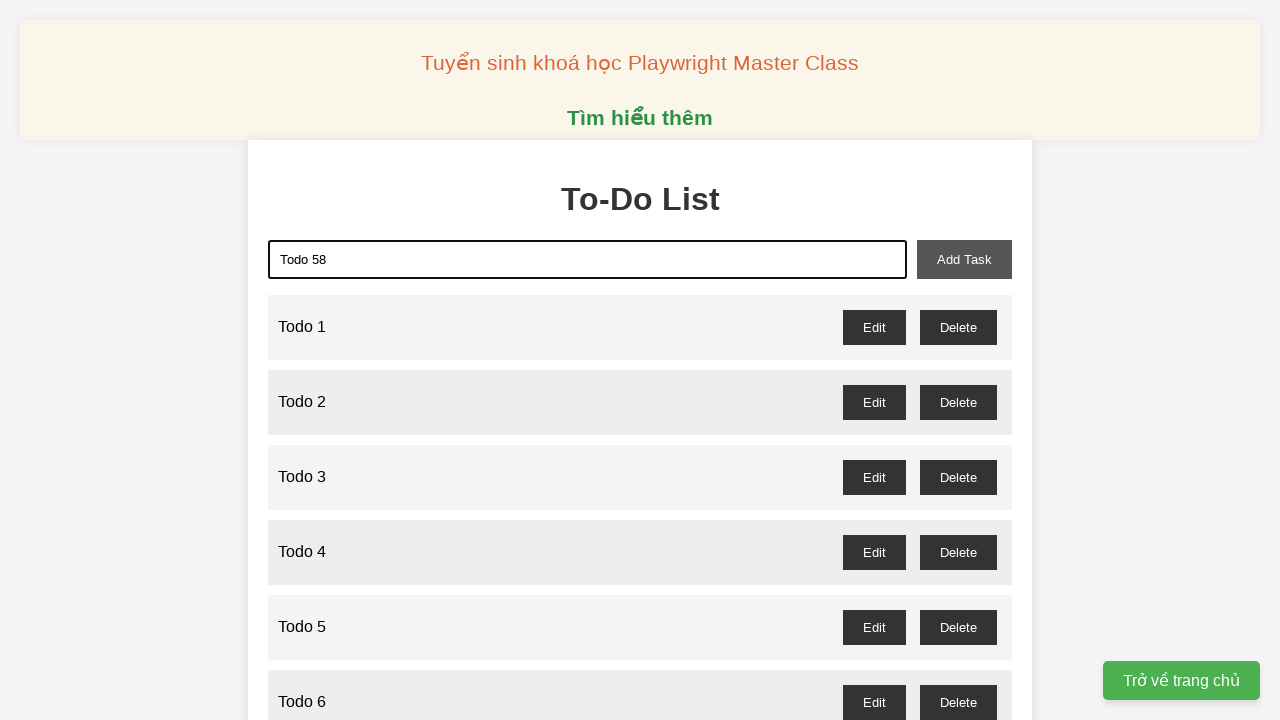

Clicked add task button for 'Todo 58' at (964, 259) on xpath=//button[@id='add-task']
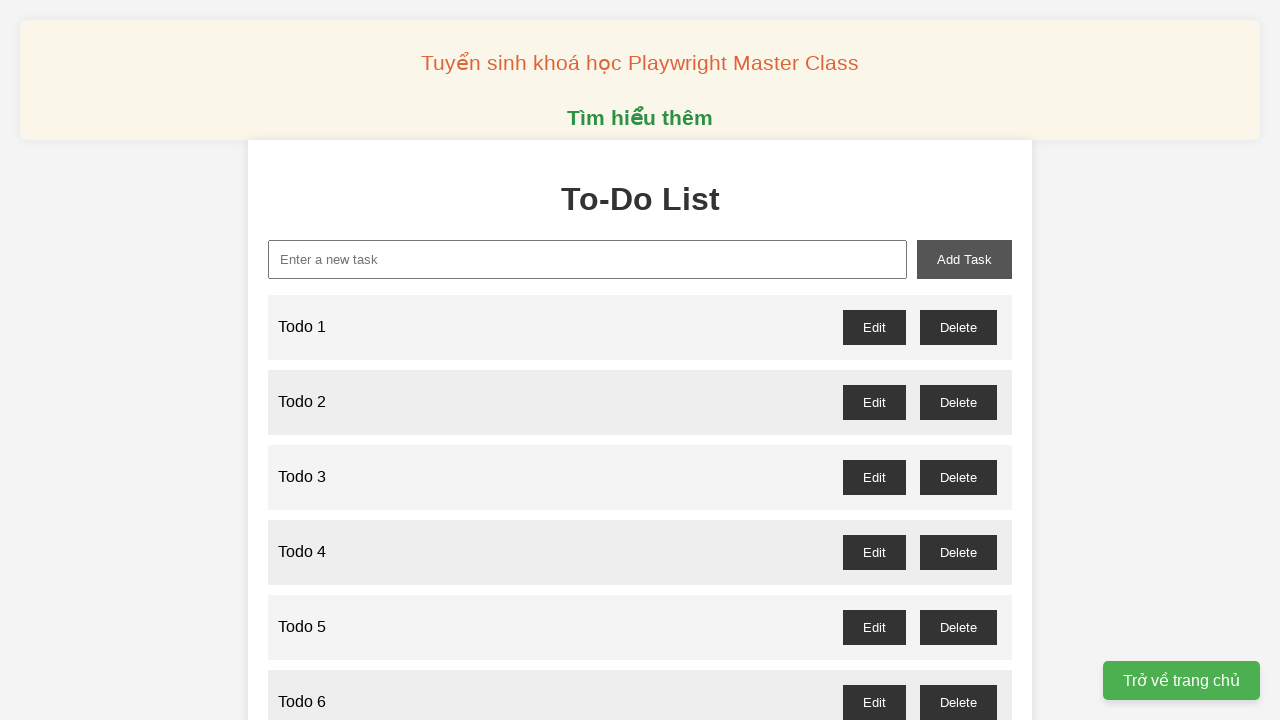

Filled new task input with 'Todo 59' on xpath=//input[@id='new-task']
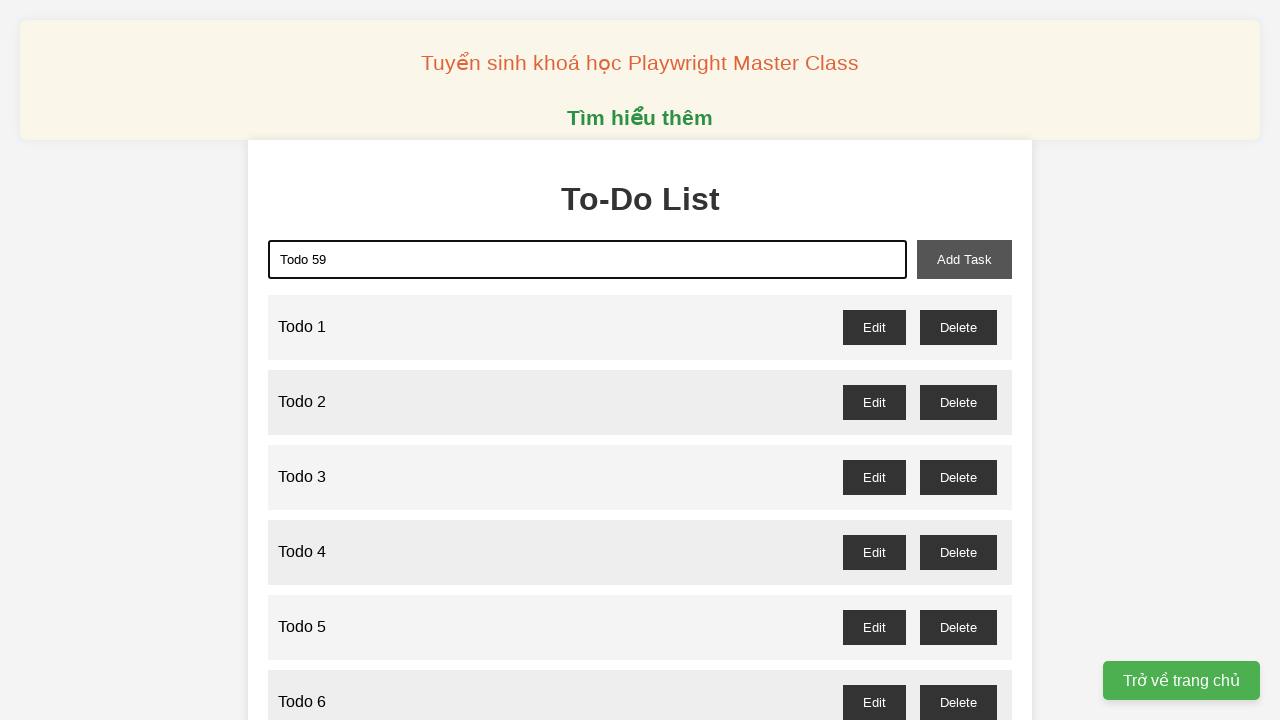

Clicked add task button for 'Todo 59' at (964, 259) on xpath=//button[@id='add-task']
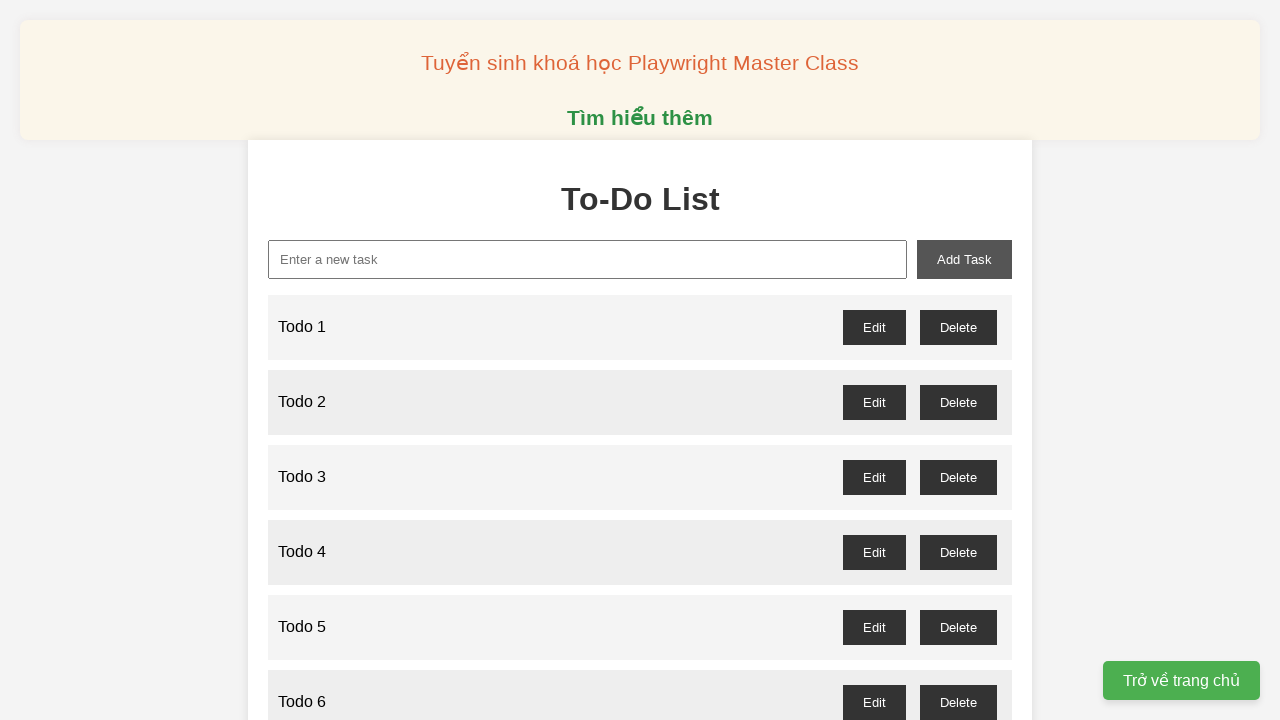

Filled new task input with 'Todo 60' on xpath=//input[@id='new-task']
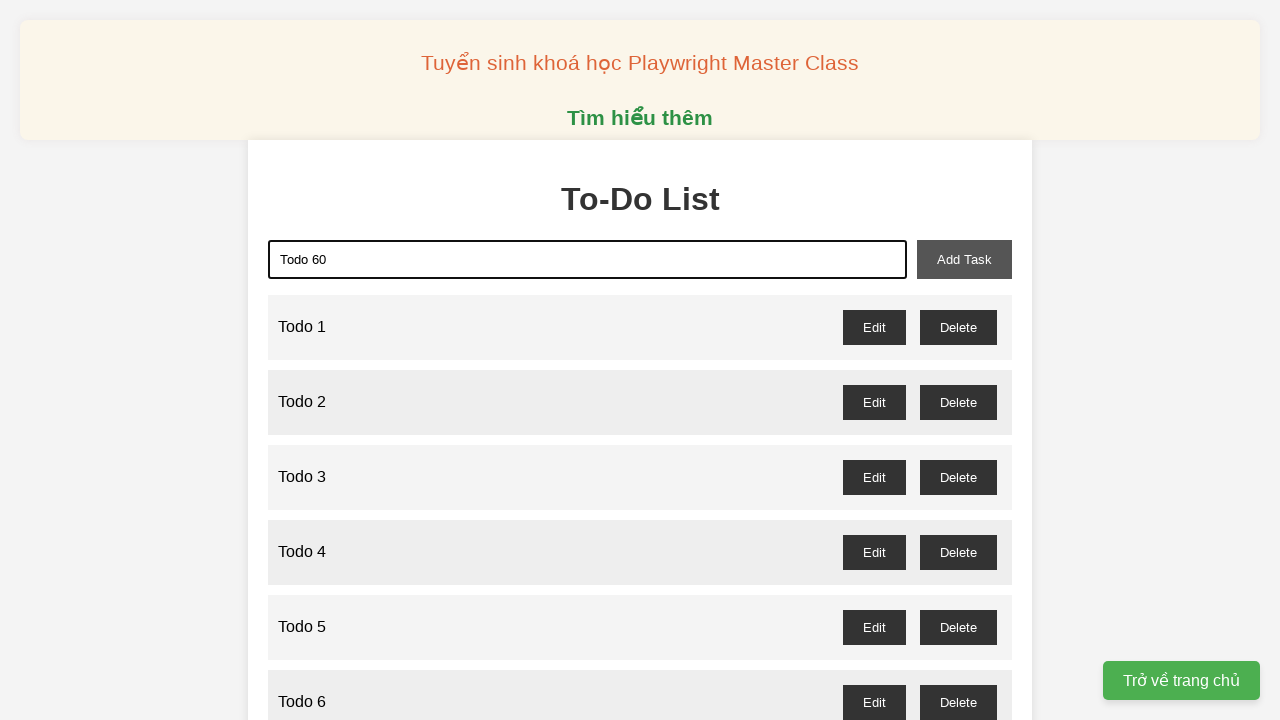

Clicked add task button for 'Todo 60' at (964, 259) on xpath=//button[@id='add-task']
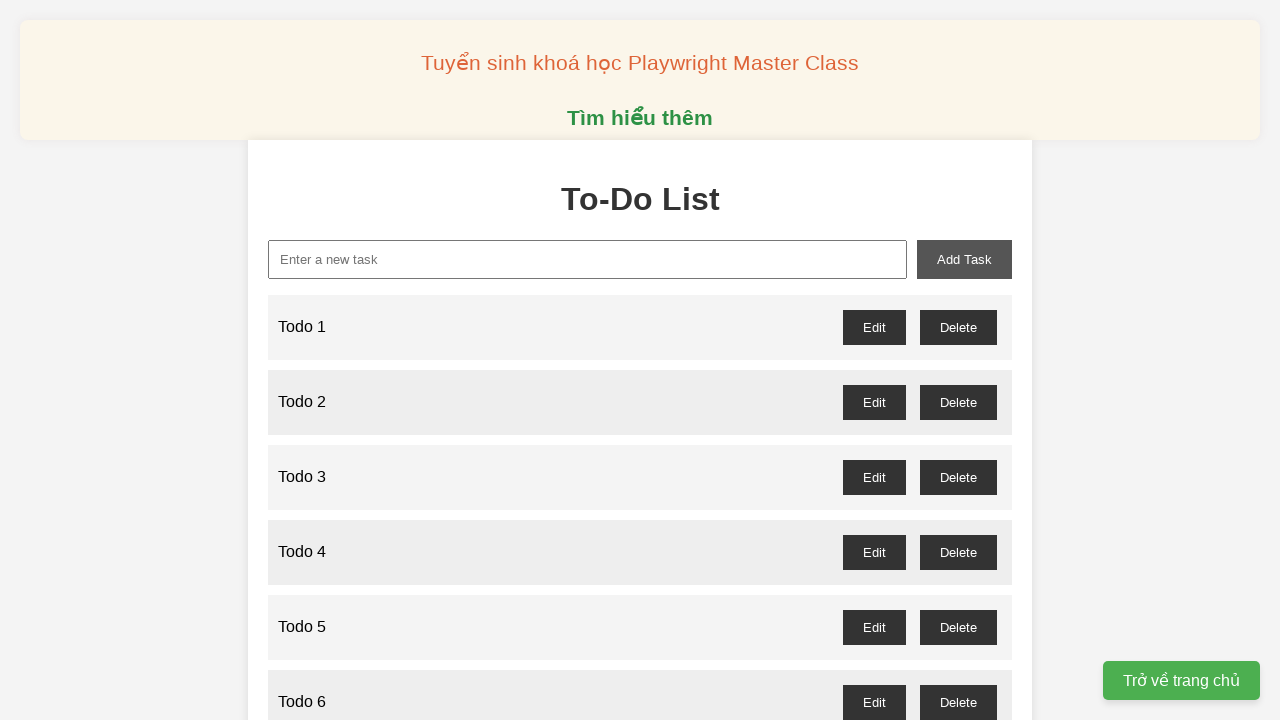

Filled new task input with 'Todo 61' on xpath=//input[@id='new-task']
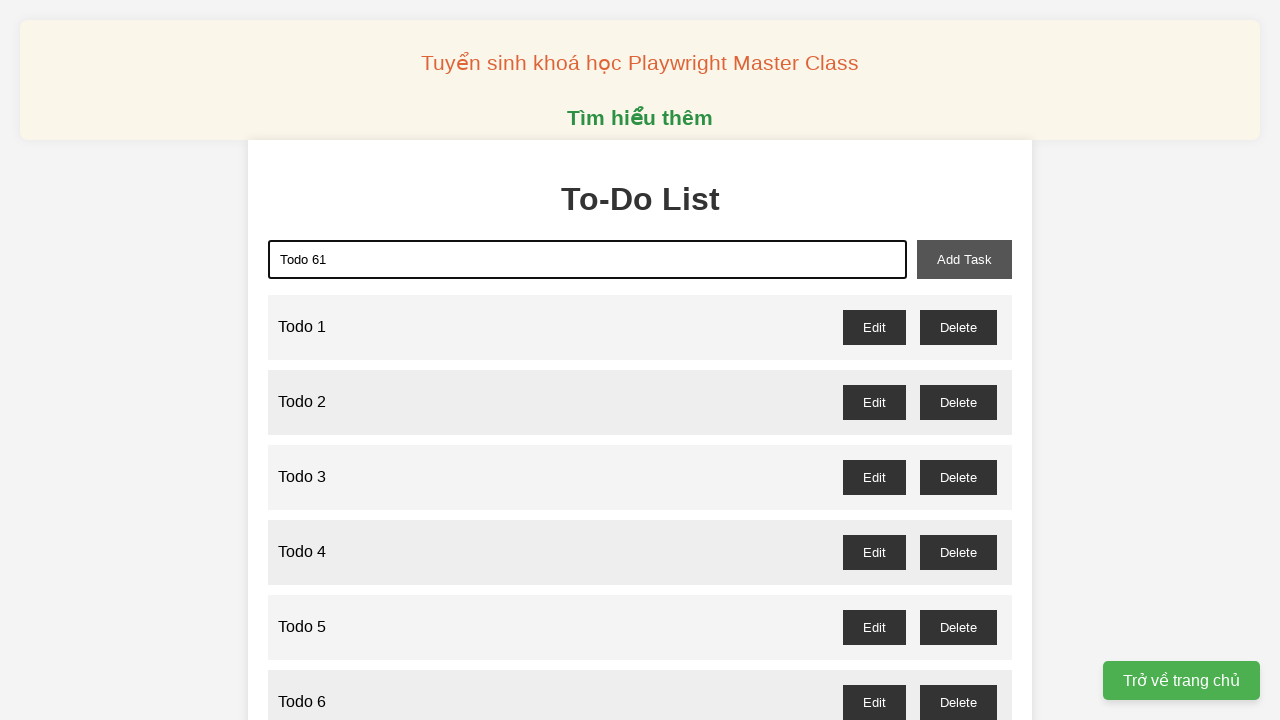

Clicked add task button for 'Todo 61' at (964, 259) on xpath=//button[@id='add-task']
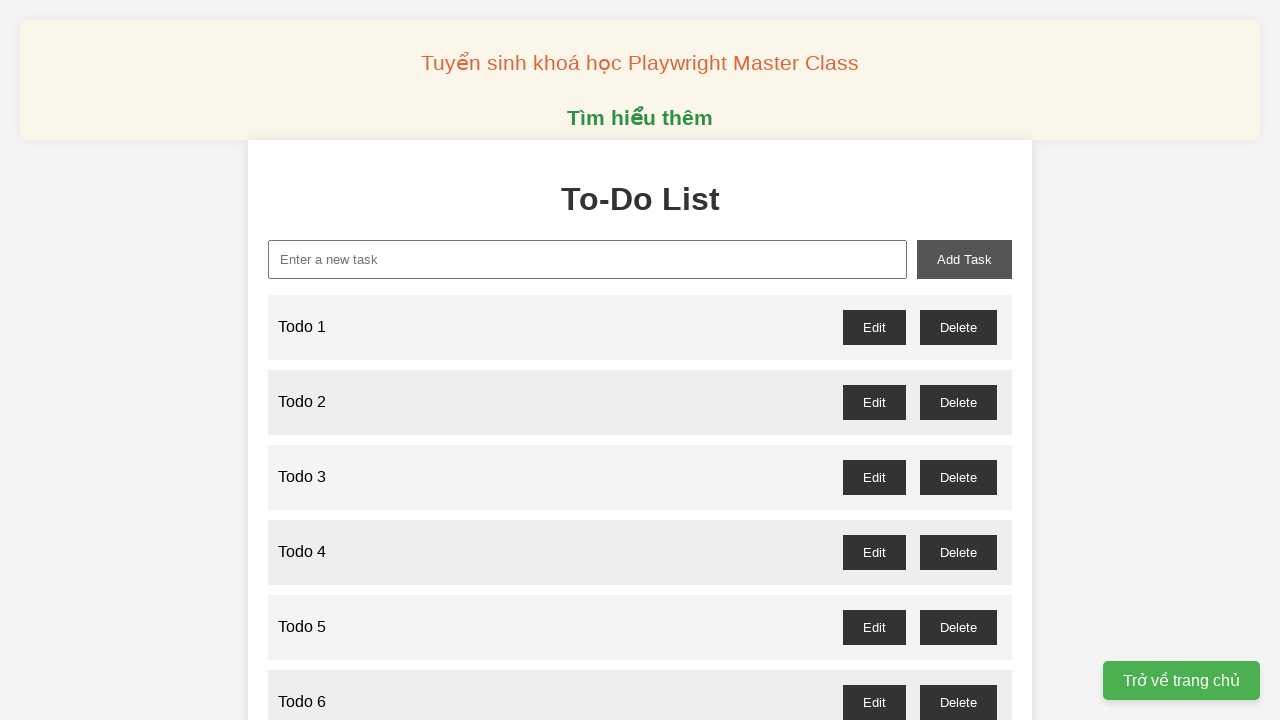

Filled new task input with 'Todo 62' on xpath=//input[@id='new-task']
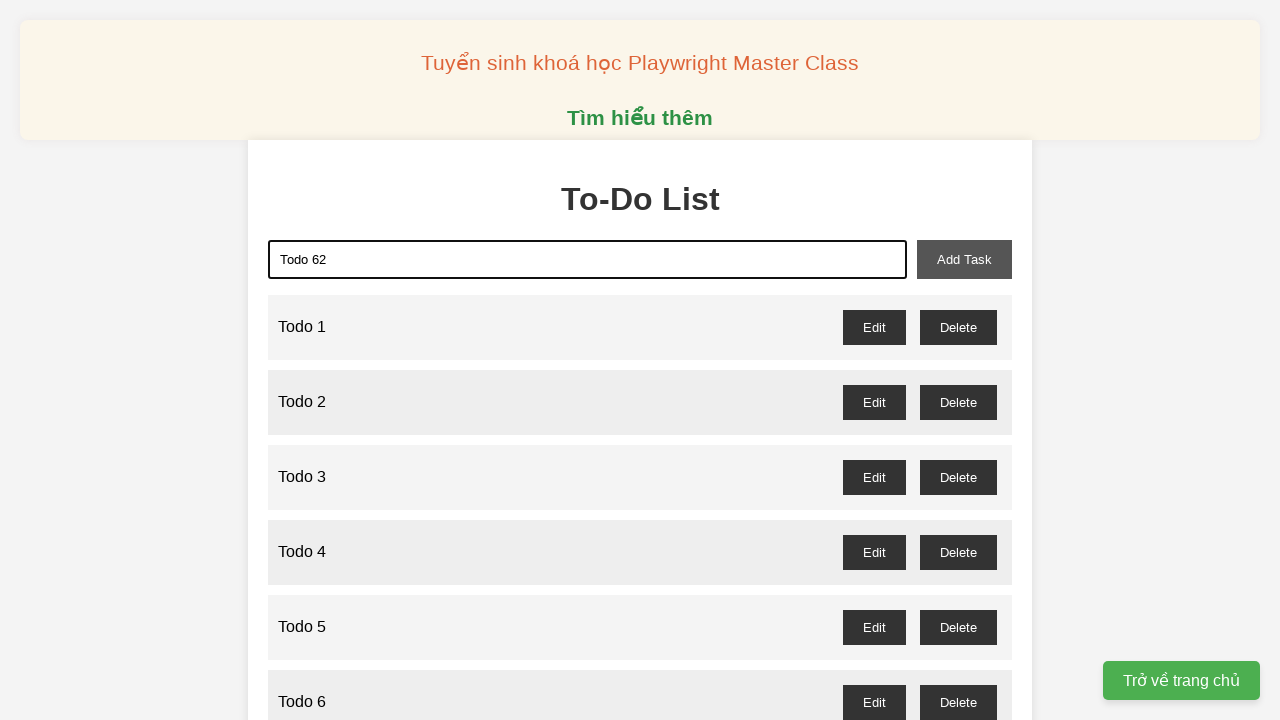

Clicked add task button for 'Todo 62' at (964, 259) on xpath=//button[@id='add-task']
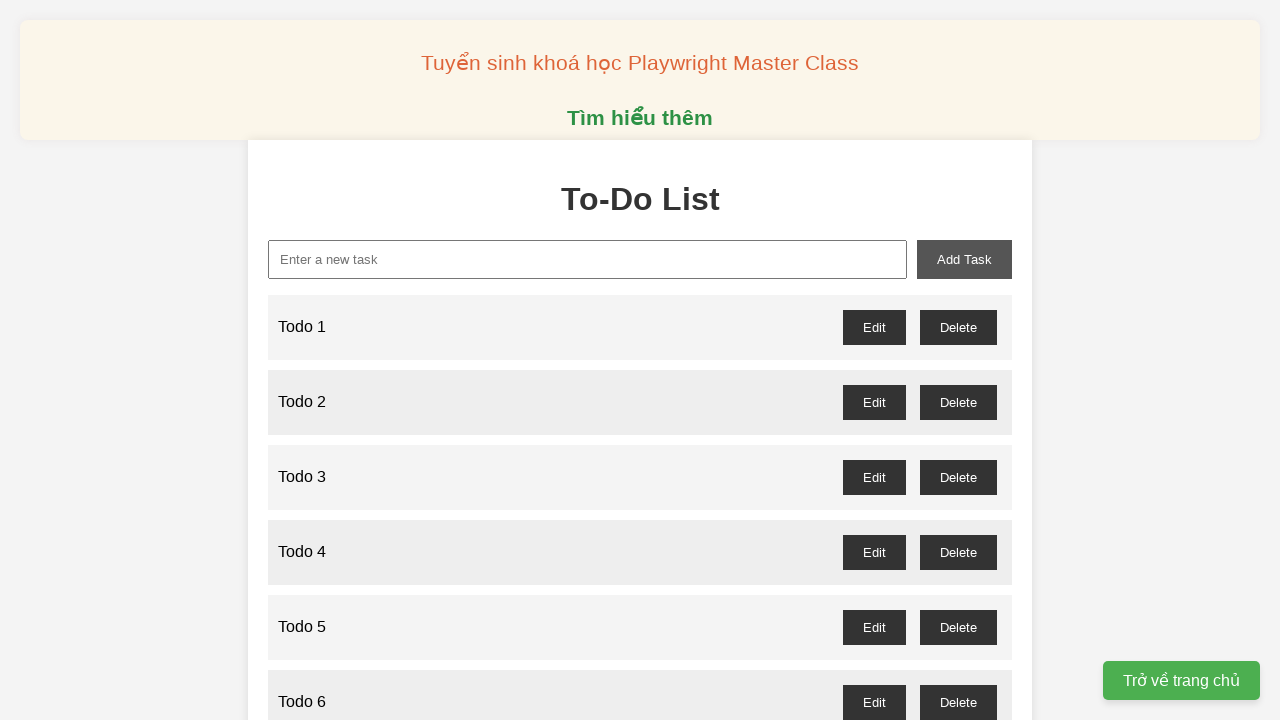

Filled new task input with 'Todo 63' on xpath=//input[@id='new-task']
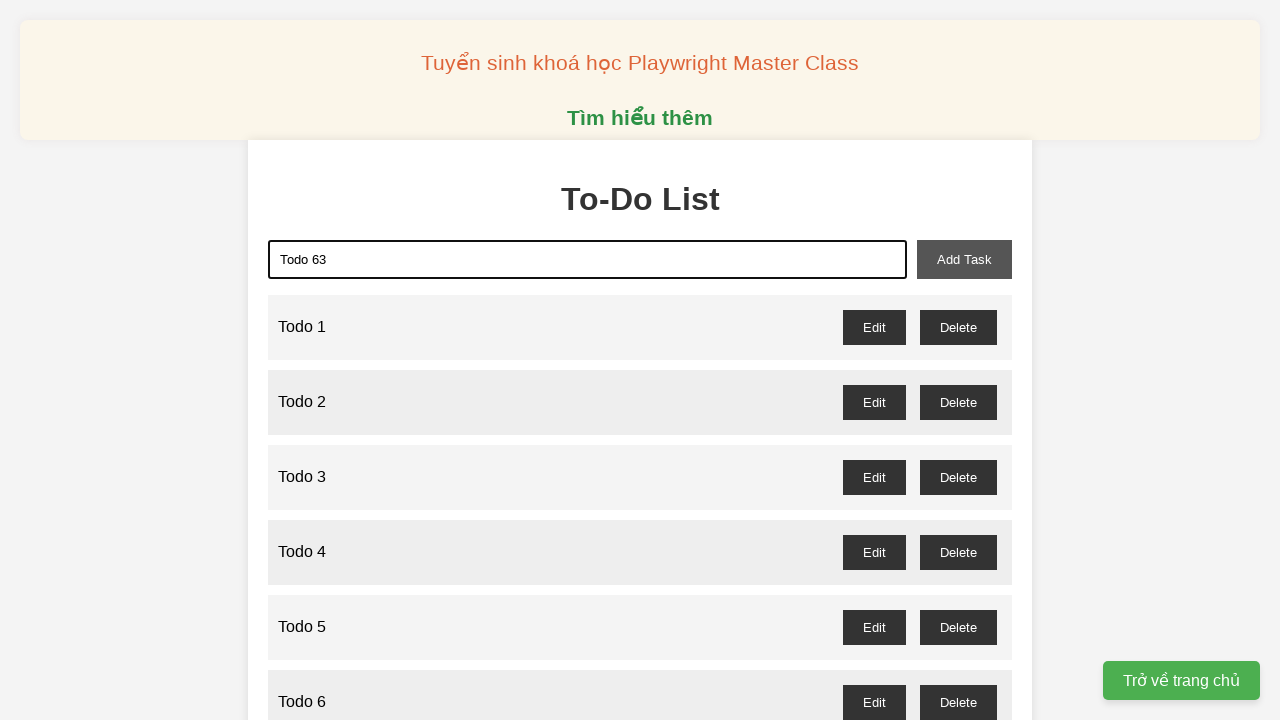

Clicked add task button for 'Todo 63' at (964, 259) on xpath=//button[@id='add-task']
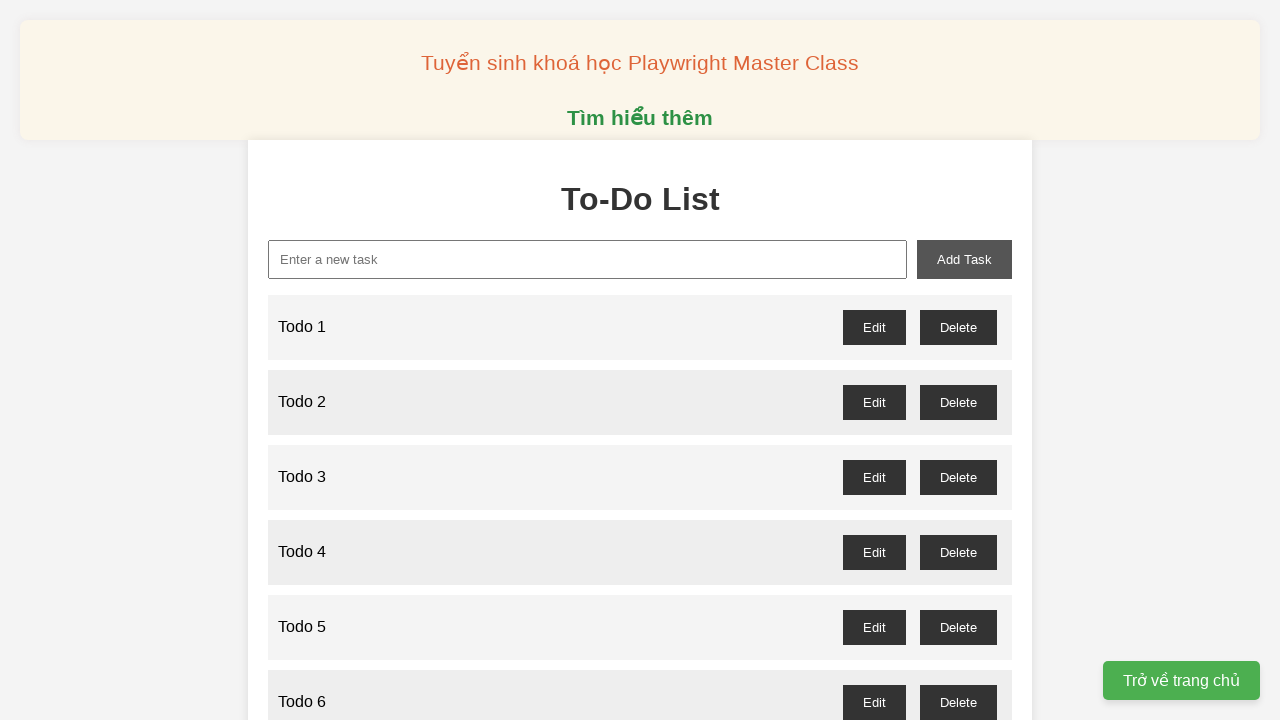

Filled new task input with 'Todo 64' on xpath=//input[@id='new-task']
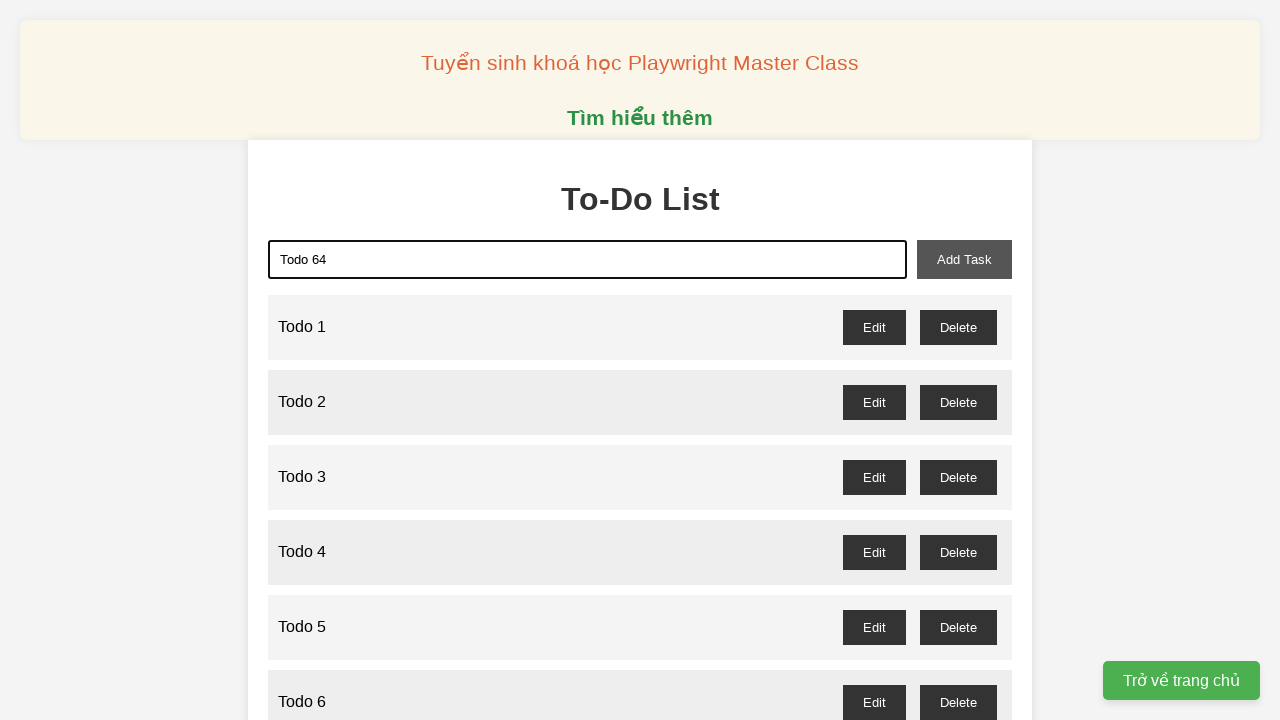

Clicked add task button for 'Todo 64' at (964, 259) on xpath=//button[@id='add-task']
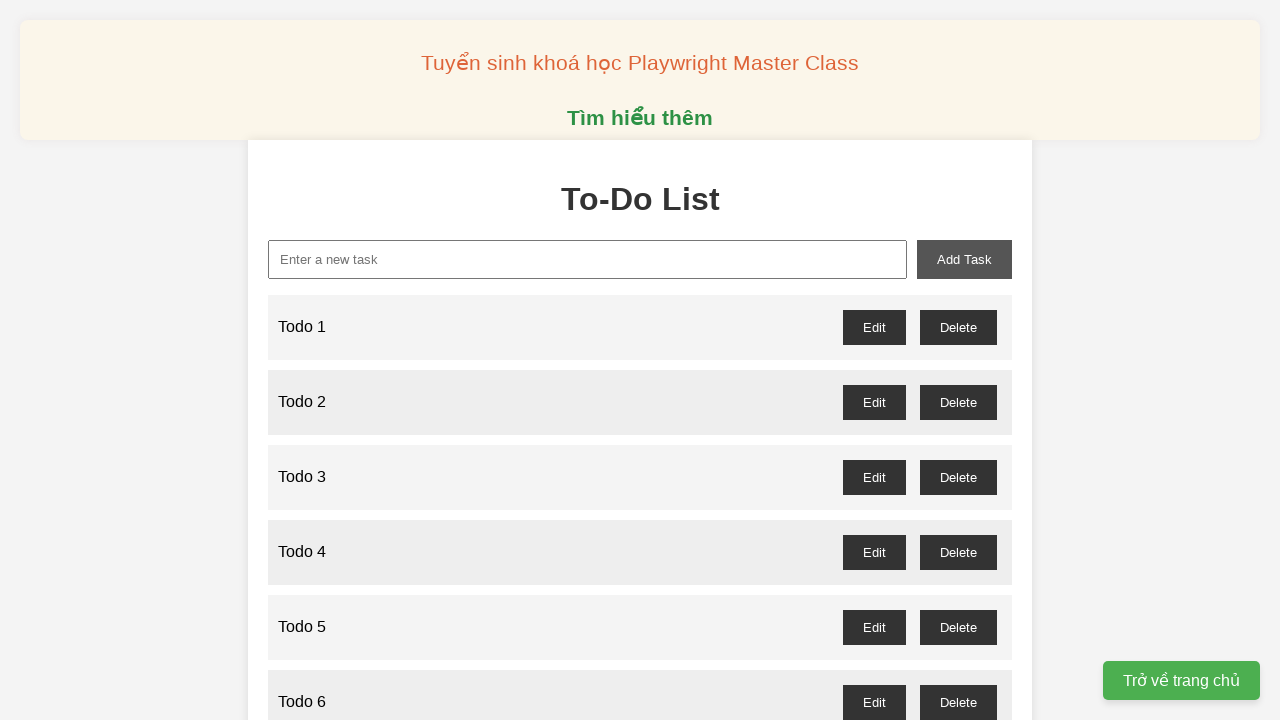

Filled new task input with 'Todo 65' on xpath=//input[@id='new-task']
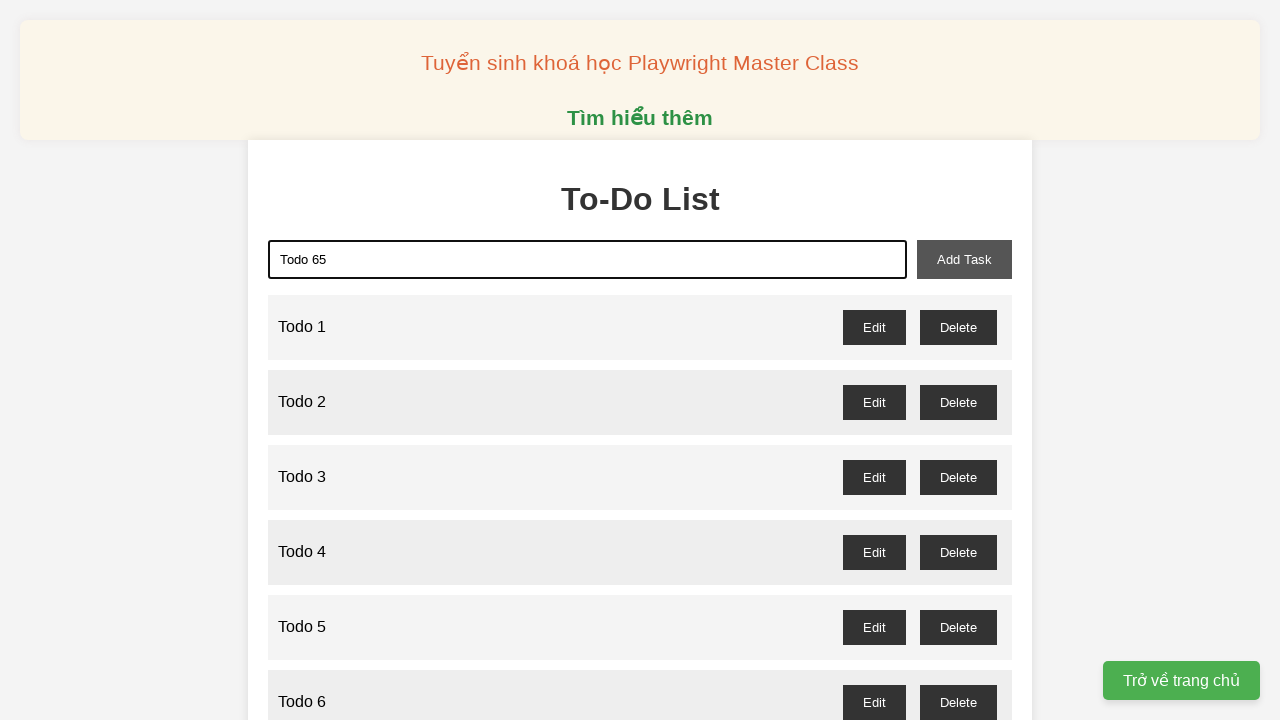

Clicked add task button for 'Todo 65' at (964, 259) on xpath=//button[@id='add-task']
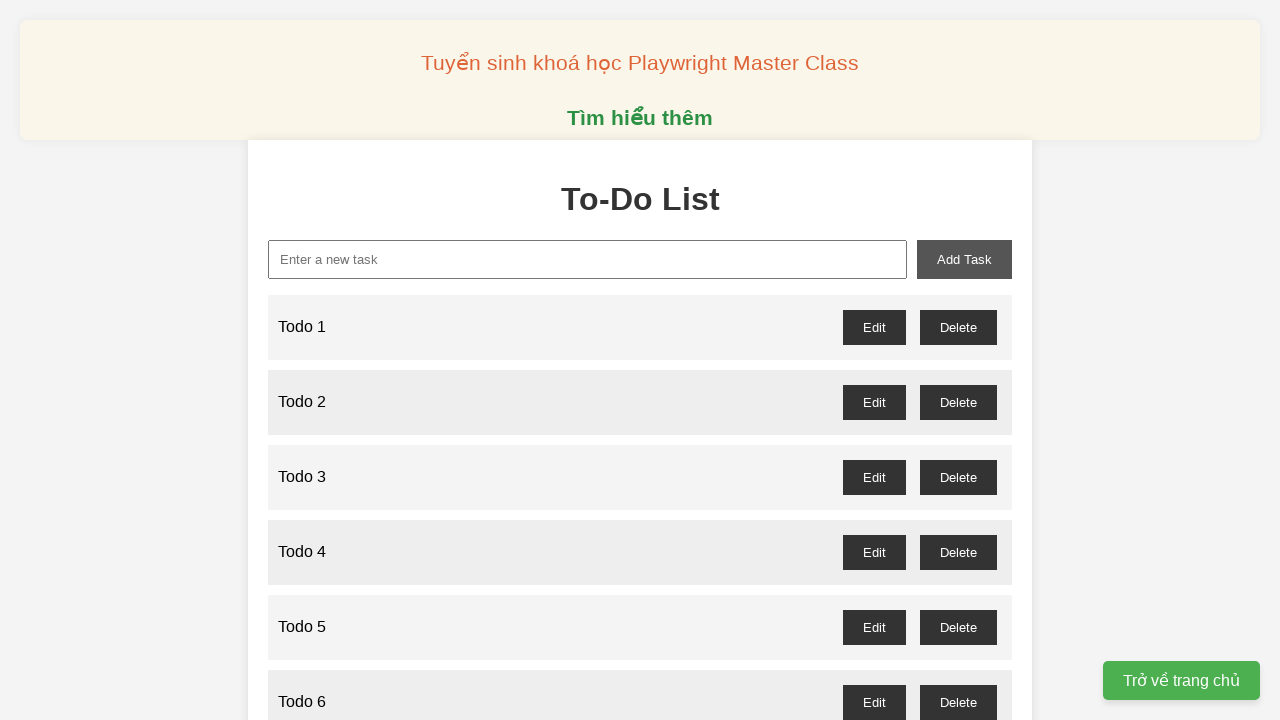

Filled new task input with 'Todo 66' on xpath=//input[@id='new-task']
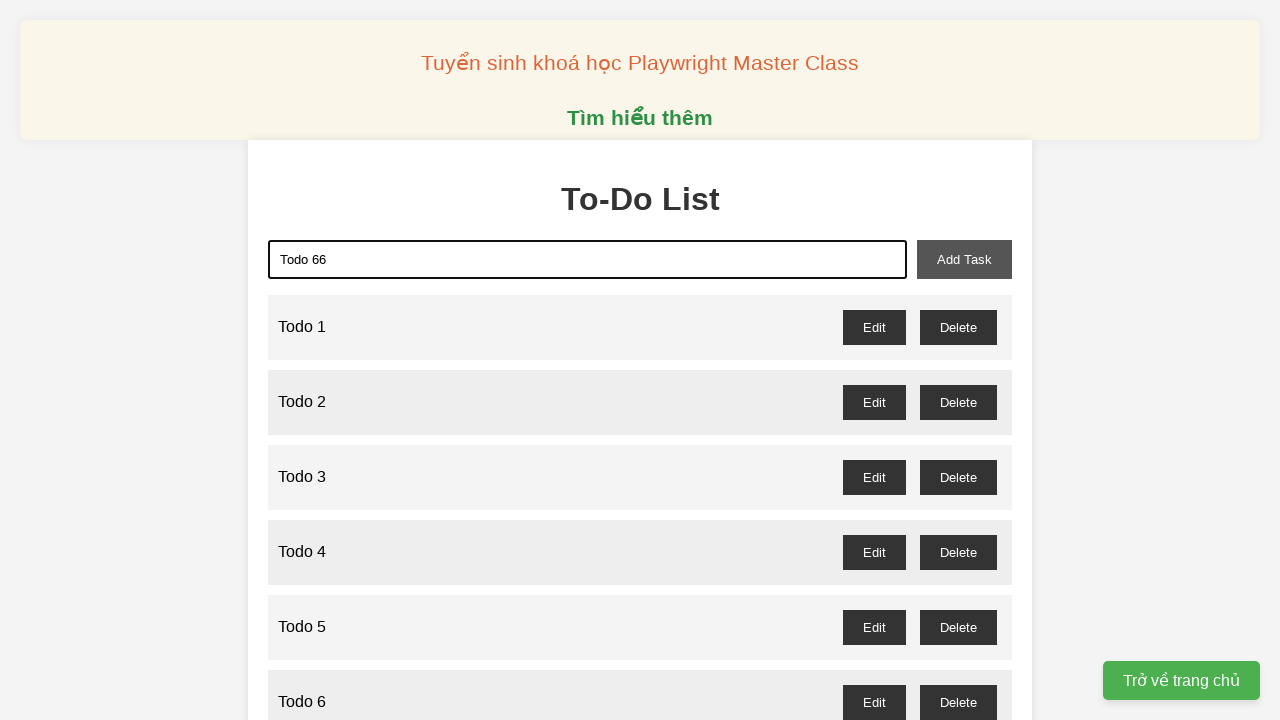

Clicked add task button for 'Todo 66' at (964, 259) on xpath=//button[@id='add-task']
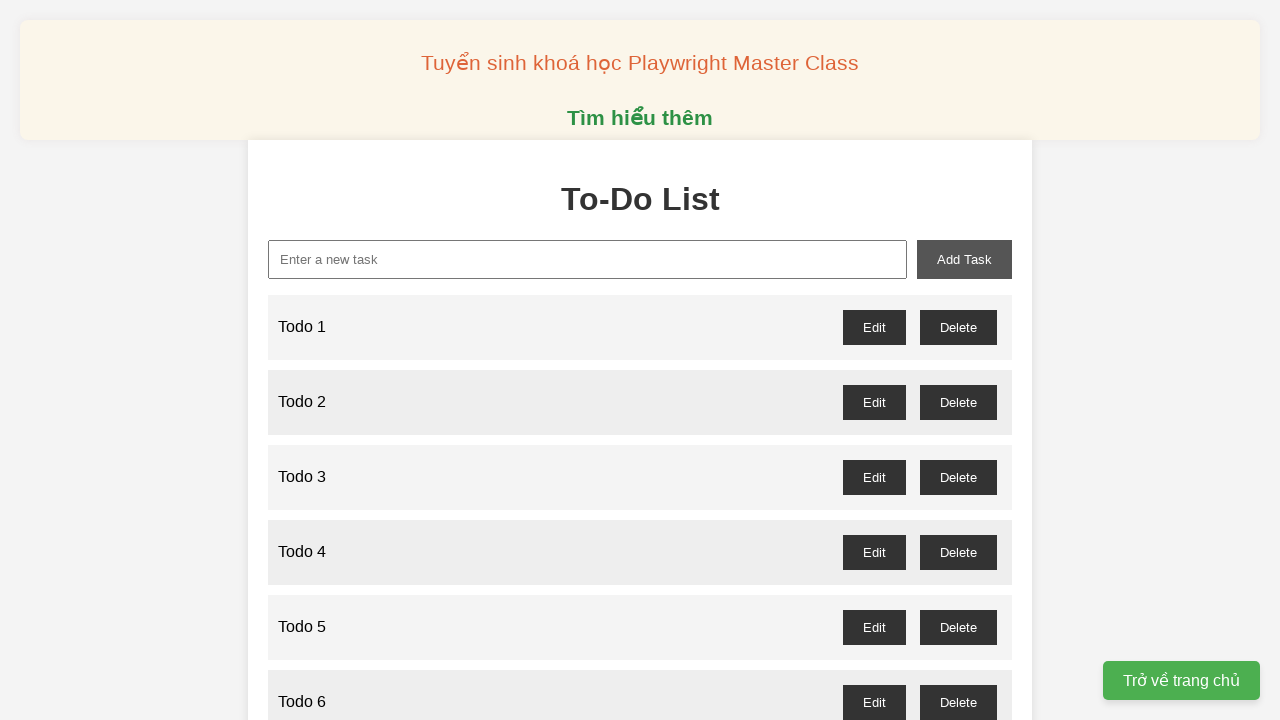

Filled new task input with 'Todo 67' on xpath=//input[@id='new-task']
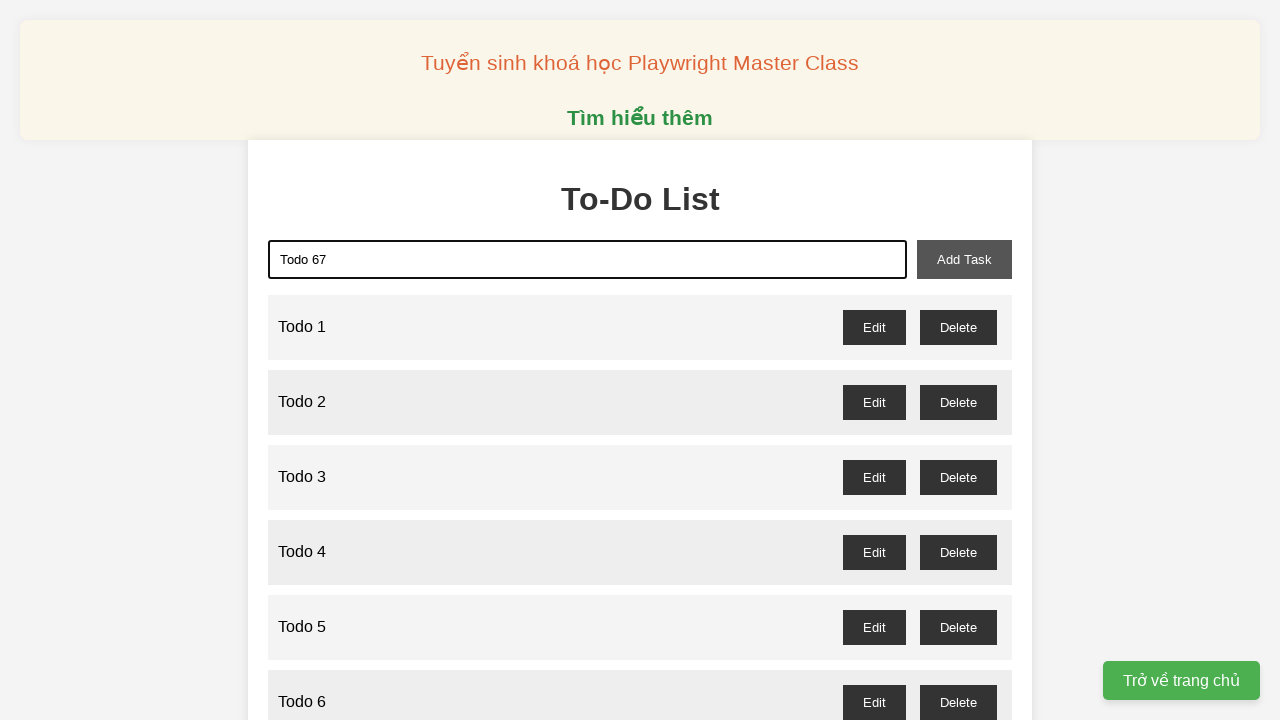

Clicked add task button for 'Todo 67' at (964, 259) on xpath=//button[@id='add-task']
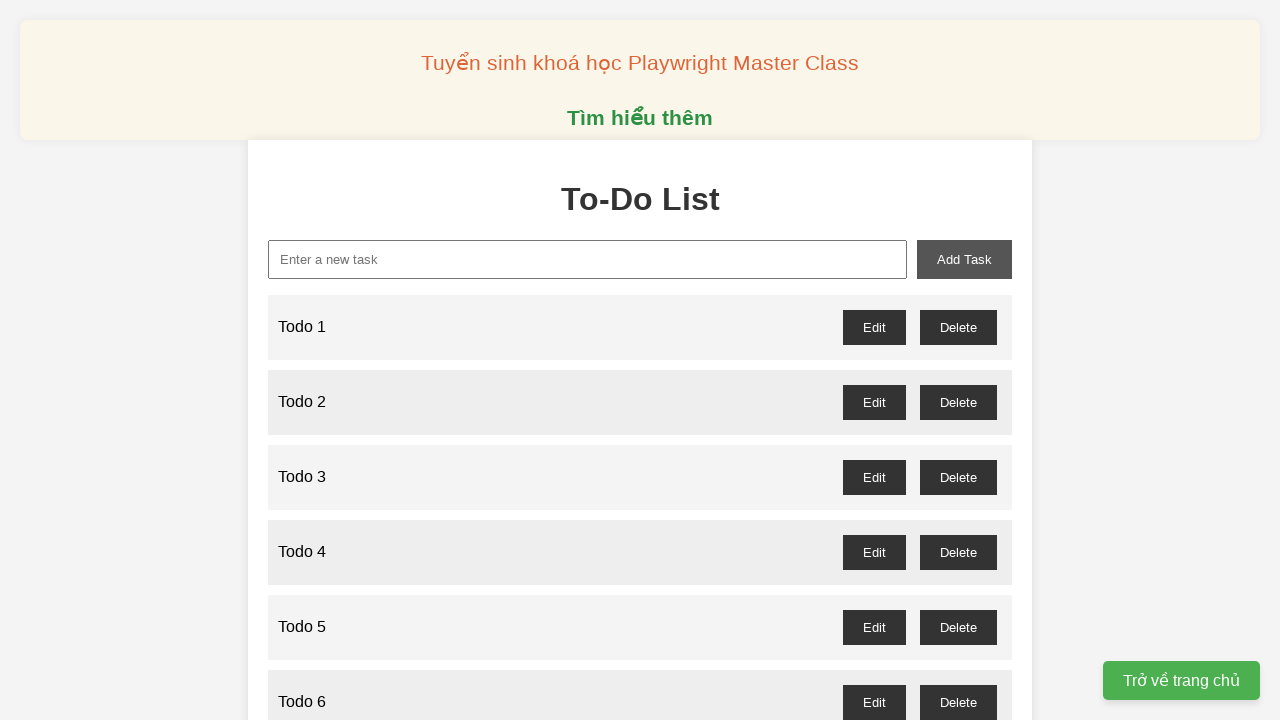

Filled new task input with 'Todo 68' on xpath=//input[@id='new-task']
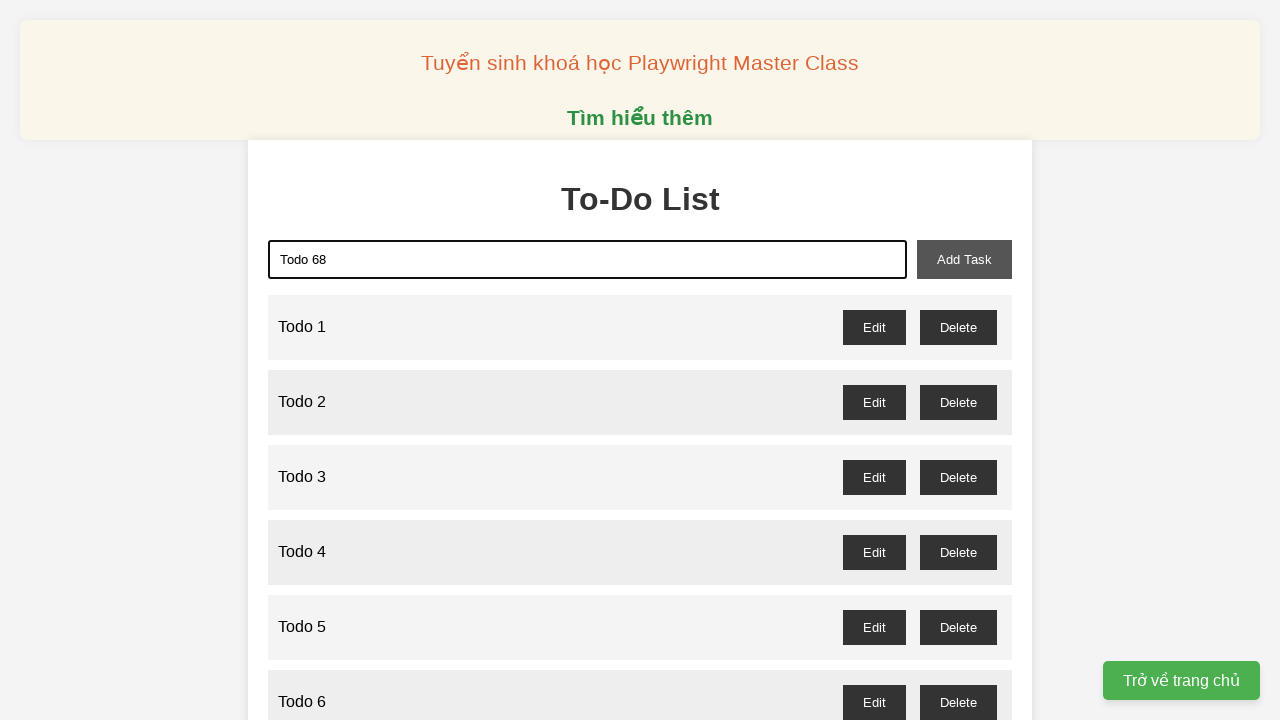

Clicked add task button for 'Todo 68' at (964, 259) on xpath=//button[@id='add-task']
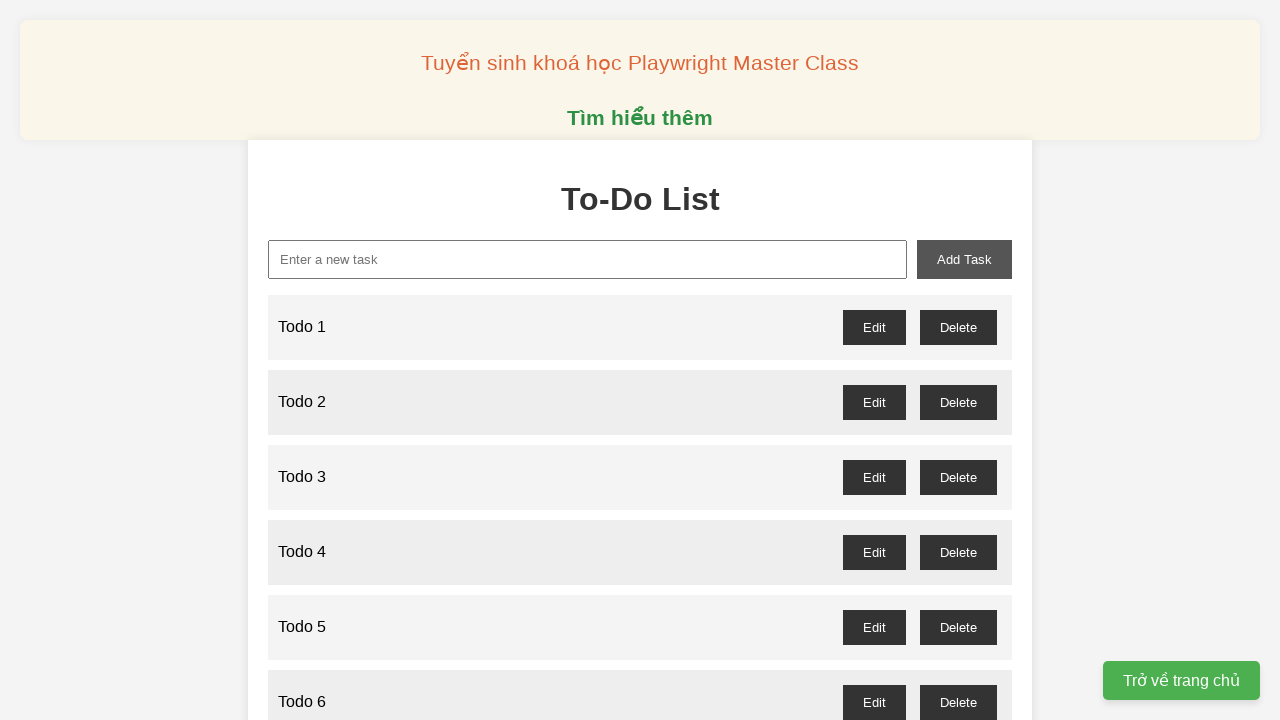

Filled new task input with 'Todo 69' on xpath=//input[@id='new-task']
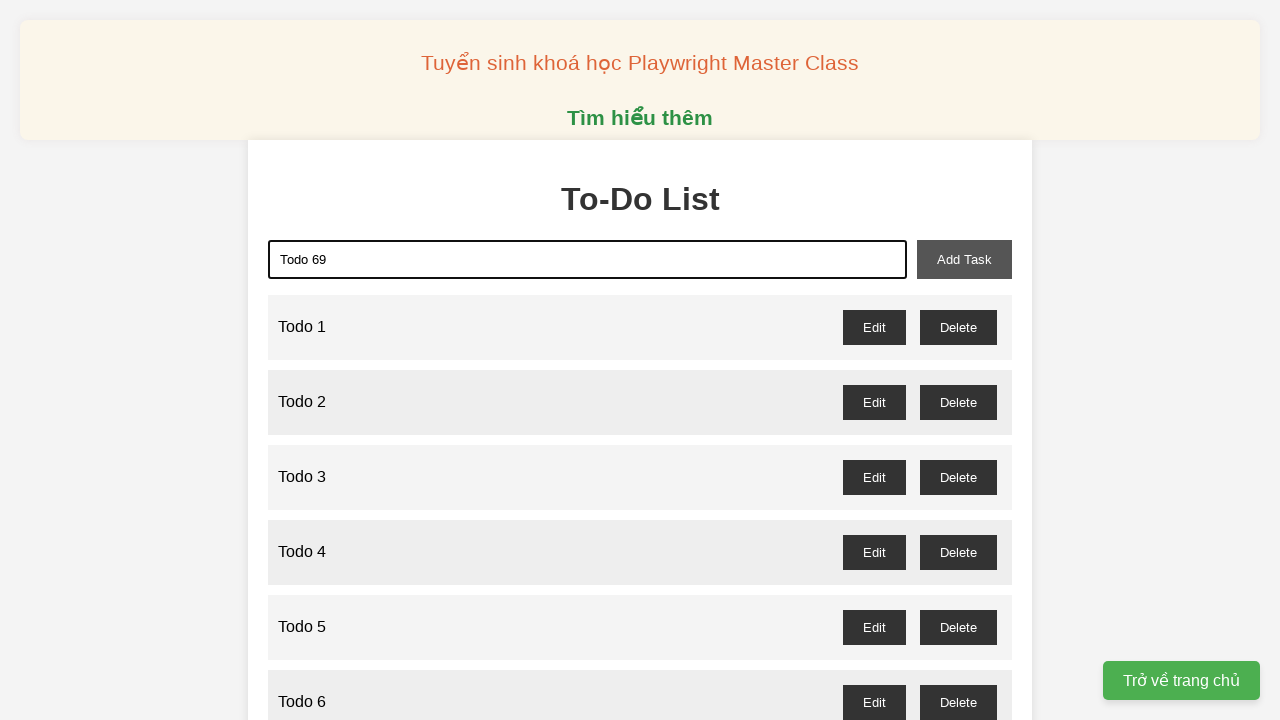

Clicked add task button for 'Todo 69' at (964, 259) on xpath=//button[@id='add-task']
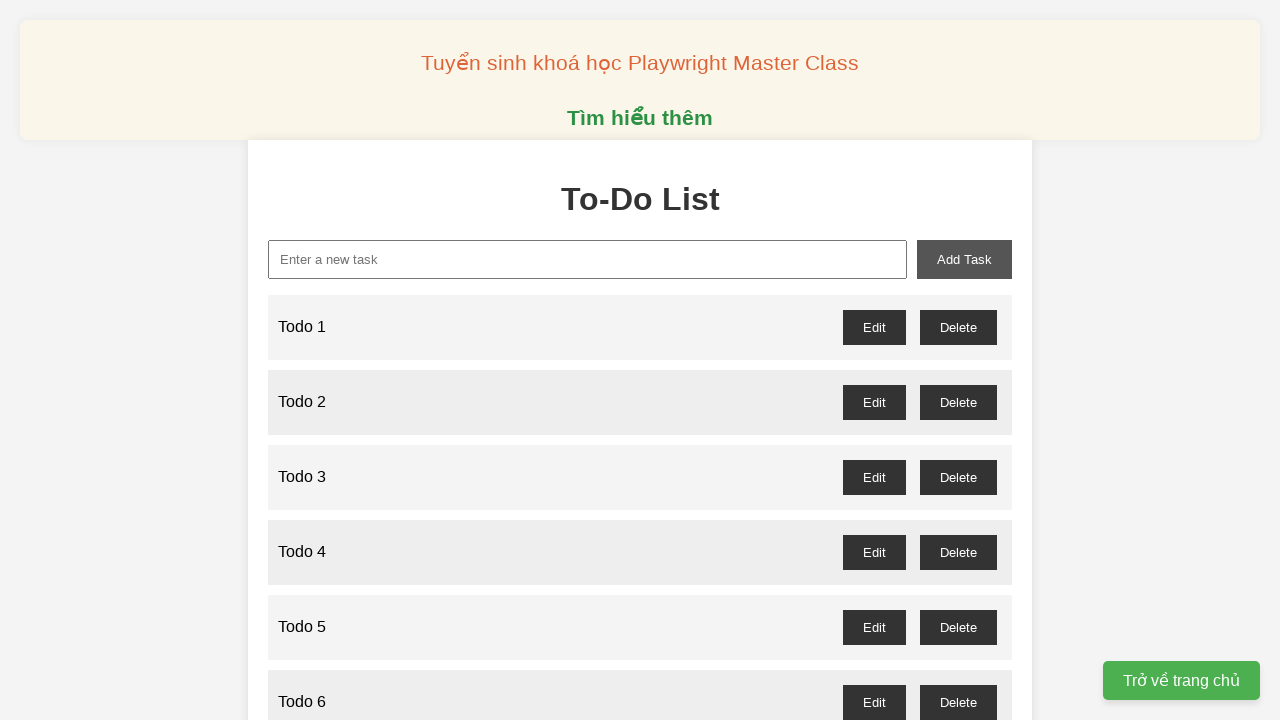

Filled new task input with 'Todo 70' on xpath=//input[@id='new-task']
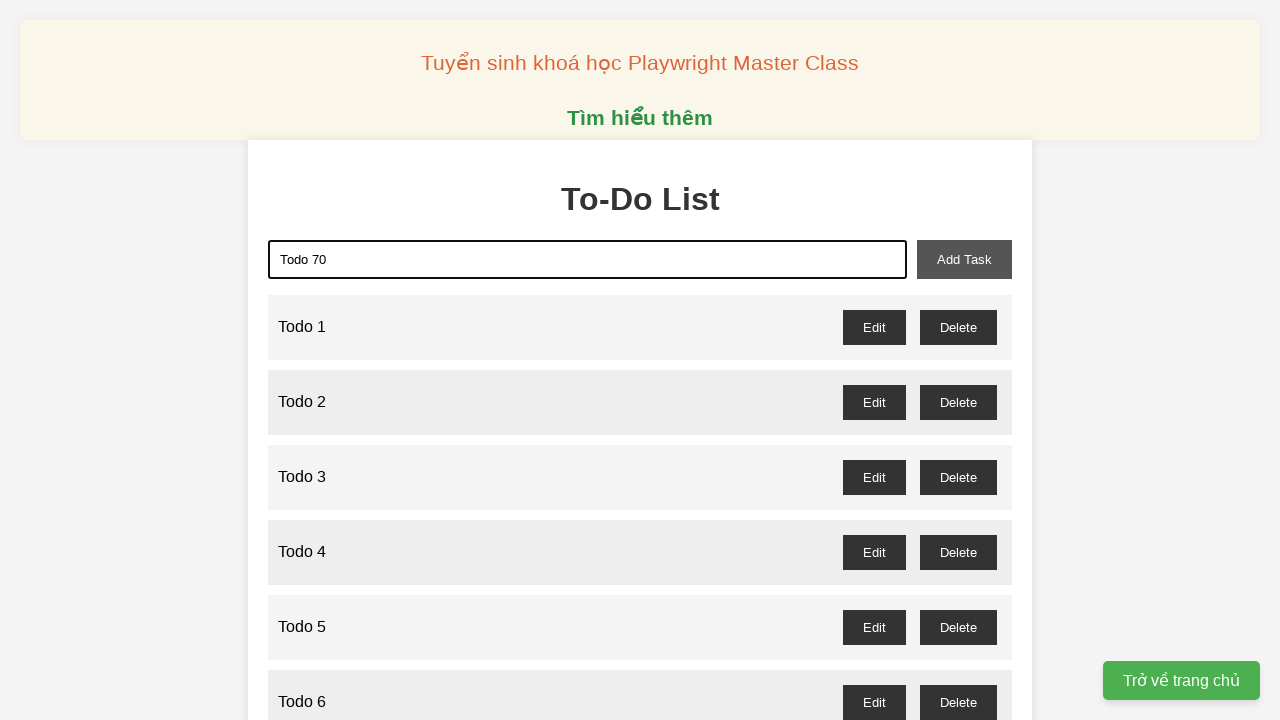

Clicked add task button for 'Todo 70' at (964, 259) on xpath=//button[@id='add-task']
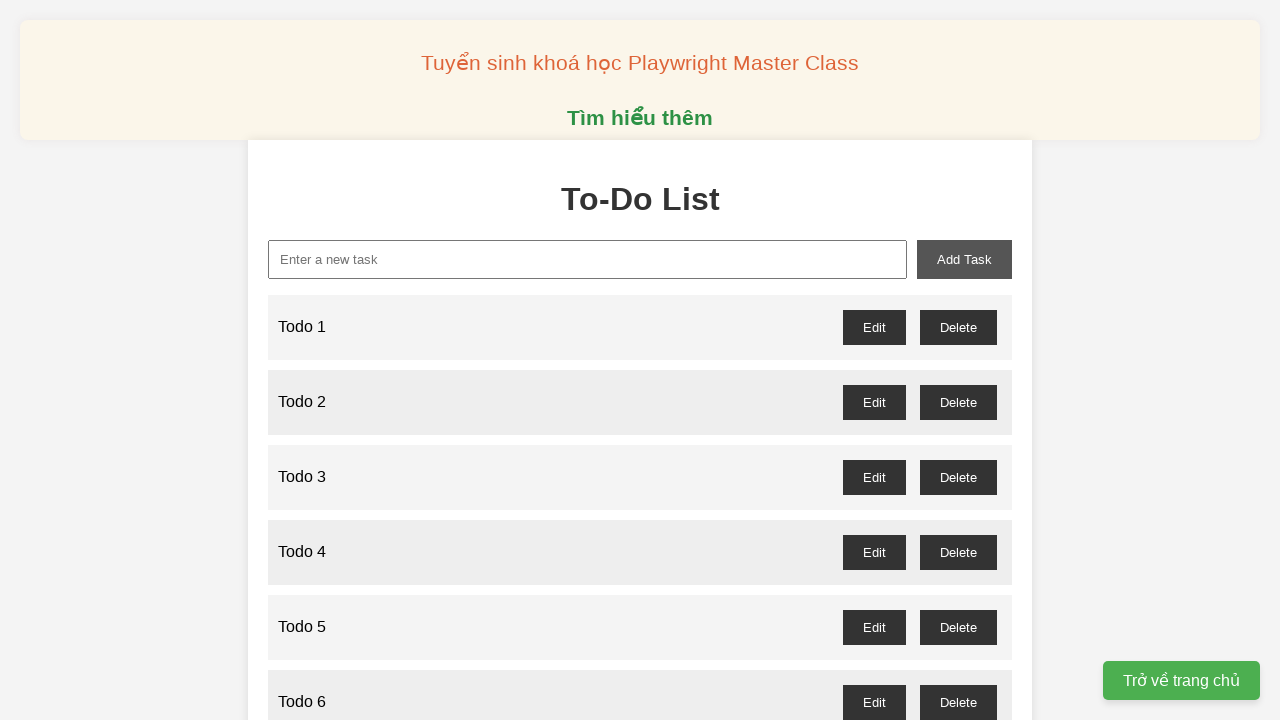

Filled new task input with 'Todo 71' on xpath=//input[@id='new-task']
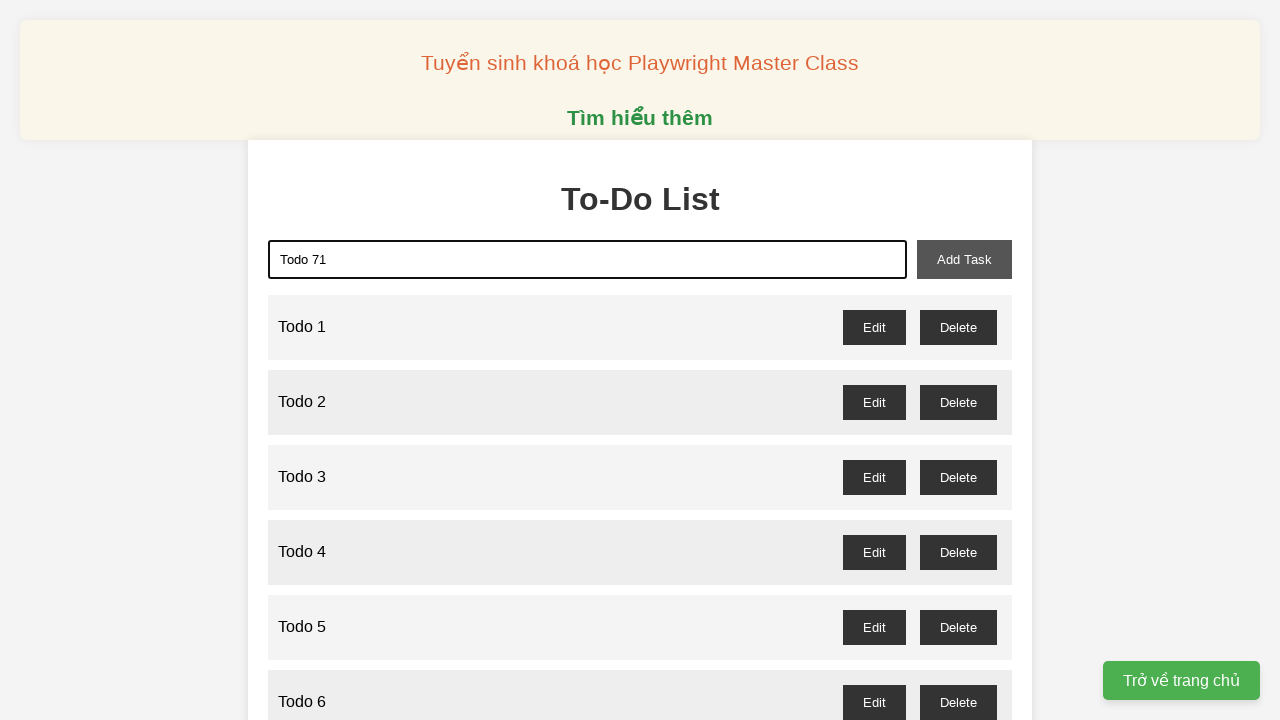

Clicked add task button for 'Todo 71' at (964, 259) on xpath=//button[@id='add-task']
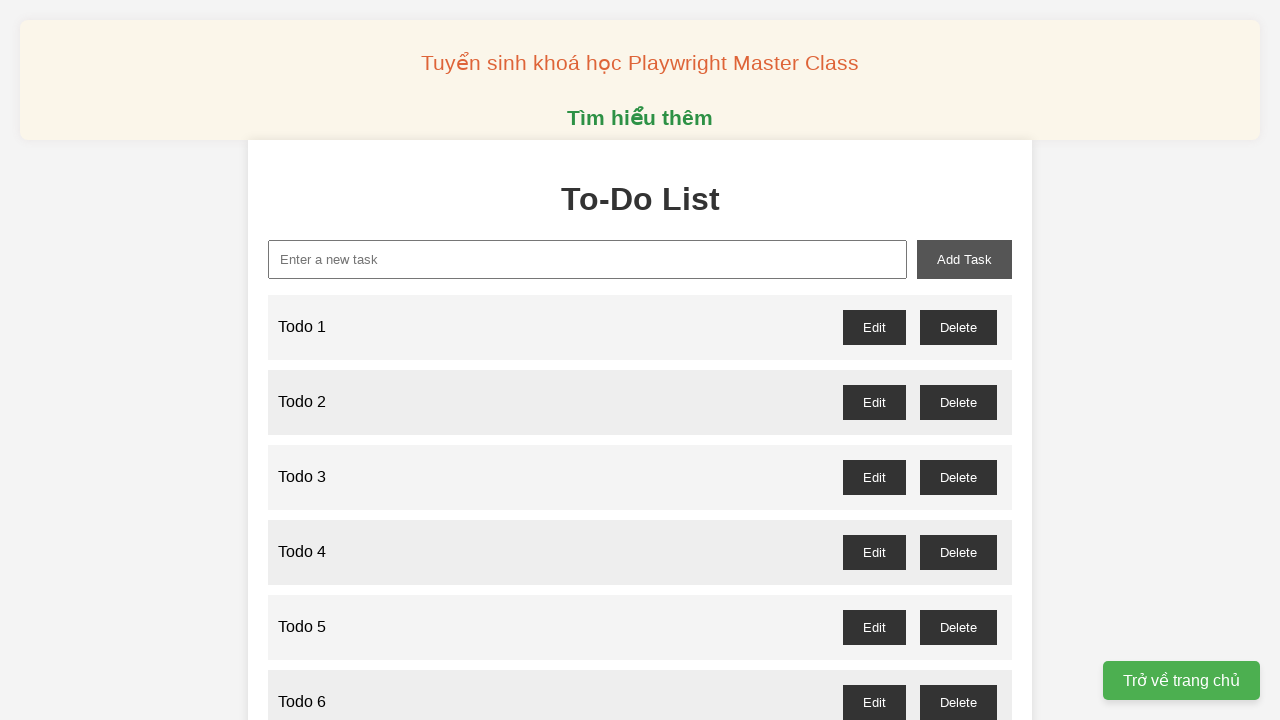

Filled new task input with 'Todo 72' on xpath=//input[@id='new-task']
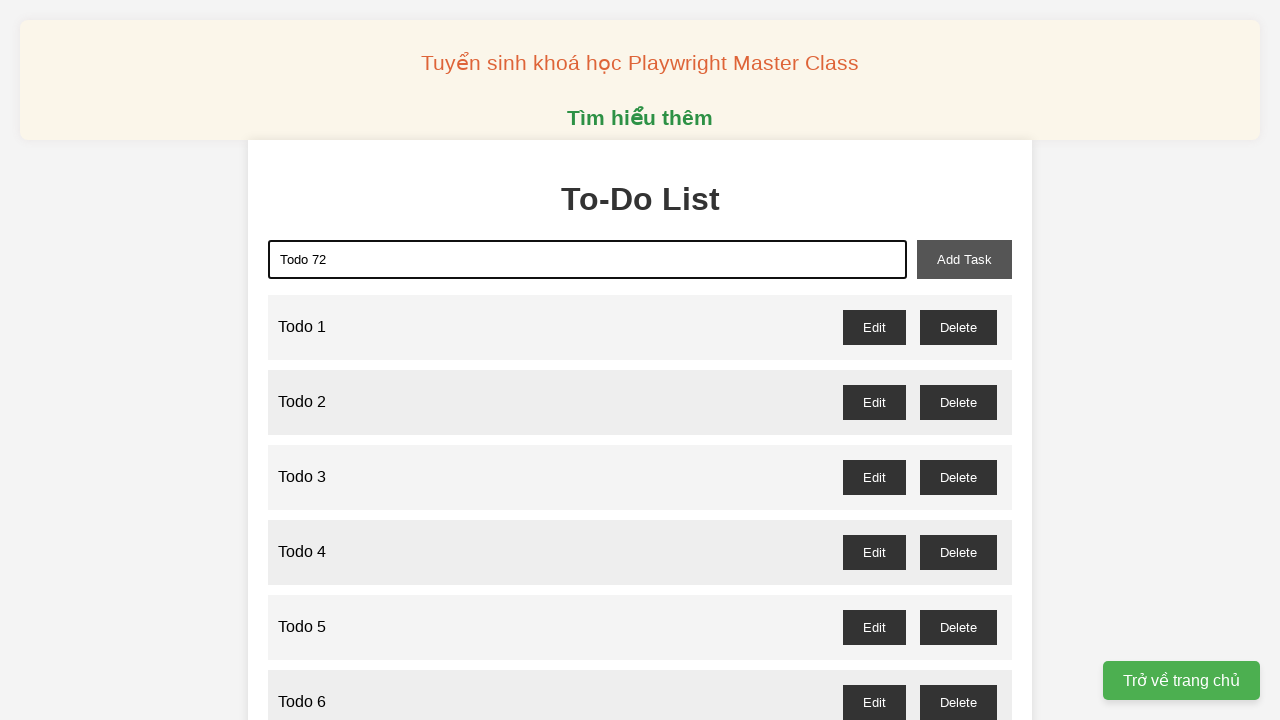

Clicked add task button for 'Todo 72' at (964, 259) on xpath=//button[@id='add-task']
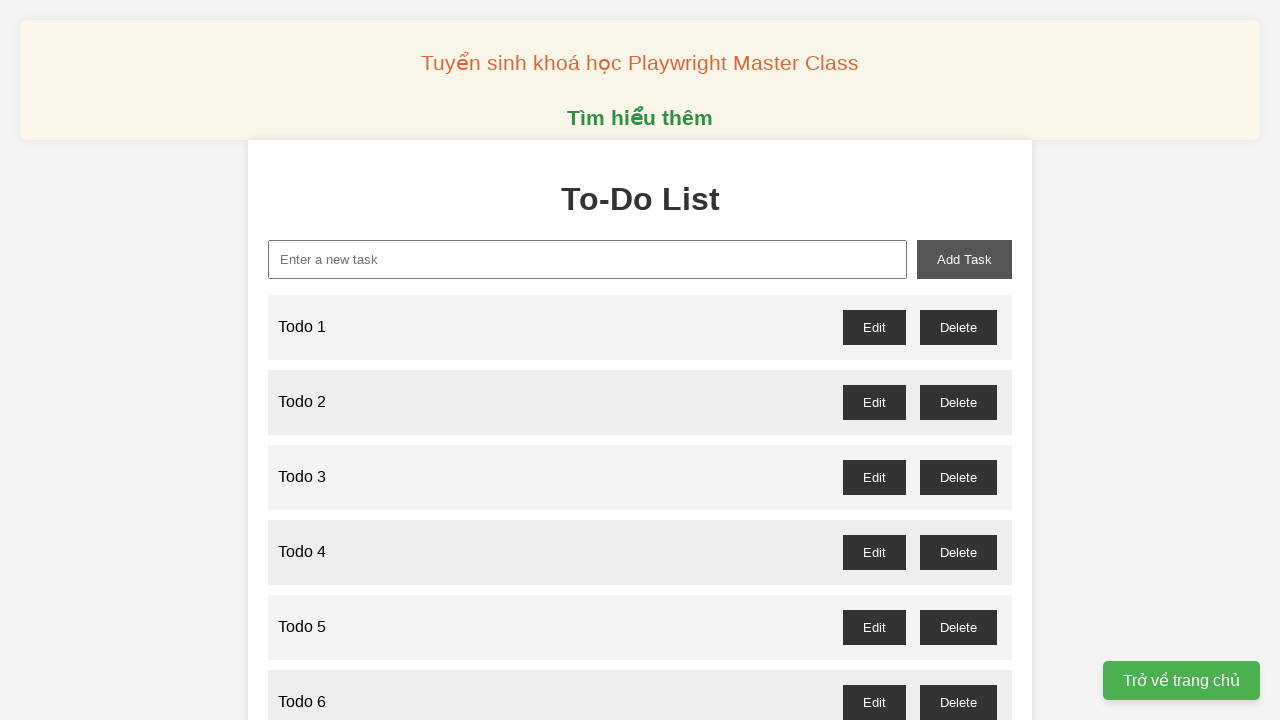

Filled new task input with 'Todo 73' on xpath=//input[@id='new-task']
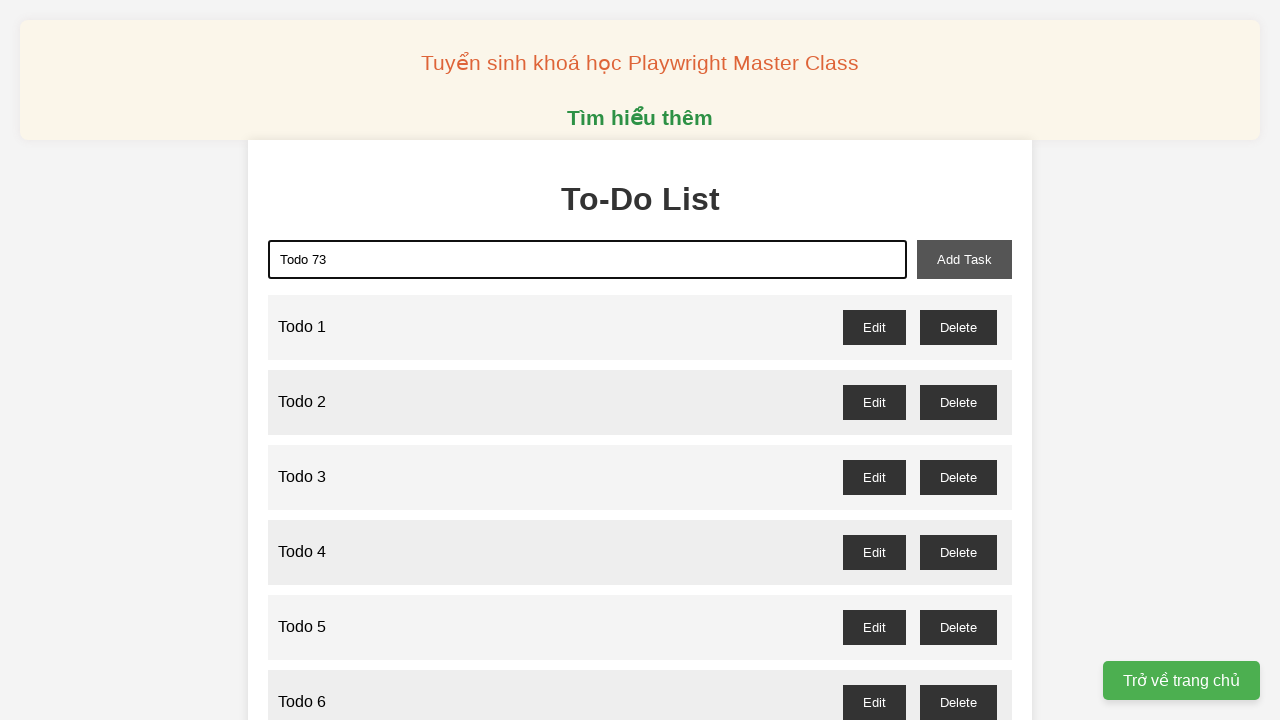

Clicked add task button for 'Todo 73' at (964, 259) on xpath=//button[@id='add-task']
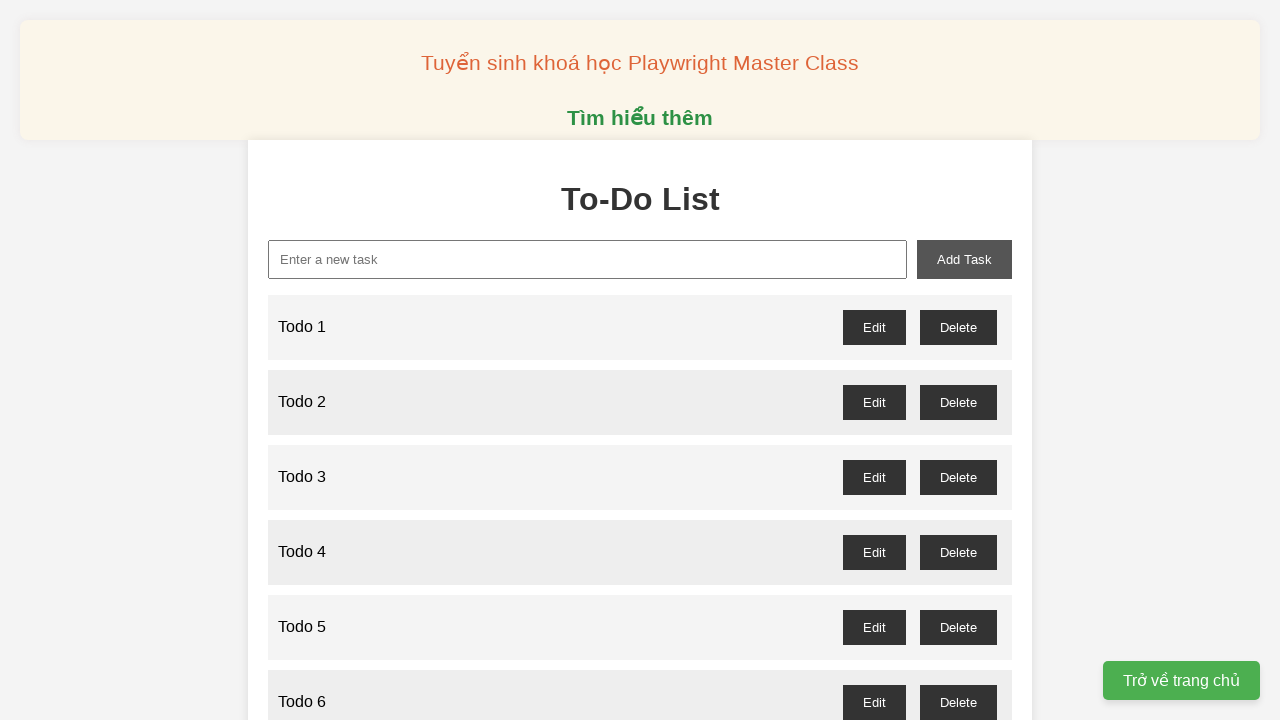

Filled new task input with 'Todo 74' on xpath=//input[@id='new-task']
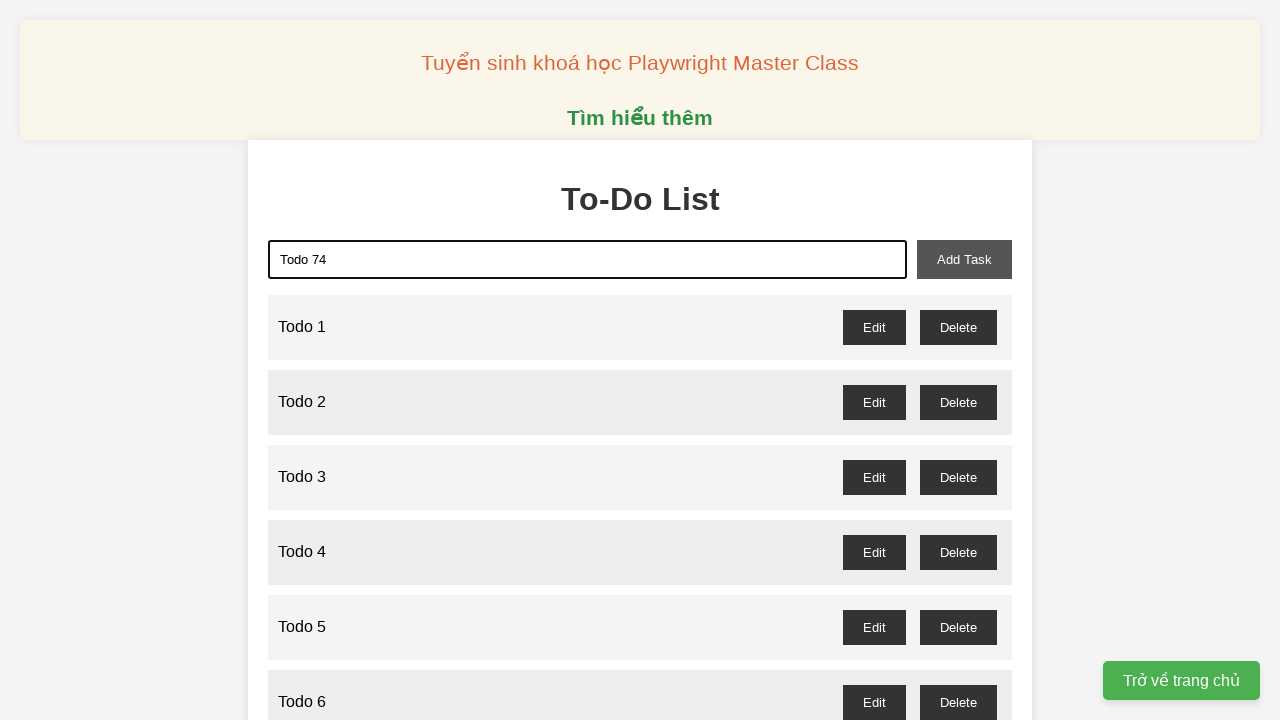

Clicked add task button for 'Todo 74' at (964, 259) on xpath=//button[@id='add-task']
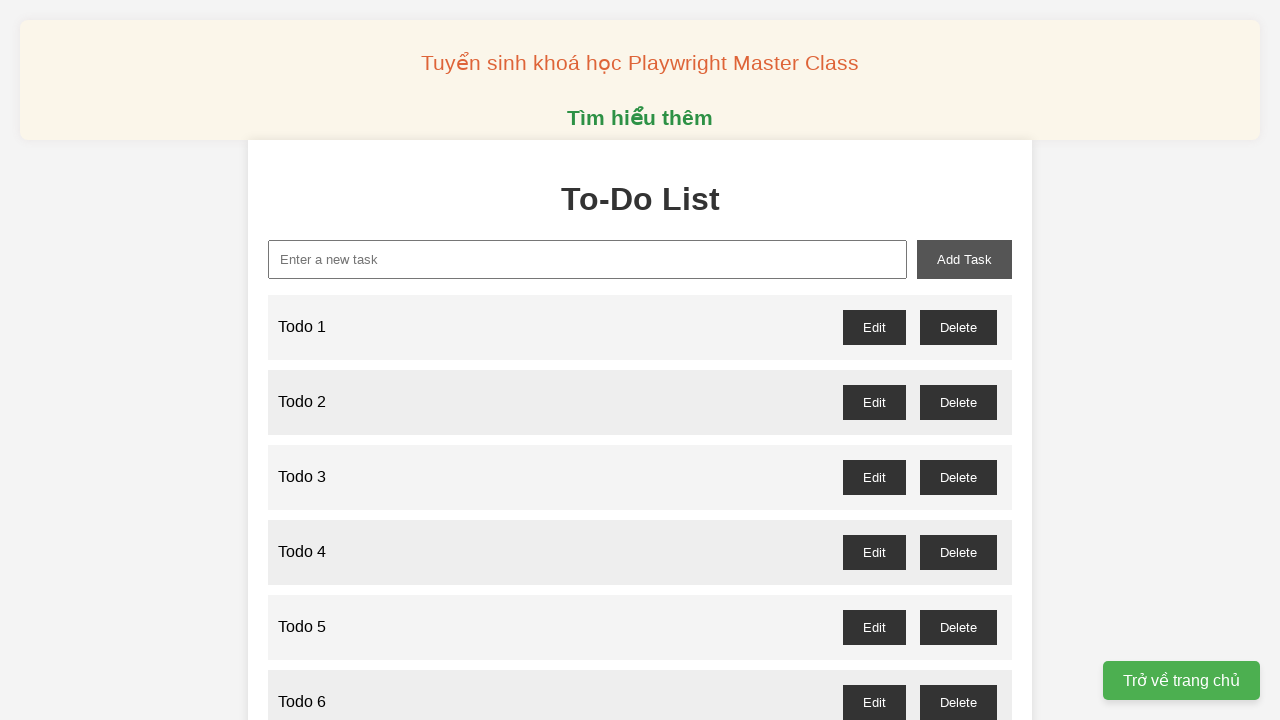

Filled new task input with 'Todo 75' on xpath=//input[@id='new-task']
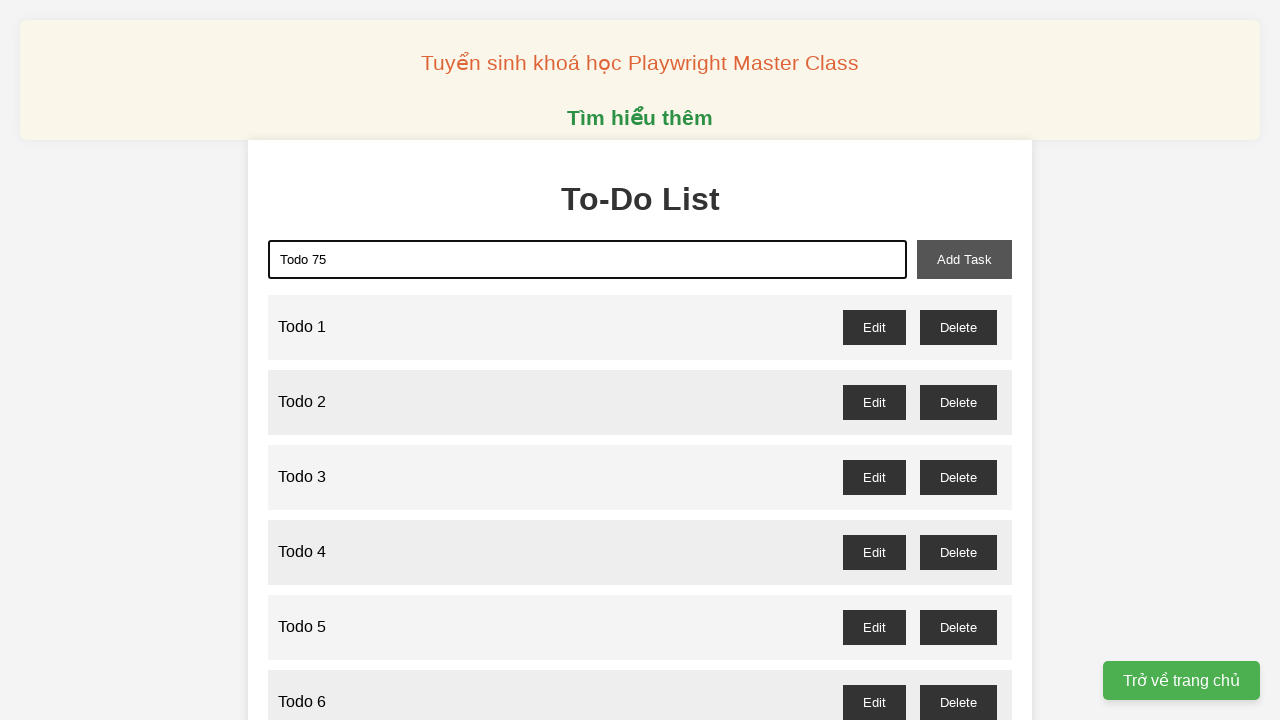

Clicked add task button for 'Todo 75' at (964, 259) on xpath=//button[@id='add-task']
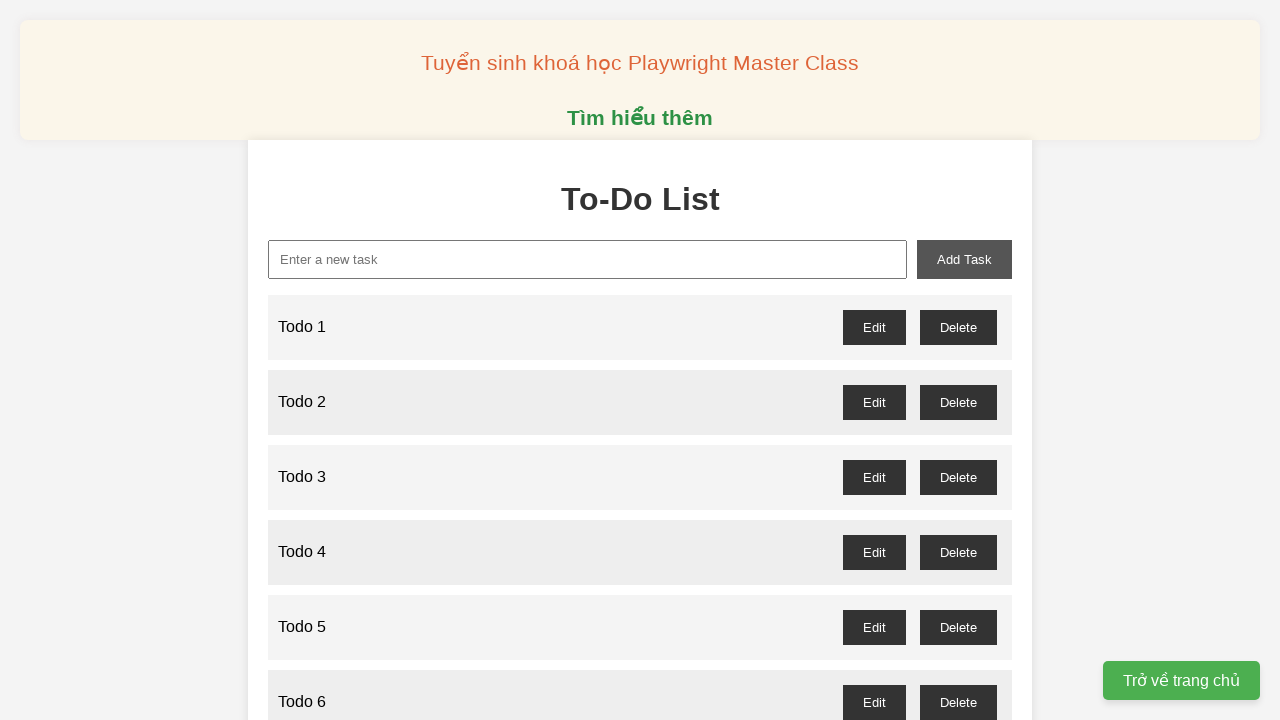

Filled new task input with 'Todo 76' on xpath=//input[@id='new-task']
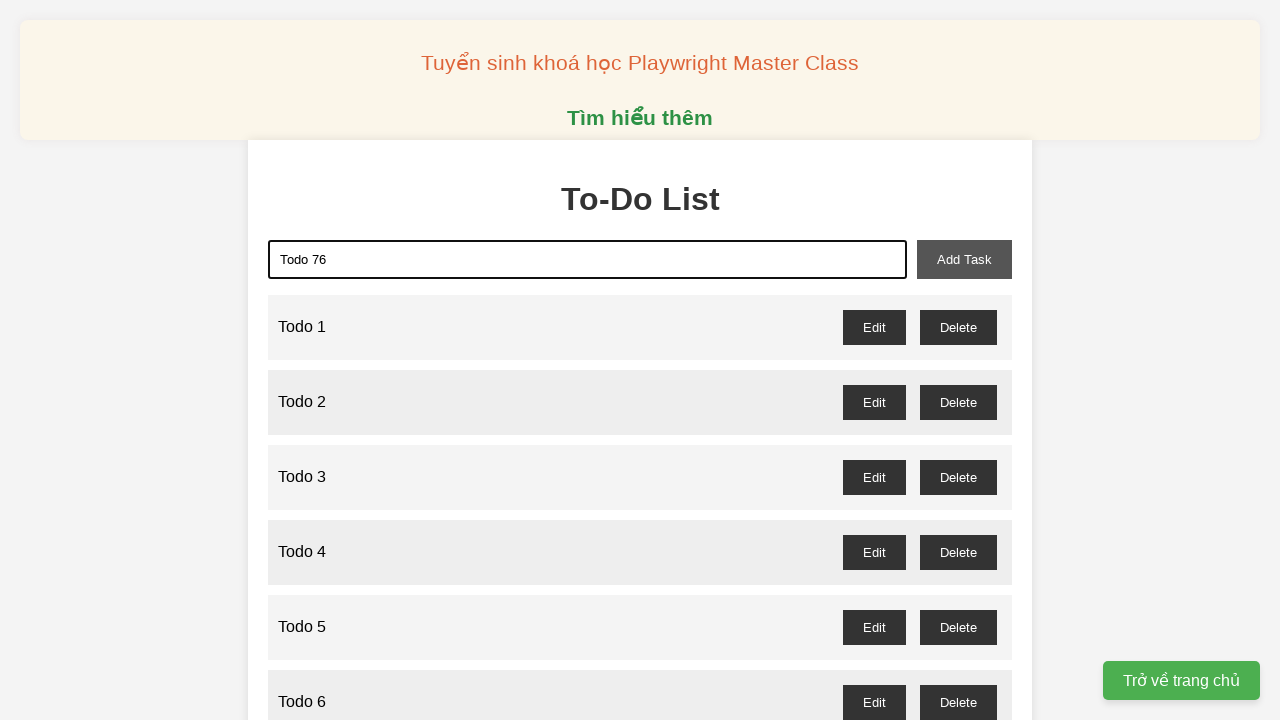

Clicked add task button for 'Todo 76' at (964, 259) on xpath=//button[@id='add-task']
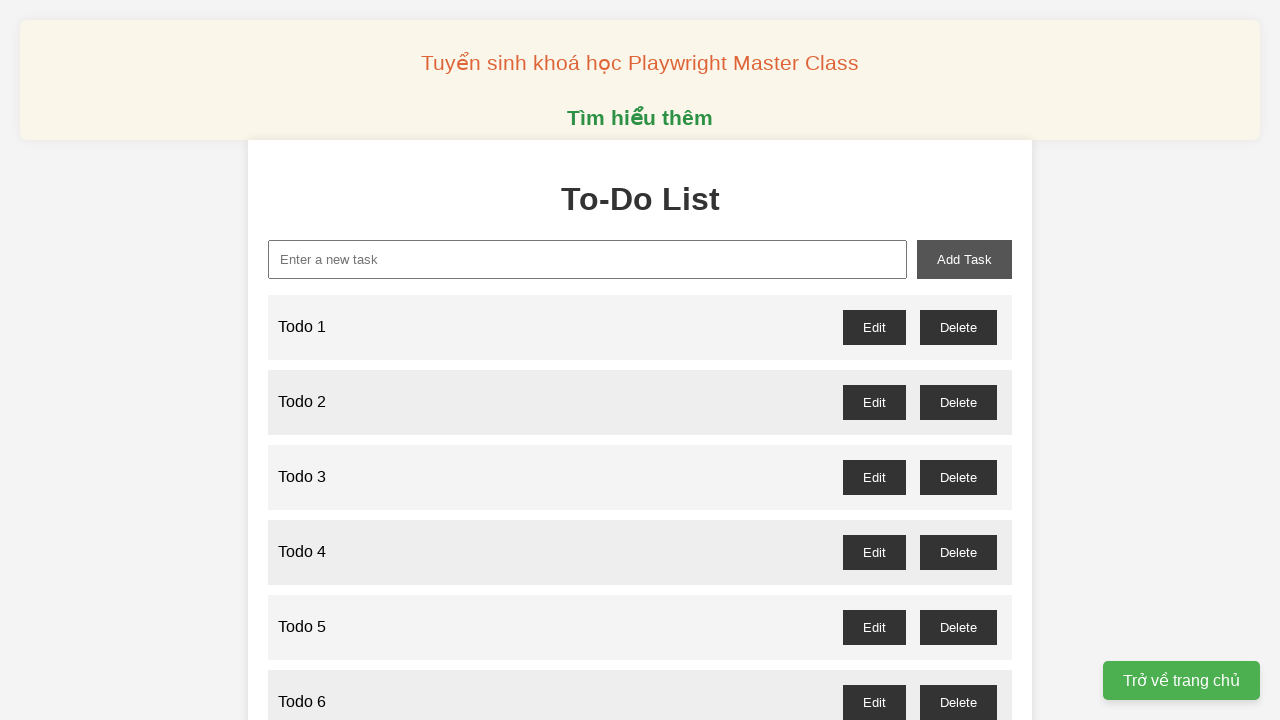

Filled new task input with 'Todo 77' on xpath=//input[@id='new-task']
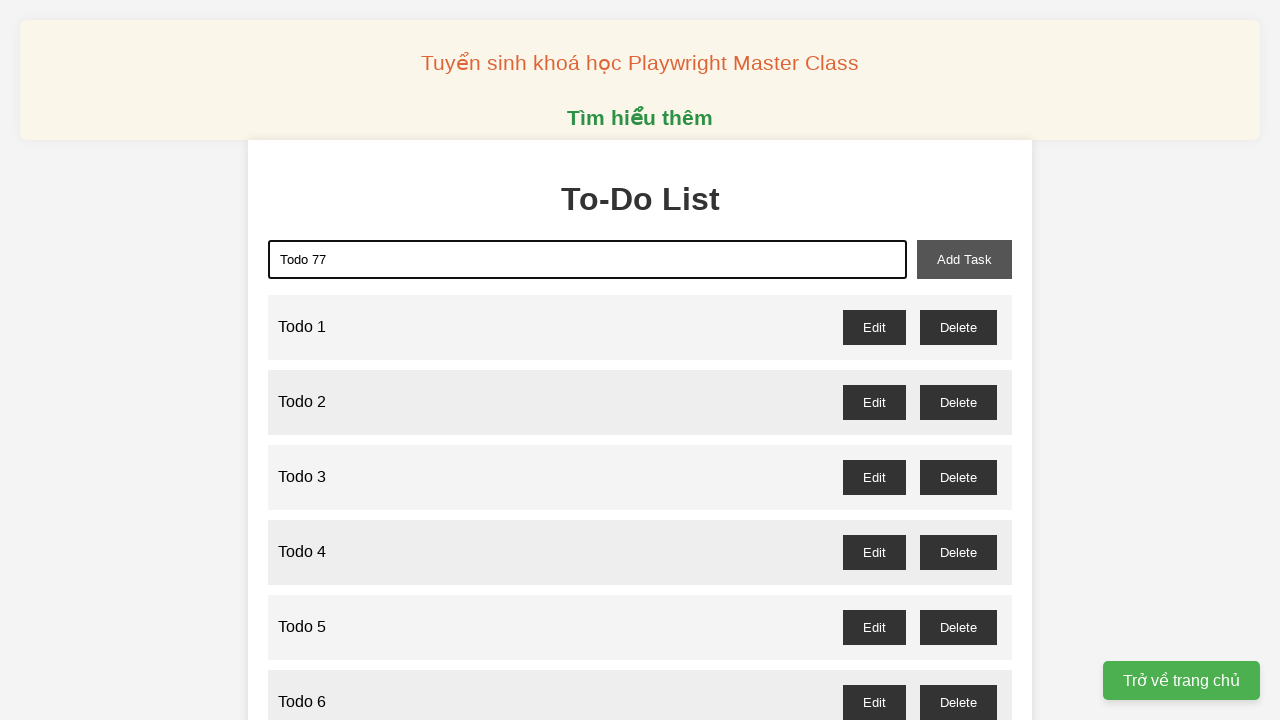

Clicked add task button for 'Todo 77' at (964, 259) on xpath=//button[@id='add-task']
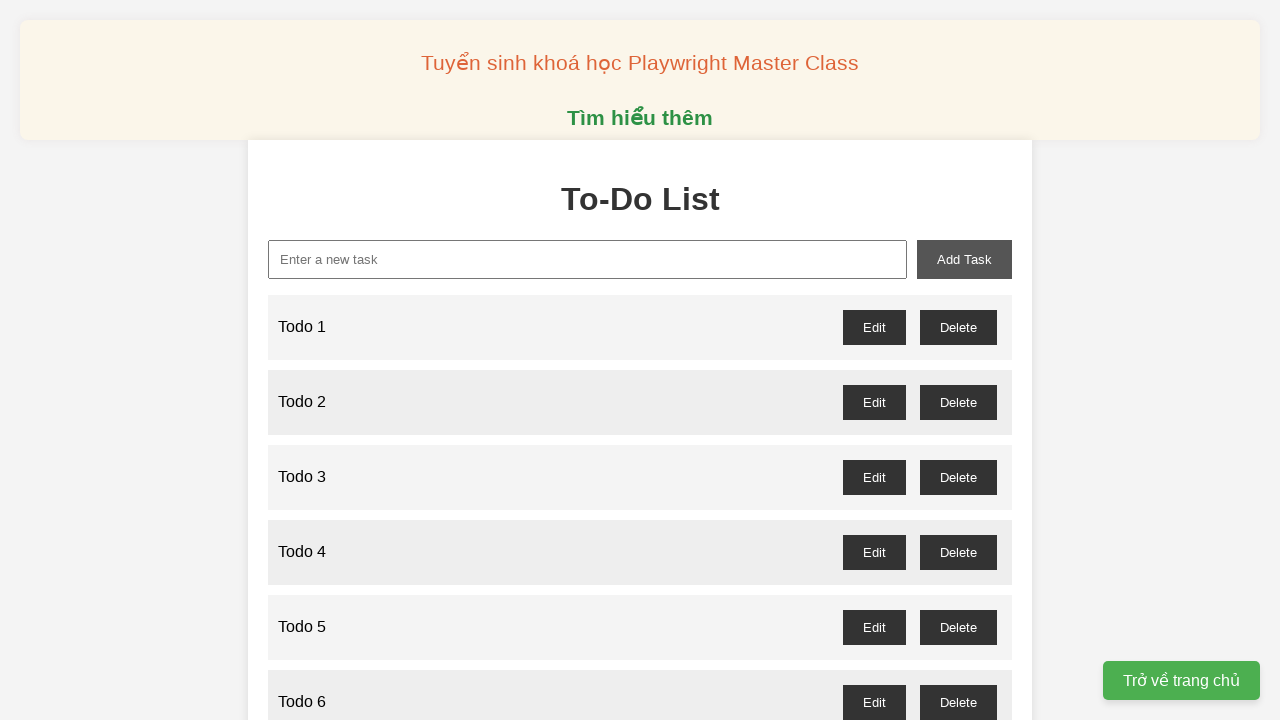

Filled new task input with 'Todo 78' on xpath=//input[@id='new-task']
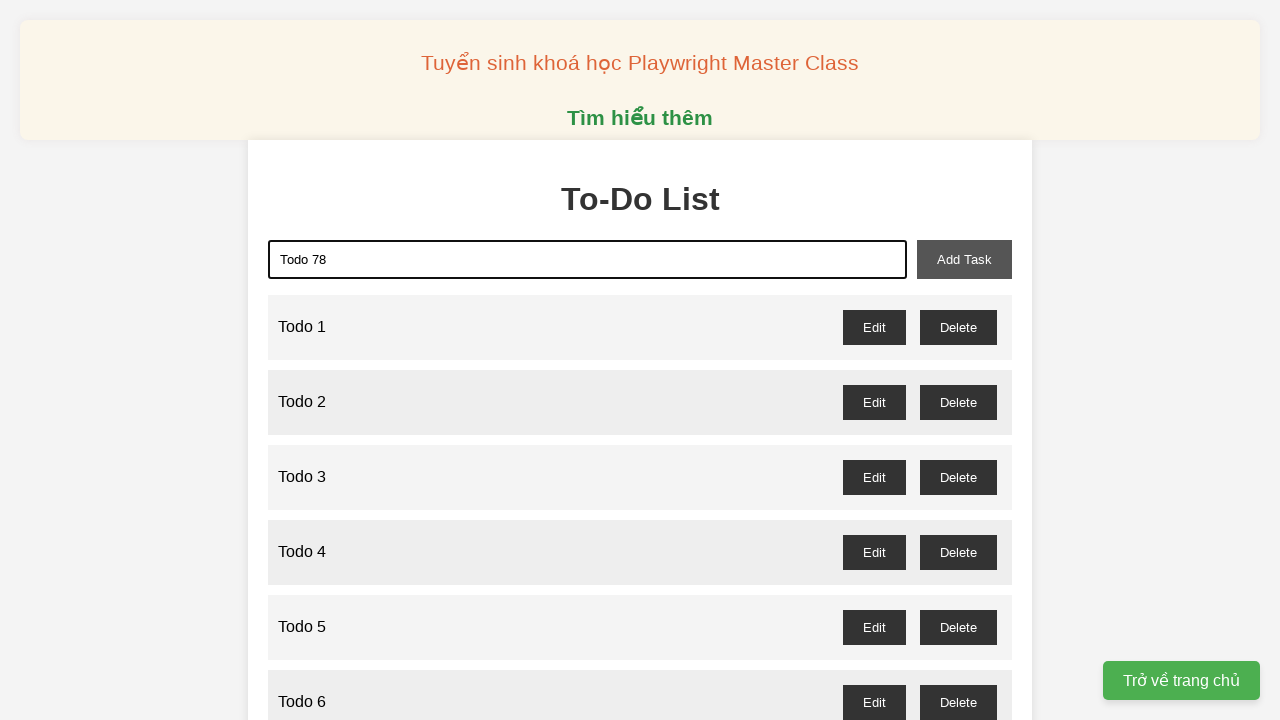

Clicked add task button for 'Todo 78' at (964, 259) on xpath=//button[@id='add-task']
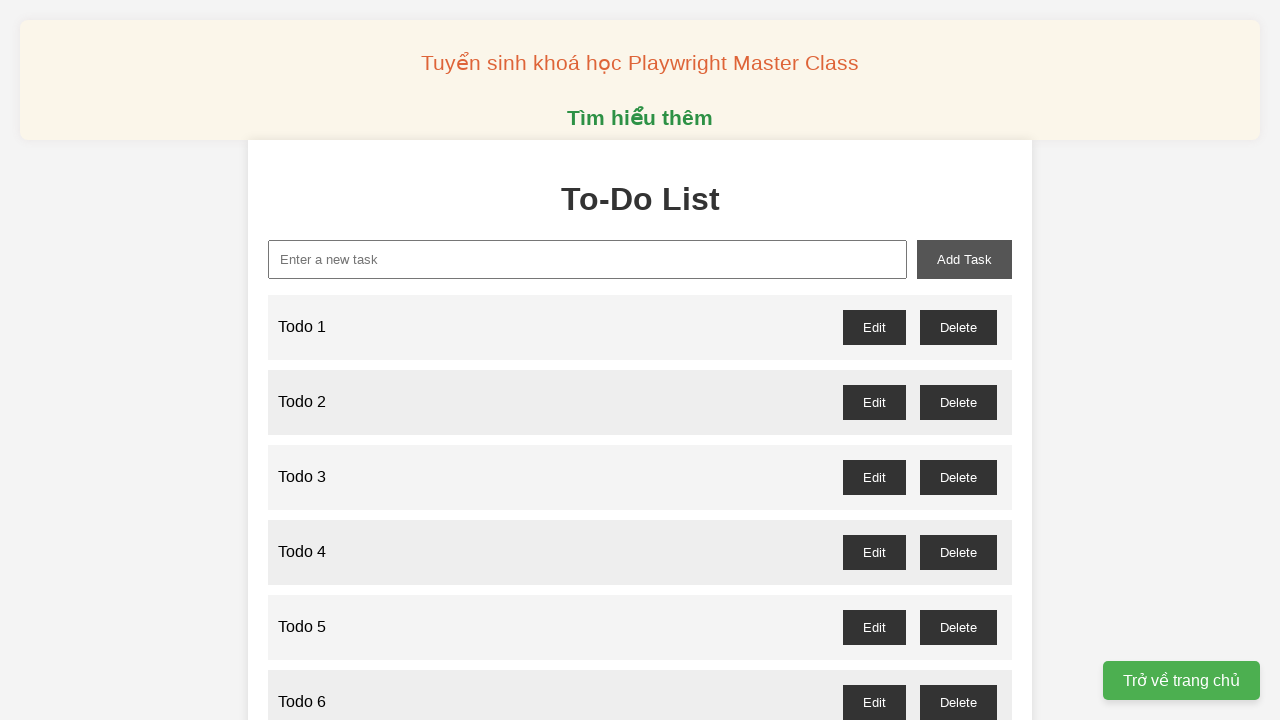

Filled new task input with 'Todo 79' on xpath=//input[@id='new-task']
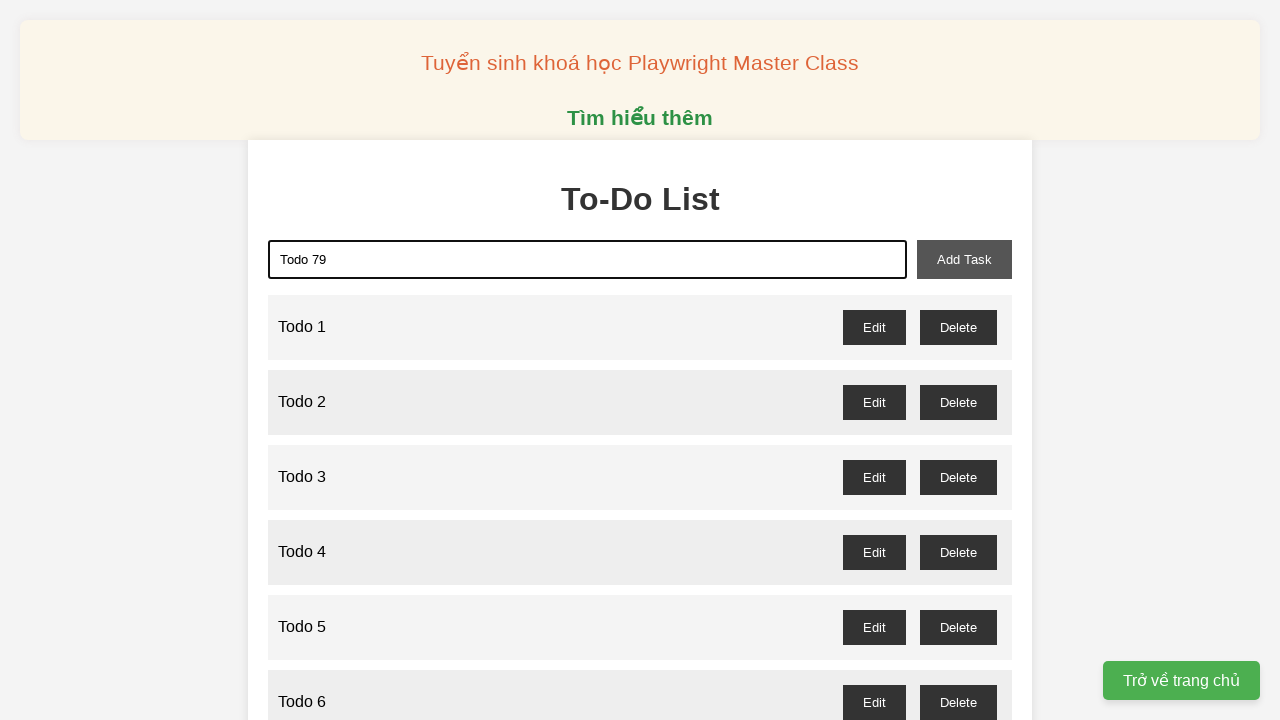

Clicked add task button for 'Todo 79' at (964, 259) on xpath=//button[@id='add-task']
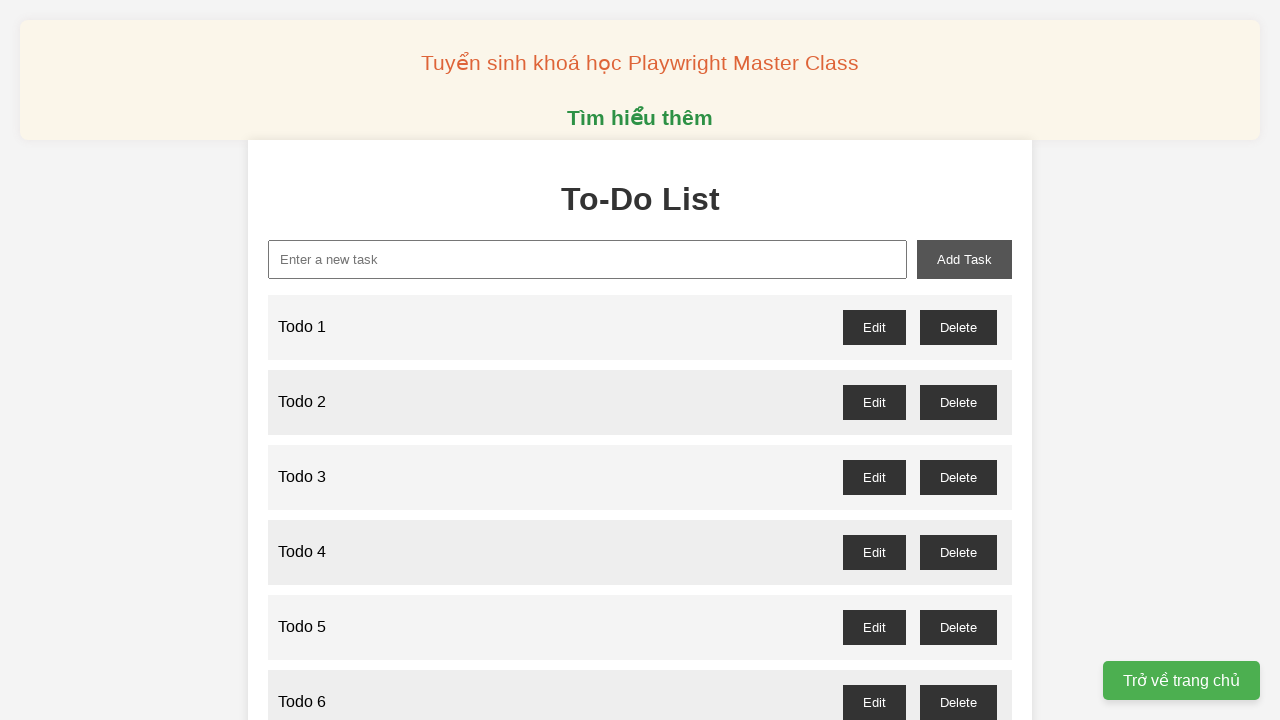

Filled new task input with 'Todo 80' on xpath=//input[@id='new-task']
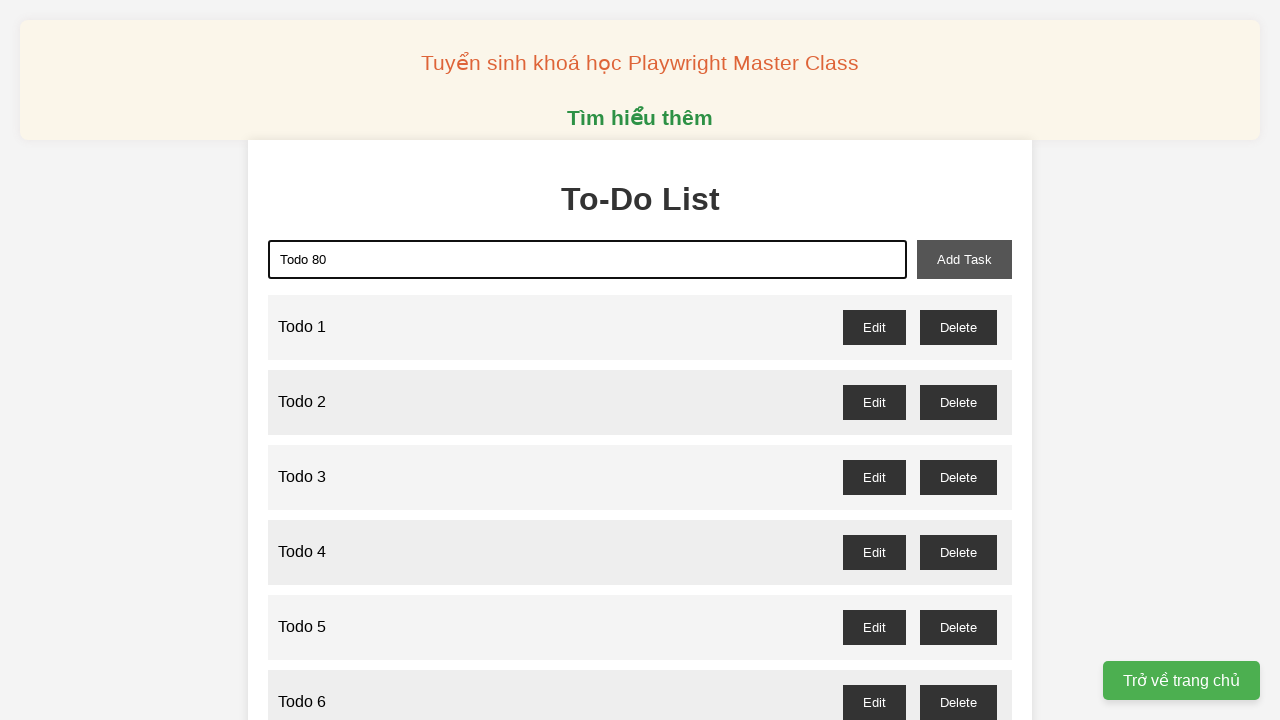

Clicked add task button for 'Todo 80' at (964, 259) on xpath=//button[@id='add-task']
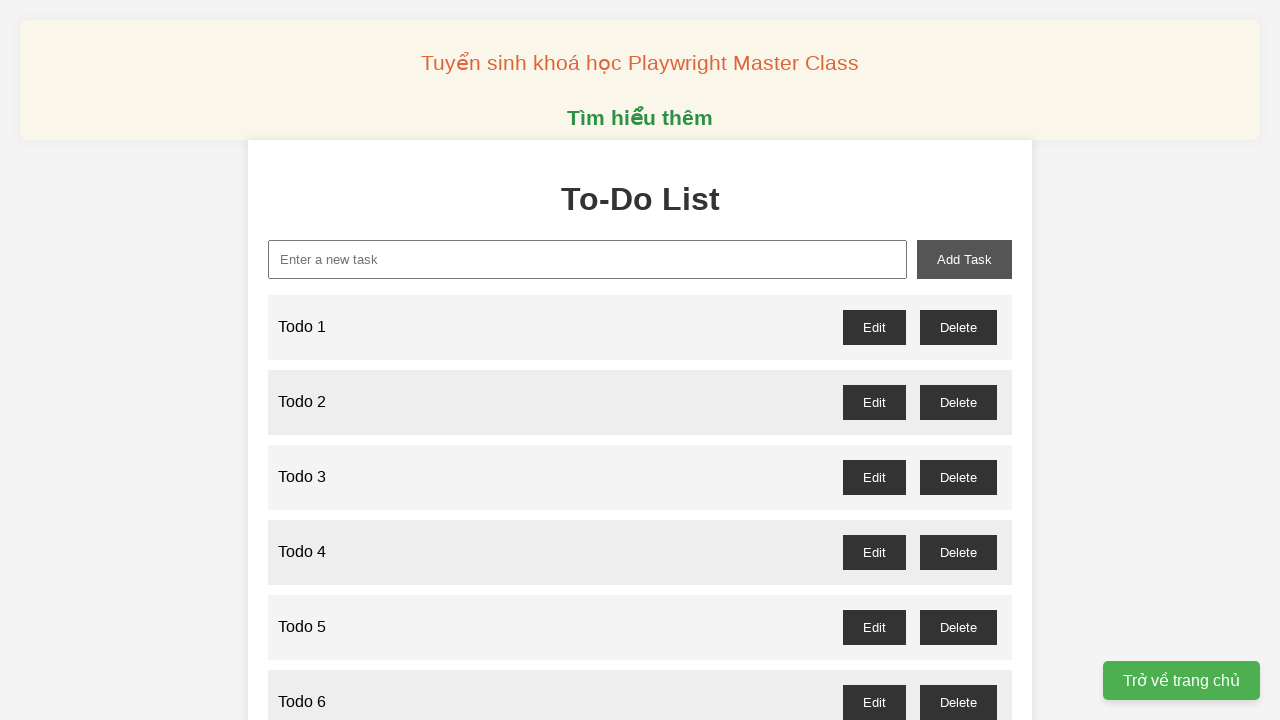

Filled new task input with 'Todo 81' on xpath=//input[@id='new-task']
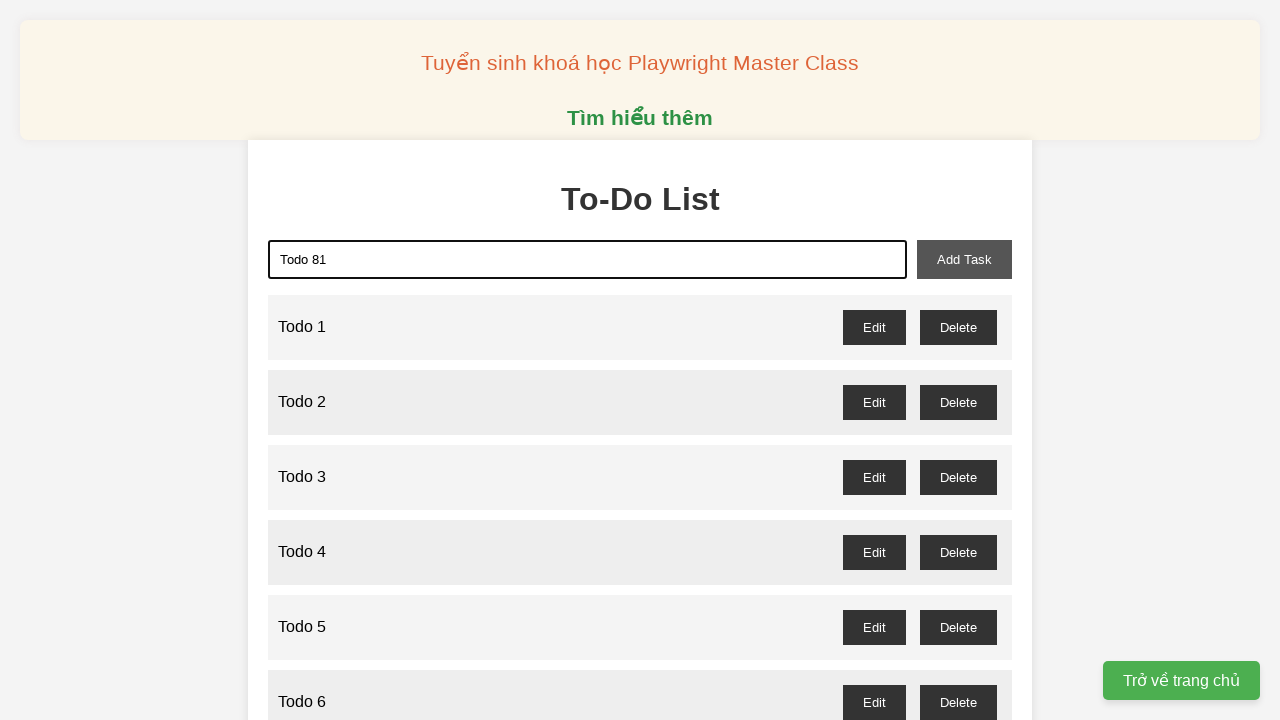

Clicked add task button for 'Todo 81' at (964, 259) on xpath=//button[@id='add-task']
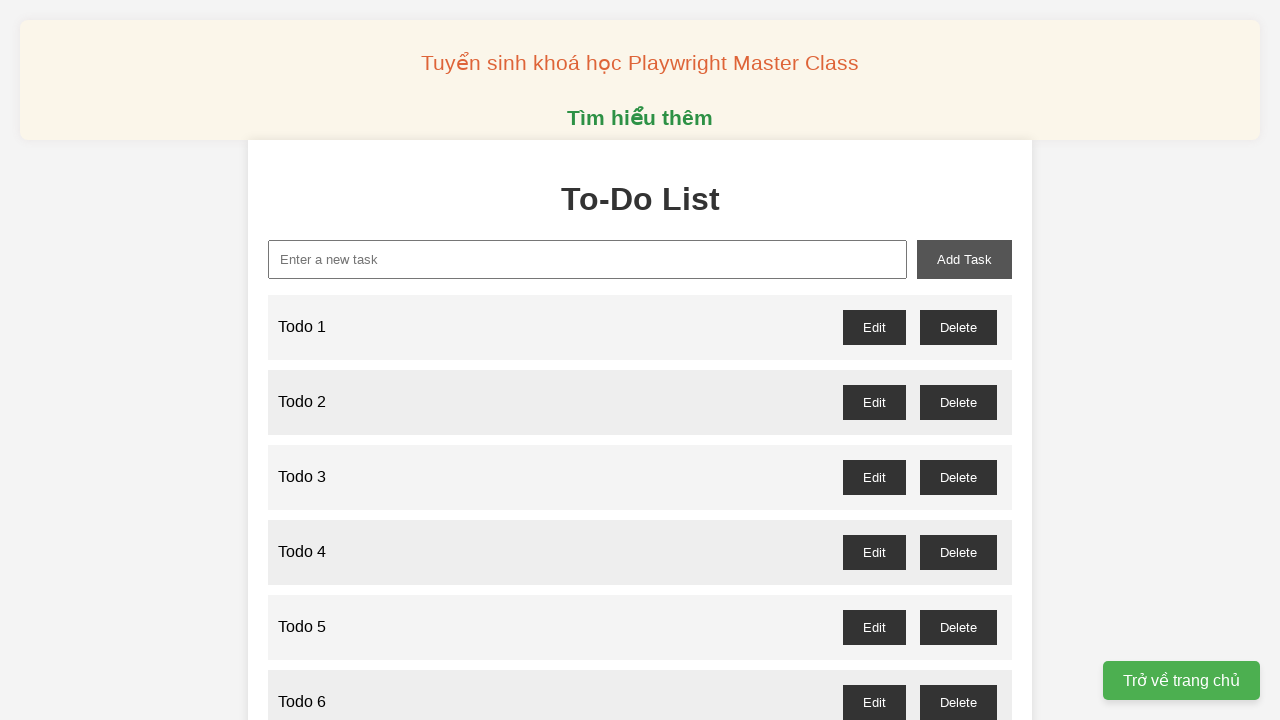

Filled new task input with 'Todo 82' on xpath=//input[@id='new-task']
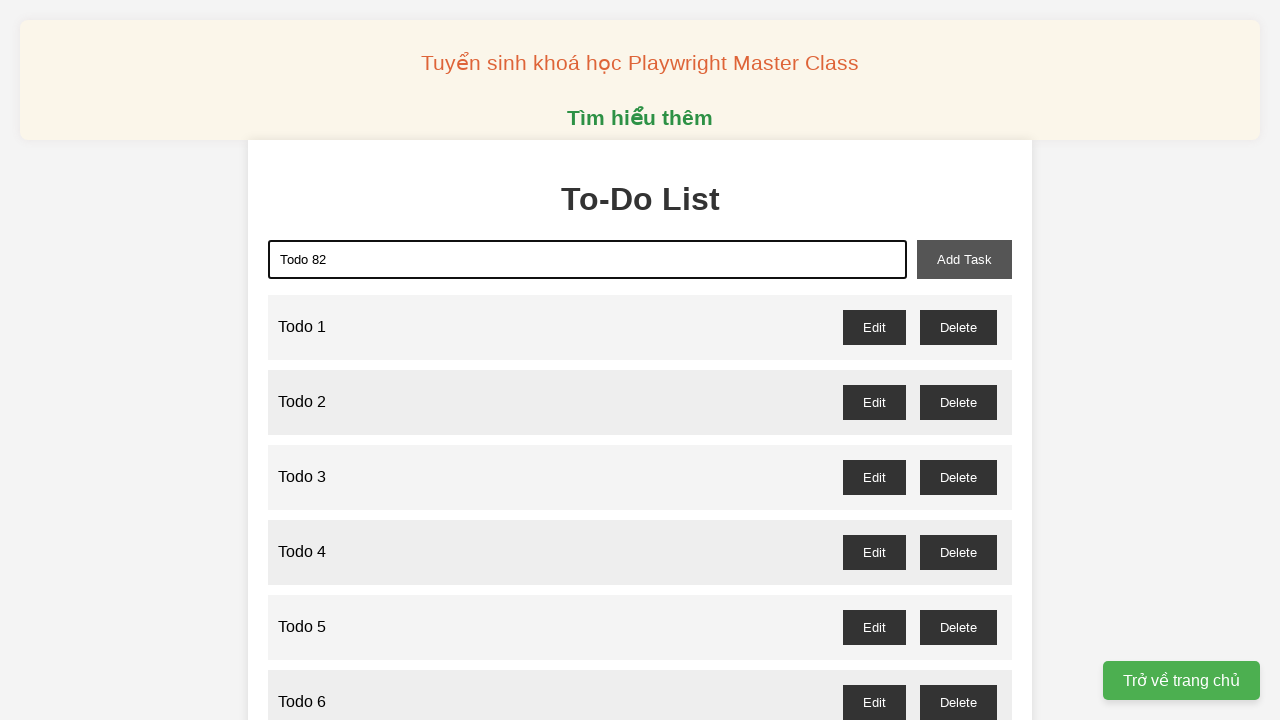

Clicked add task button for 'Todo 82' at (964, 259) on xpath=//button[@id='add-task']
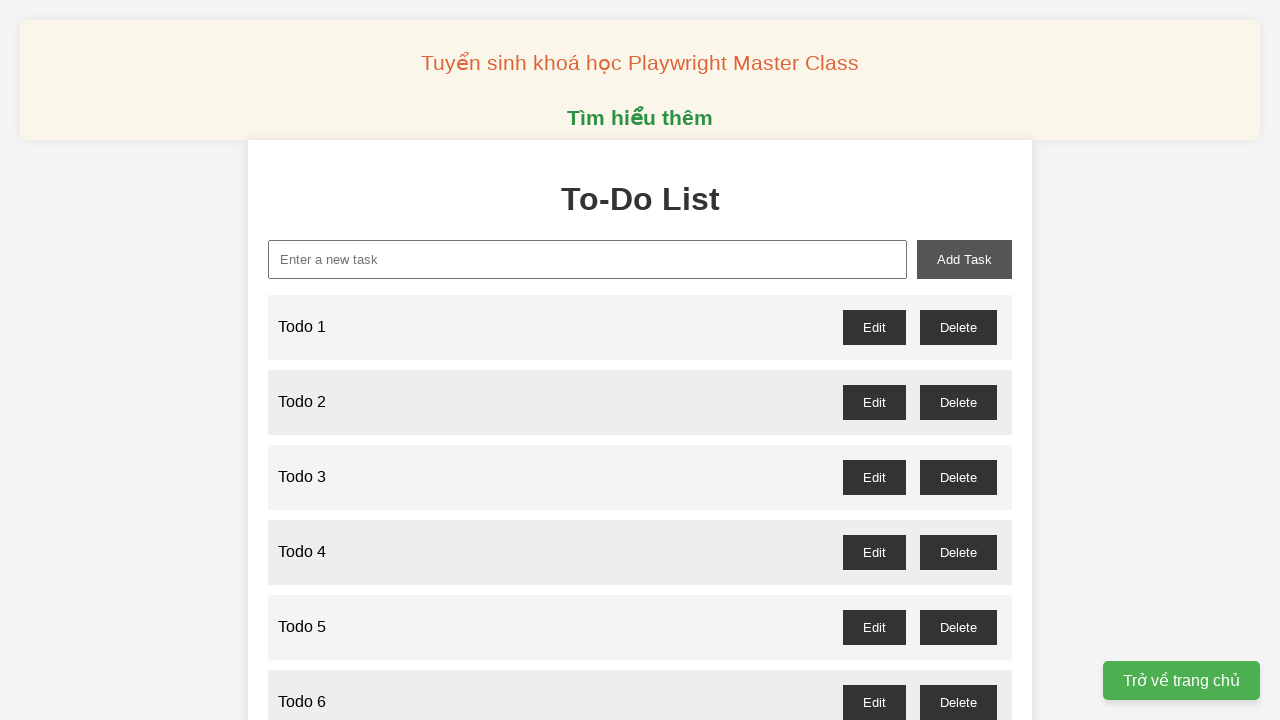

Filled new task input with 'Todo 83' on xpath=//input[@id='new-task']
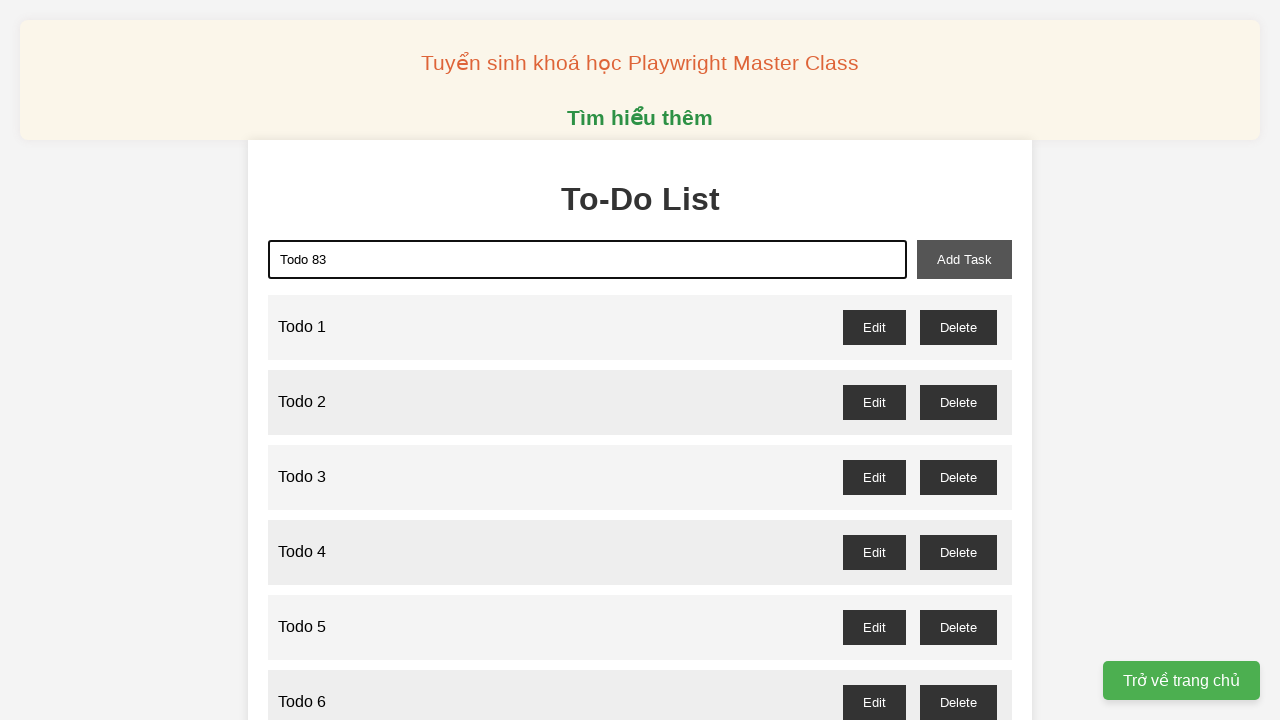

Clicked add task button for 'Todo 83' at (964, 259) on xpath=//button[@id='add-task']
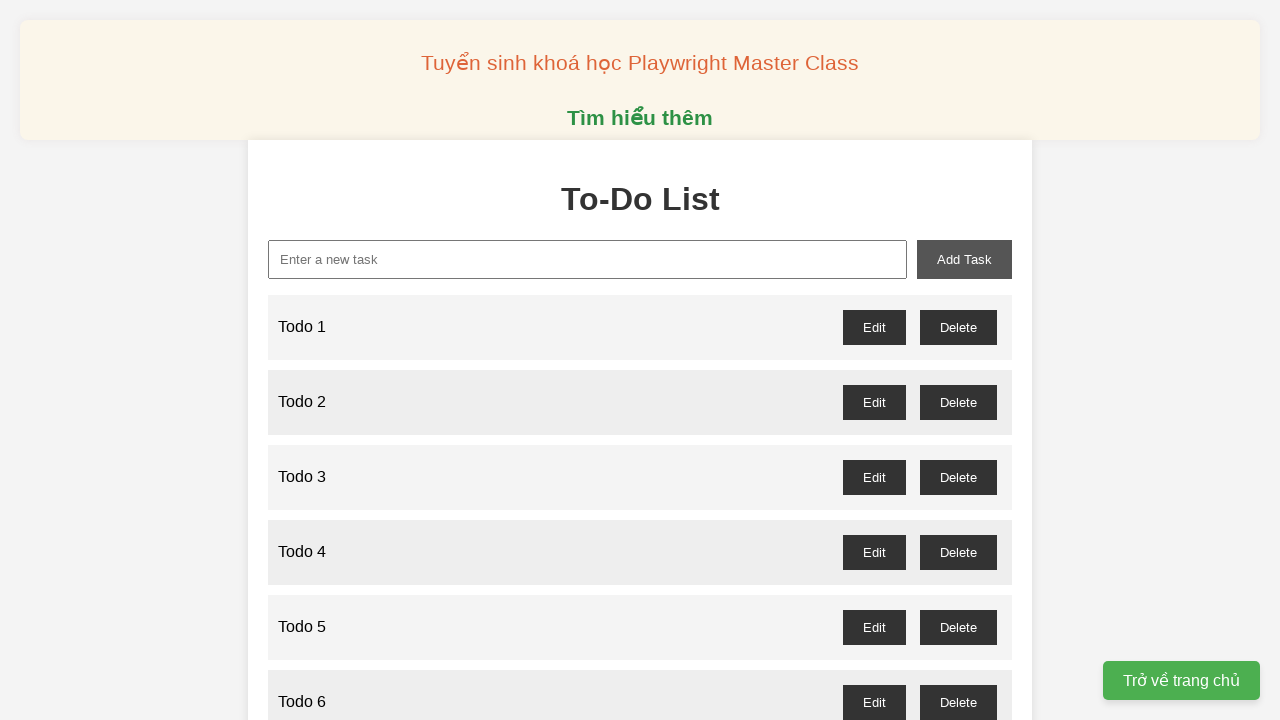

Filled new task input with 'Todo 84' on xpath=//input[@id='new-task']
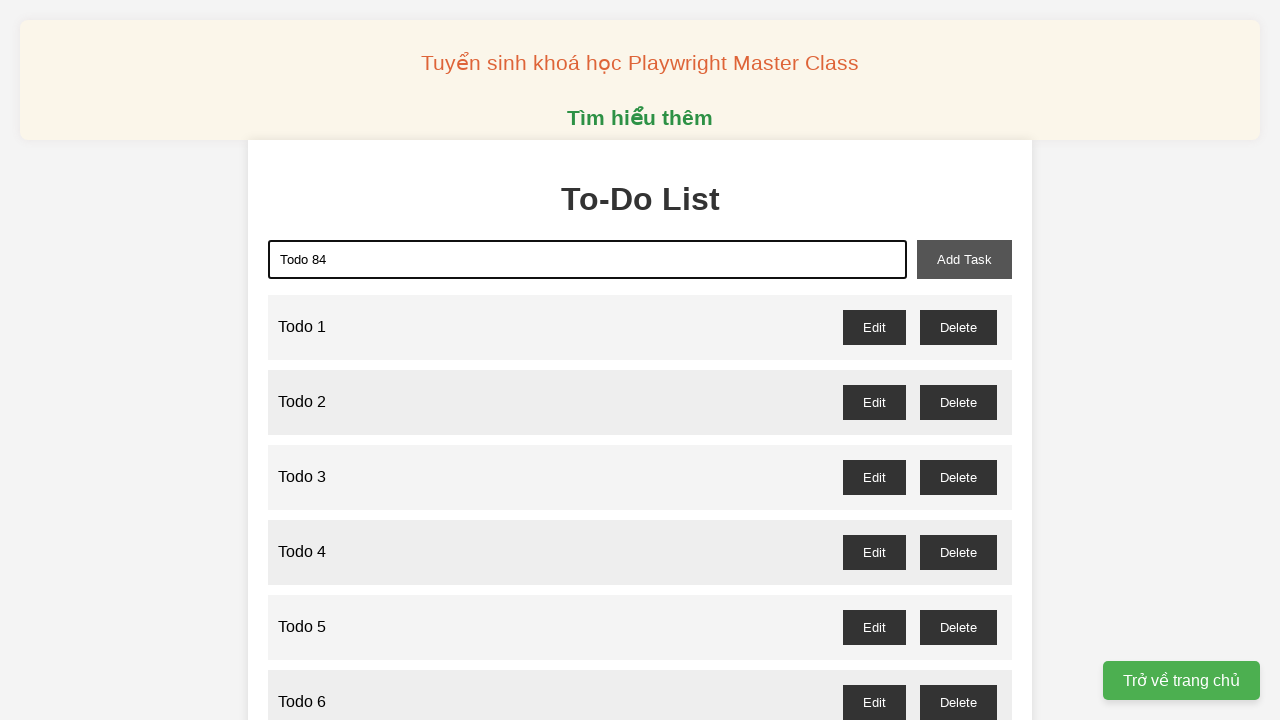

Clicked add task button for 'Todo 84' at (964, 259) on xpath=//button[@id='add-task']
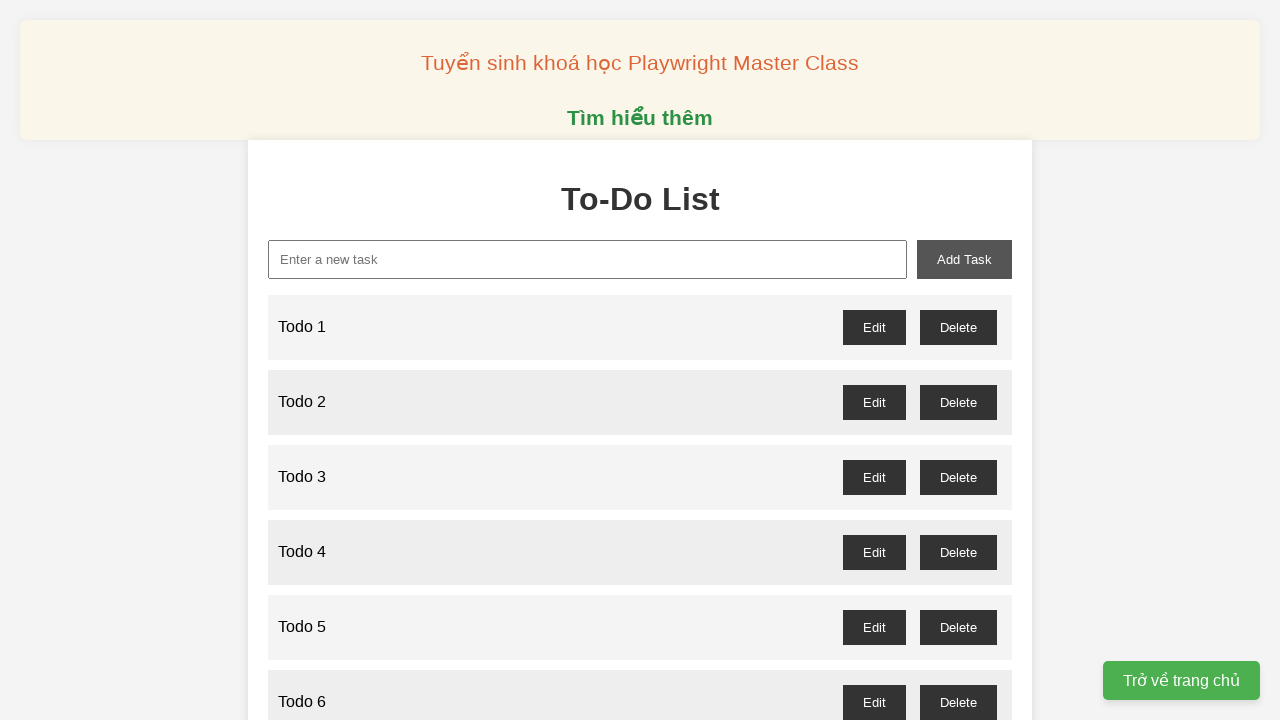

Filled new task input with 'Todo 85' on xpath=//input[@id='new-task']
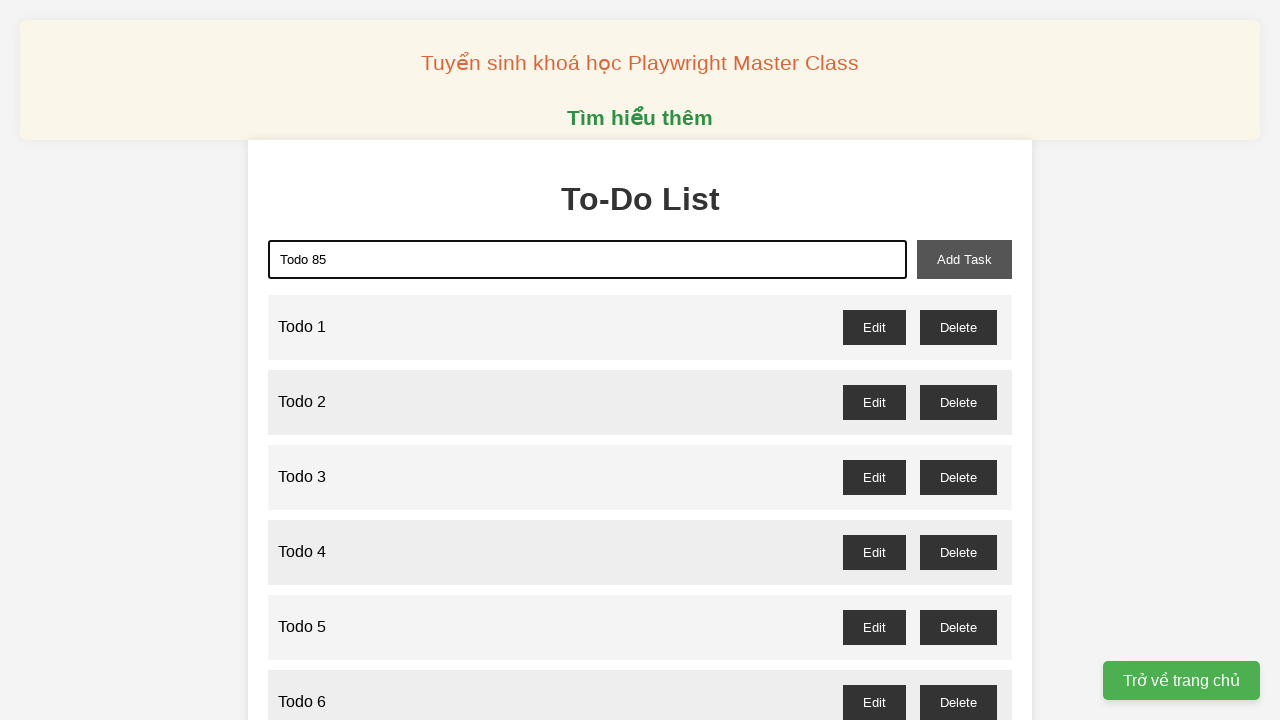

Clicked add task button for 'Todo 85' at (964, 259) on xpath=//button[@id='add-task']
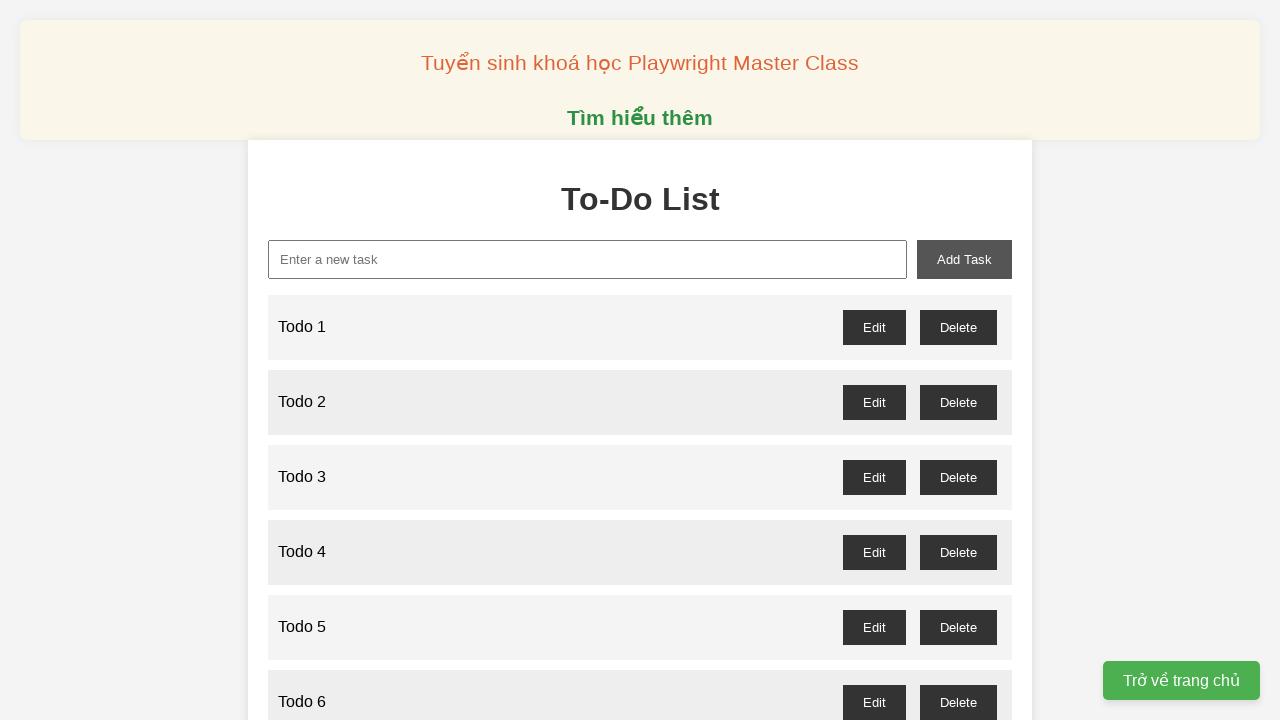

Filled new task input with 'Todo 86' on xpath=//input[@id='new-task']
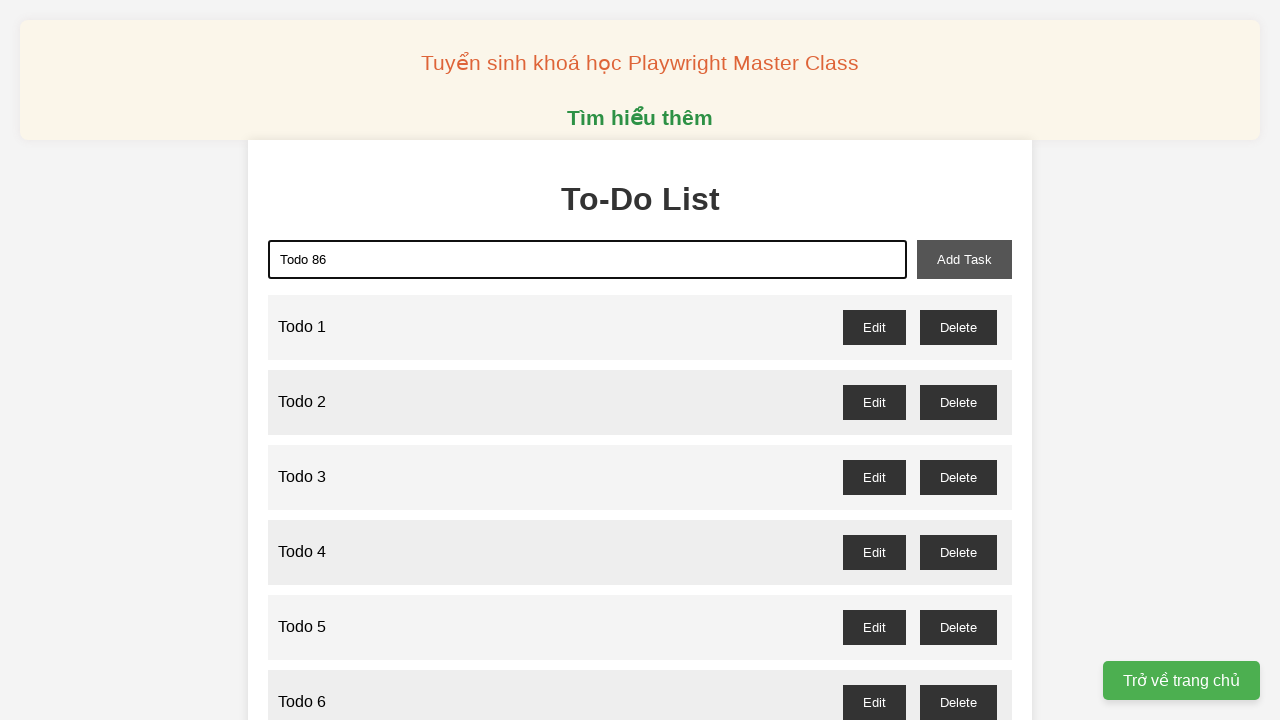

Clicked add task button for 'Todo 86' at (964, 259) on xpath=//button[@id='add-task']
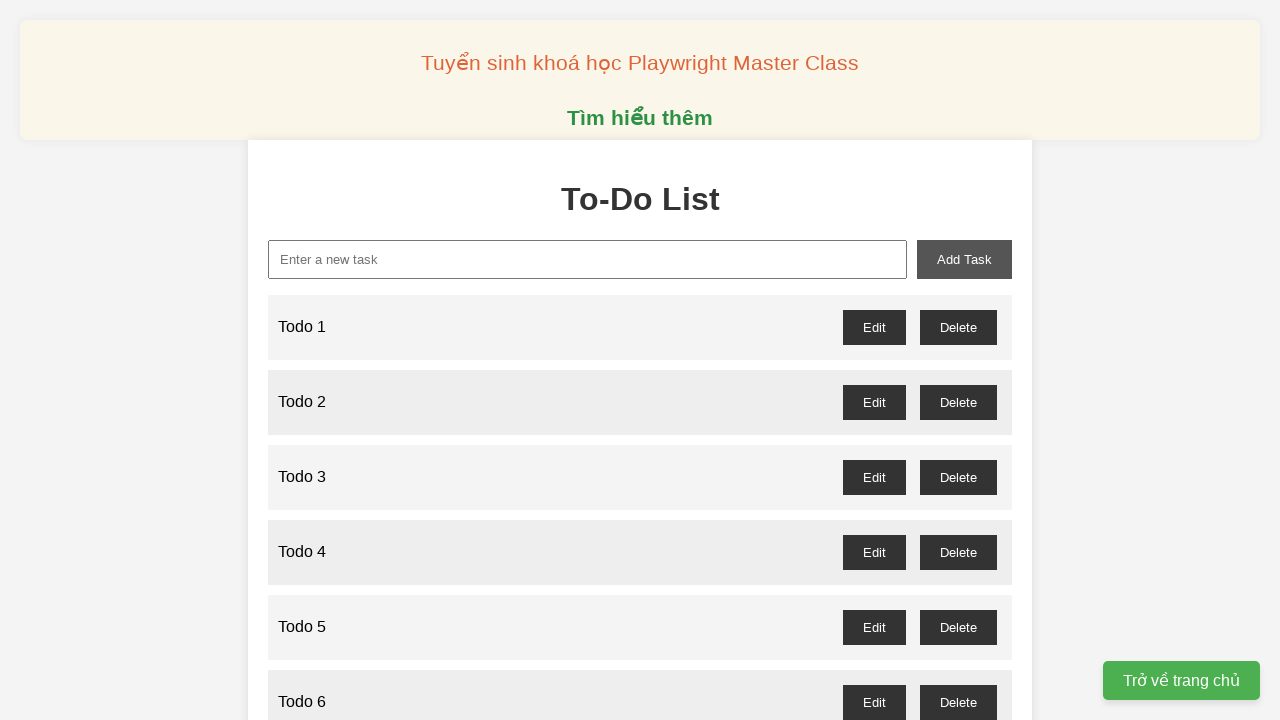

Filled new task input with 'Todo 87' on xpath=//input[@id='new-task']
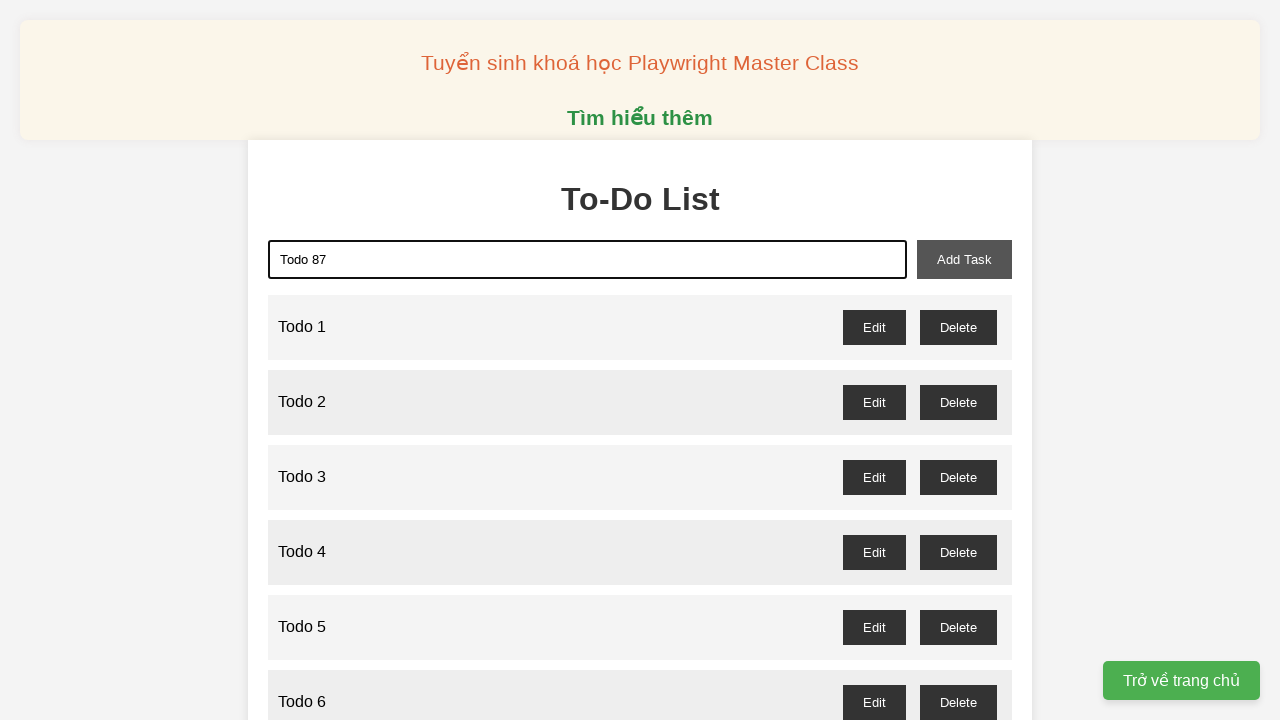

Clicked add task button for 'Todo 87' at (964, 259) on xpath=//button[@id='add-task']
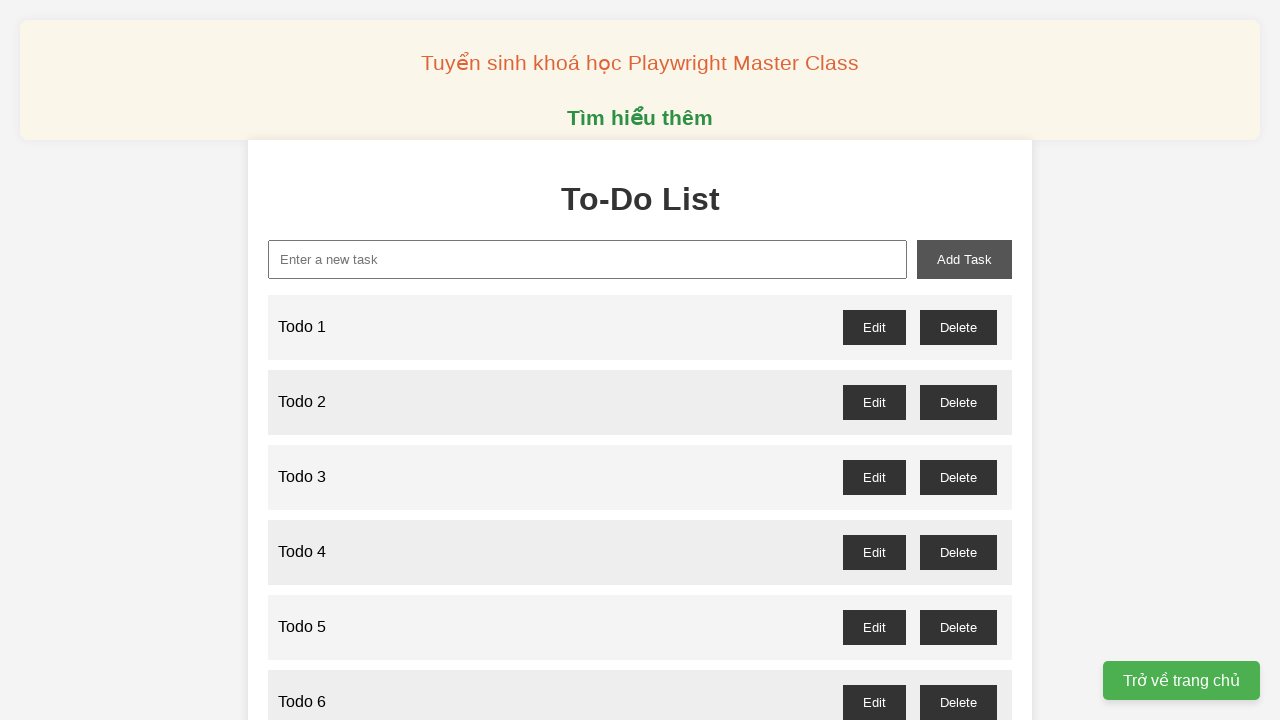

Filled new task input with 'Todo 88' on xpath=//input[@id='new-task']
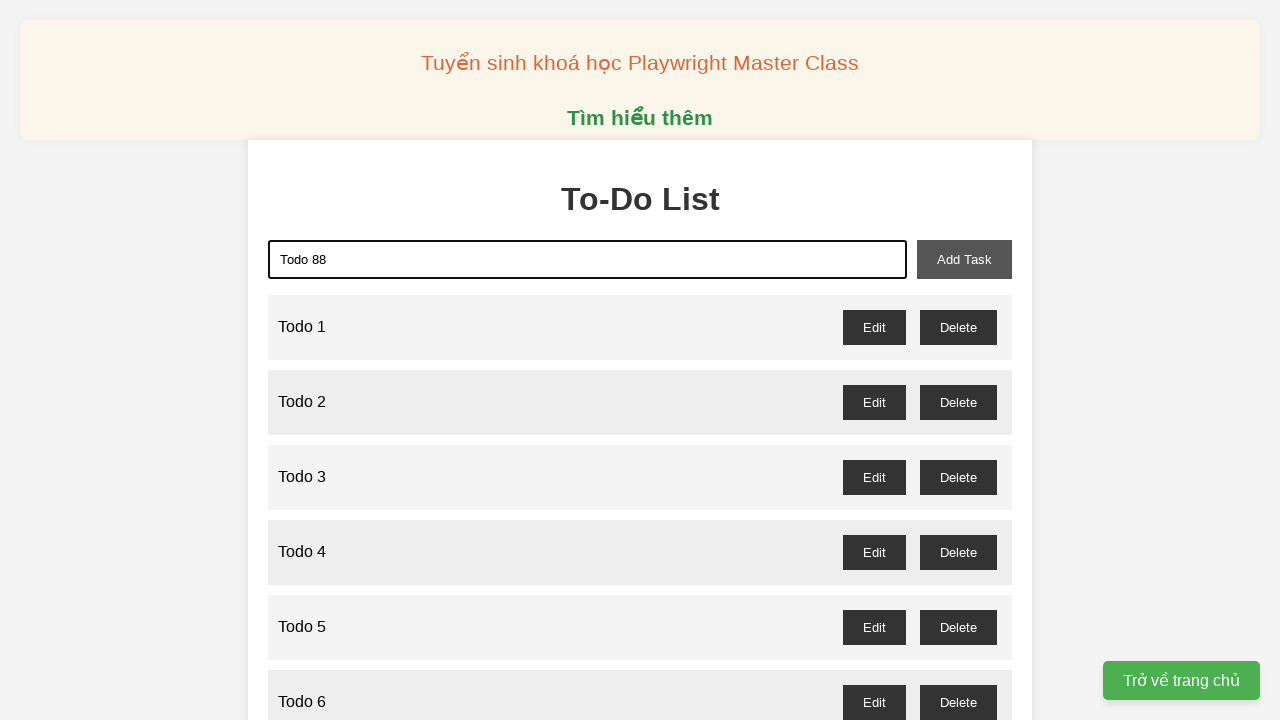

Clicked add task button for 'Todo 88' at (964, 259) on xpath=//button[@id='add-task']
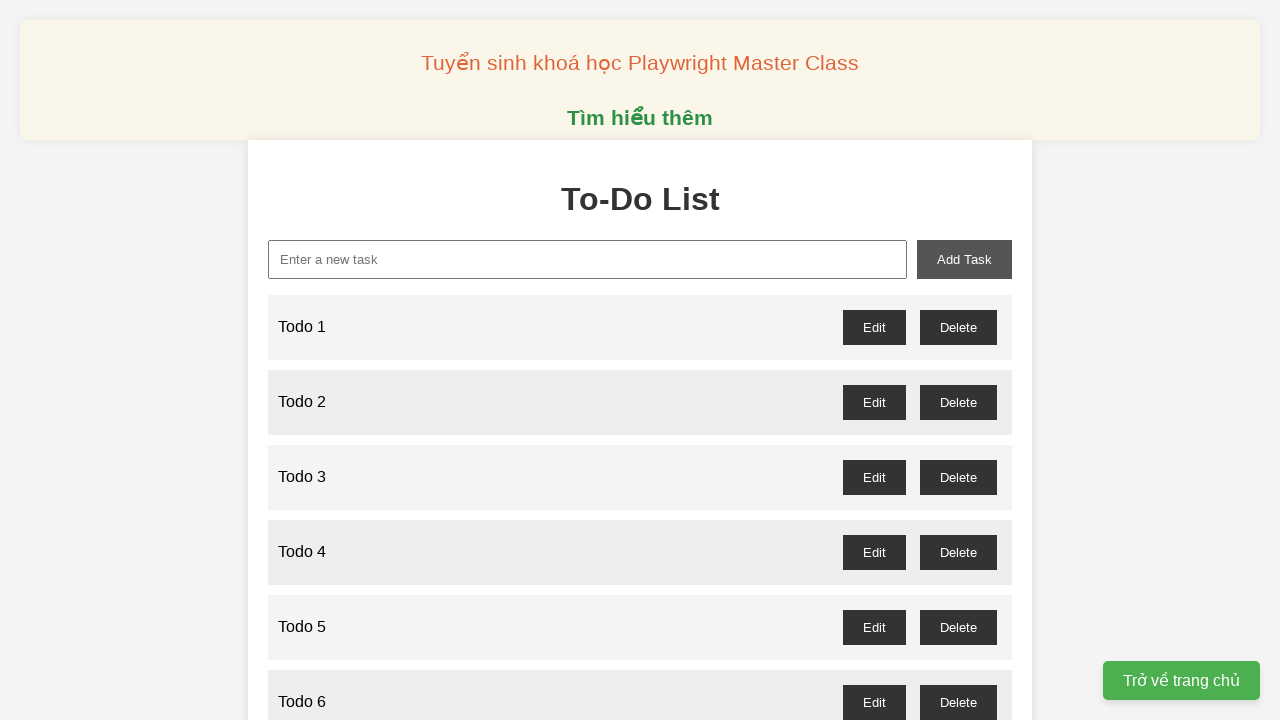

Filled new task input with 'Todo 89' on xpath=//input[@id='new-task']
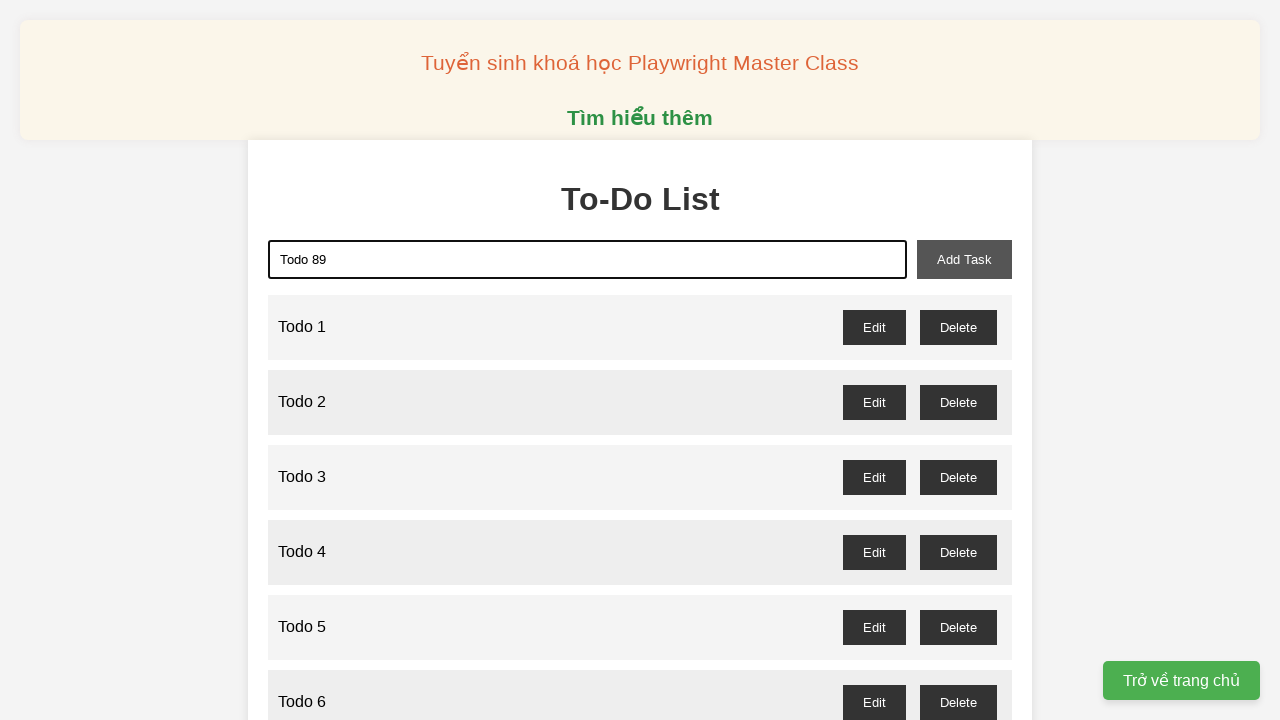

Clicked add task button for 'Todo 89' at (964, 259) on xpath=//button[@id='add-task']
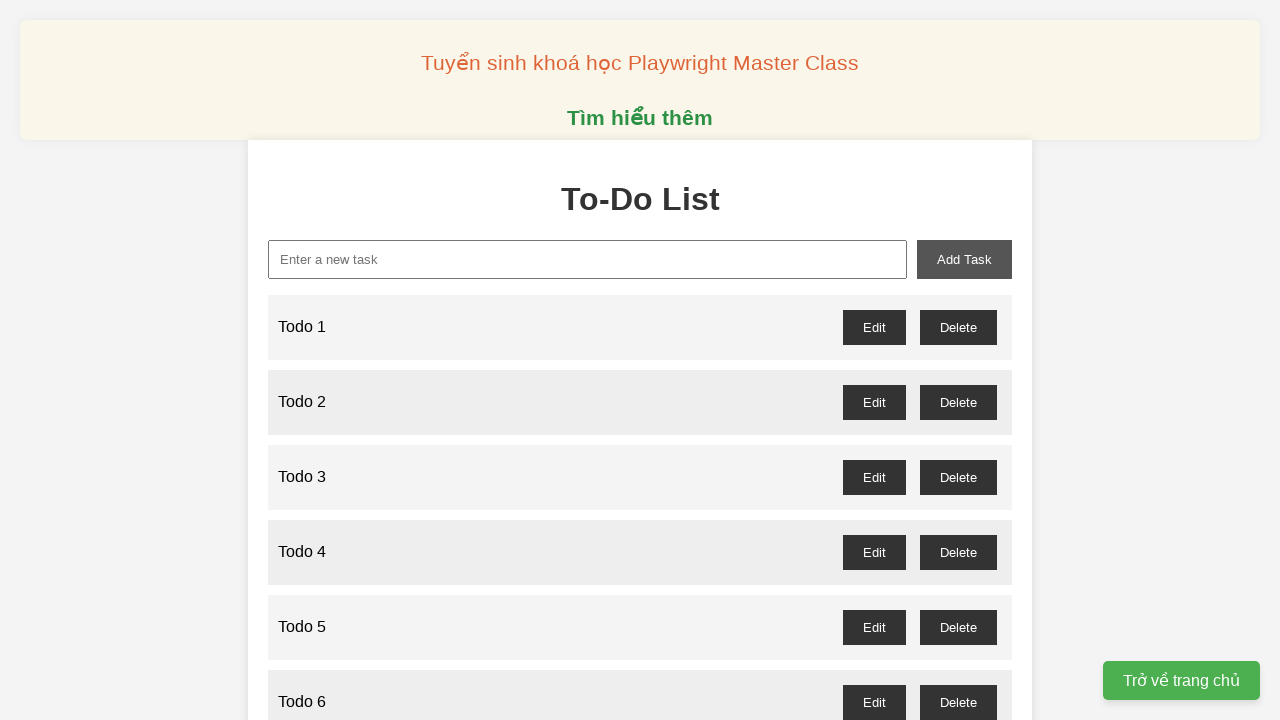

Filled new task input with 'Todo 90' on xpath=//input[@id='new-task']
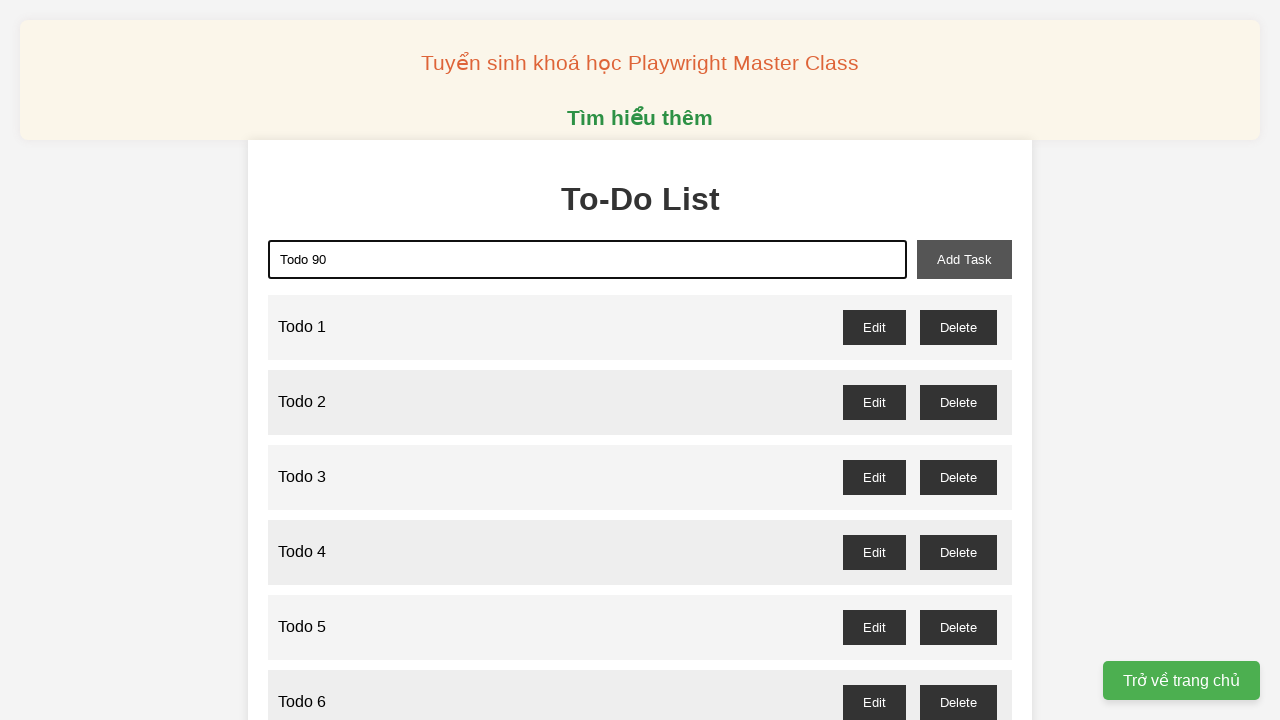

Clicked add task button for 'Todo 90' at (964, 259) on xpath=//button[@id='add-task']
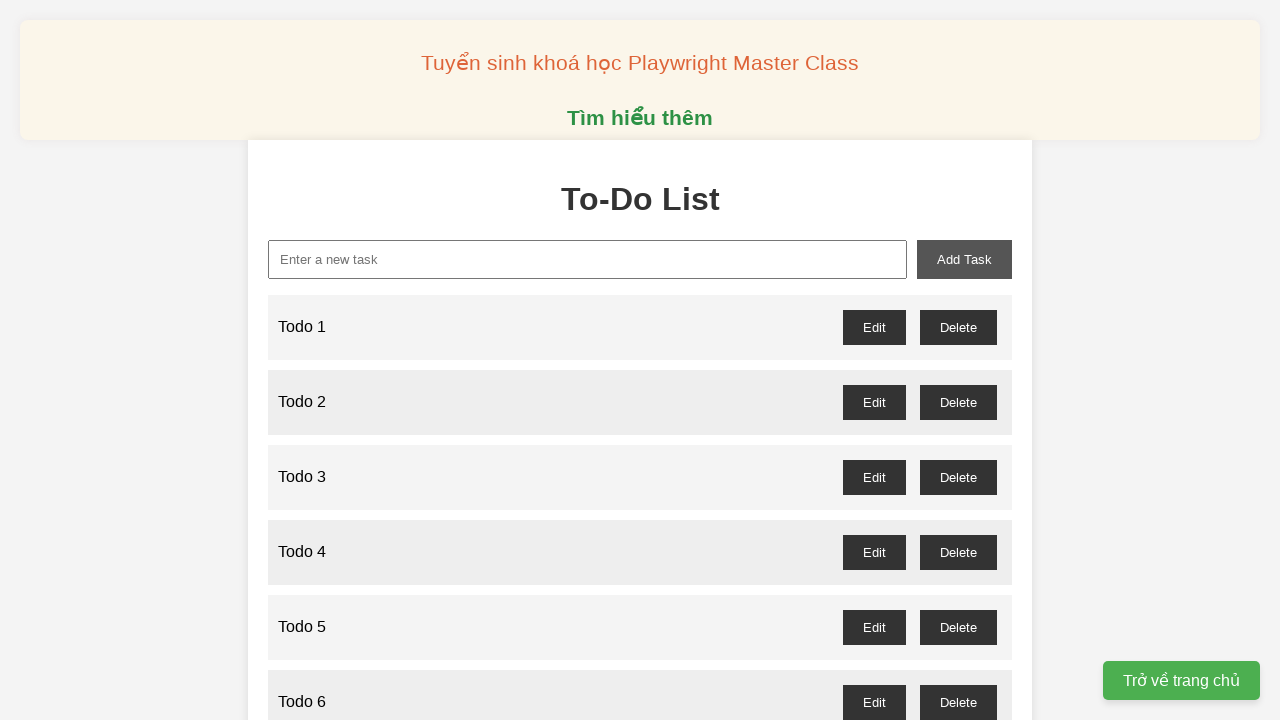

Filled new task input with 'Todo 91' on xpath=//input[@id='new-task']
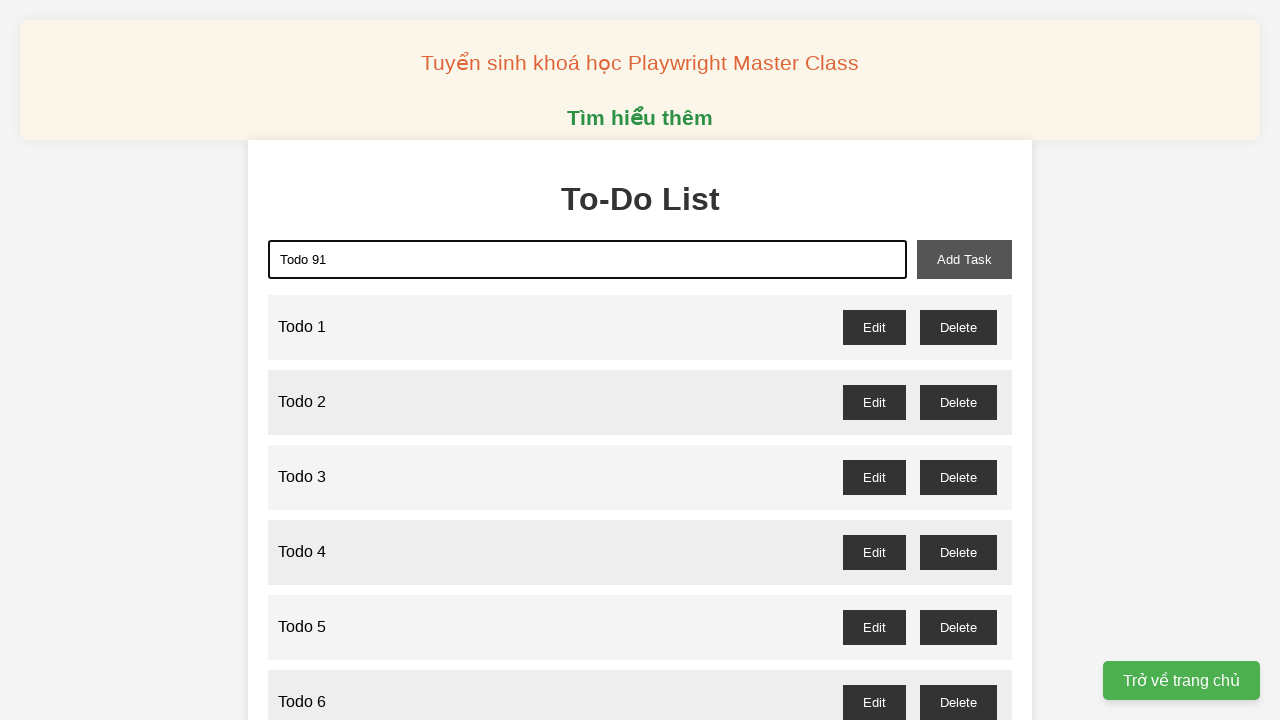

Clicked add task button for 'Todo 91' at (964, 259) on xpath=//button[@id='add-task']
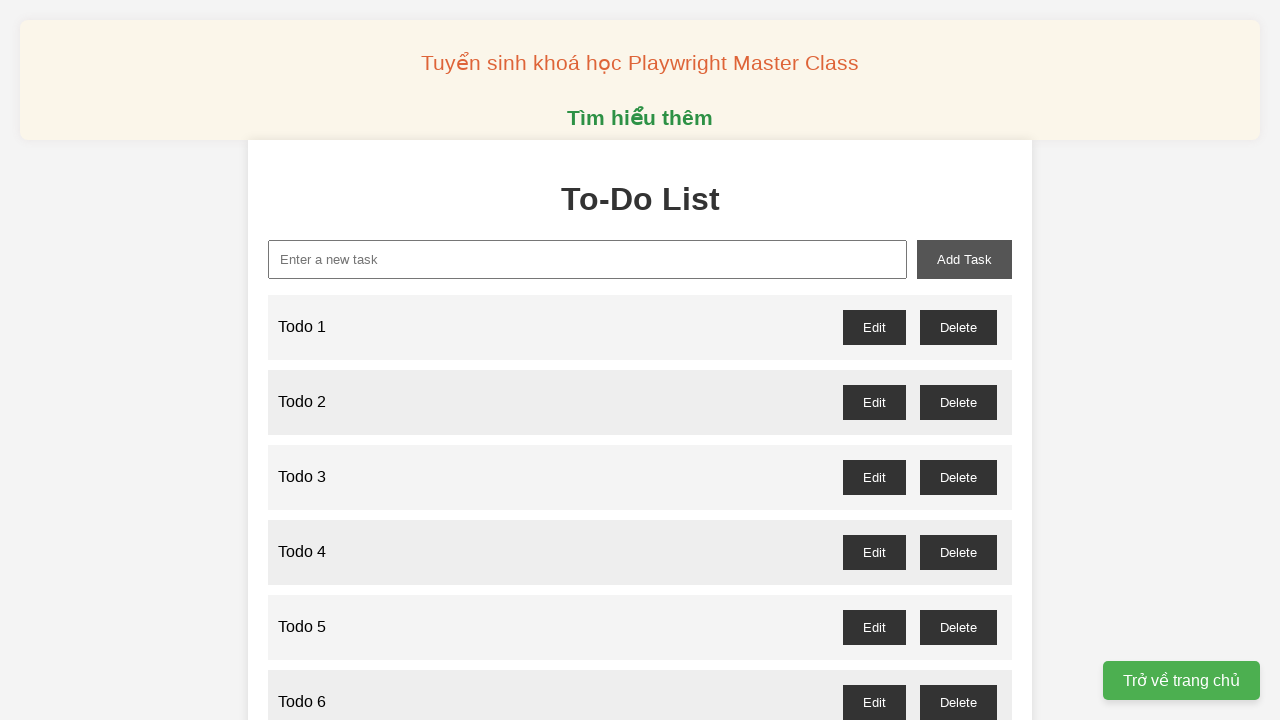

Filled new task input with 'Todo 92' on xpath=//input[@id='new-task']
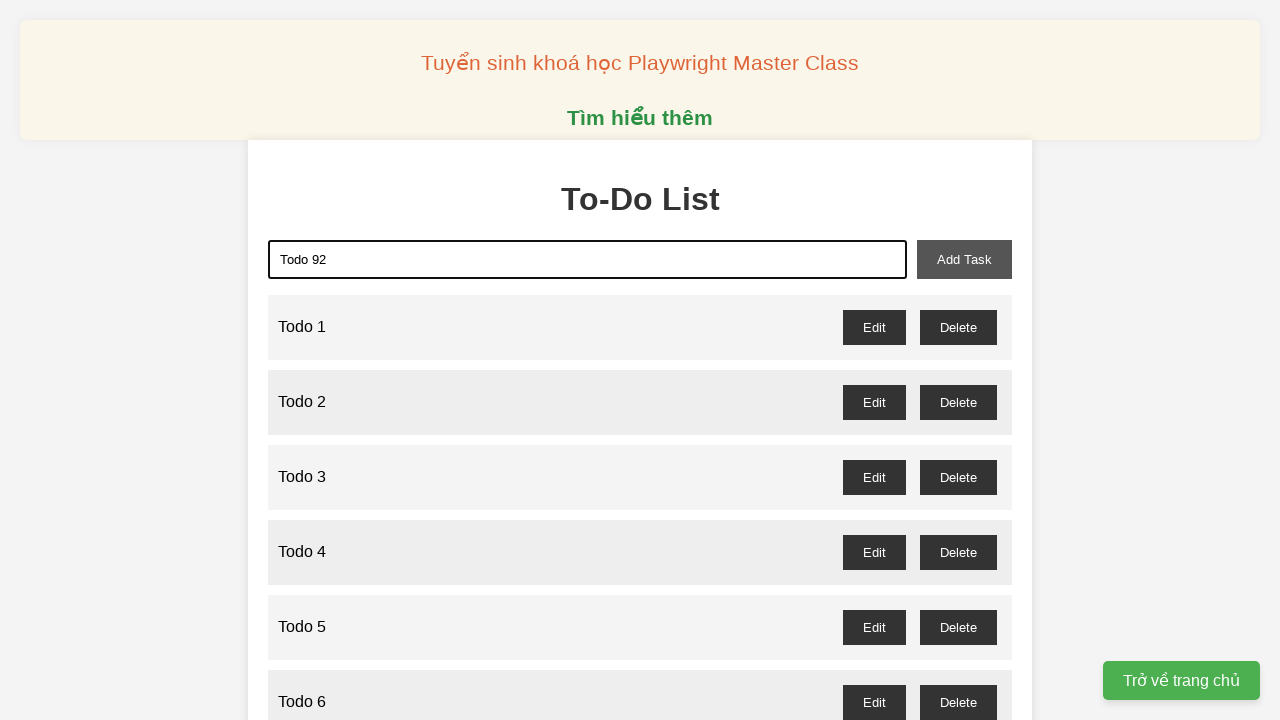

Clicked add task button for 'Todo 92' at (964, 259) on xpath=//button[@id='add-task']
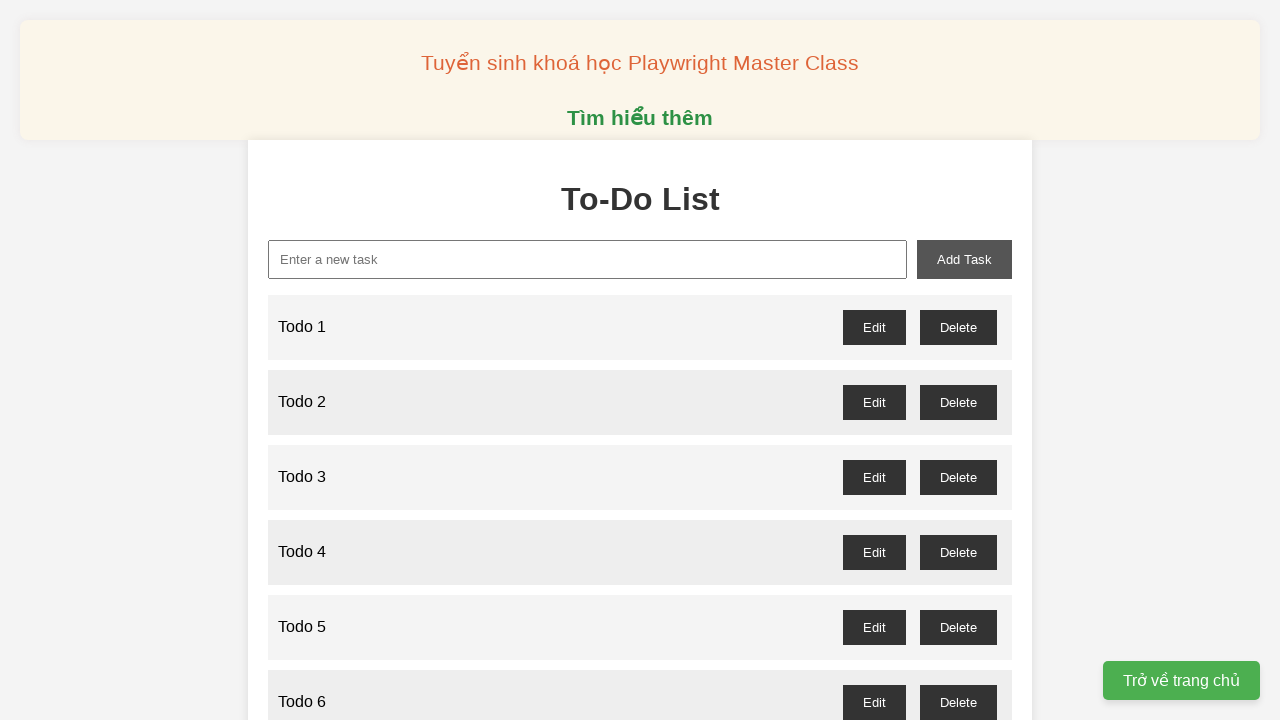

Filled new task input with 'Todo 93' on xpath=//input[@id='new-task']
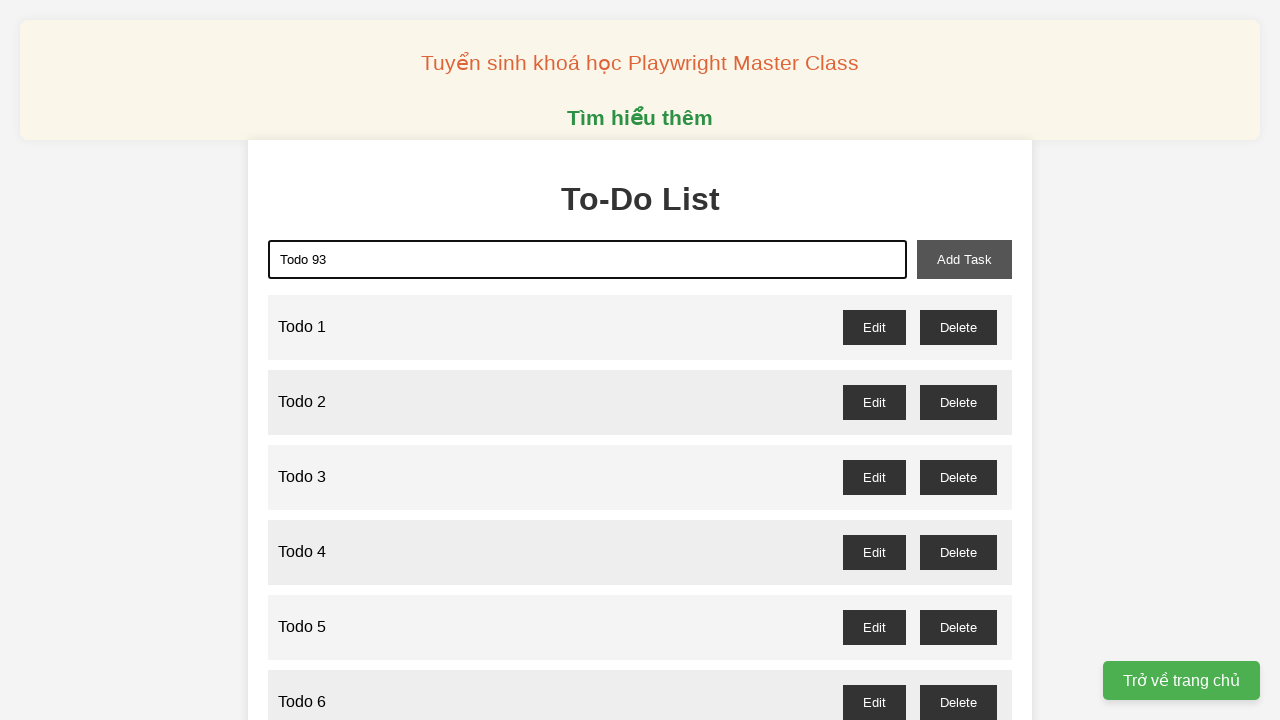

Clicked add task button for 'Todo 93' at (964, 259) on xpath=//button[@id='add-task']
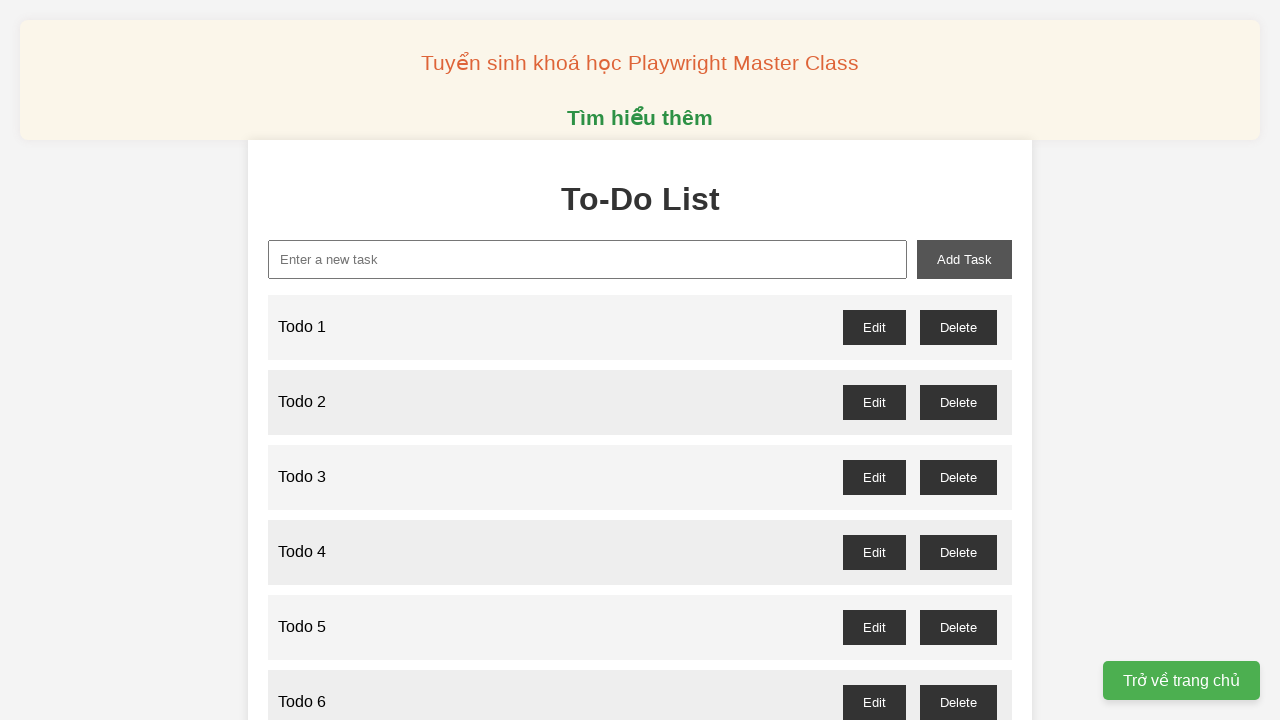

Filled new task input with 'Todo 94' on xpath=//input[@id='new-task']
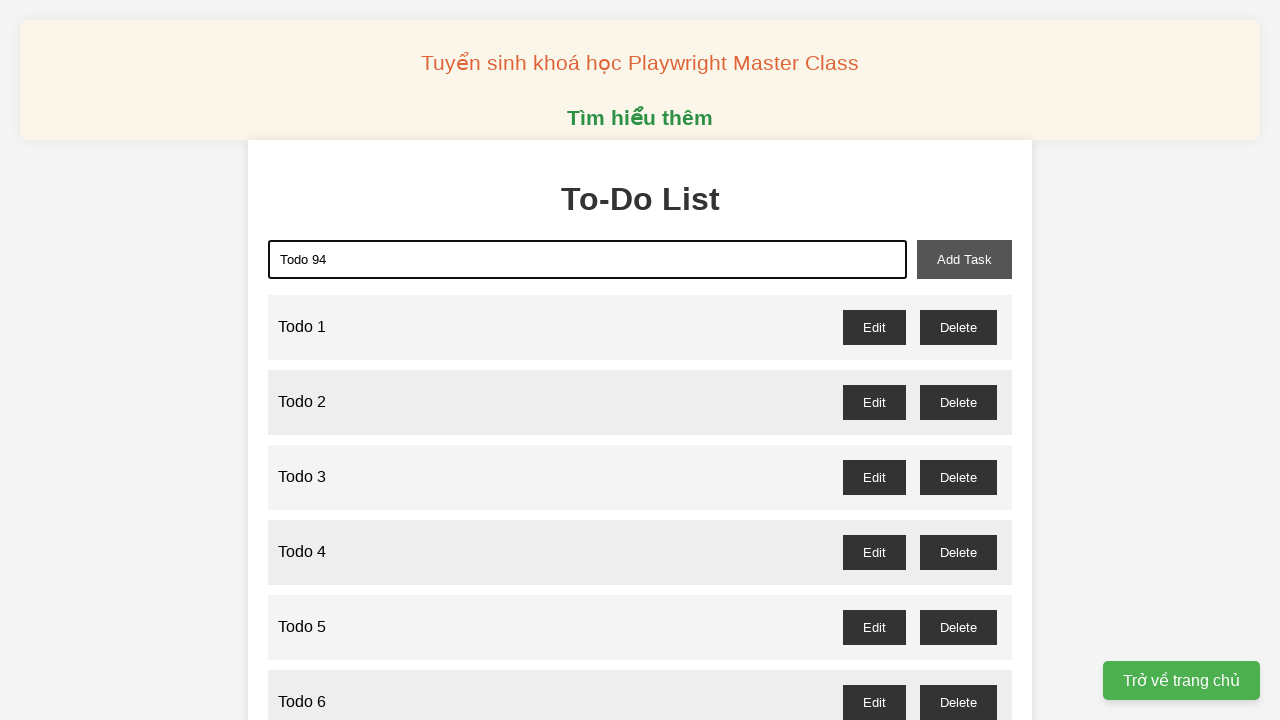

Clicked add task button for 'Todo 94' at (964, 259) on xpath=//button[@id='add-task']
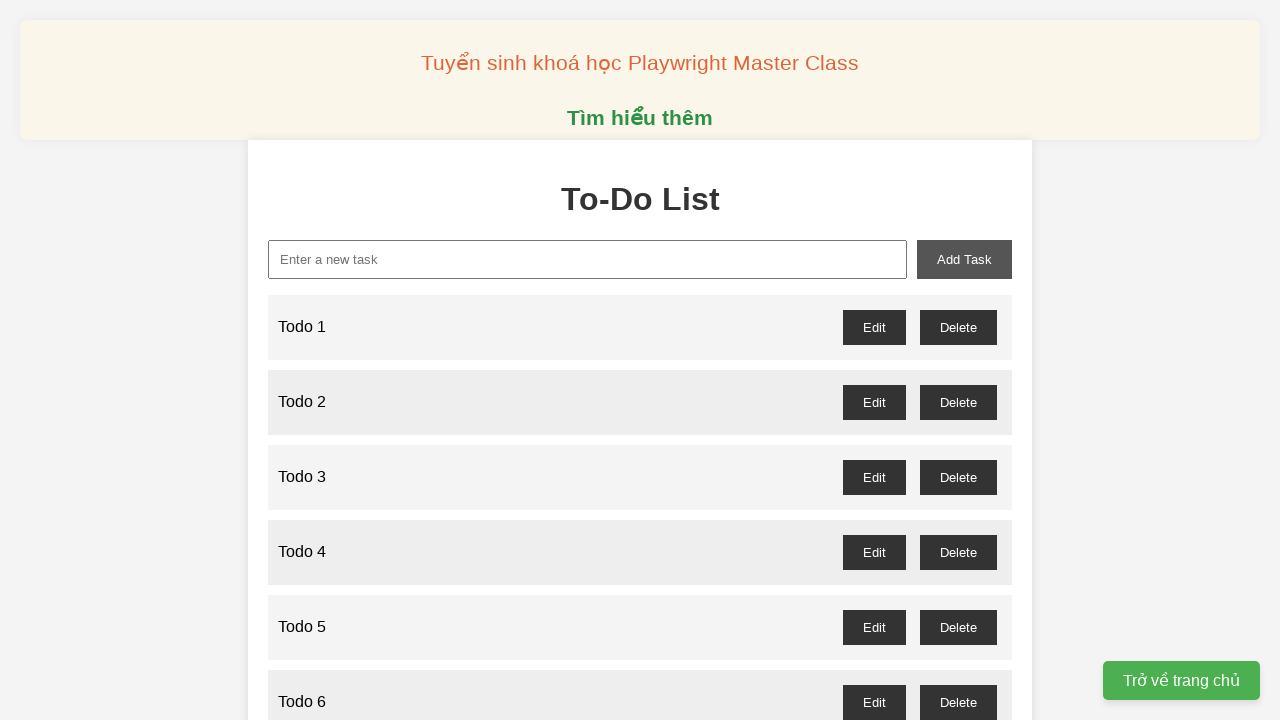

Filled new task input with 'Todo 95' on xpath=//input[@id='new-task']
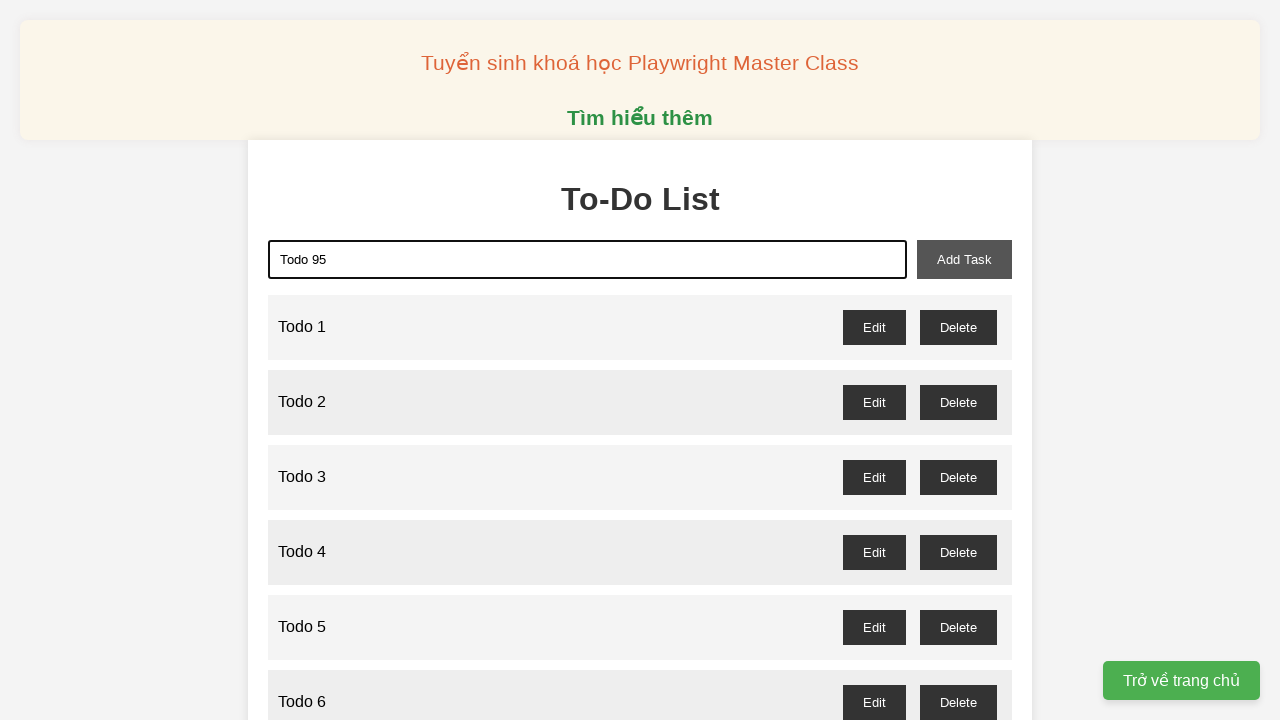

Clicked add task button for 'Todo 95' at (964, 259) on xpath=//button[@id='add-task']
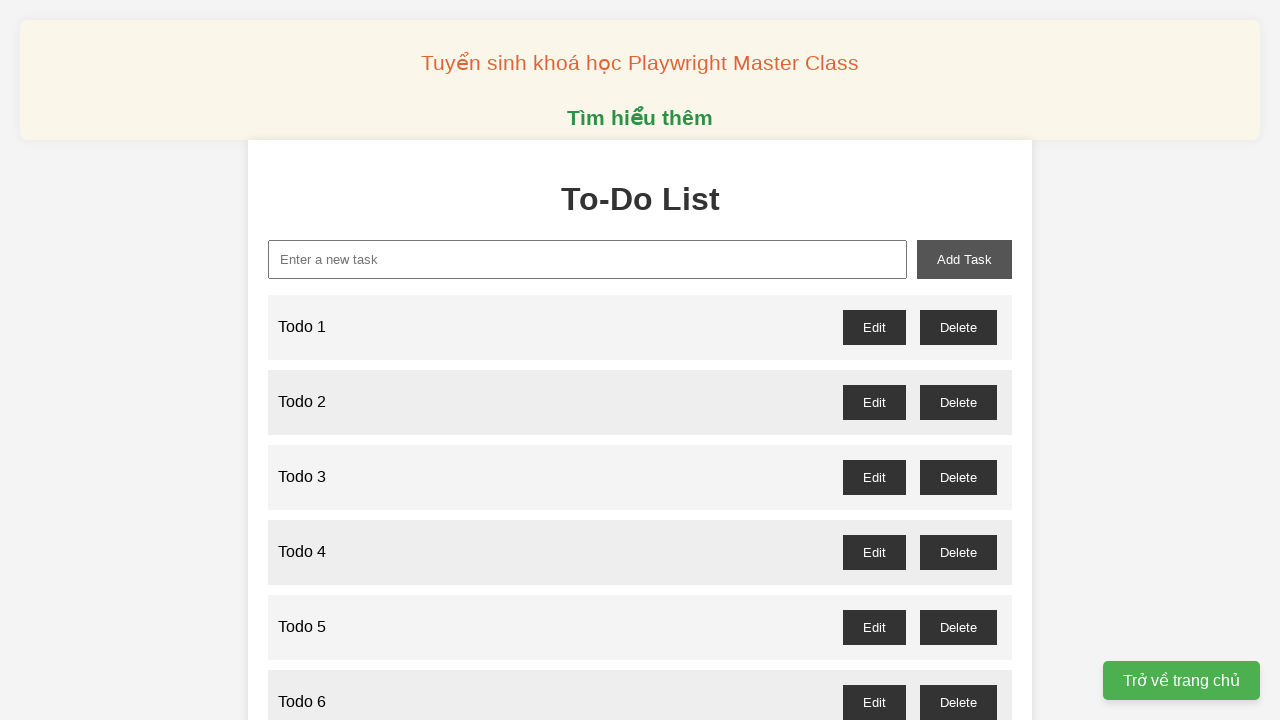

Filled new task input with 'Todo 96' on xpath=//input[@id='new-task']
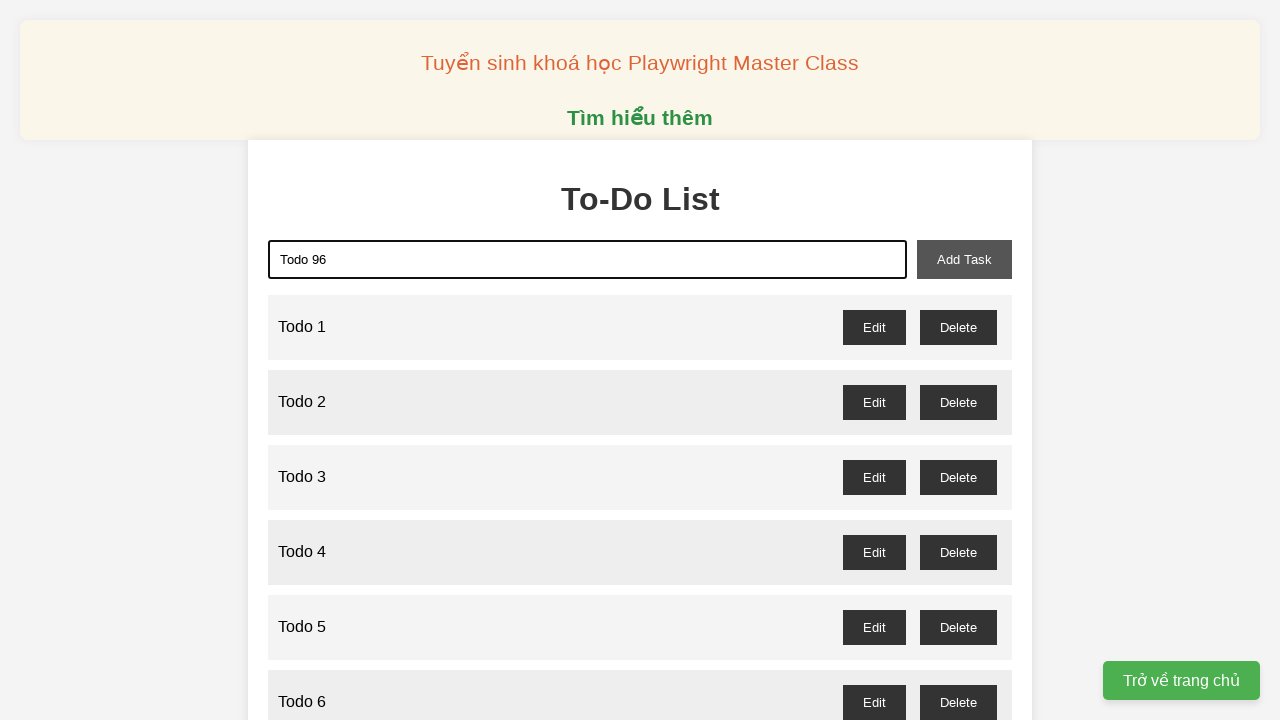

Clicked add task button for 'Todo 96' at (964, 259) on xpath=//button[@id='add-task']
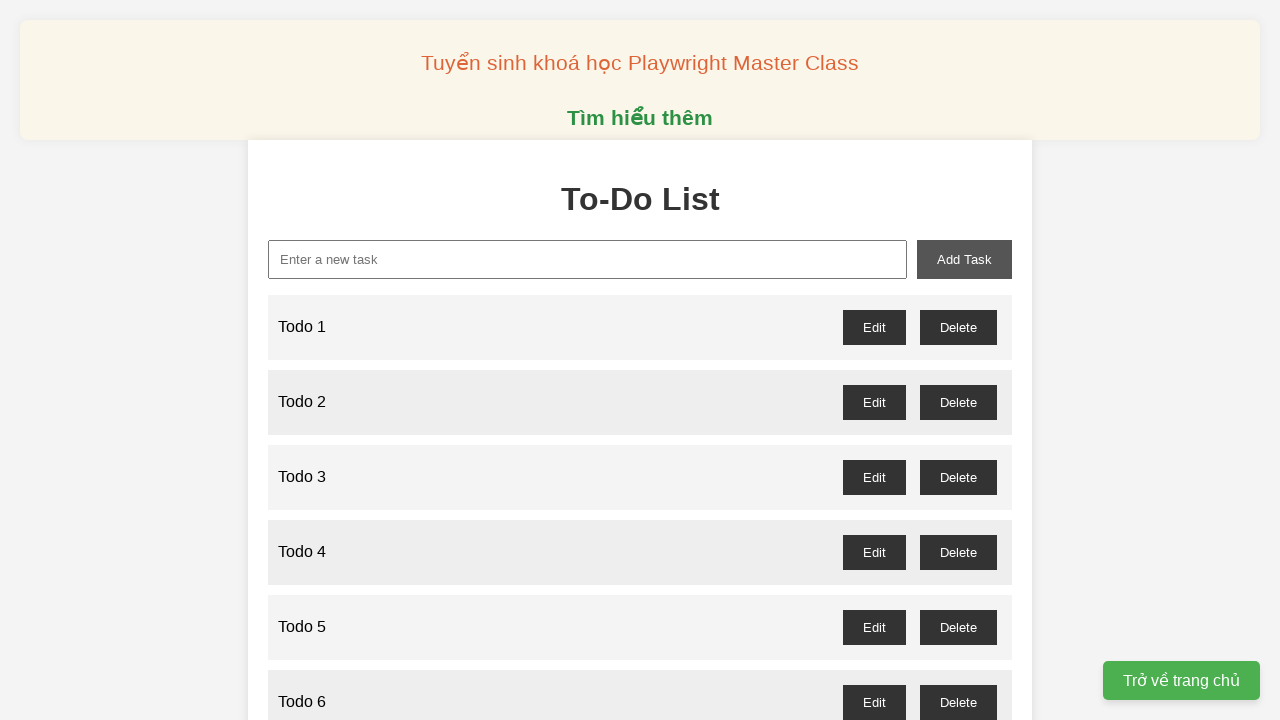

Filled new task input with 'Todo 97' on xpath=//input[@id='new-task']
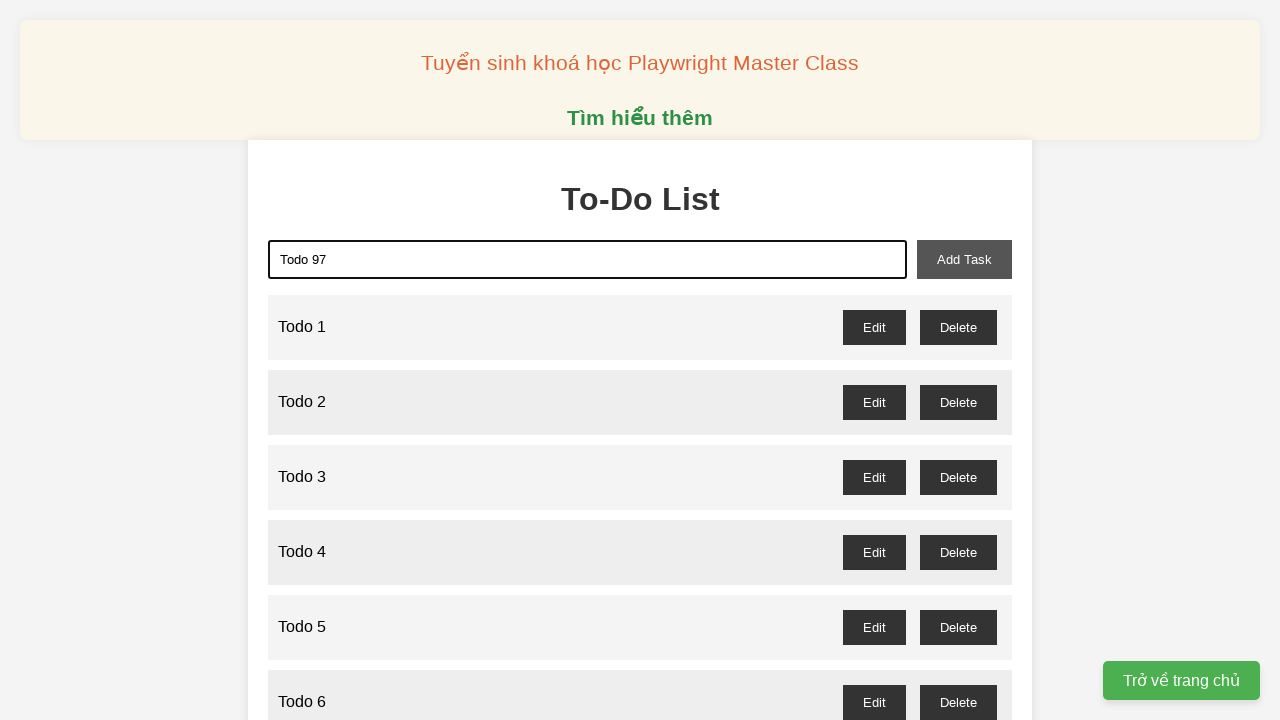

Clicked add task button for 'Todo 97' at (964, 259) on xpath=//button[@id='add-task']
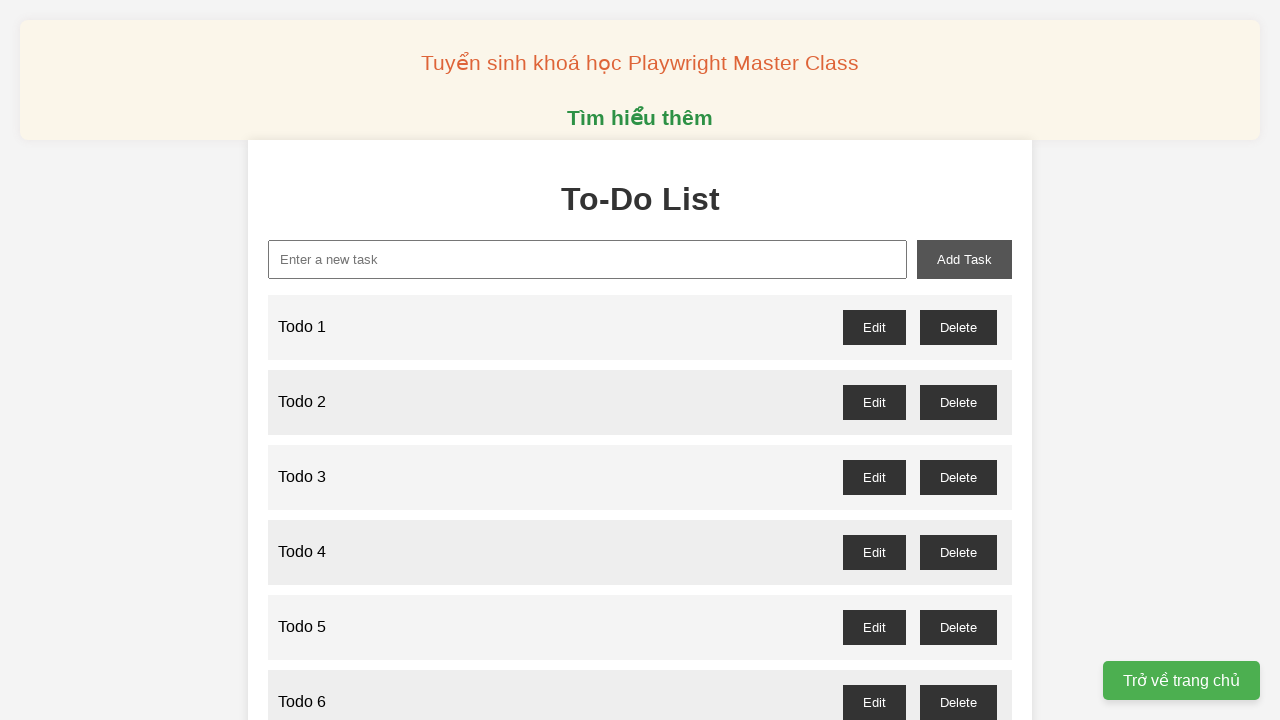

Filled new task input with 'Todo 98' on xpath=//input[@id='new-task']
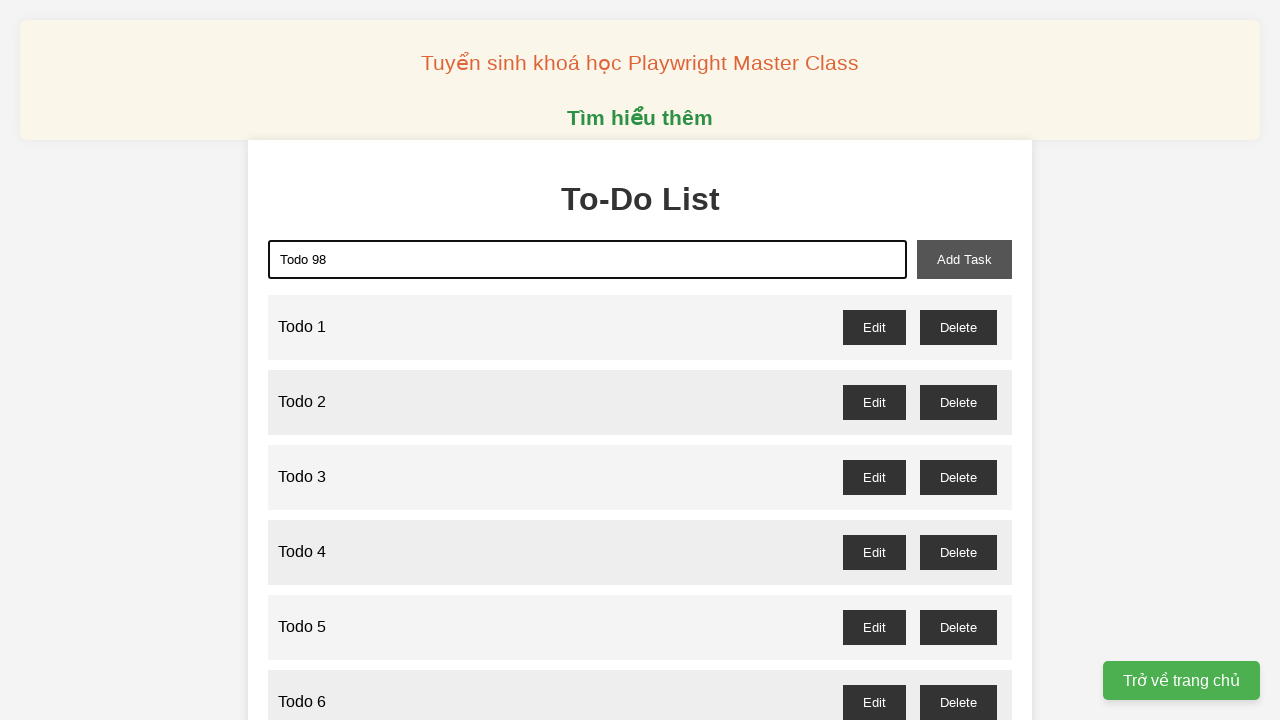

Clicked add task button for 'Todo 98' at (964, 259) on xpath=//button[@id='add-task']
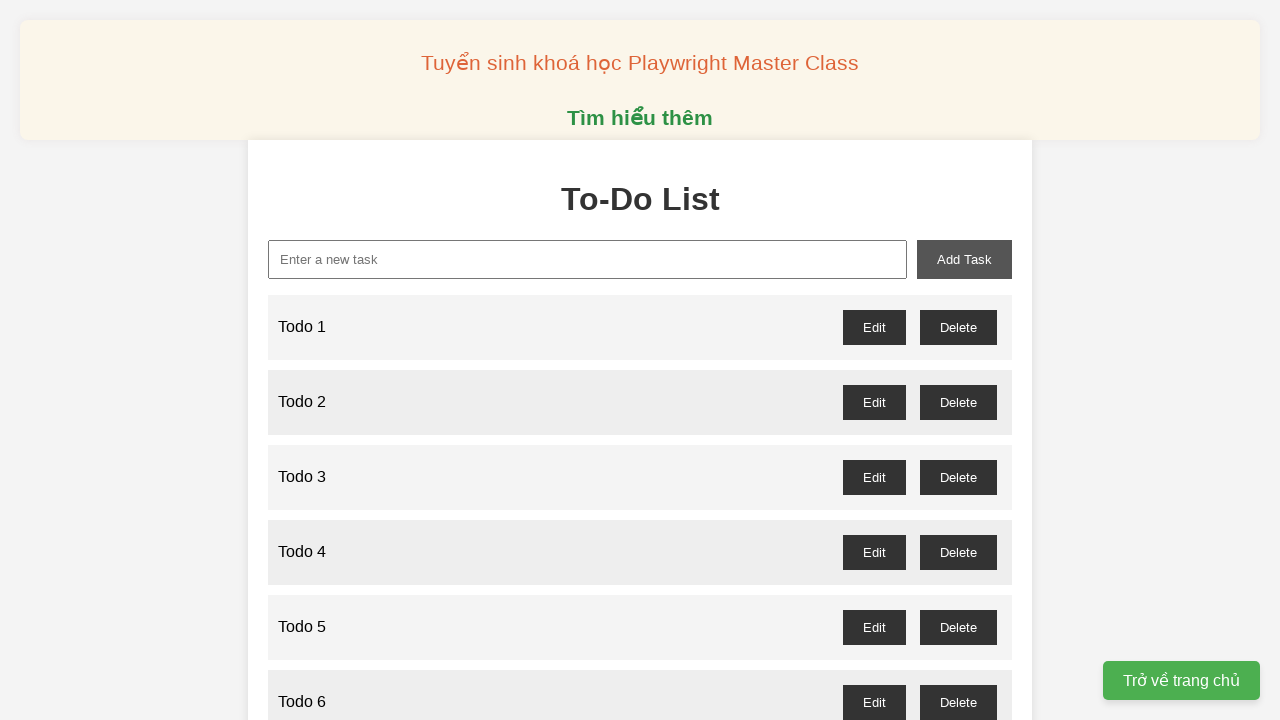

Filled new task input with 'Todo 99' on xpath=//input[@id='new-task']
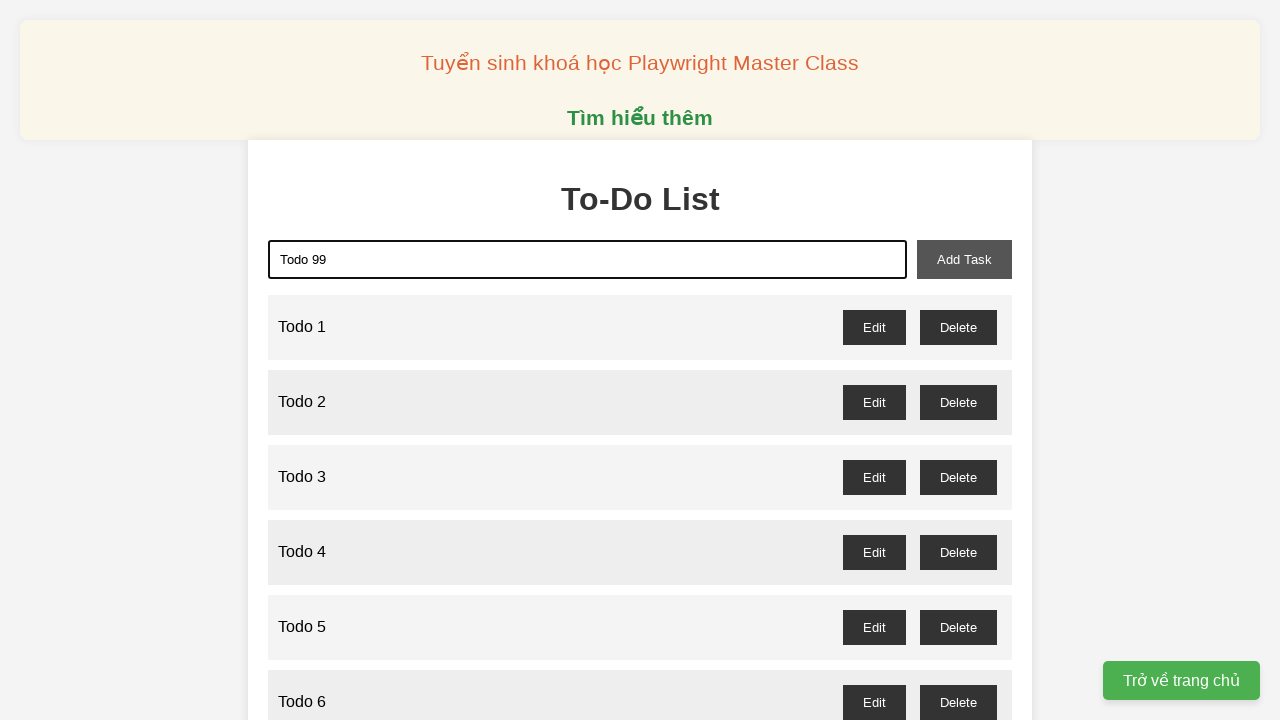

Clicked add task button for 'Todo 99' at (964, 259) on xpath=//button[@id='add-task']
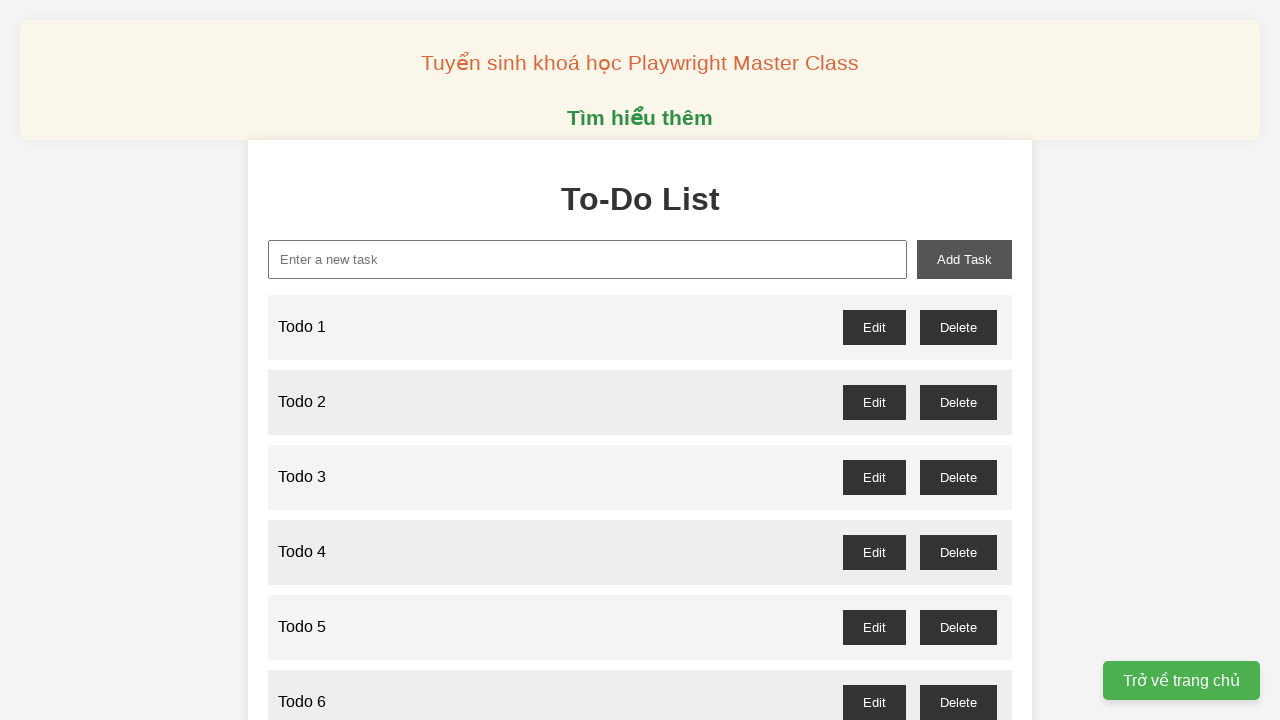

Filled new task input with 'Todo 100' on xpath=//input[@id='new-task']
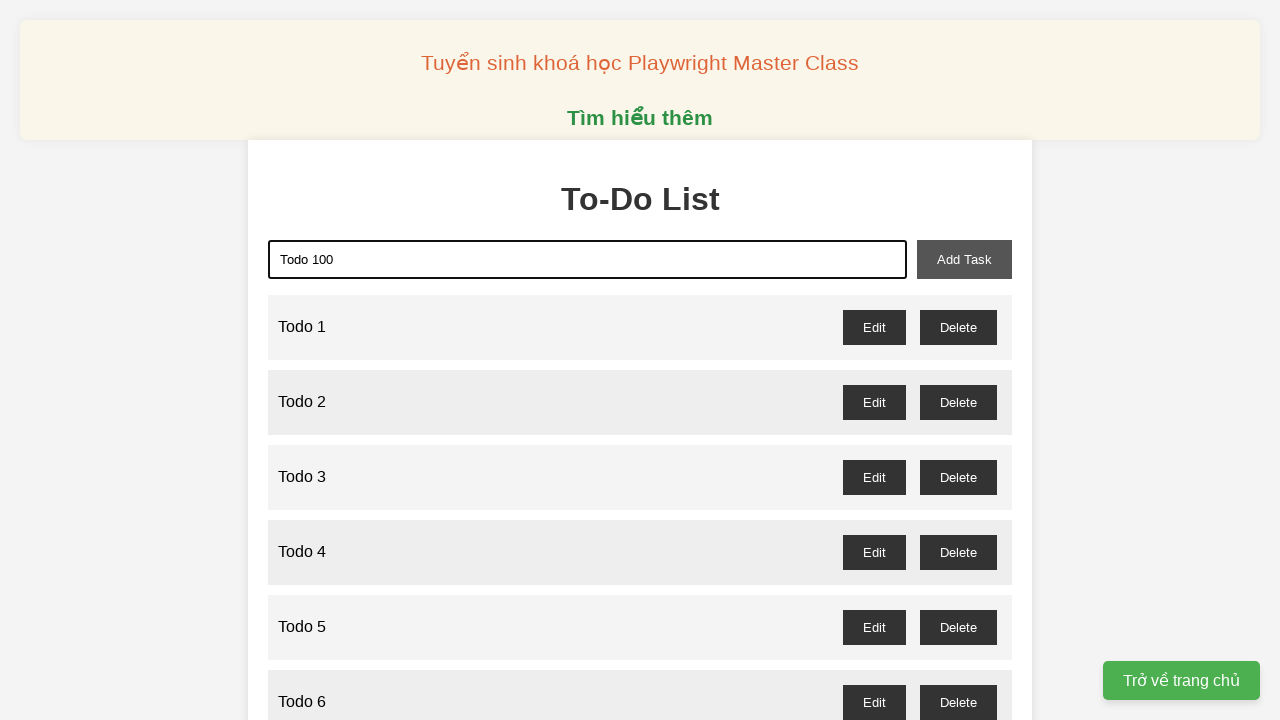

Clicked add task button for 'Todo 100' at (964, 259) on xpath=//button[@id='add-task']
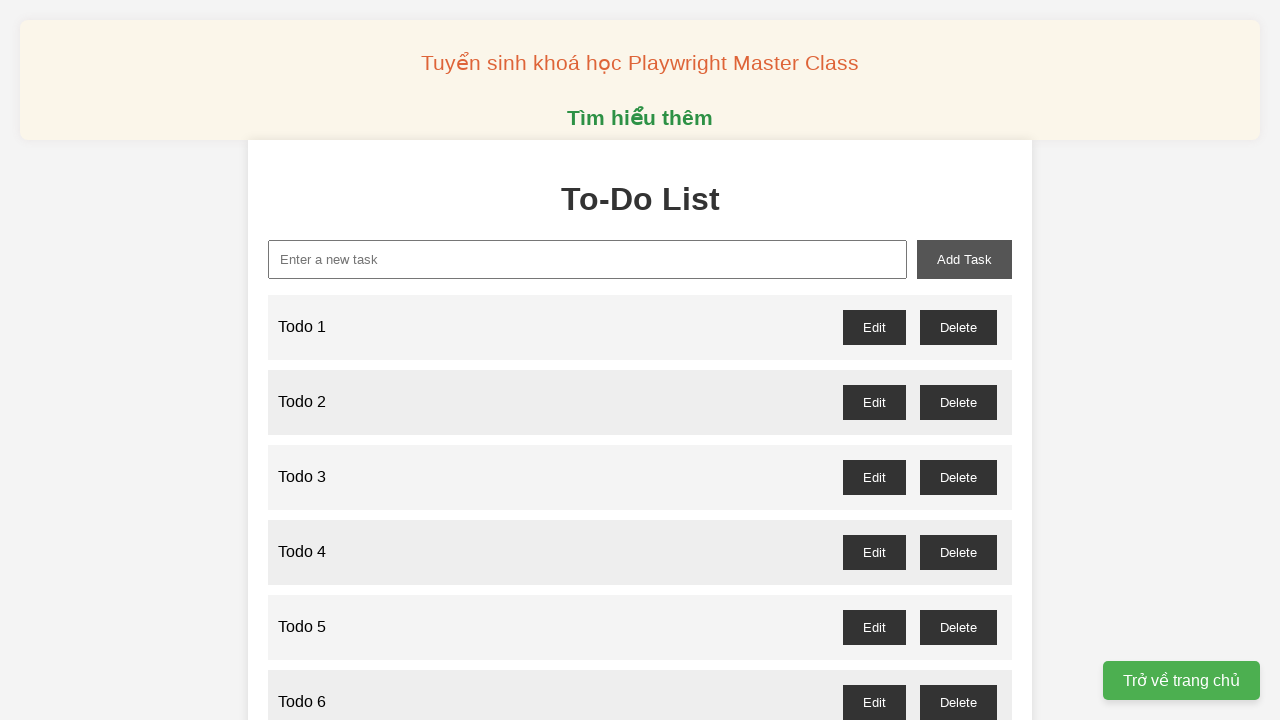

Set up dialog handler to accept confirmation dialogs
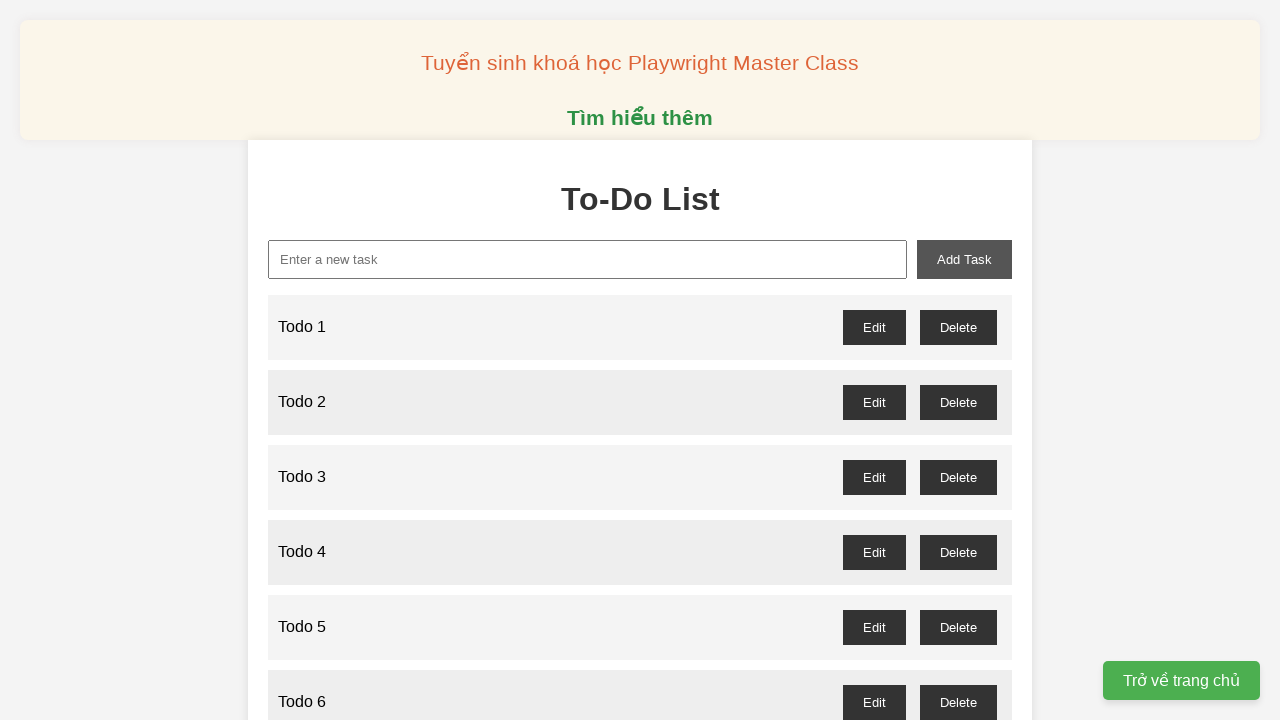

Deleted todo item 'Todo 1' (odd number) at (958, 327) on //li/span[text()='Todo 1']/following-sibling::div/button[contains(@onclick, 'del
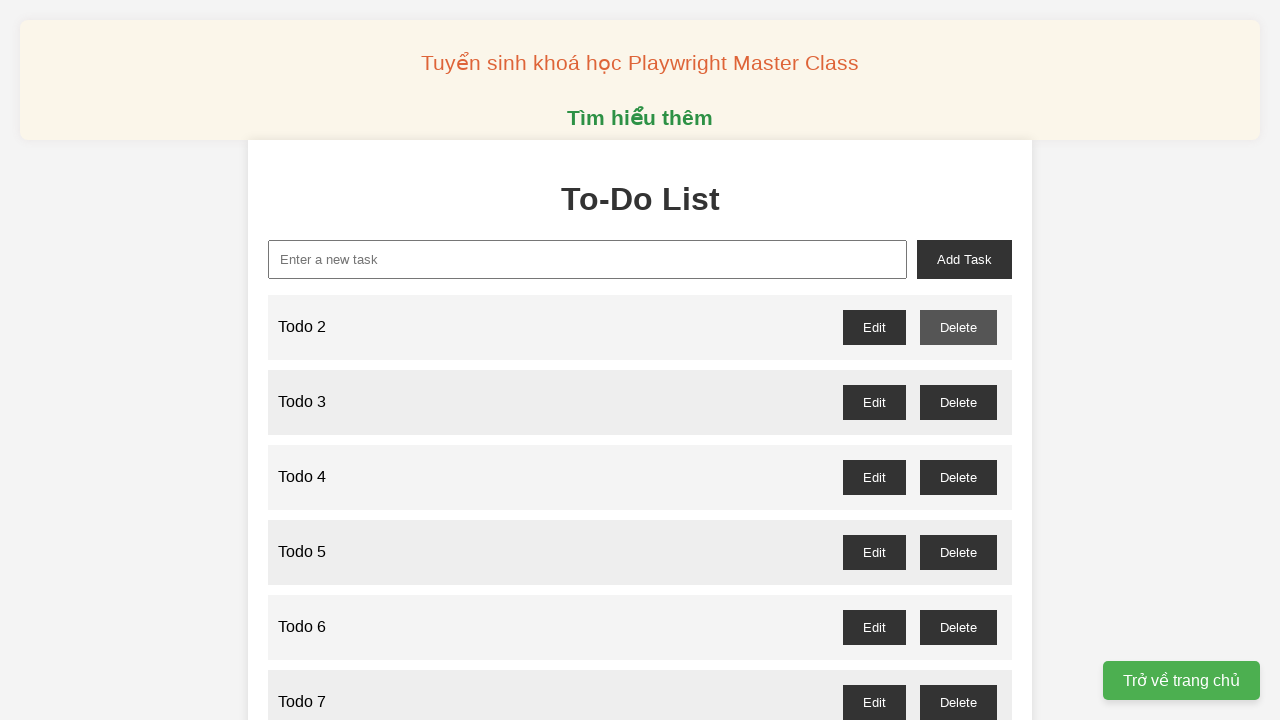

Deleted todo item 'Todo 3' (odd number) at (958, 402) on //li/span[text()='Todo 3']/following-sibling::div/button[contains(@onclick, 'del
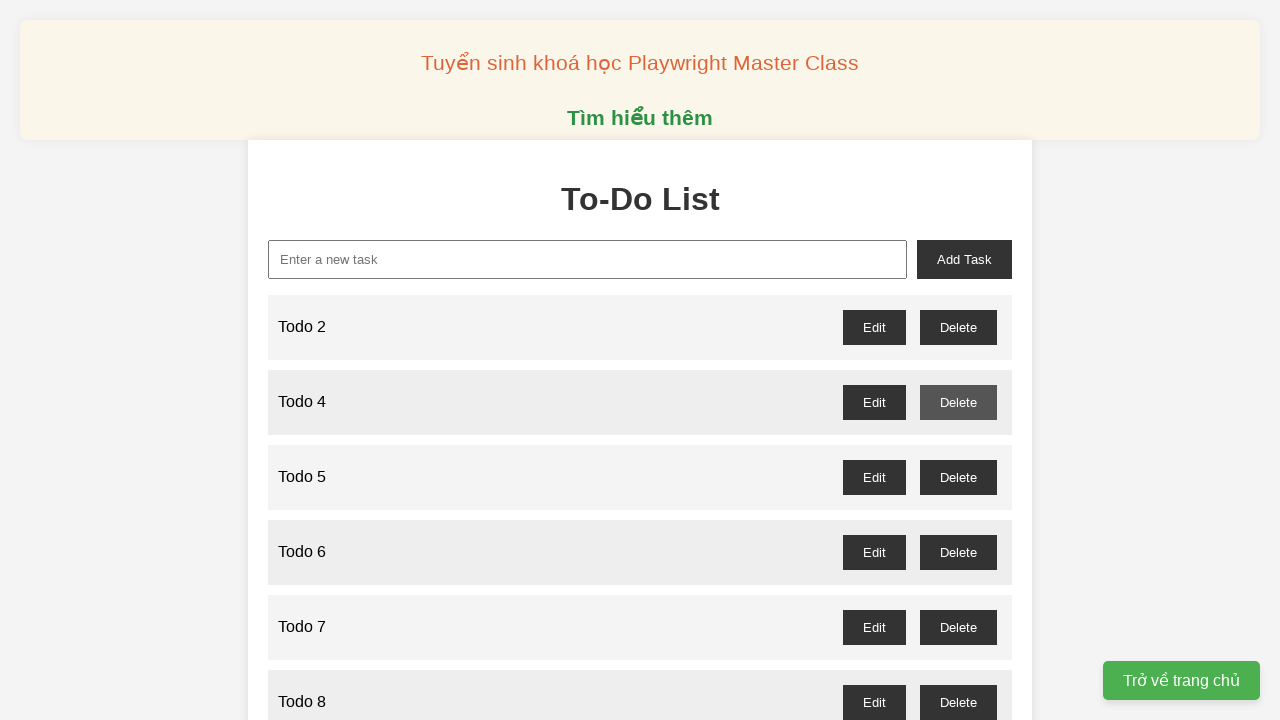

Deleted todo item 'Todo 5' (odd number) at (958, 477) on //li/span[text()='Todo 5']/following-sibling::div/button[contains(@onclick, 'del
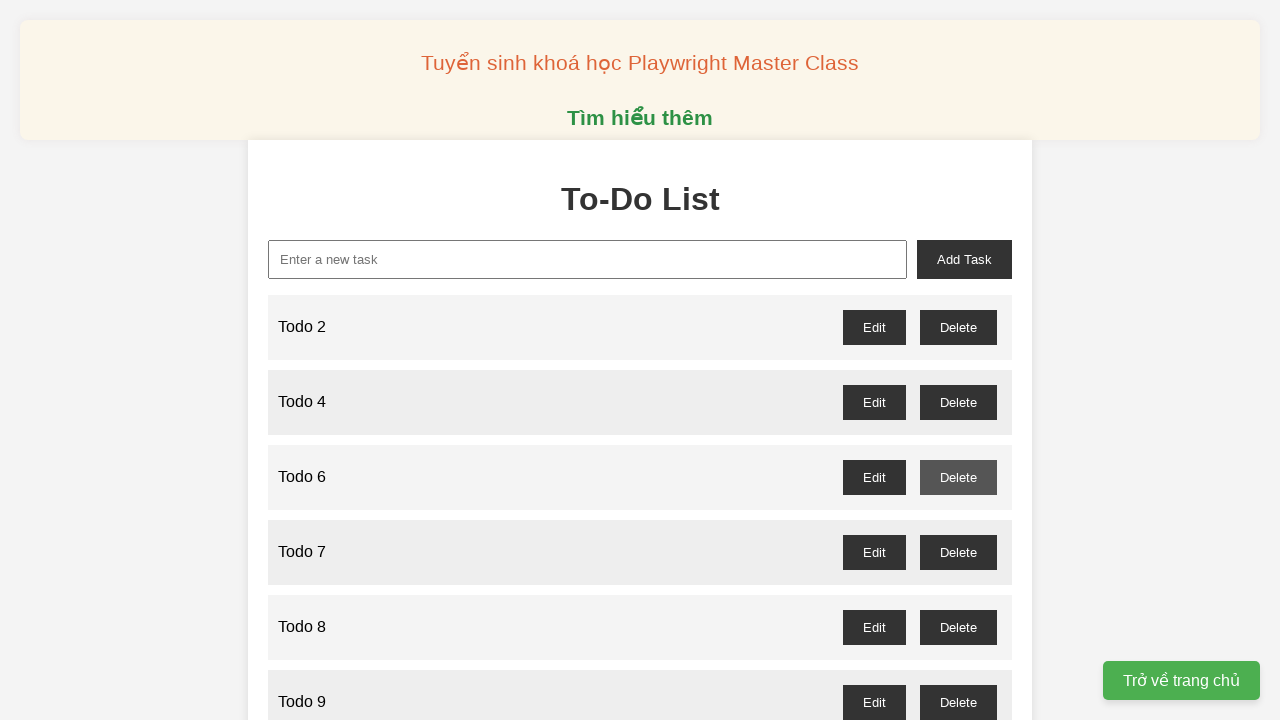

Deleted todo item 'Todo 7' (odd number) at (958, 552) on //li/span[text()='Todo 7']/following-sibling::div/button[contains(@onclick, 'del
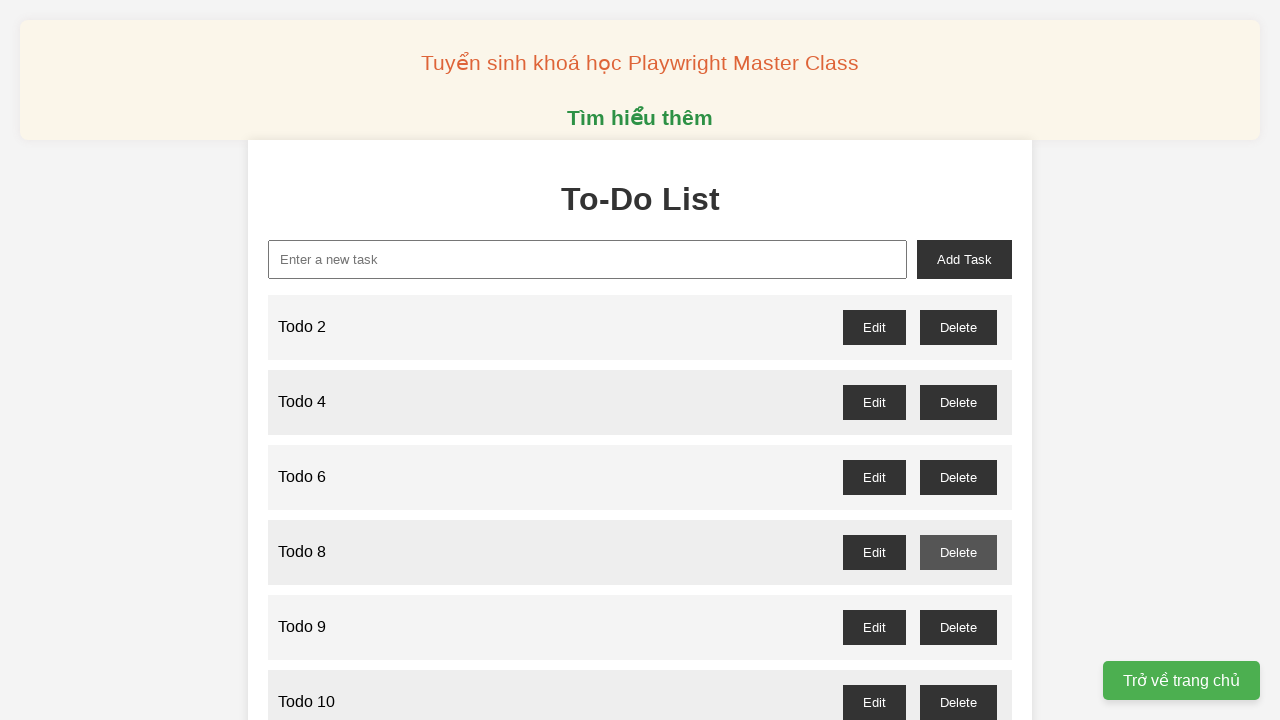

Deleted todo item 'Todo 9' (odd number) at (958, 627) on //li/span[text()='Todo 9']/following-sibling::div/button[contains(@onclick, 'del
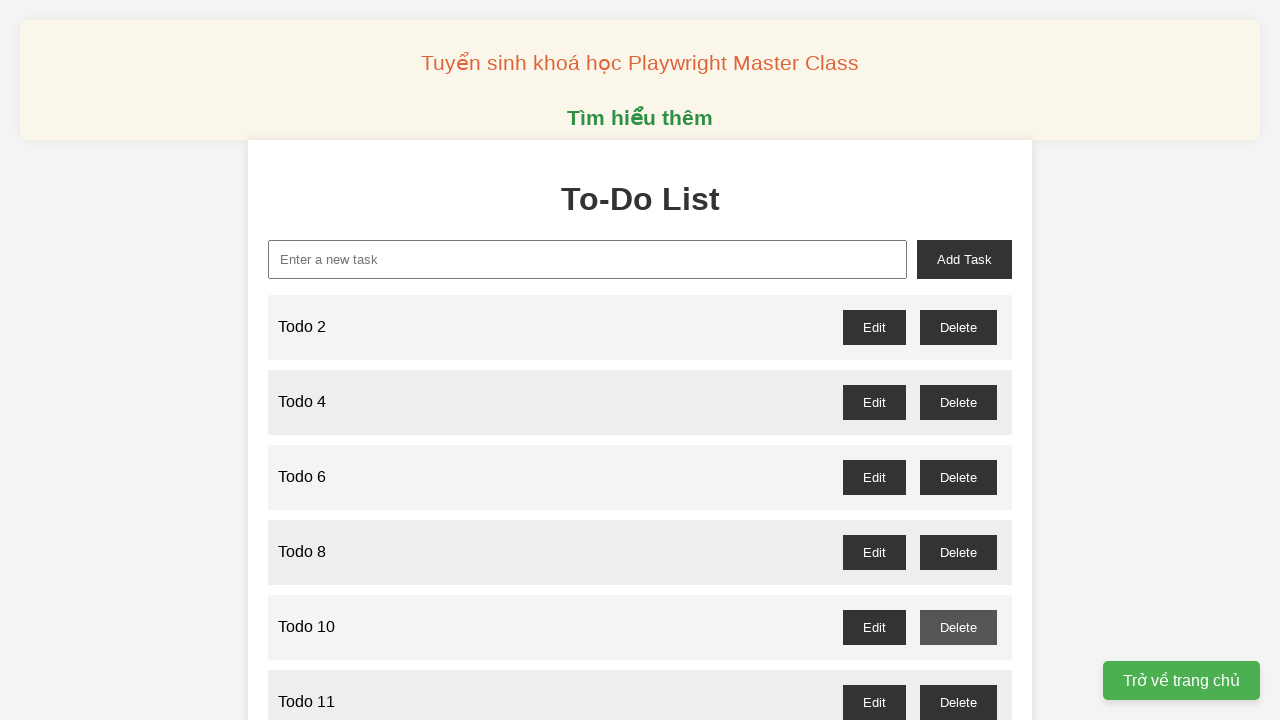

Deleted todo item 'Todo 11' (odd number) at (958, 702) on //li/span[text()='Todo 11']/following-sibling::div/button[contains(@onclick, 'de
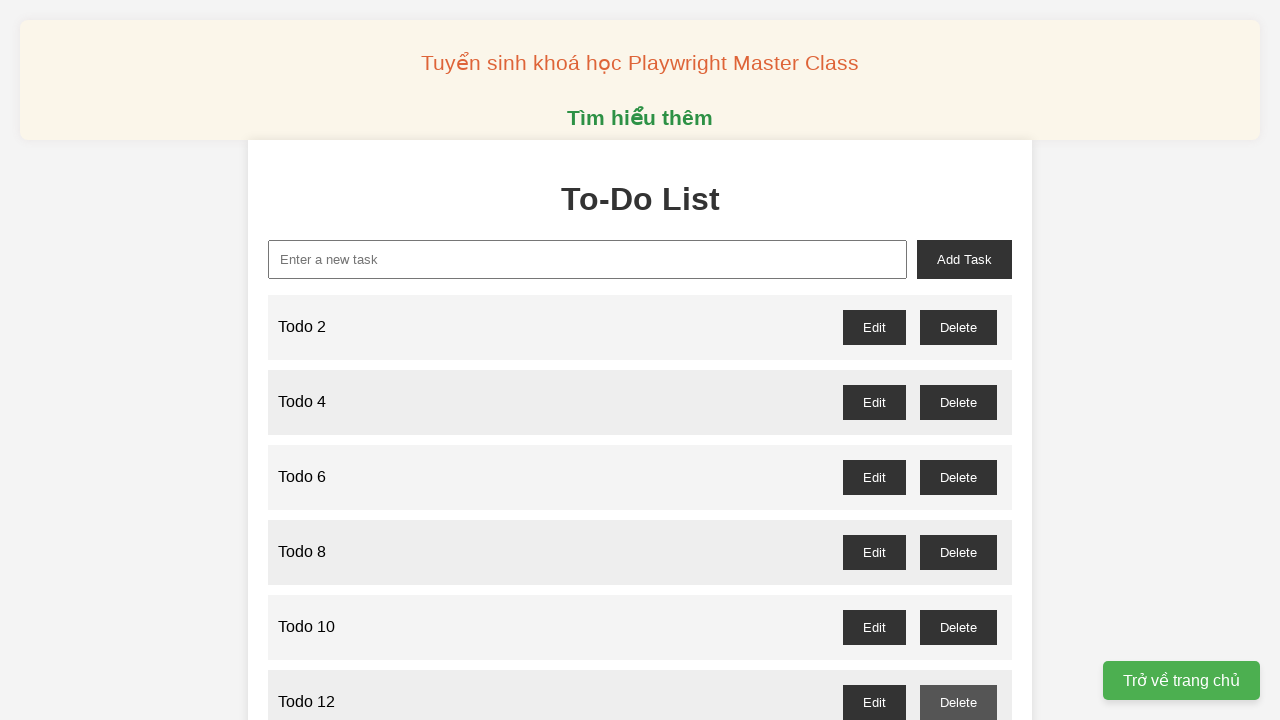

Deleted todo item 'Todo 13' (odd number) at (958, 360) on //li/span[text()='Todo 13']/following-sibling::div/button[contains(@onclick, 'de
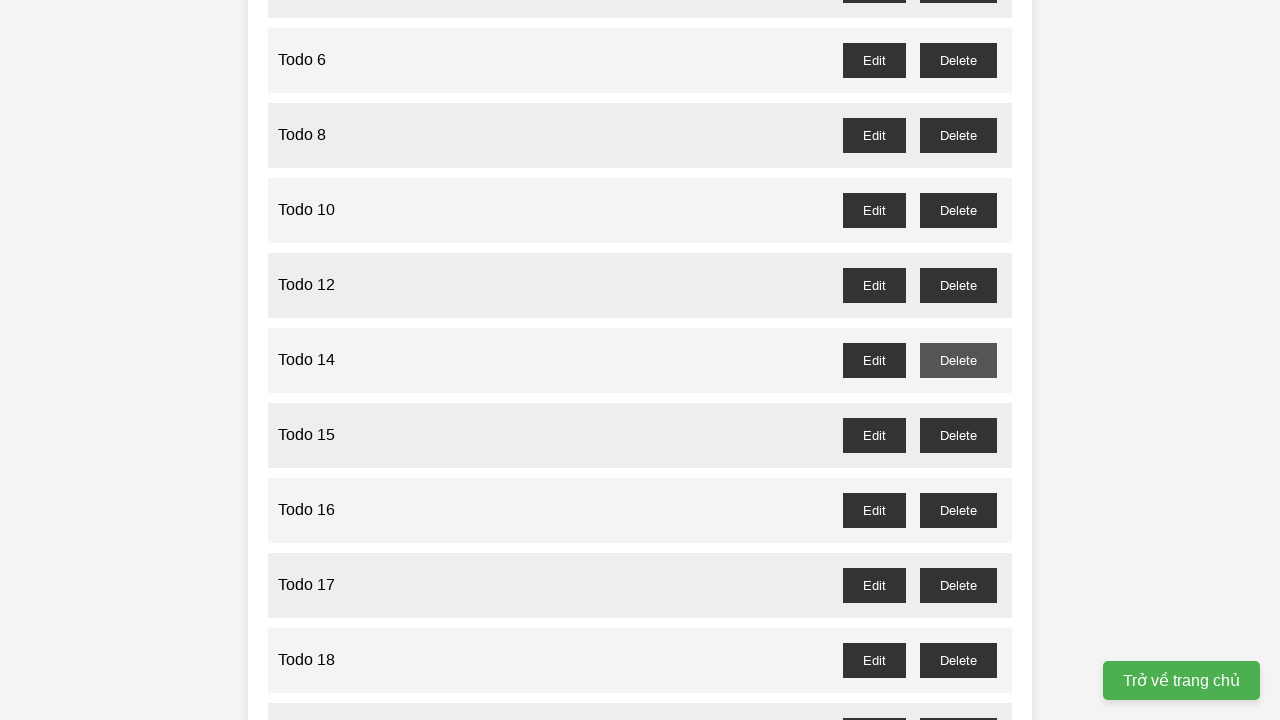

Deleted todo item 'Todo 15' (odd number) at (958, 435) on //li/span[text()='Todo 15']/following-sibling::div/button[contains(@onclick, 'de
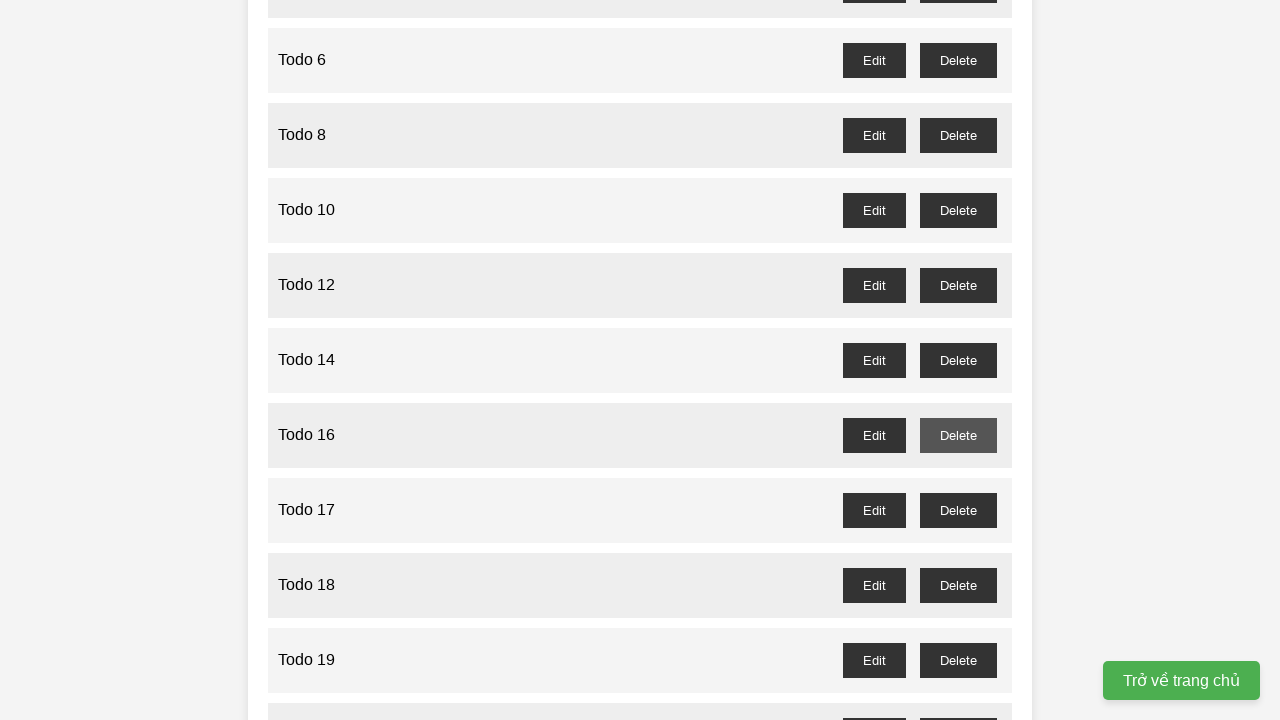

Deleted todo item 'Todo 17' (odd number) at (958, 510) on //li/span[text()='Todo 17']/following-sibling::div/button[contains(@onclick, 'de
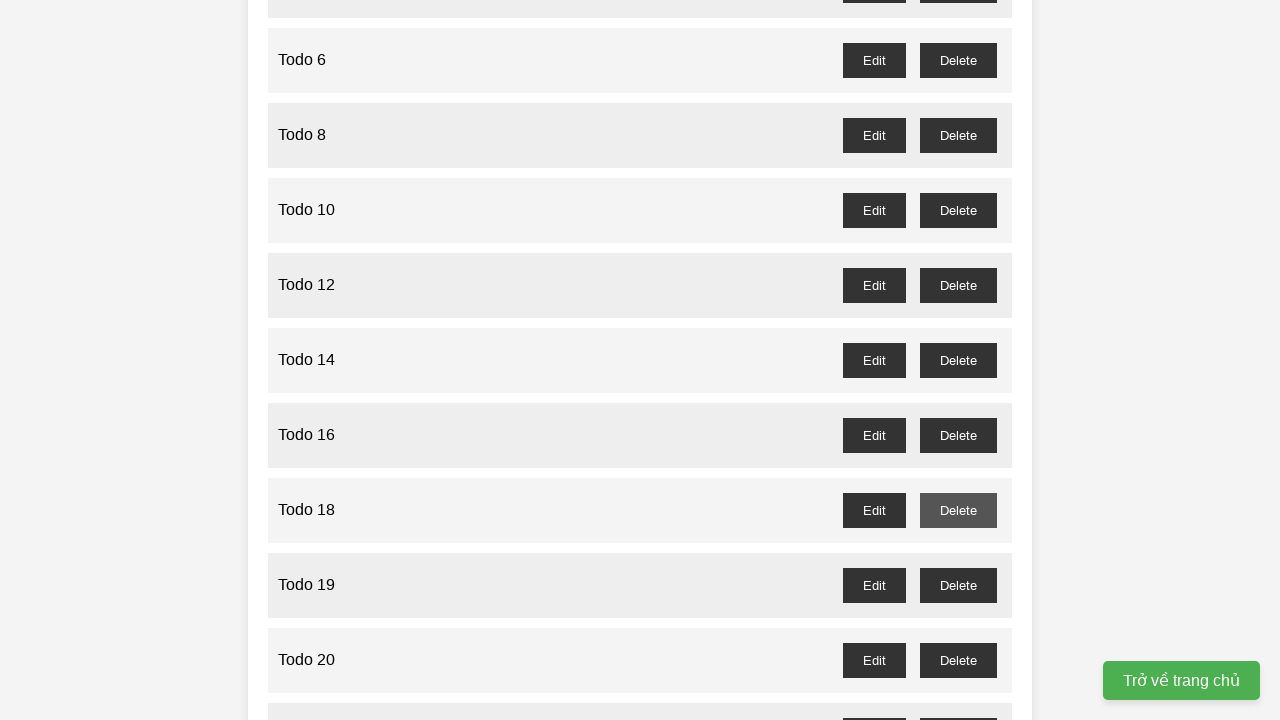

Deleted todo item 'Todo 19' (odd number) at (958, 585) on //li/span[text()='Todo 19']/following-sibling::div/button[contains(@onclick, 'de
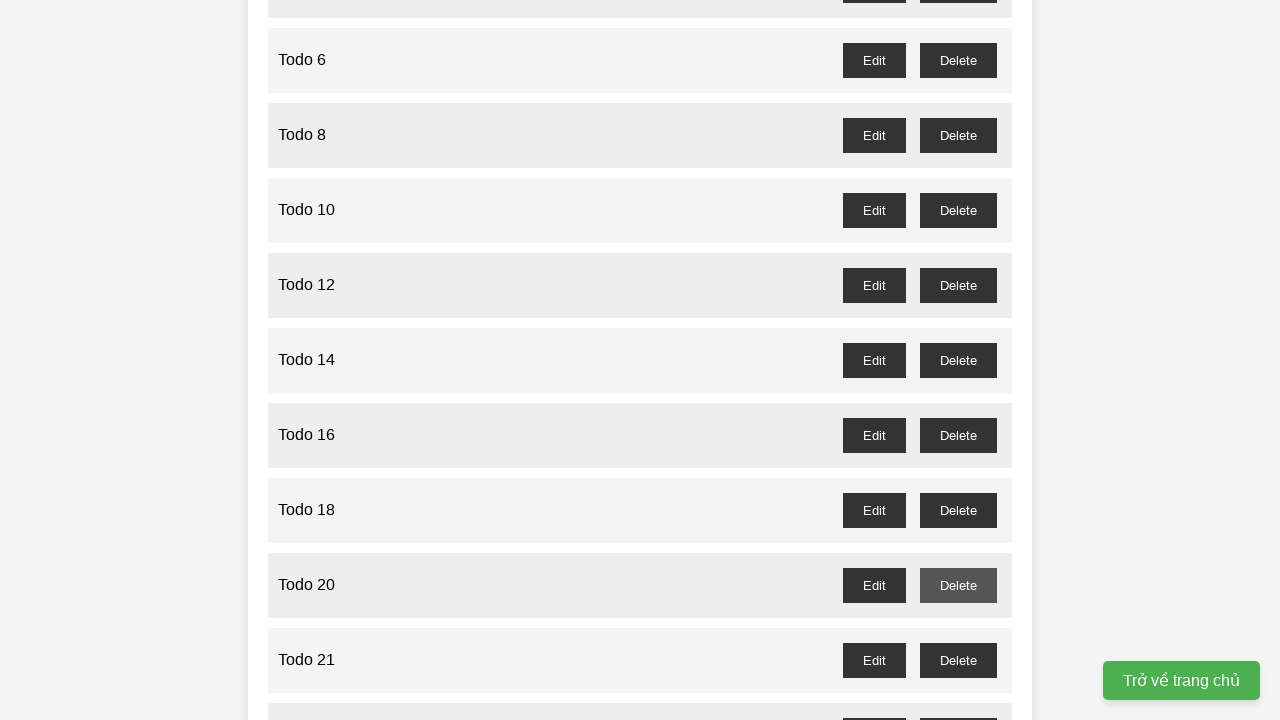

Deleted todo item 'Todo 21' (odd number) at (958, 660) on //li/span[text()='Todo 21']/following-sibling::div/button[contains(@onclick, 'de
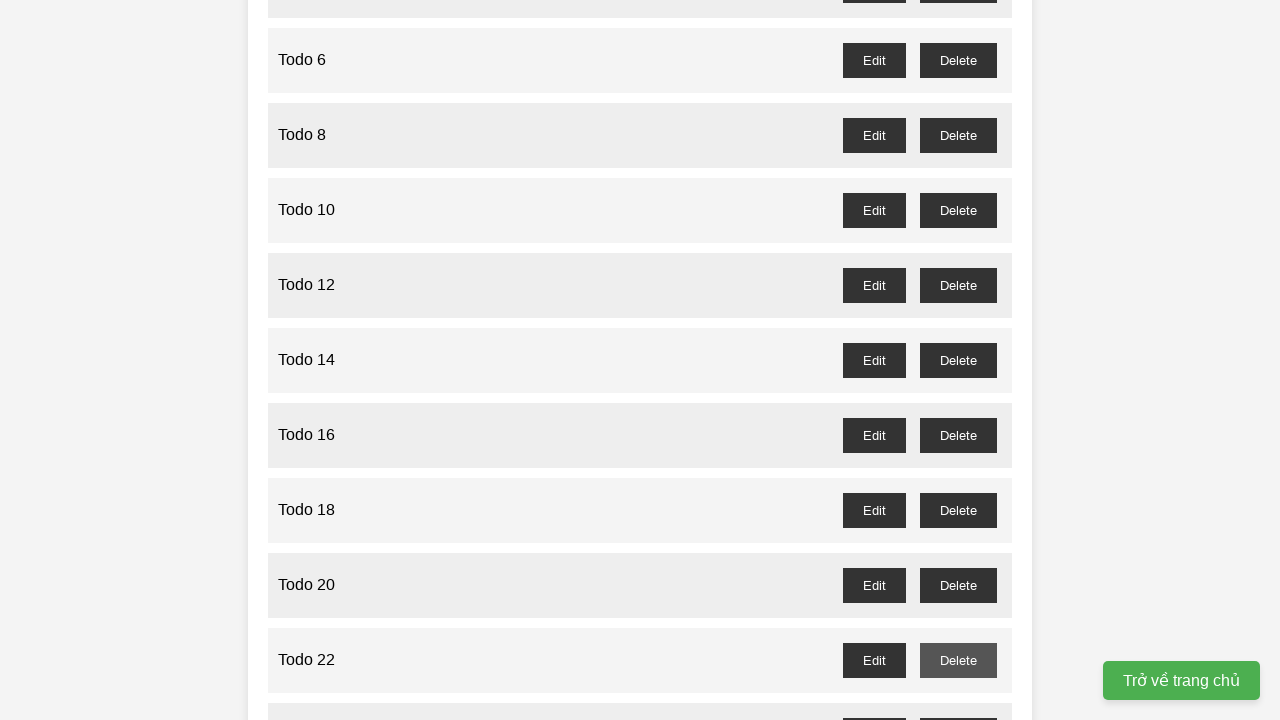

Deleted todo item 'Todo 23' (odd number) at (958, 703) on //li/span[text()='Todo 23']/following-sibling::div/button[contains(@onclick, 'de
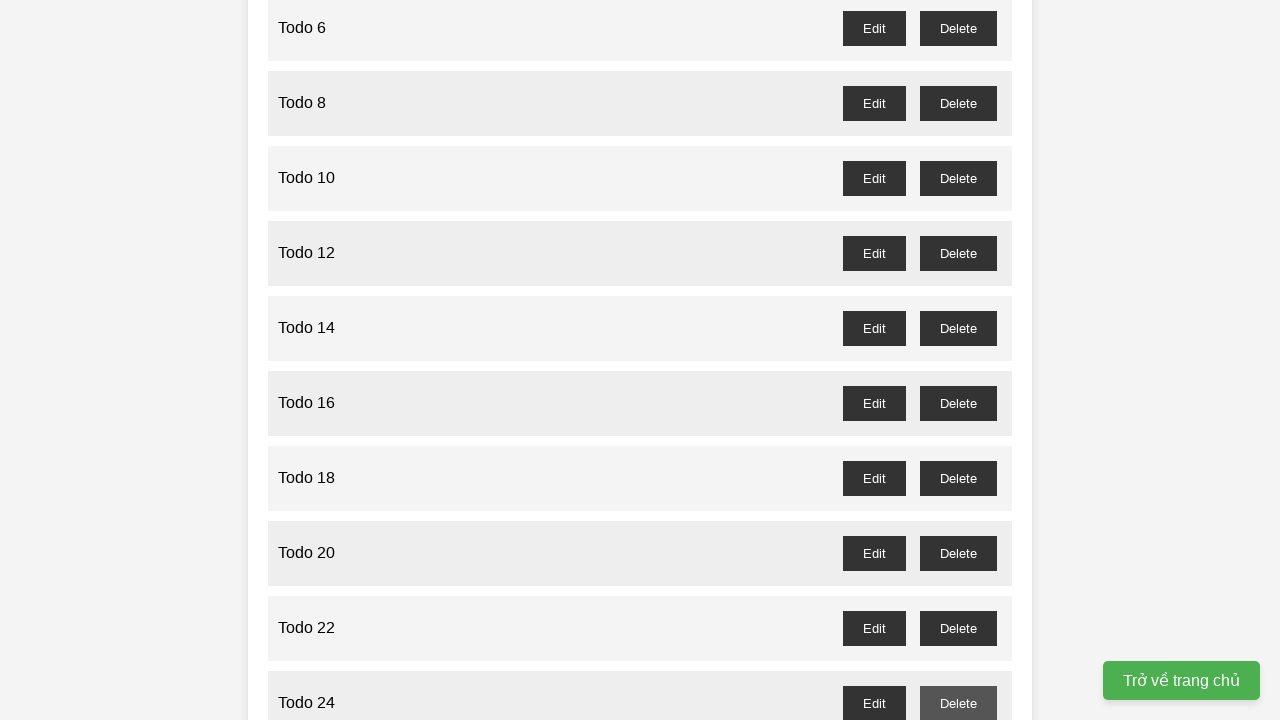

Deleted todo item 'Todo 25' (odd number) at (958, 360) on //li/span[text()='Todo 25']/following-sibling::div/button[contains(@onclick, 'de
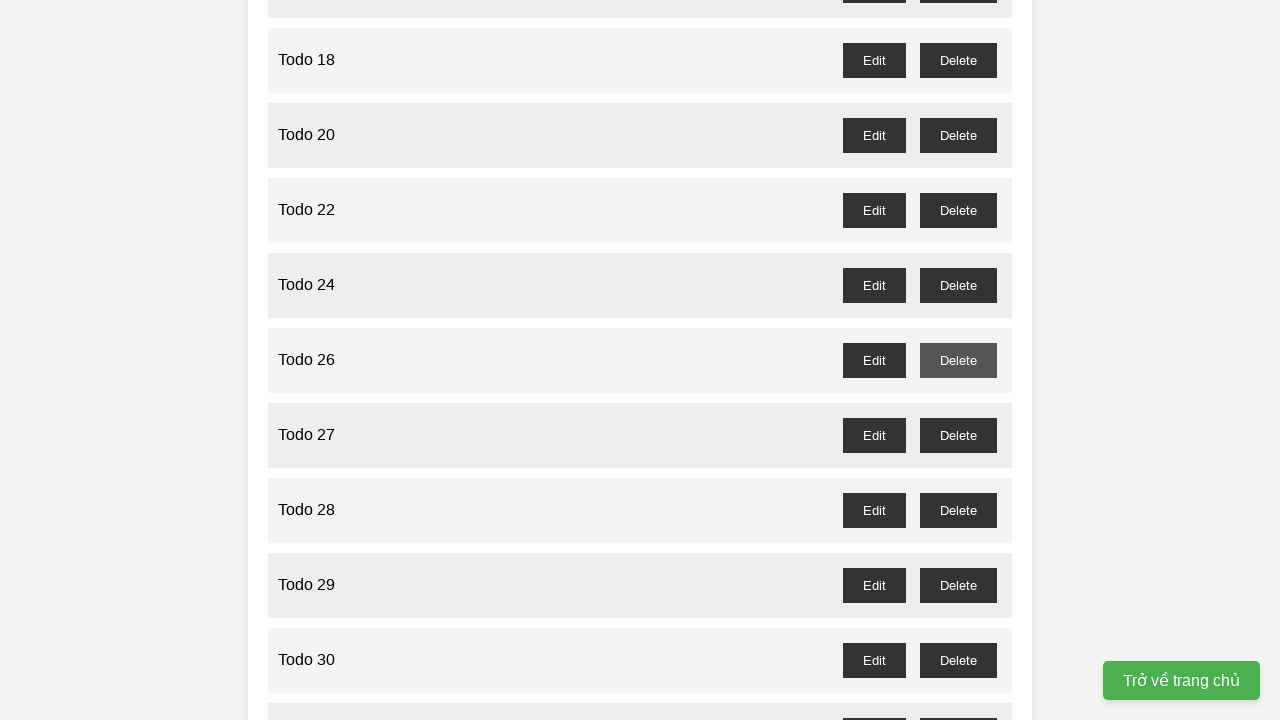

Deleted todo item 'Todo 27' (odd number) at (958, 435) on //li/span[text()='Todo 27']/following-sibling::div/button[contains(@onclick, 'de
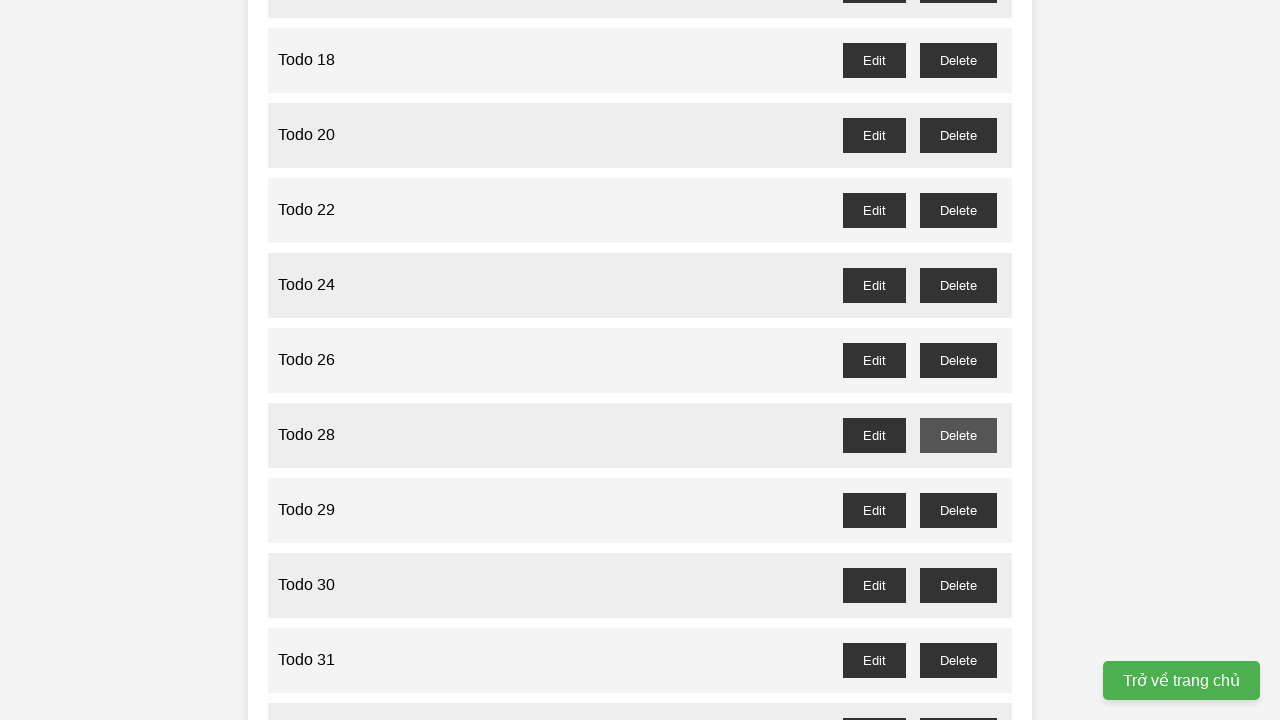

Deleted todo item 'Todo 29' (odd number) at (958, 510) on //li/span[text()='Todo 29']/following-sibling::div/button[contains(@onclick, 'de
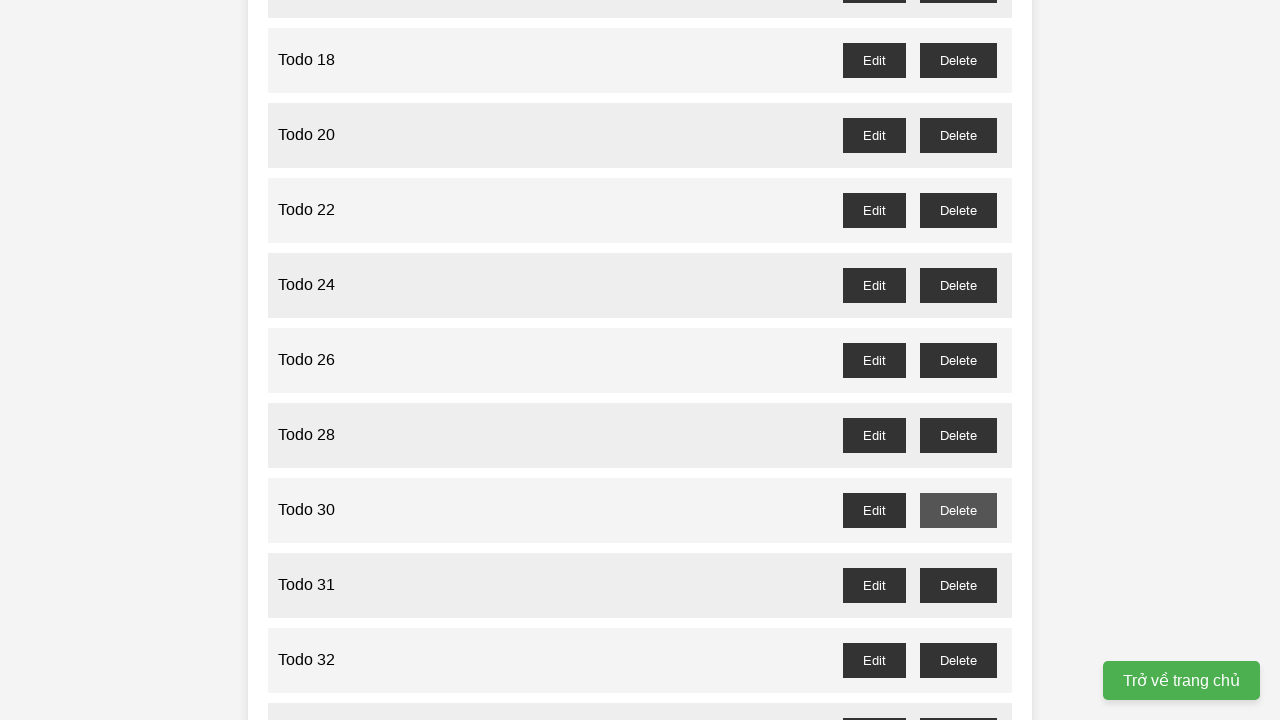

Deleted todo item 'Todo 31' (odd number) at (958, 585) on //li/span[text()='Todo 31']/following-sibling::div/button[contains(@onclick, 'de
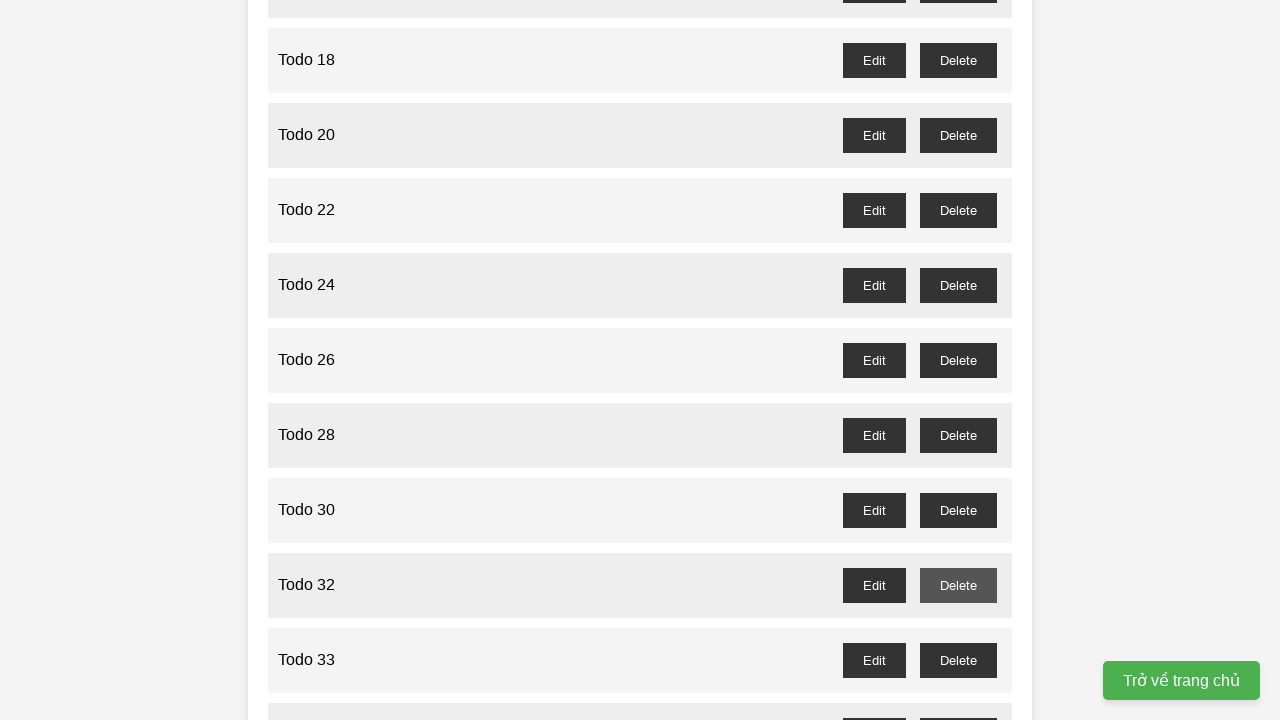

Deleted todo item 'Todo 33' (odd number) at (958, 660) on //li/span[text()='Todo 33']/following-sibling::div/button[contains(@onclick, 'de
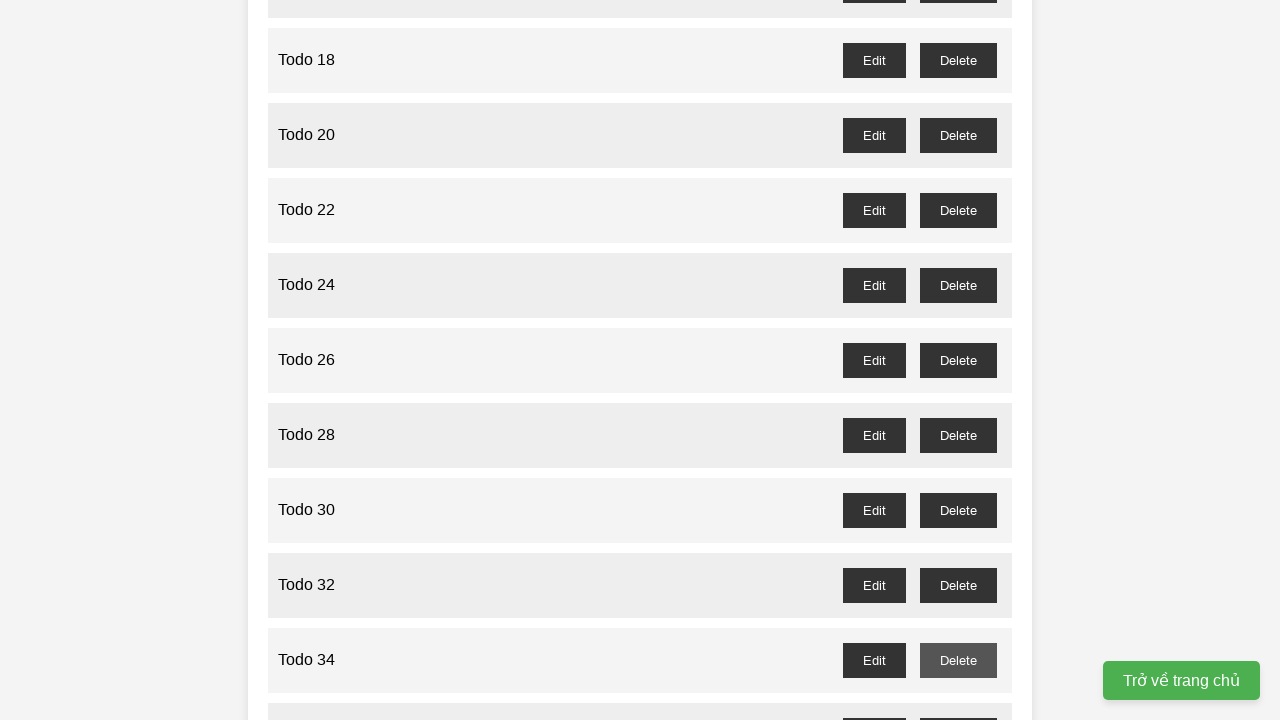

Deleted todo item 'Todo 35' (odd number) at (958, 703) on //li/span[text()='Todo 35']/following-sibling::div/button[contains(@onclick, 'de
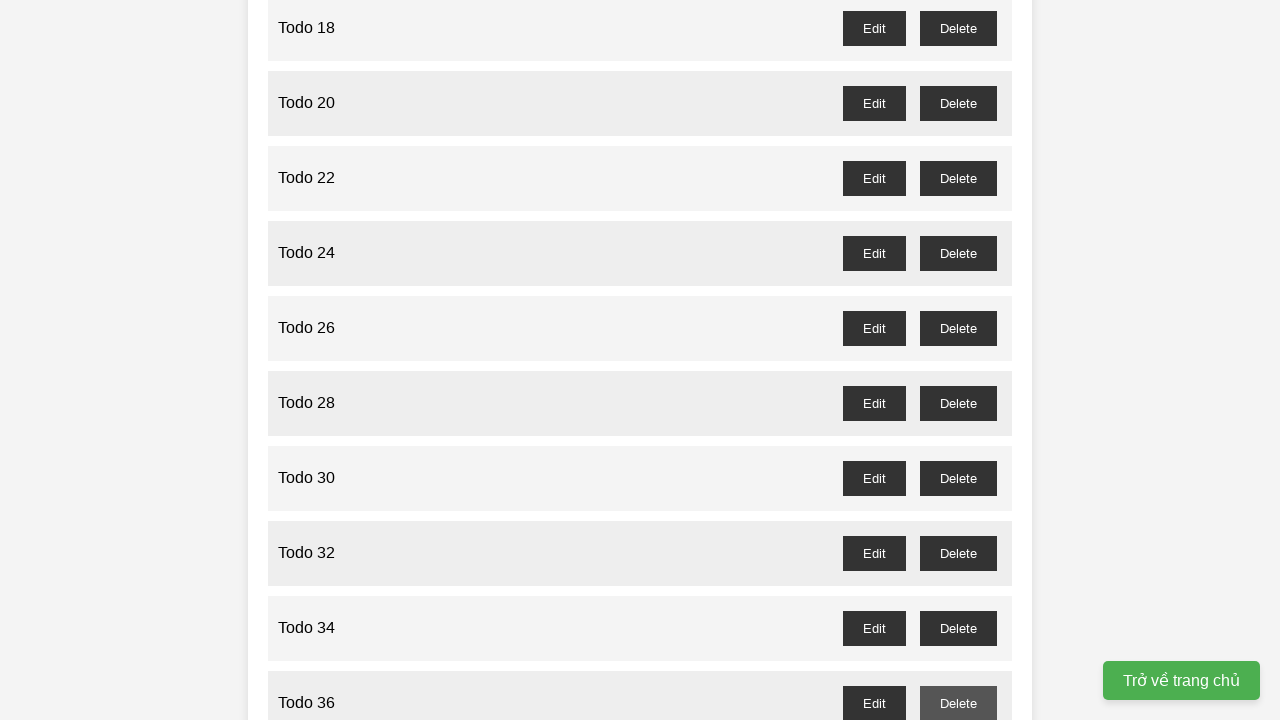

Deleted todo item 'Todo 37' (odd number) at (958, 360) on //li/span[text()='Todo 37']/following-sibling::div/button[contains(@onclick, 'de
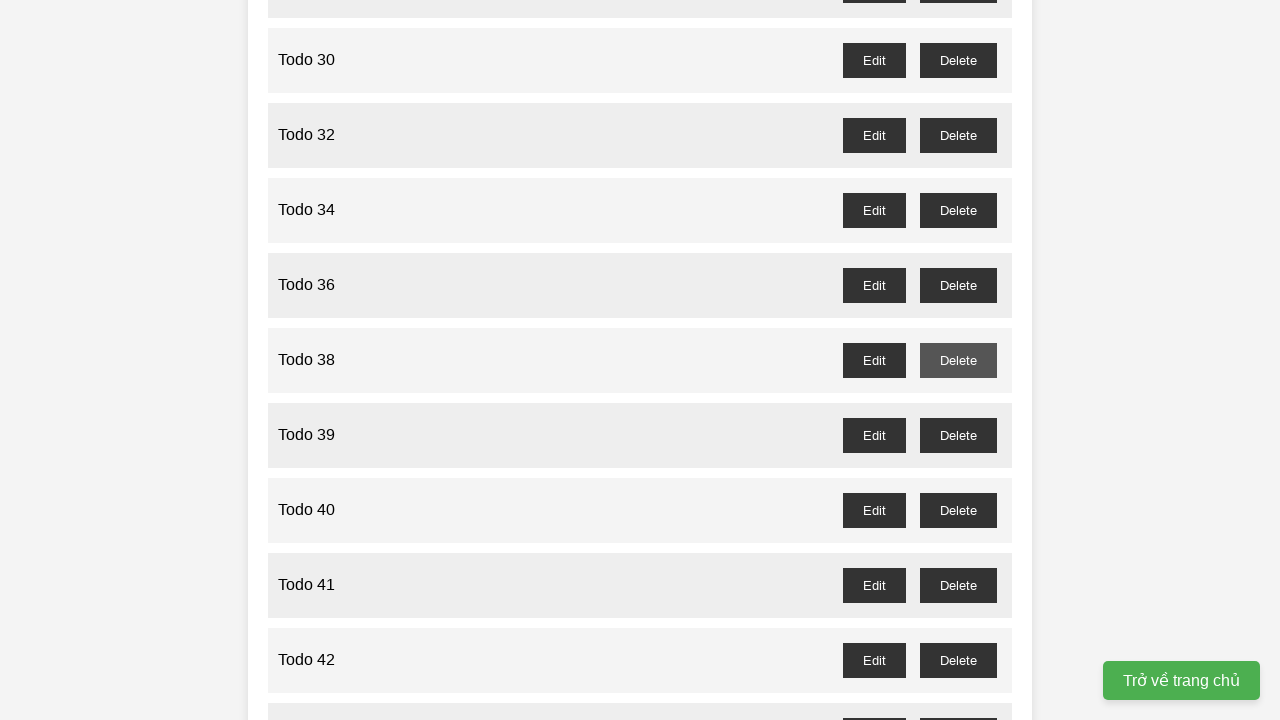

Deleted todo item 'Todo 39' (odd number) at (958, 435) on //li/span[text()='Todo 39']/following-sibling::div/button[contains(@onclick, 'de
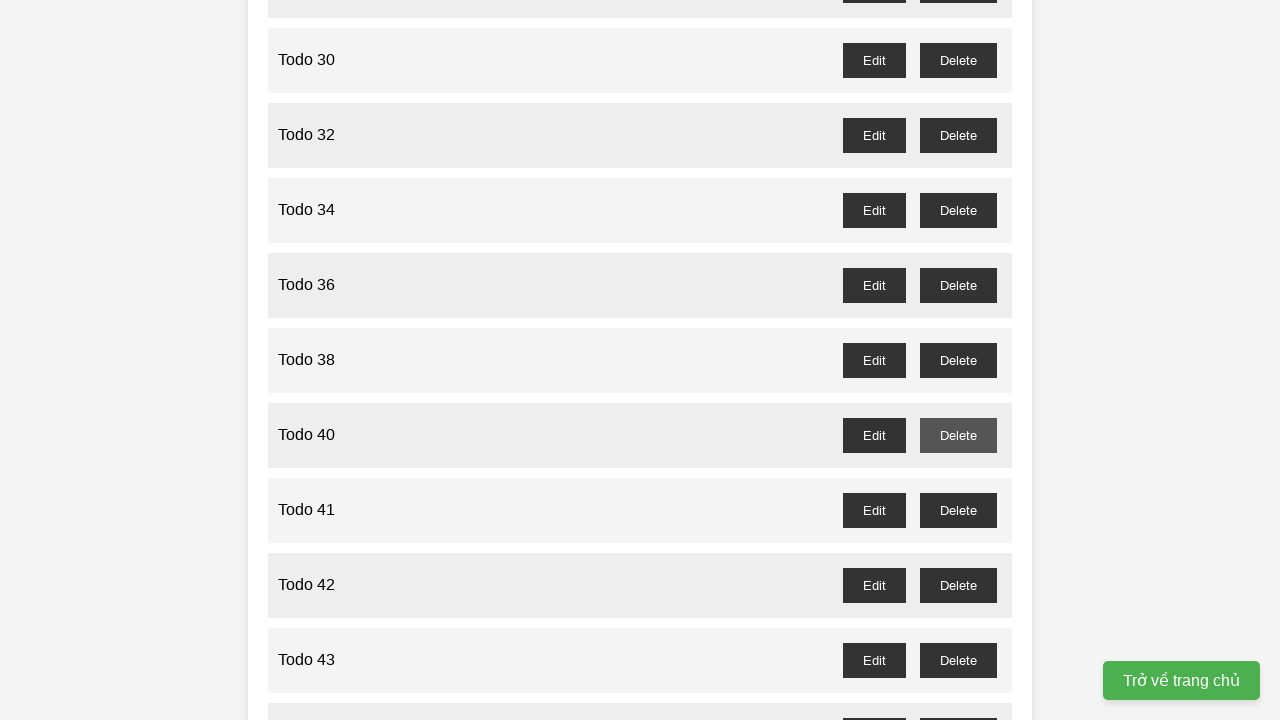

Deleted todo item 'Todo 41' (odd number) at (958, 510) on //li/span[text()='Todo 41']/following-sibling::div/button[contains(@onclick, 'de
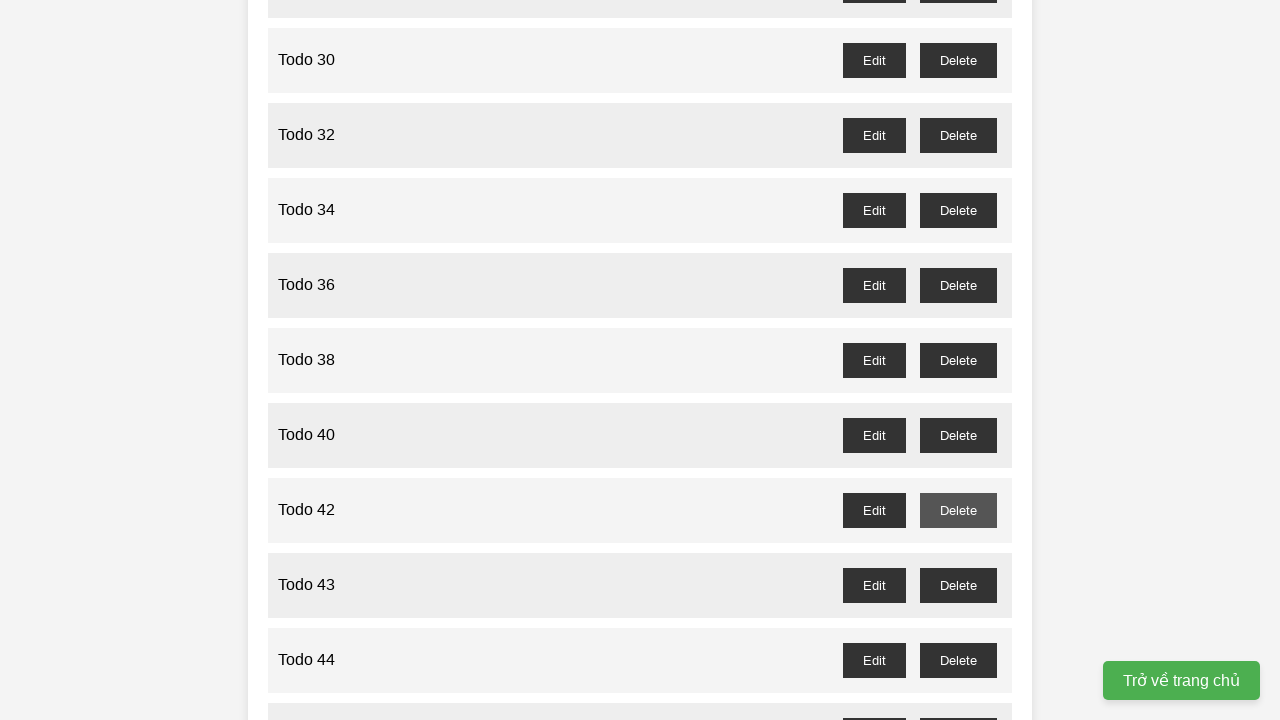

Deleted todo item 'Todo 43' (odd number) at (958, 585) on //li/span[text()='Todo 43']/following-sibling::div/button[contains(@onclick, 'de
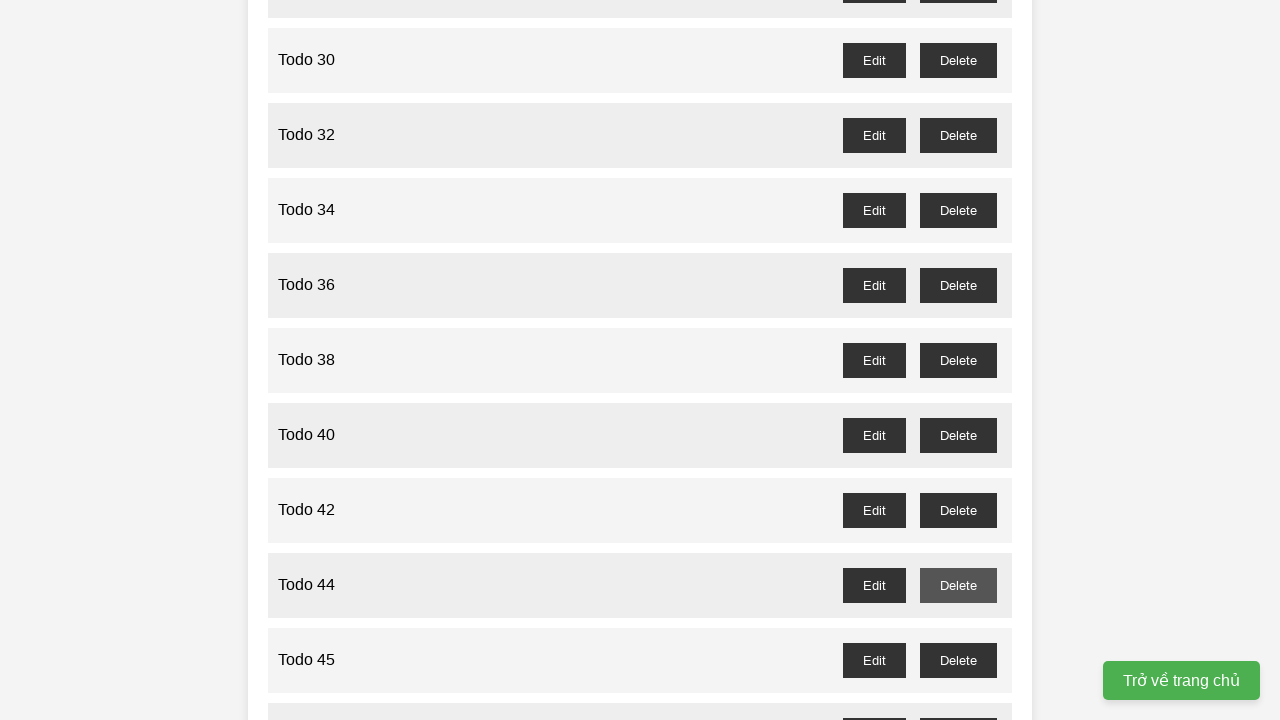

Deleted todo item 'Todo 45' (odd number) at (958, 660) on //li/span[text()='Todo 45']/following-sibling::div/button[contains(@onclick, 'de
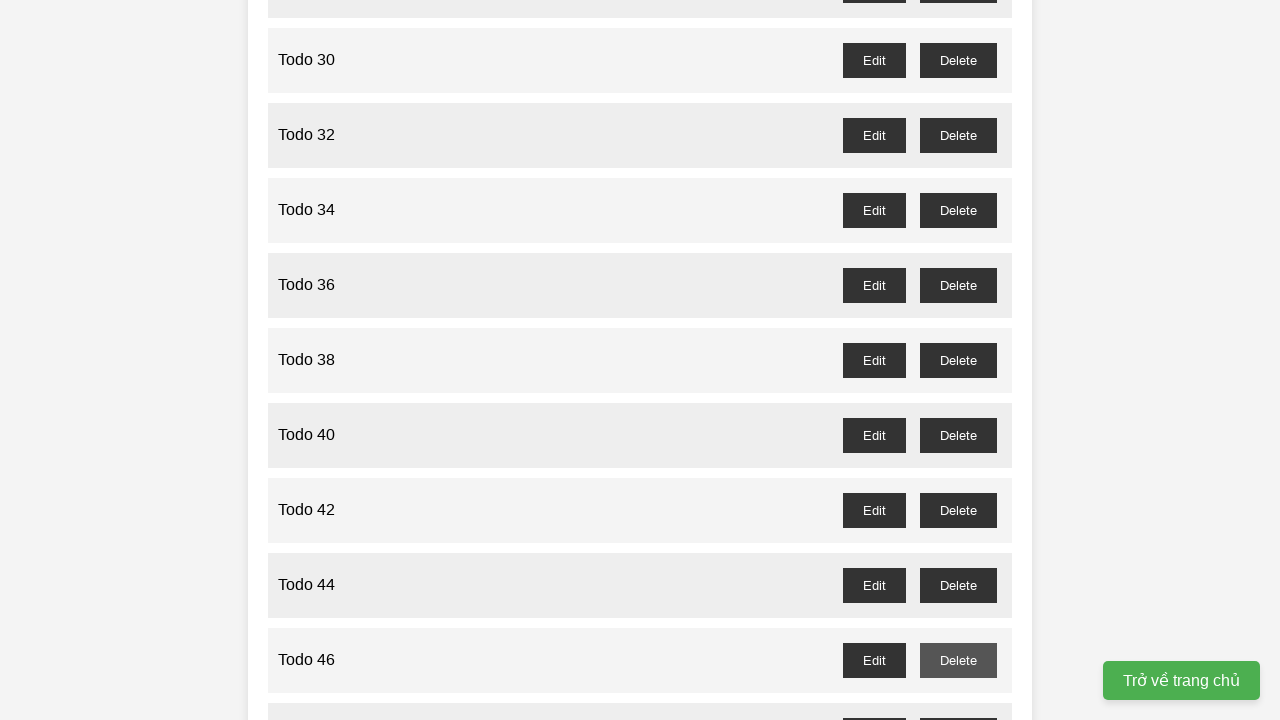

Deleted todo item 'Todo 47' (odd number) at (958, 703) on //li/span[text()='Todo 47']/following-sibling::div/button[contains(@onclick, 'de
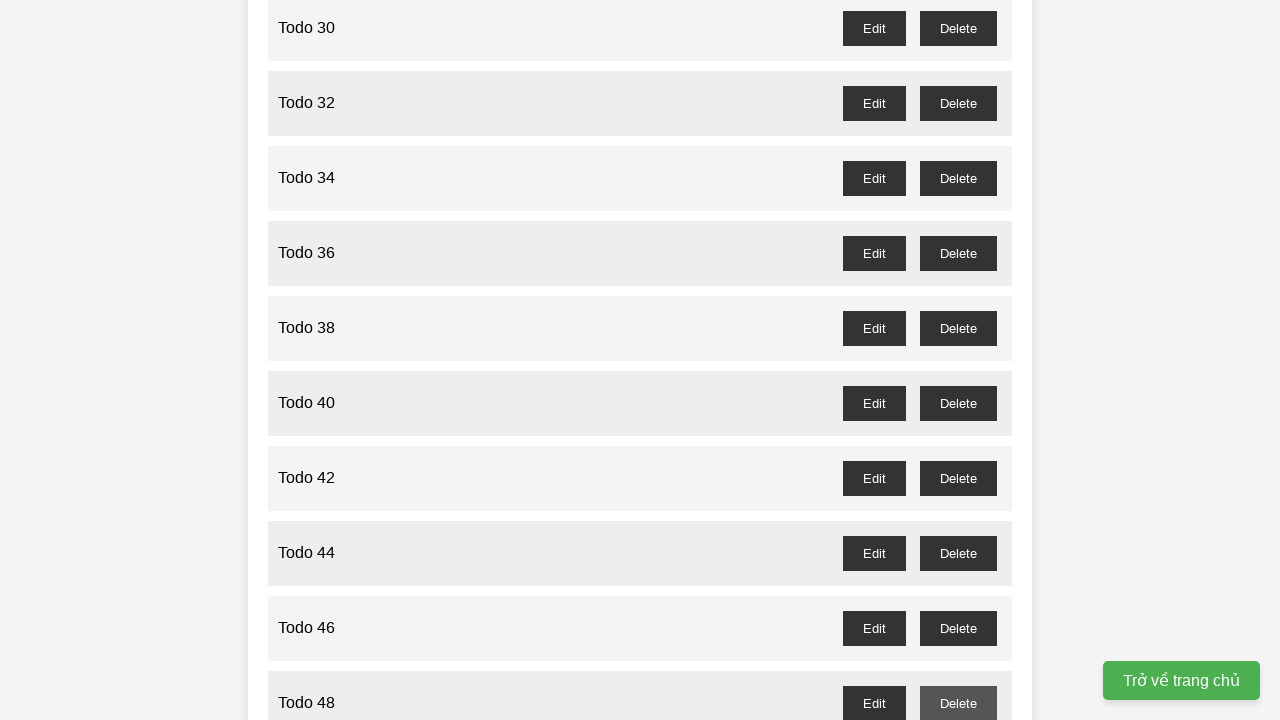

Deleted todo item 'Todo 49' (odd number) at (958, 360) on //li/span[text()='Todo 49']/following-sibling::div/button[contains(@onclick, 'de
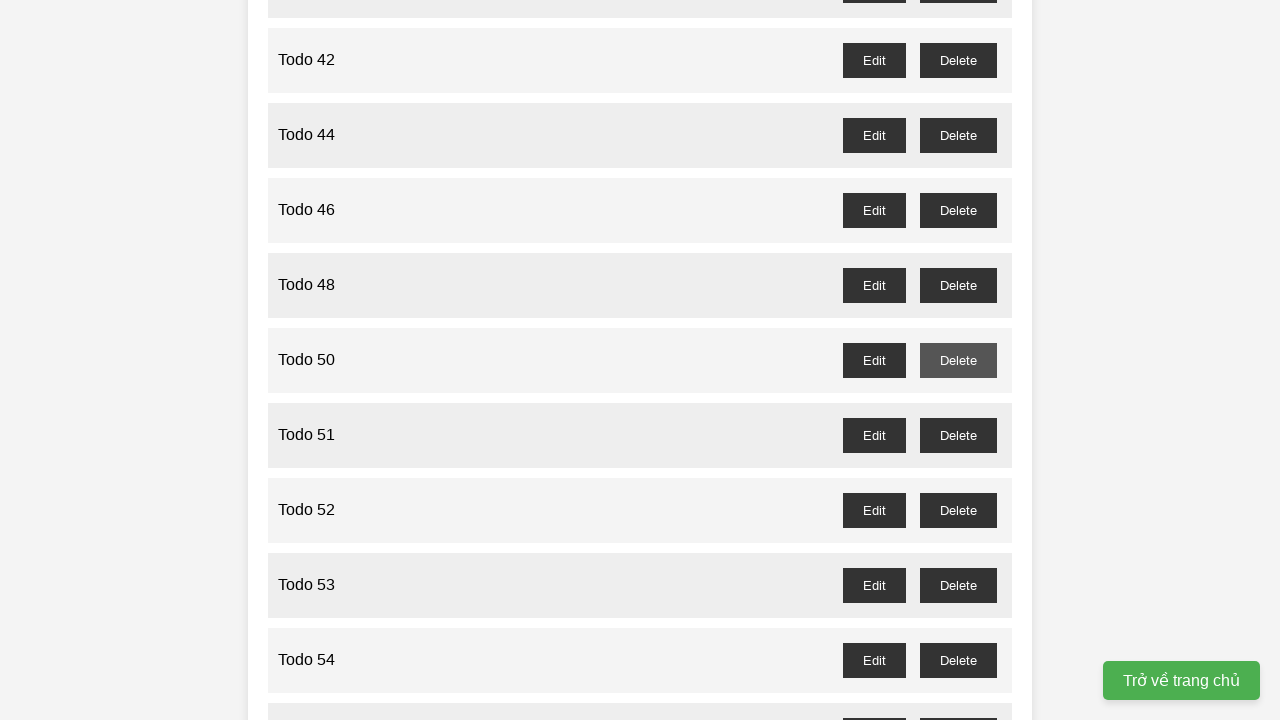

Deleted todo item 'Todo 51' (odd number) at (958, 435) on //li/span[text()='Todo 51']/following-sibling::div/button[contains(@onclick, 'de
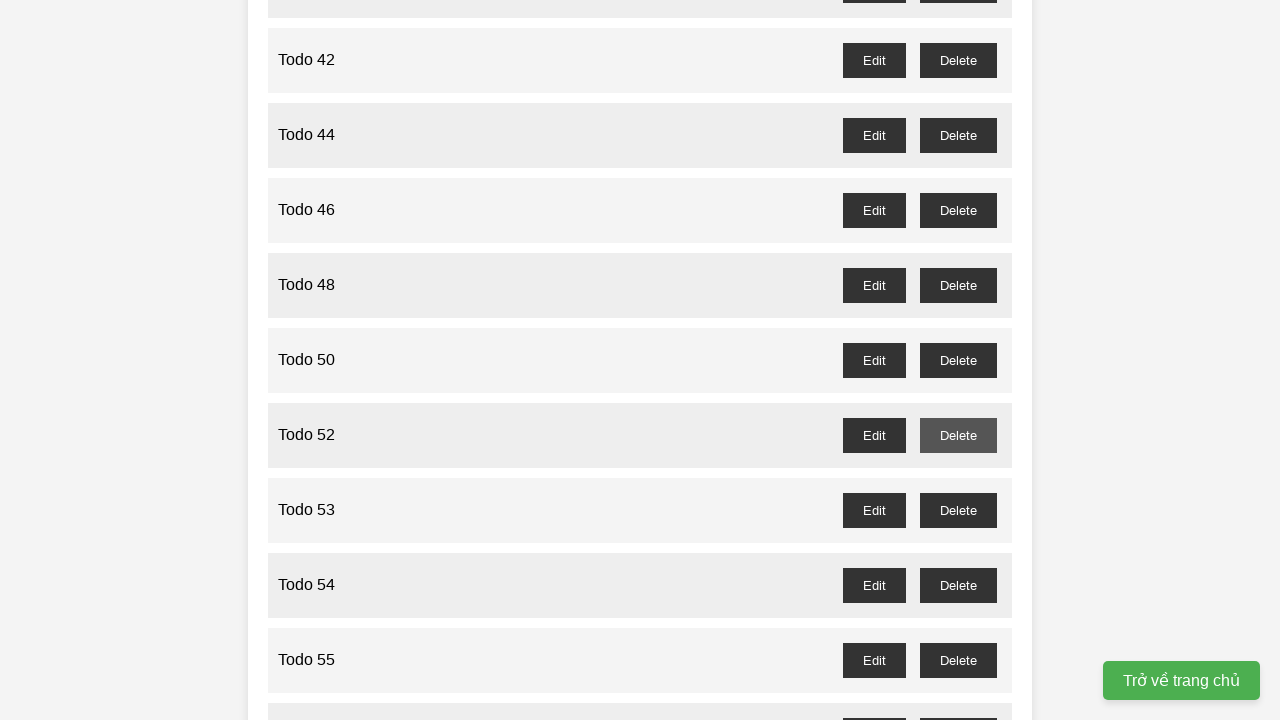

Deleted todo item 'Todo 53' (odd number) at (958, 510) on //li/span[text()='Todo 53']/following-sibling::div/button[contains(@onclick, 'de
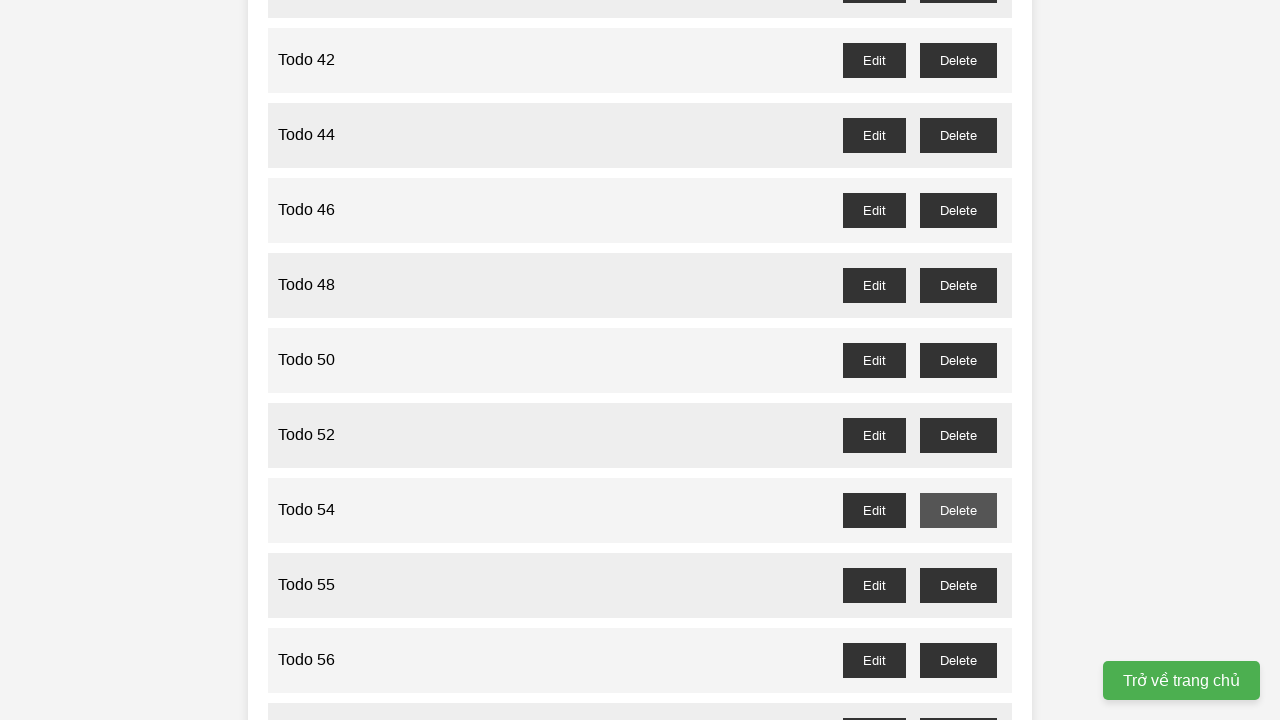

Deleted todo item 'Todo 55' (odd number) at (958, 585) on //li/span[text()='Todo 55']/following-sibling::div/button[contains(@onclick, 'de
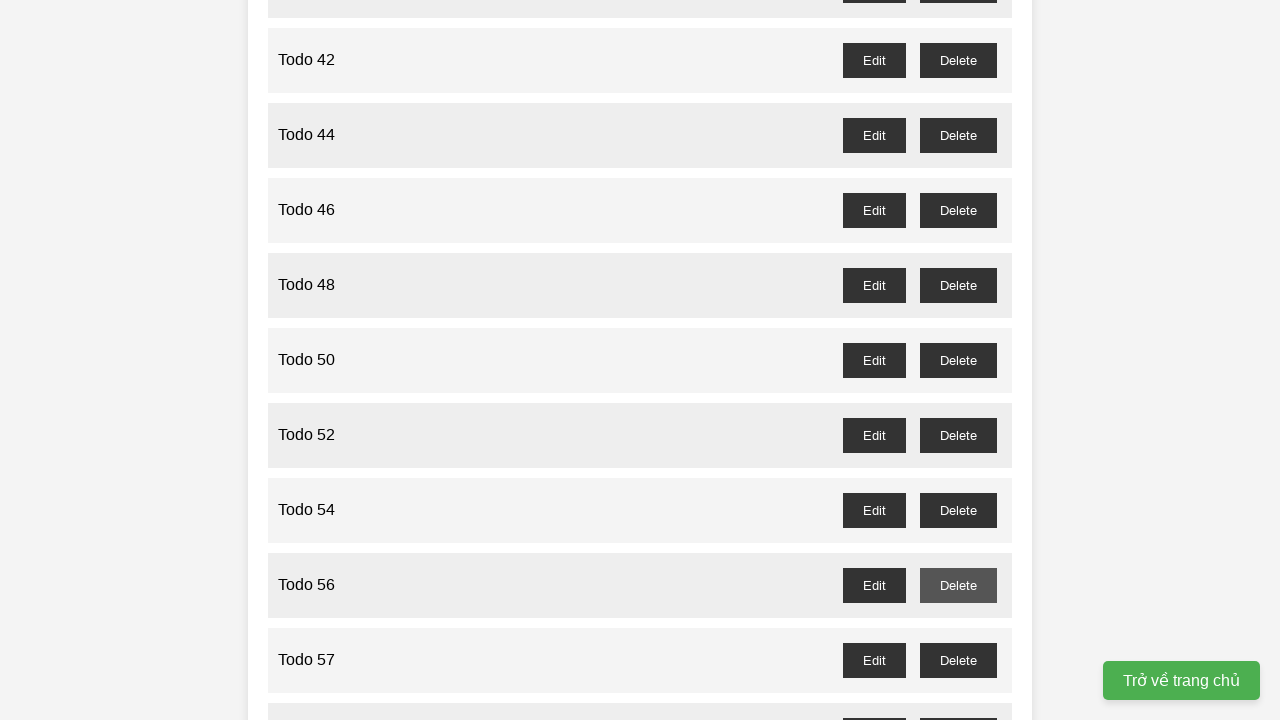

Deleted todo item 'Todo 57' (odd number) at (958, 660) on //li/span[text()='Todo 57']/following-sibling::div/button[contains(@onclick, 'de
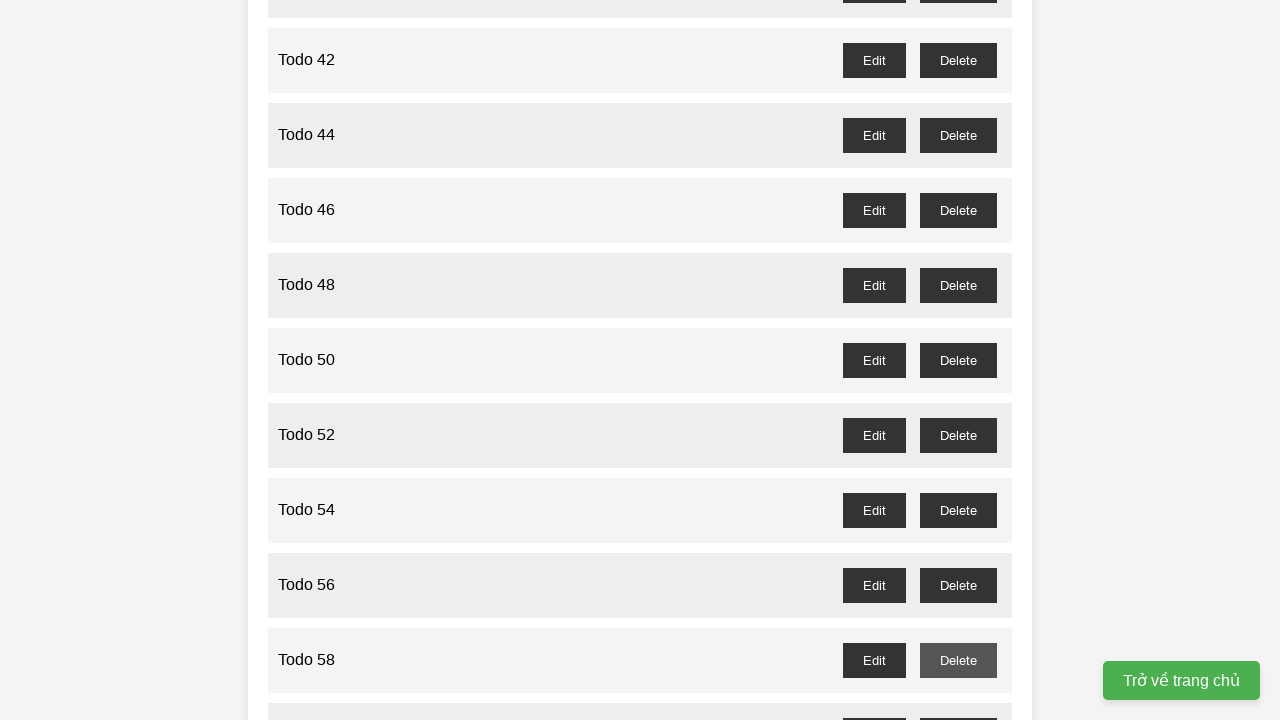

Deleted todo item 'Todo 59' (odd number) at (958, 703) on //li/span[text()='Todo 59']/following-sibling::div/button[contains(@onclick, 'de
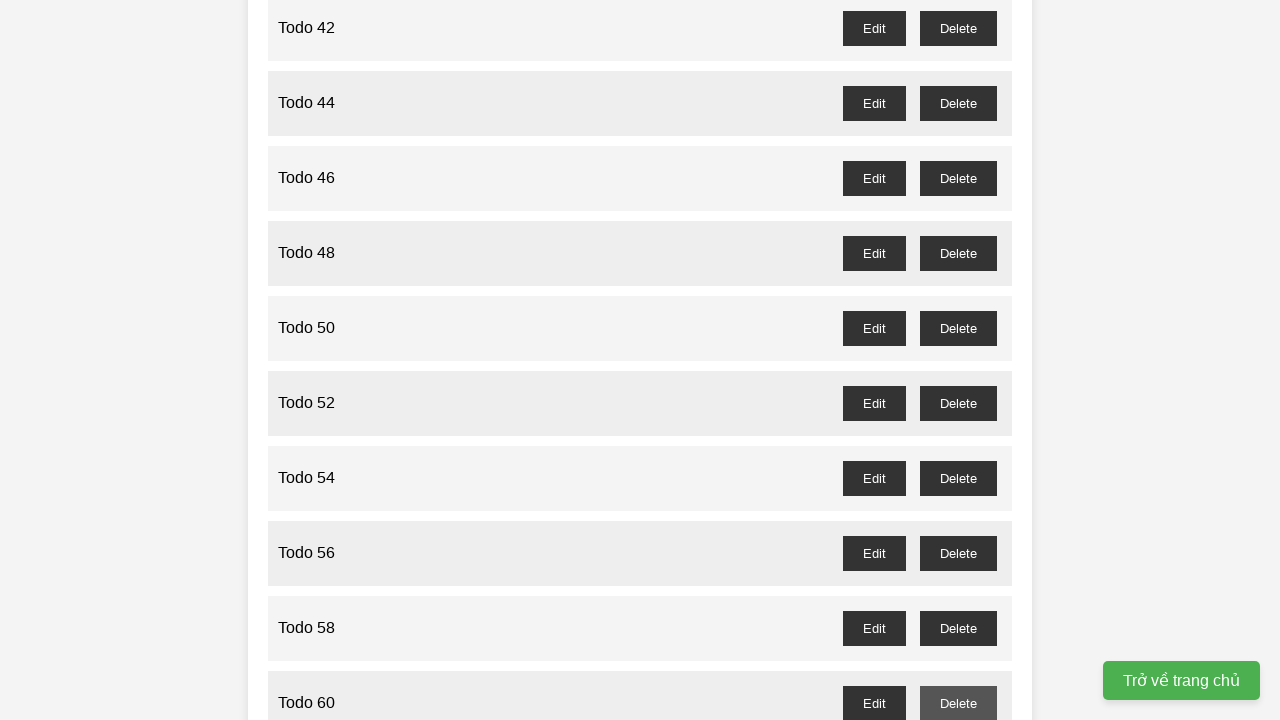

Deleted todo item 'Todo 61' (odd number) at (958, 360) on //li/span[text()='Todo 61']/following-sibling::div/button[contains(@onclick, 'de
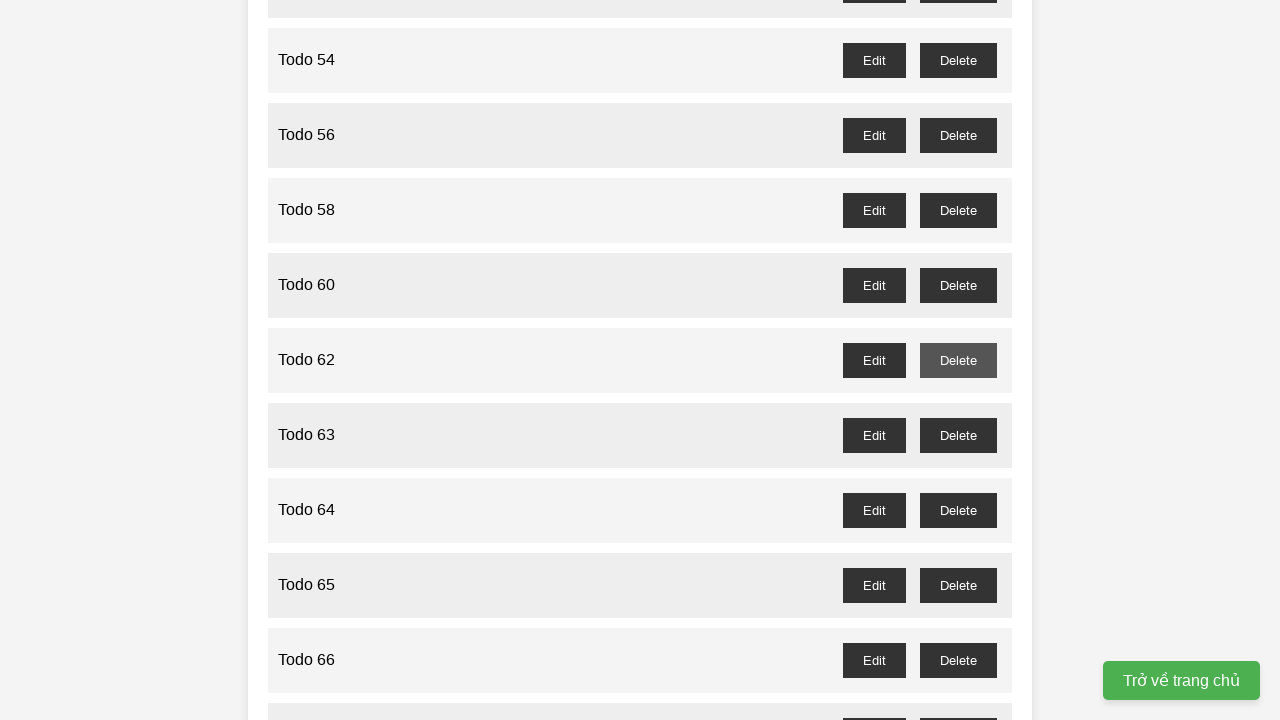

Deleted todo item 'Todo 63' (odd number) at (958, 435) on //li/span[text()='Todo 63']/following-sibling::div/button[contains(@onclick, 'de
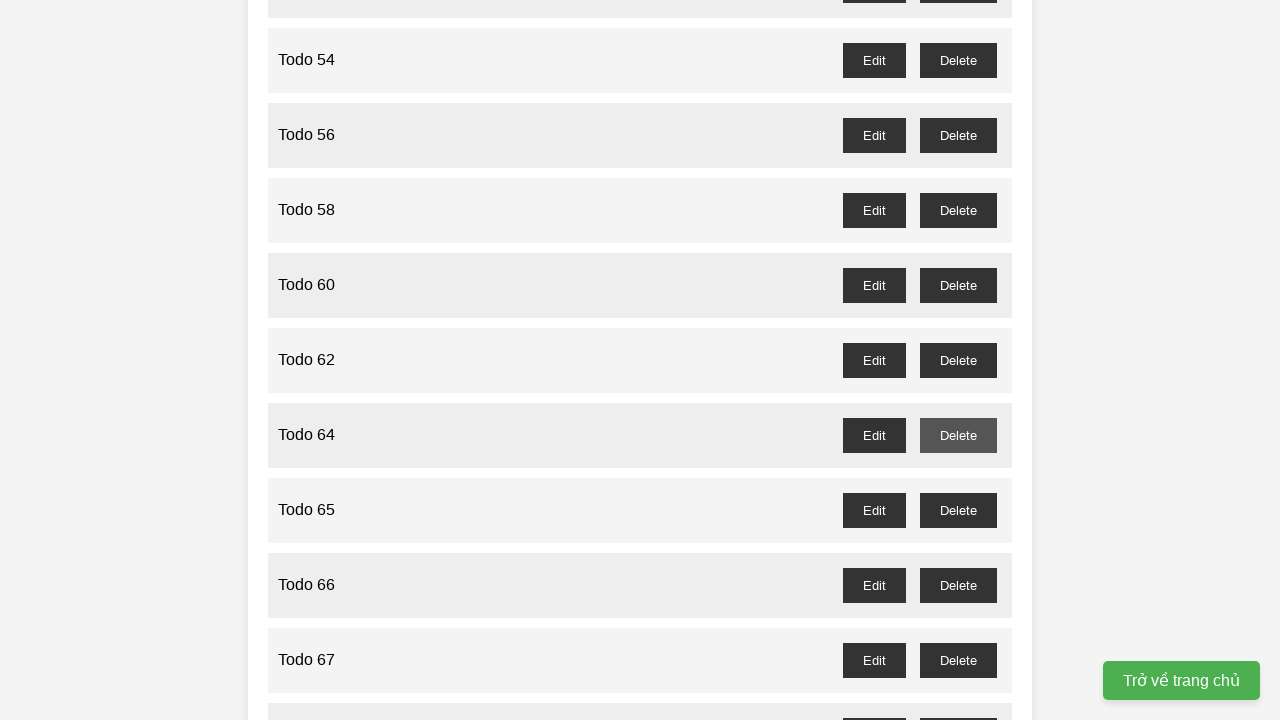

Deleted todo item 'Todo 65' (odd number) at (958, 510) on //li/span[text()='Todo 65']/following-sibling::div/button[contains(@onclick, 'de
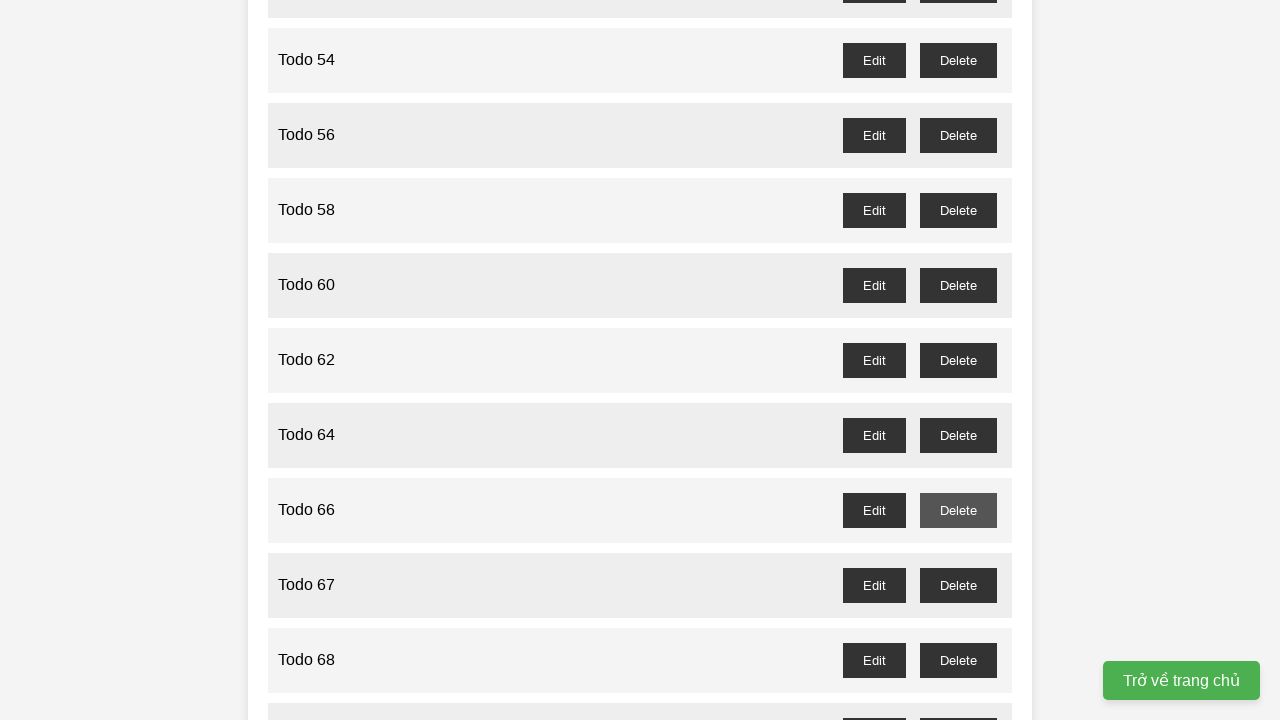

Deleted todo item 'Todo 67' (odd number) at (958, 585) on //li/span[text()='Todo 67']/following-sibling::div/button[contains(@onclick, 'de
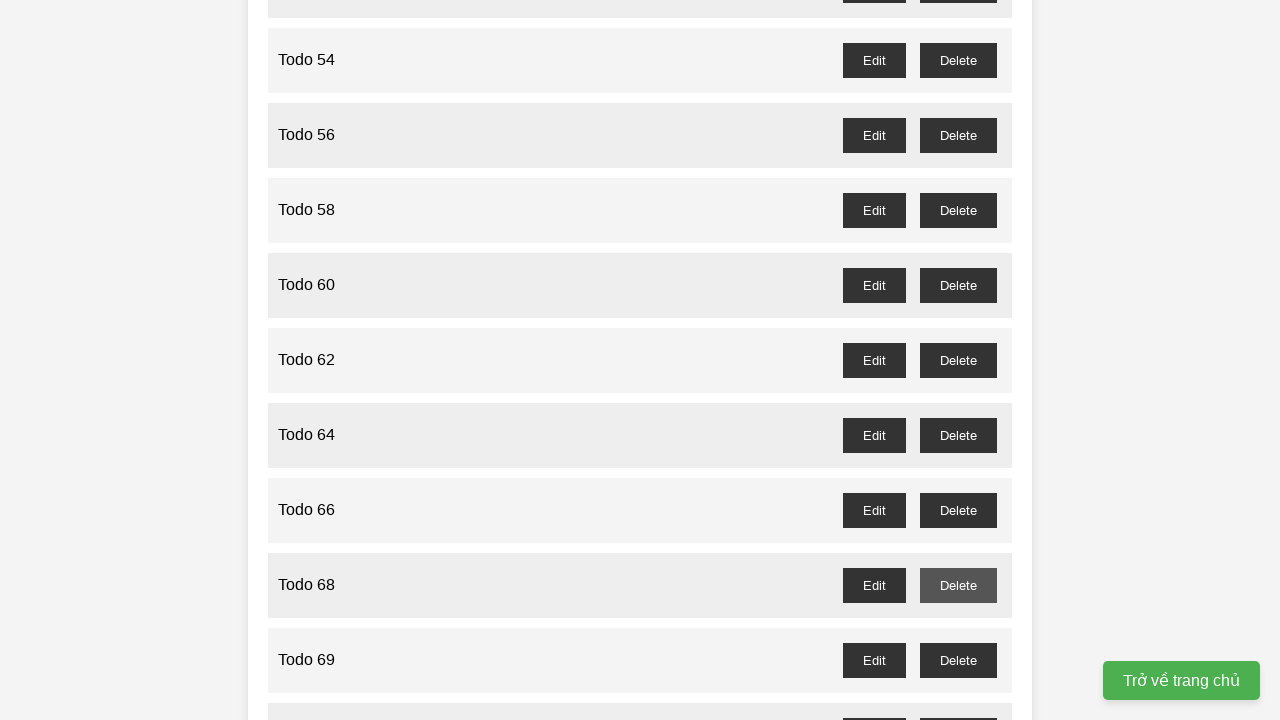

Deleted todo item 'Todo 69' (odd number) at (958, 660) on //li/span[text()='Todo 69']/following-sibling::div/button[contains(@onclick, 'de
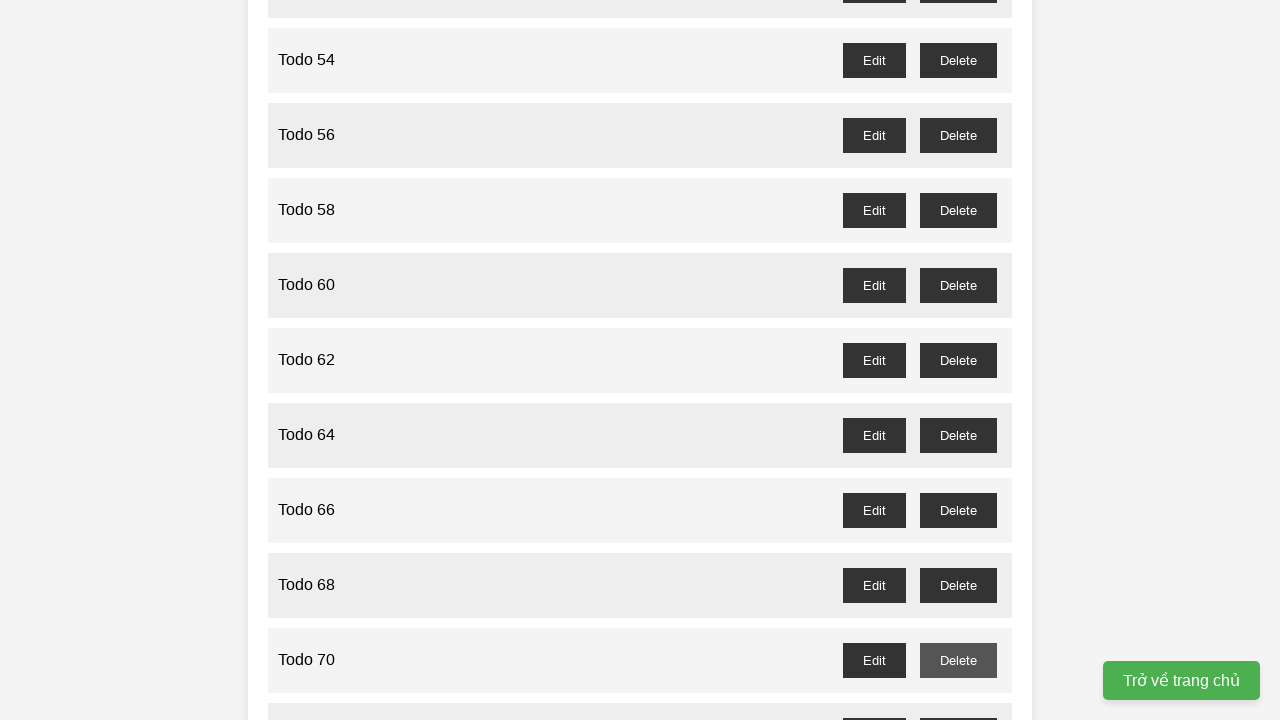

Deleted todo item 'Todo 71' (odd number) at (958, 703) on //li/span[text()='Todo 71']/following-sibling::div/button[contains(@onclick, 'de
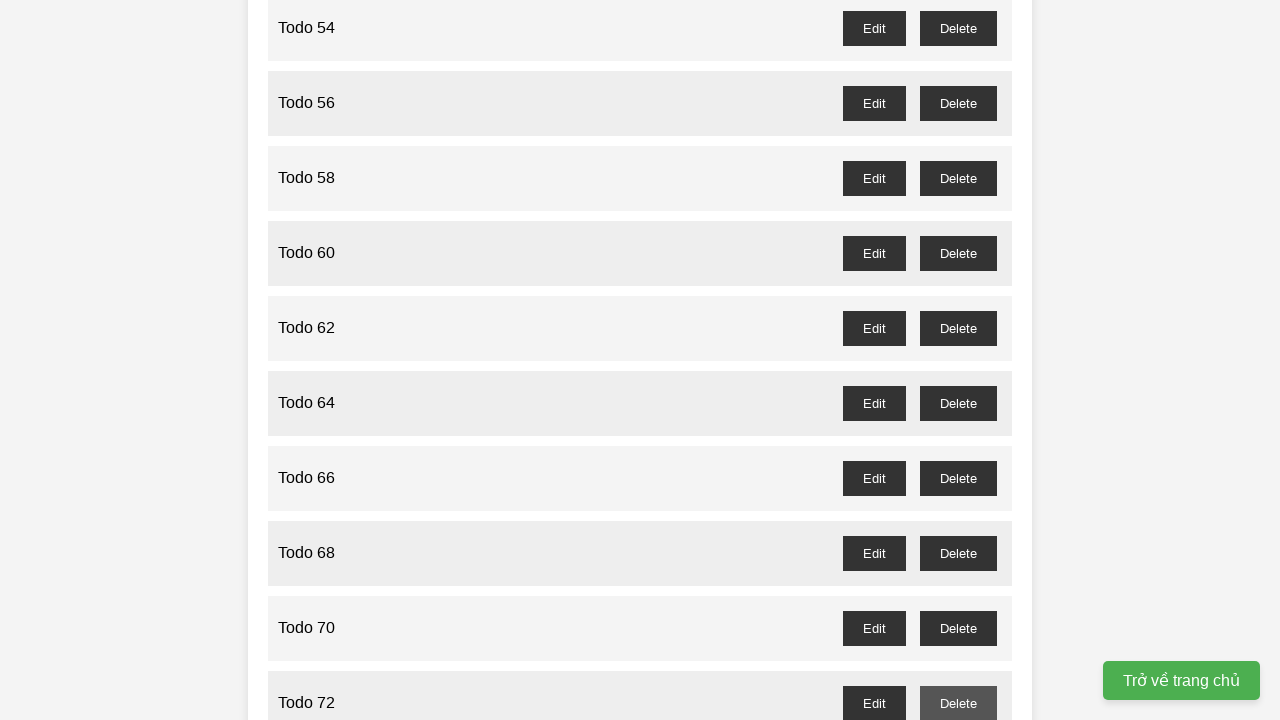

Deleted todo item 'Todo 73' (odd number) at (958, 360) on //li/span[text()='Todo 73']/following-sibling::div/button[contains(@onclick, 'de
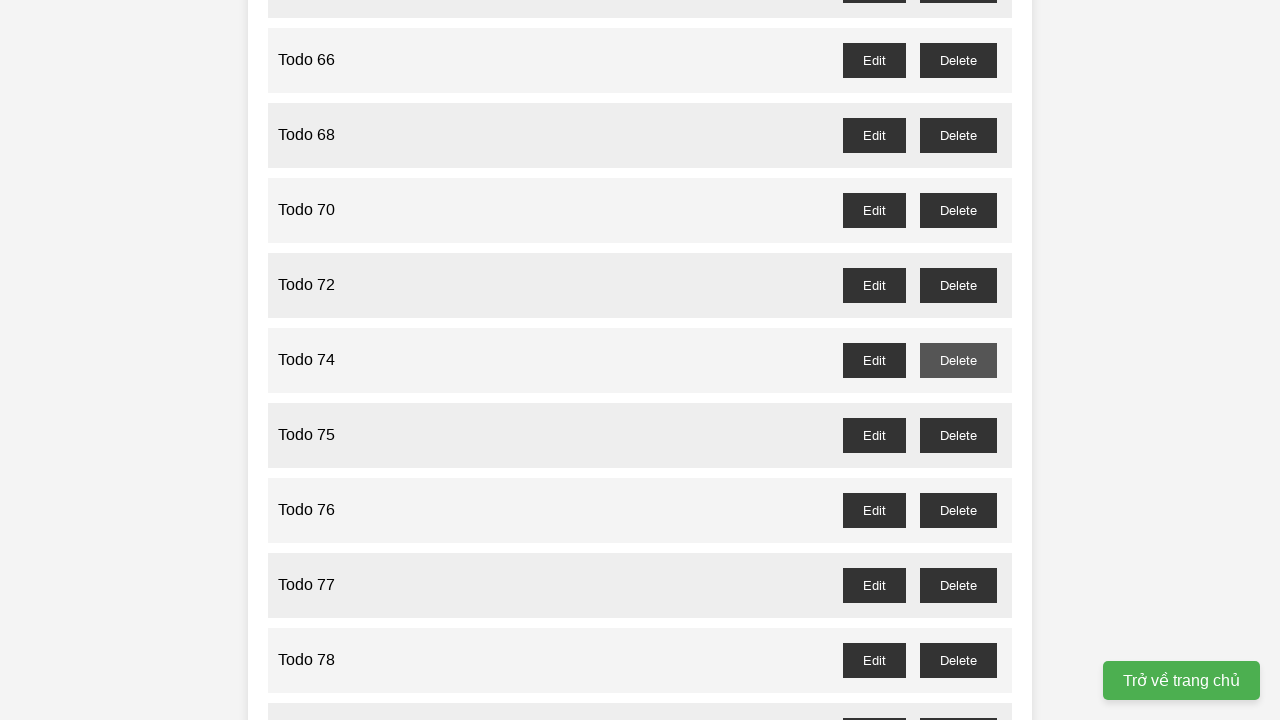

Deleted todo item 'Todo 75' (odd number) at (958, 435) on //li/span[text()='Todo 75']/following-sibling::div/button[contains(@onclick, 'de
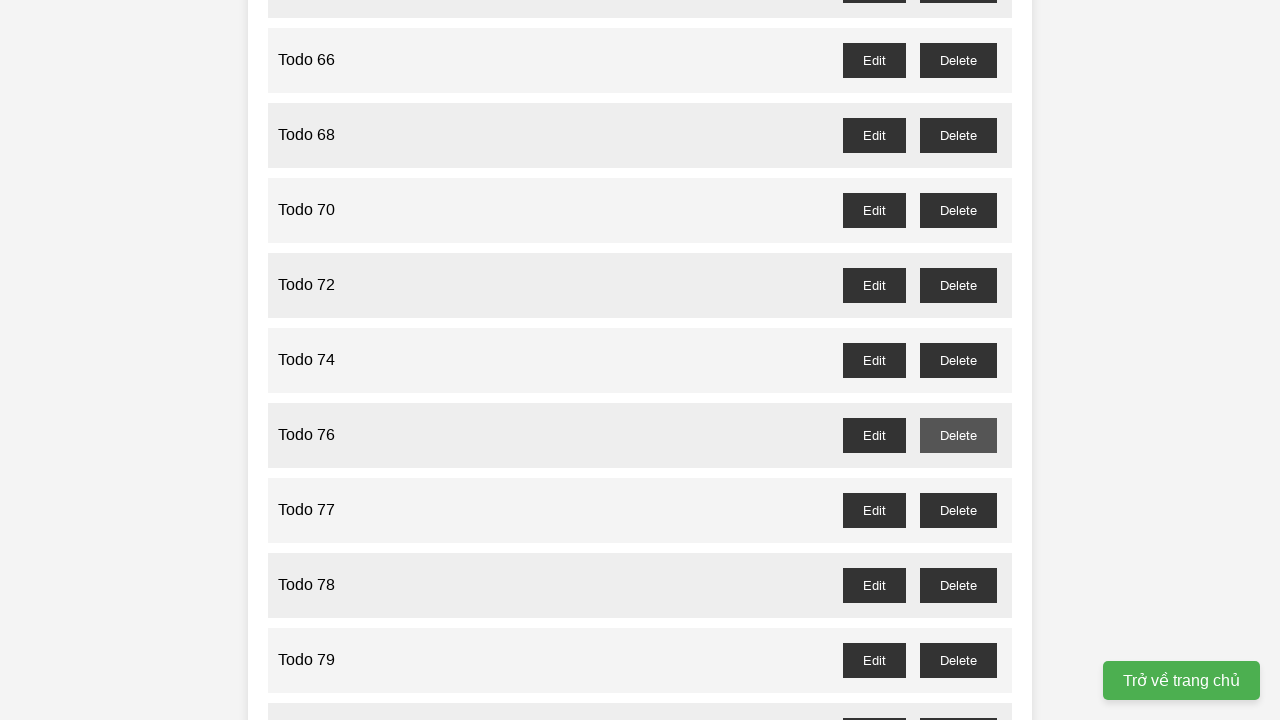

Deleted todo item 'Todo 77' (odd number) at (958, 510) on //li/span[text()='Todo 77']/following-sibling::div/button[contains(@onclick, 'de
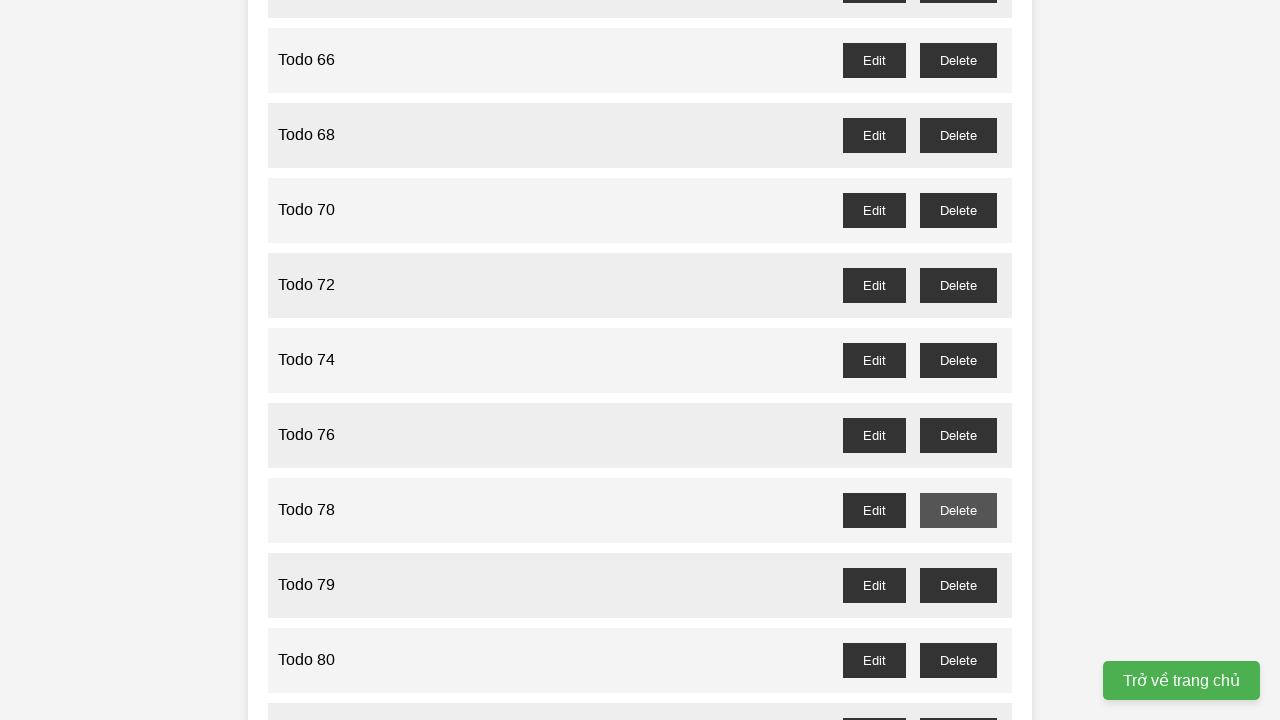

Deleted todo item 'Todo 79' (odd number) at (958, 585) on //li/span[text()='Todo 79']/following-sibling::div/button[contains(@onclick, 'de
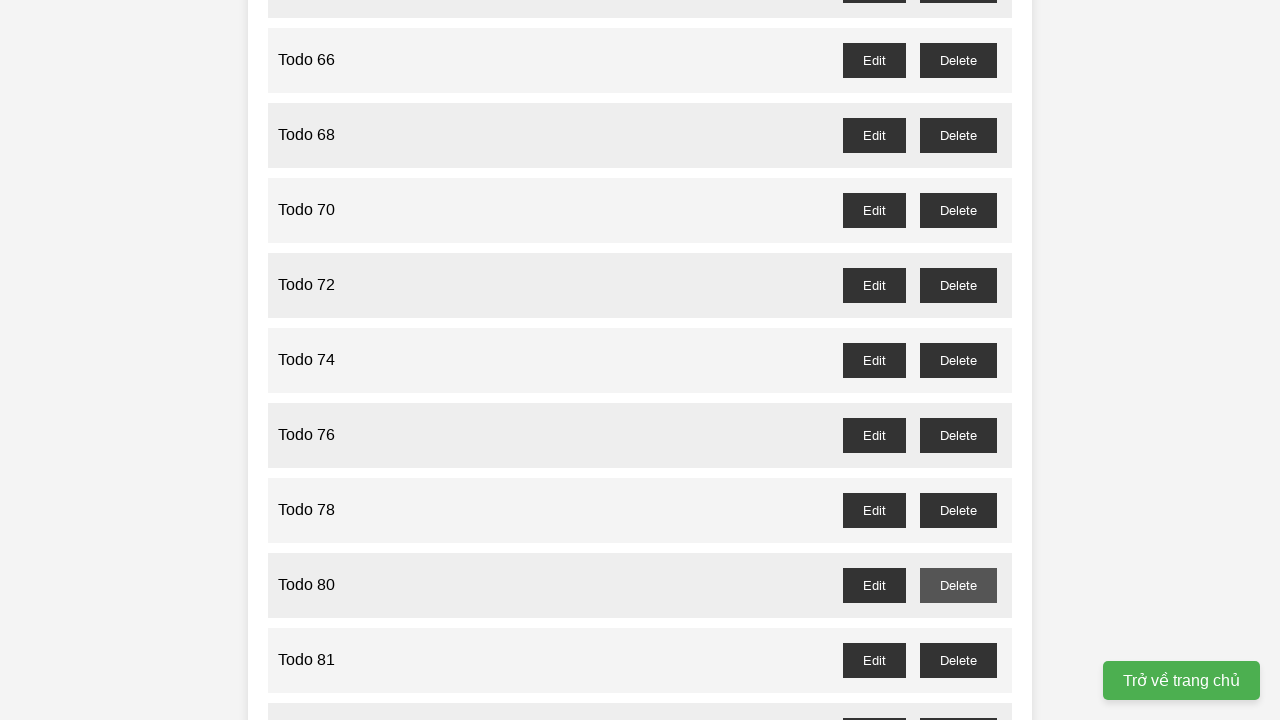

Deleted todo item 'Todo 81' (odd number) at (958, 660) on //li/span[text()='Todo 81']/following-sibling::div/button[contains(@onclick, 'de
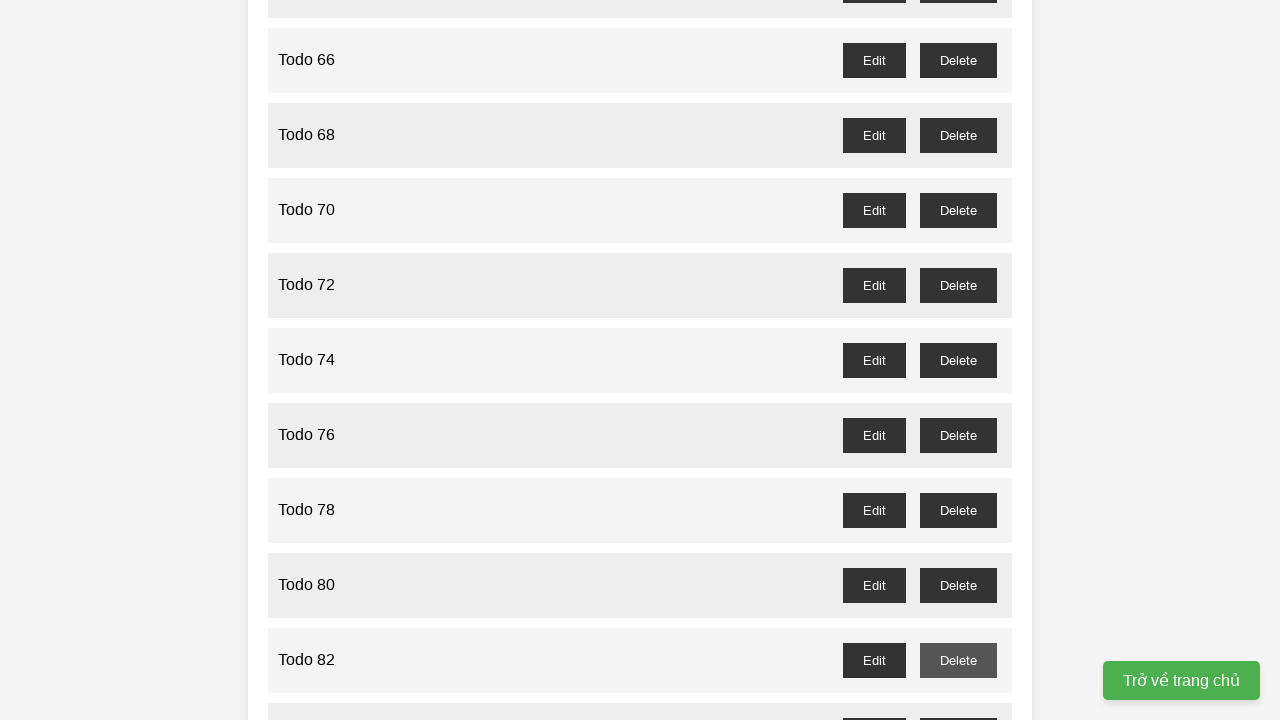

Deleted todo item 'Todo 83' (odd number) at (958, 703) on //li/span[text()='Todo 83']/following-sibling::div/button[contains(@onclick, 'de
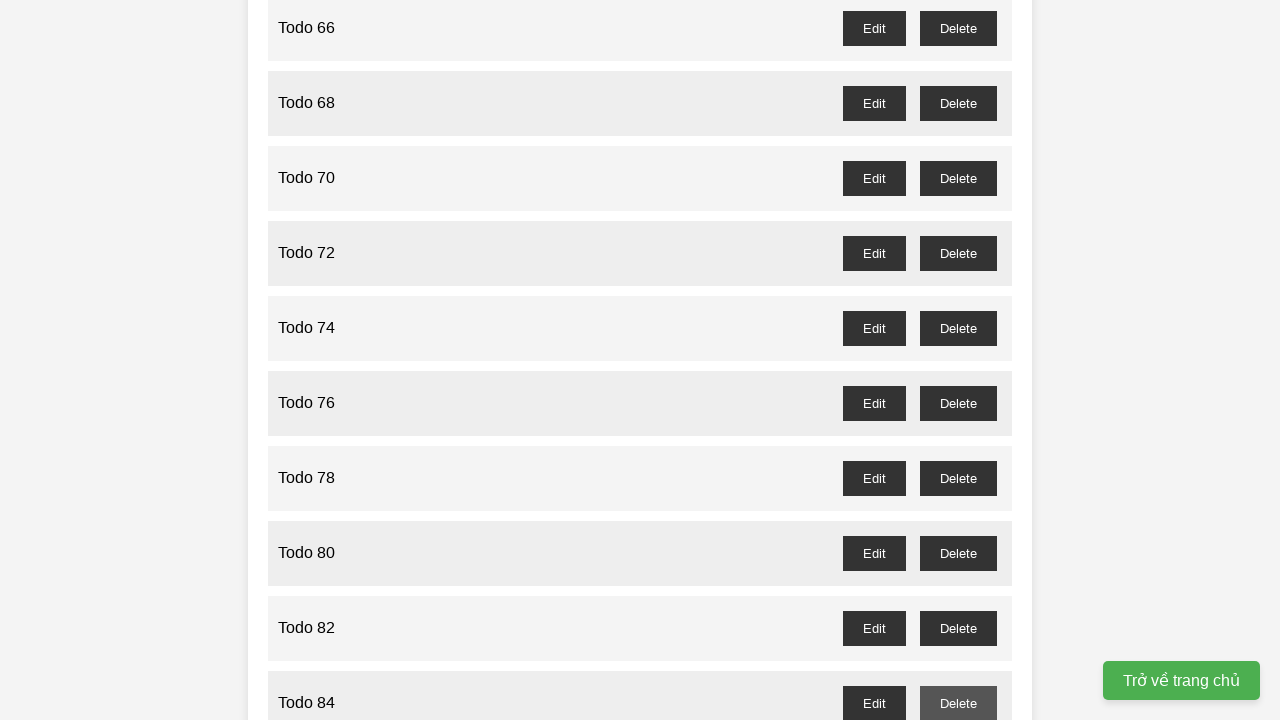

Deleted todo item 'Todo 85' (odd number) at (958, 360) on //li/span[text()='Todo 85']/following-sibling::div/button[contains(@onclick, 'de
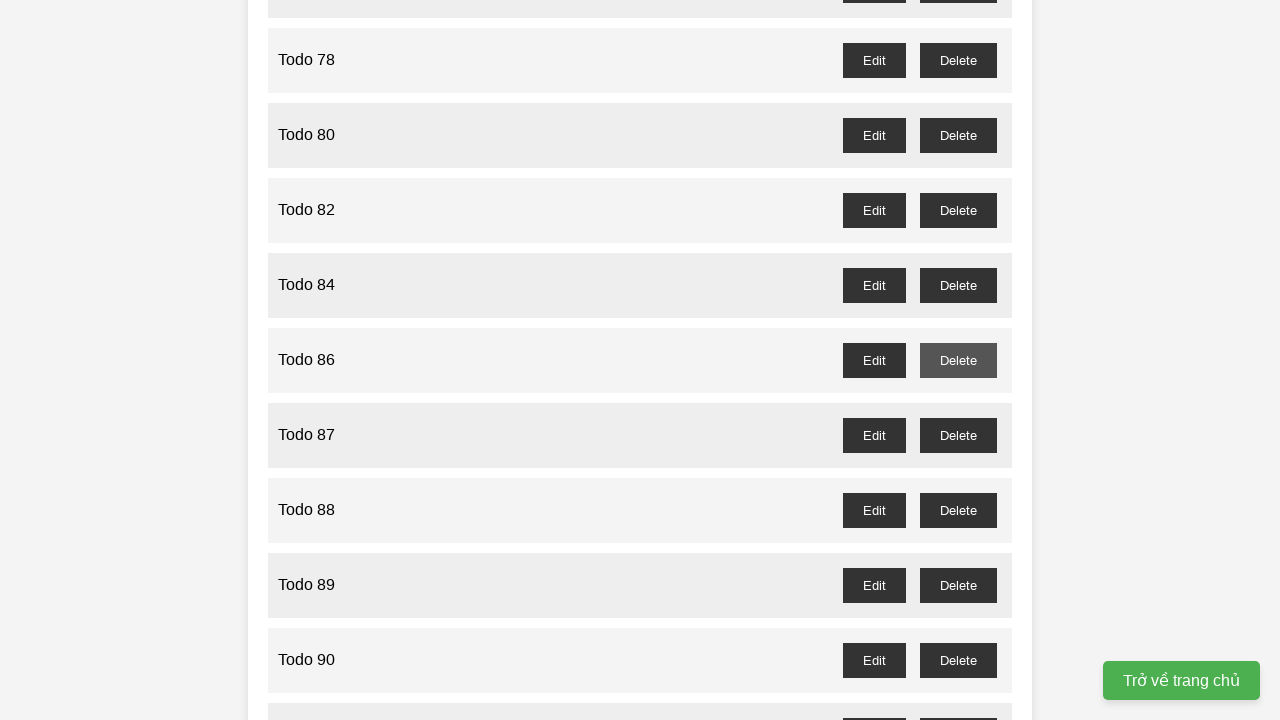

Deleted todo item 'Todo 87' (odd number) at (958, 435) on //li/span[text()='Todo 87']/following-sibling::div/button[contains(@onclick, 'de
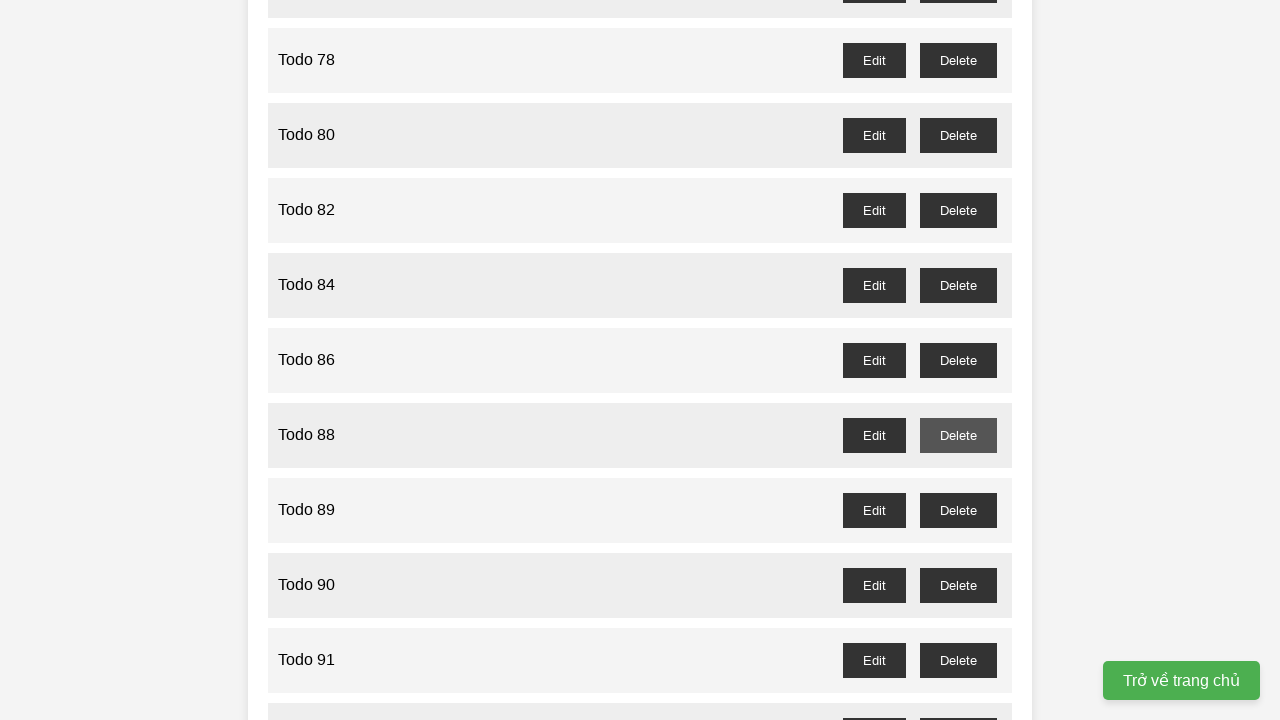

Deleted todo item 'Todo 89' (odd number) at (958, 510) on //li/span[text()='Todo 89']/following-sibling::div/button[contains(@onclick, 'de
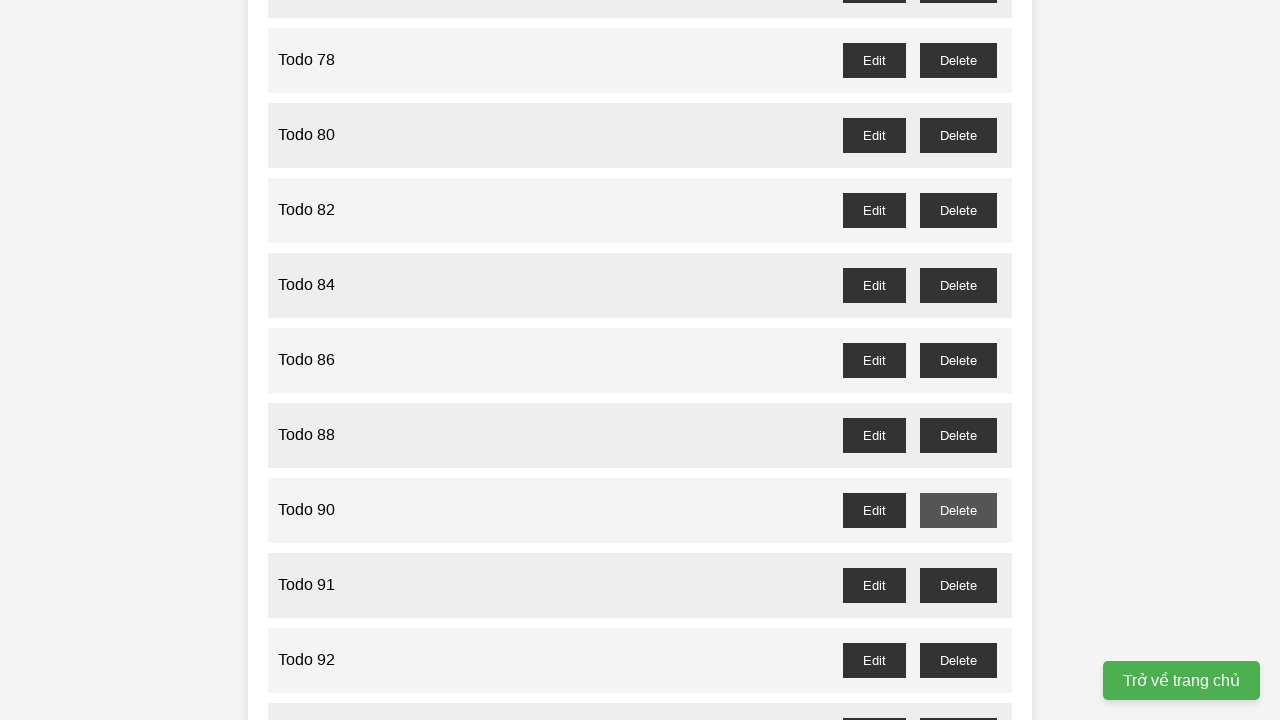

Deleted todo item 'Todo 91' (odd number) at (958, 585) on //li/span[text()='Todo 91']/following-sibling::div/button[contains(@onclick, 'de
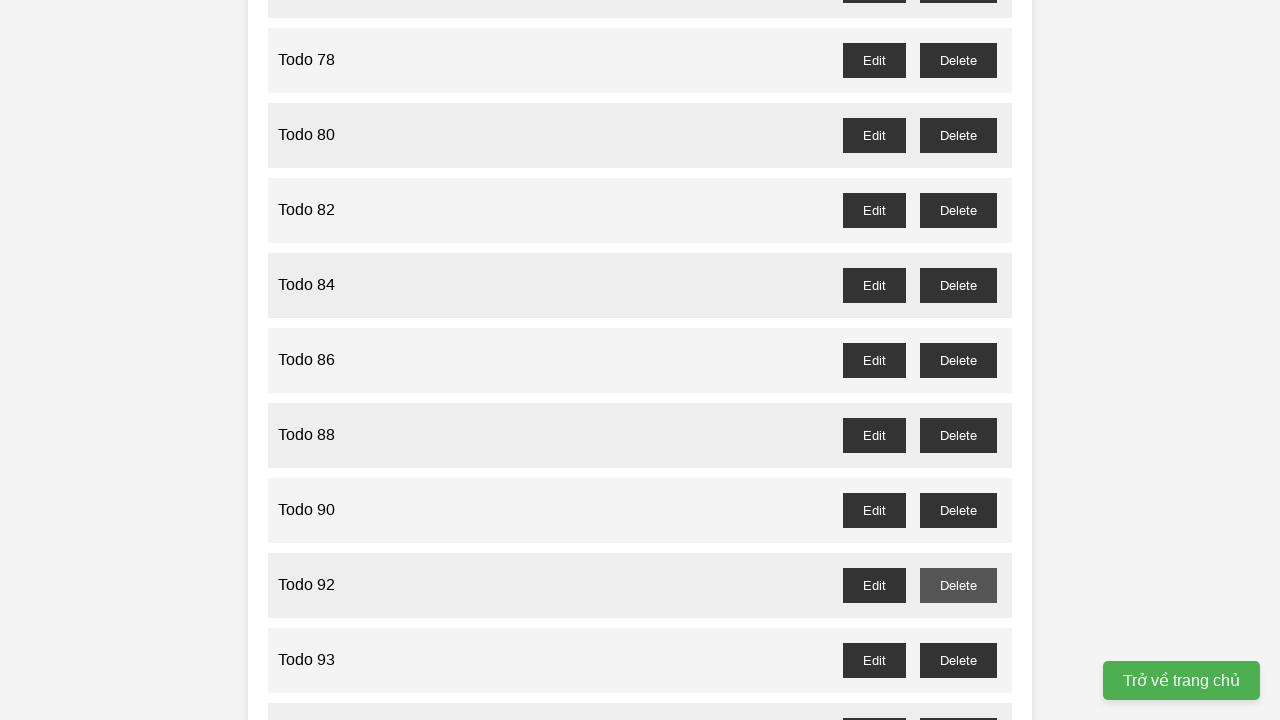

Deleted todo item 'Todo 93' (odd number) at (958, 660) on //li/span[text()='Todo 93']/following-sibling::div/button[contains(@onclick, 'de
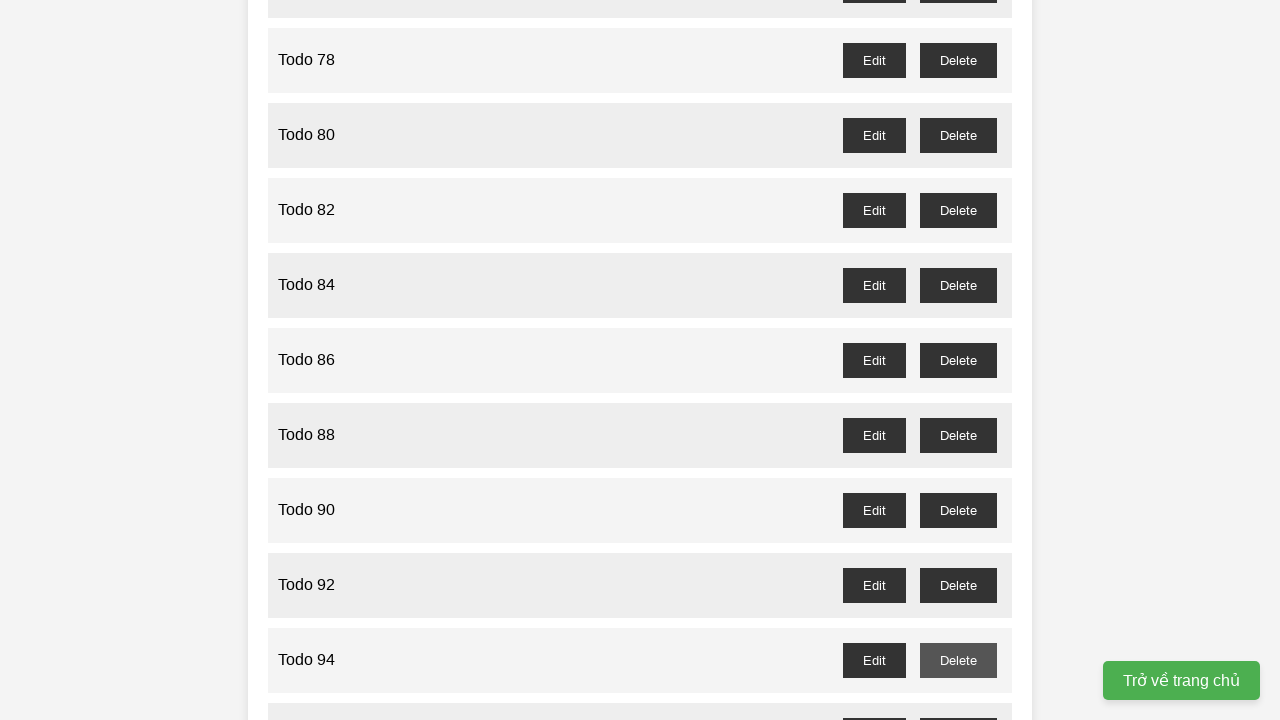

Deleted todo item 'Todo 95' (odd number) at (958, 703) on //li/span[text()='Todo 95']/following-sibling::div/button[contains(@onclick, 'de
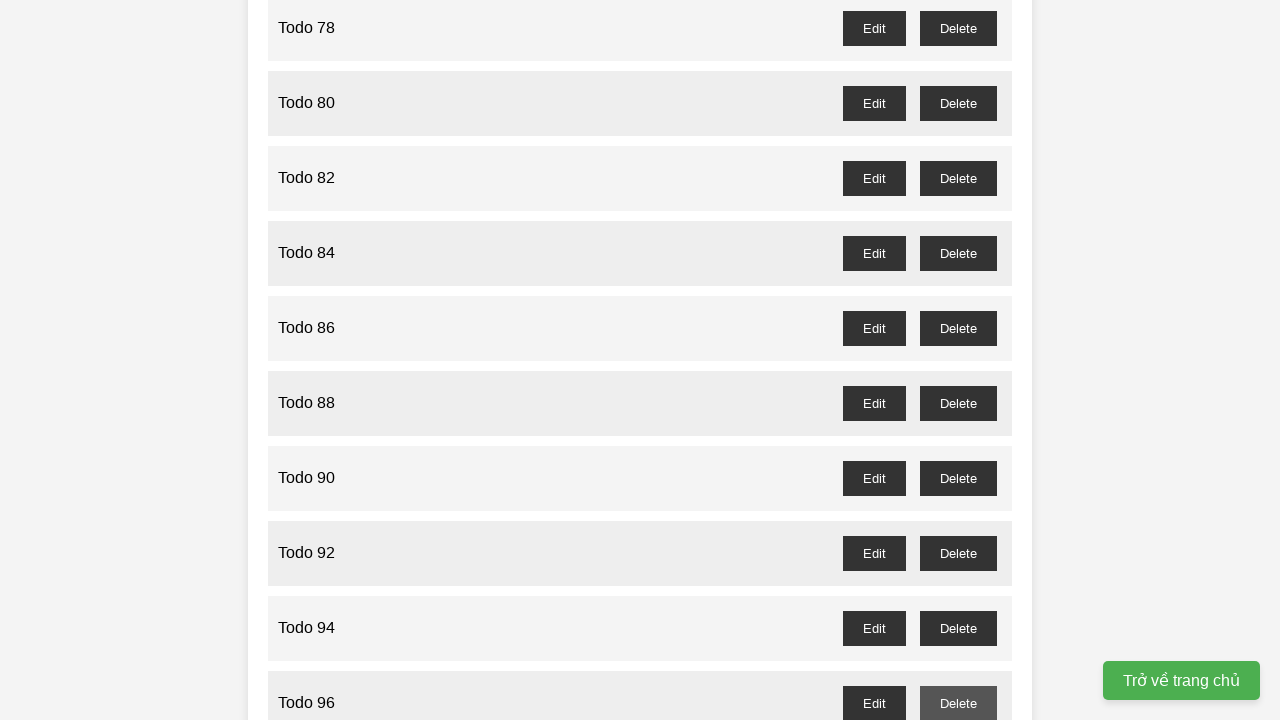

Deleted todo item 'Todo 97' (odd number) at (958, 406) on //li/span[text()='Todo 97']/following-sibling::div/button[contains(@onclick, 'de
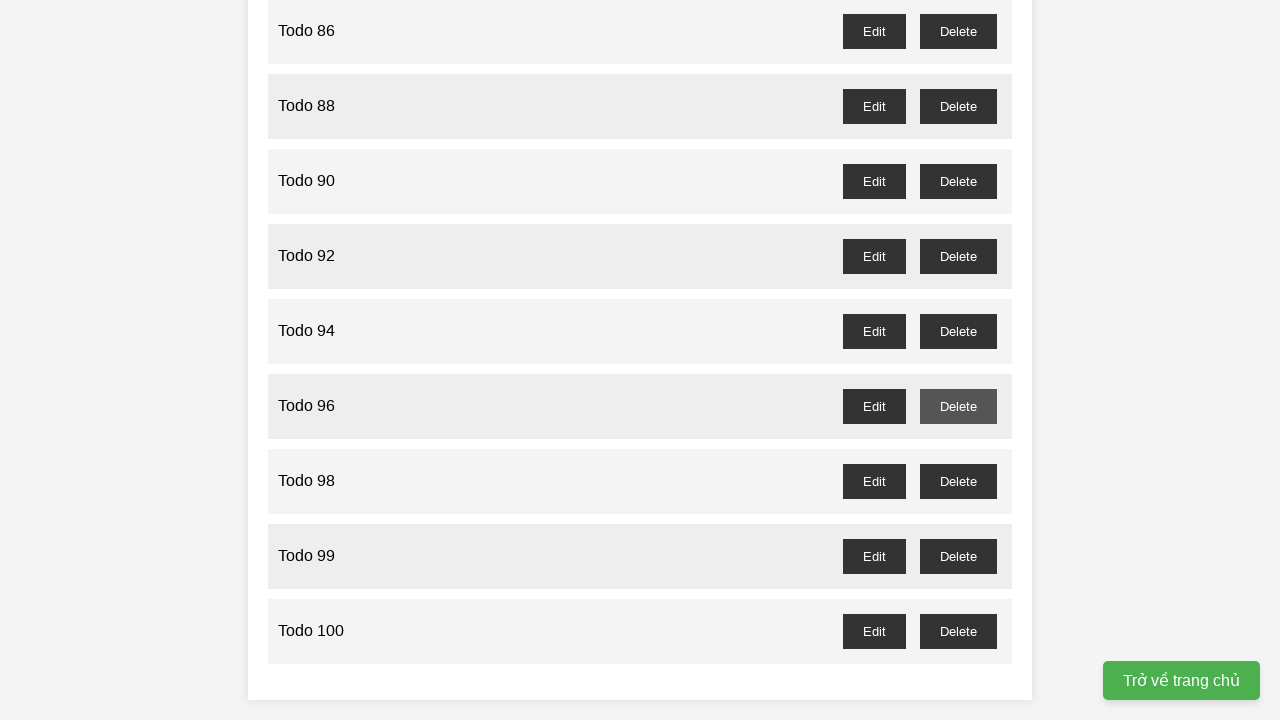

Deleted todo item 'Todo 99' (odd number) at (958, 556) on //li/span[text()='Todo 99']/following-sibling::div/button[contains(@onclick, 'de
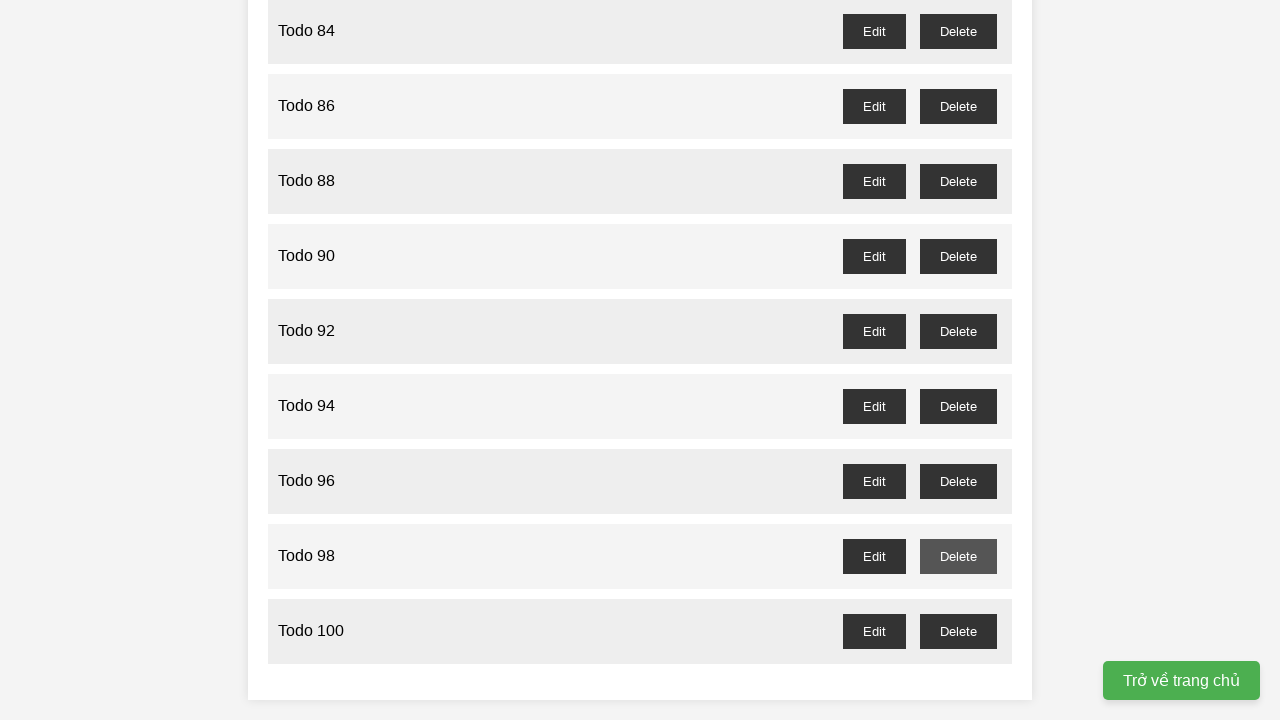

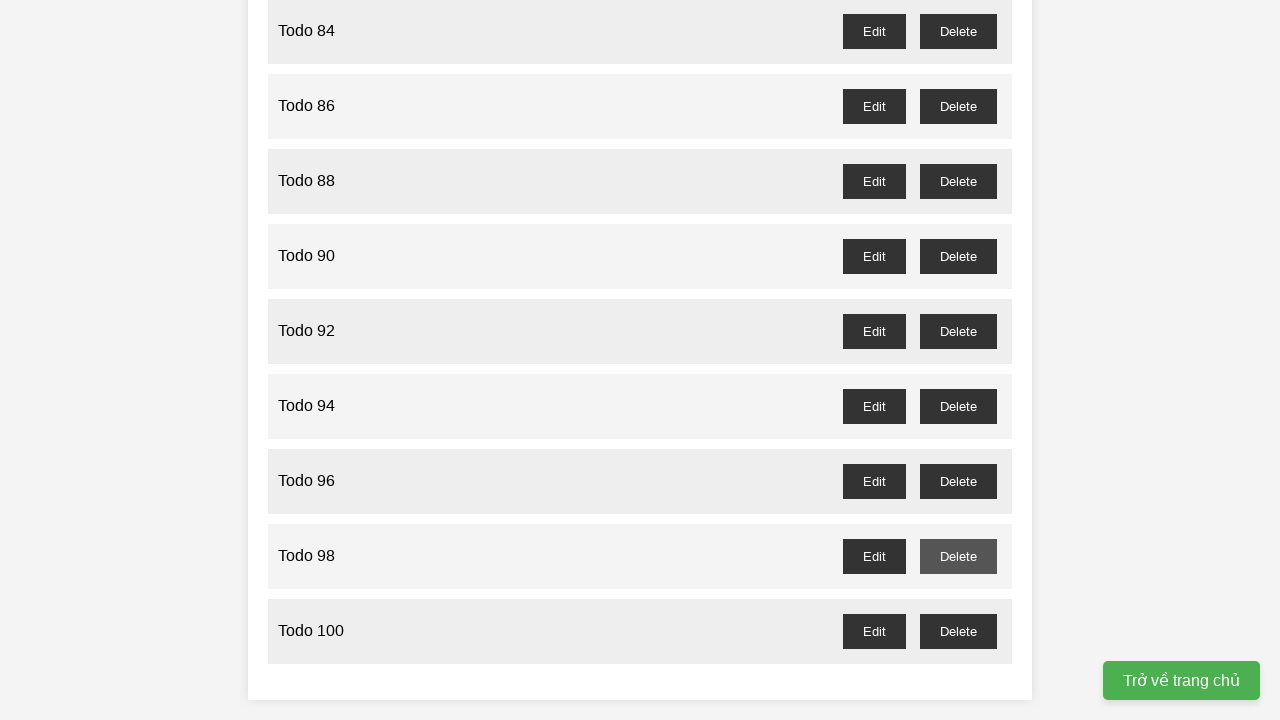